Tests the jQuery UI date picker by navigating to a specific month/year (March 2021) and selecting a date (27th)

Starting URL: https://jqueryui.com/datepicker/

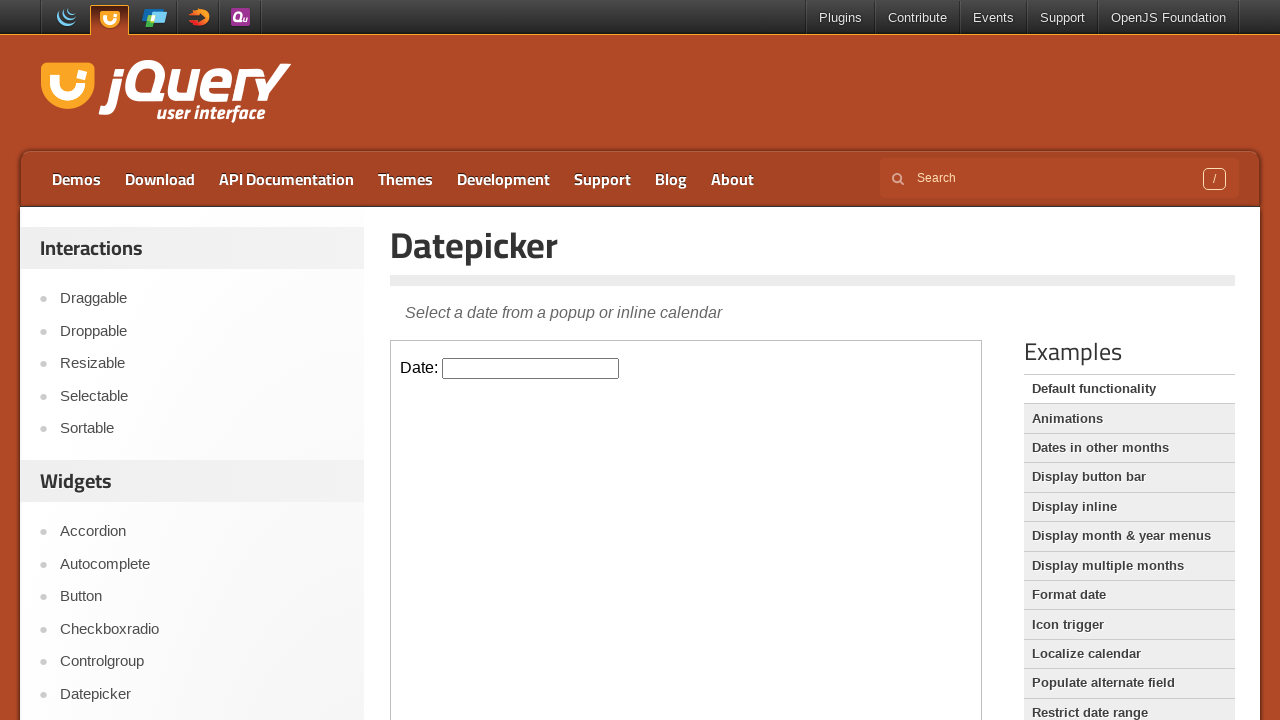

Located the demo iframe
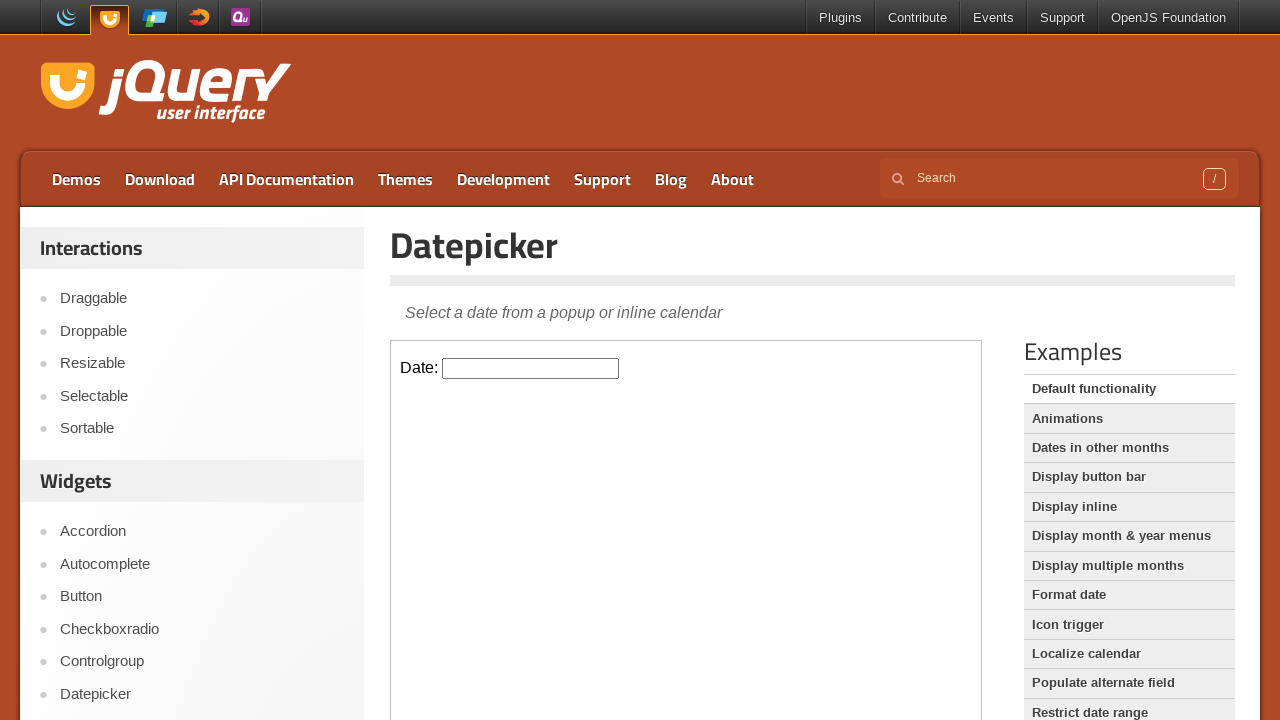

Clicked on the date picker input to open the calendar at (531, 368) on xpath=//iframe[@class='demo-frame'] >> internal:control=enter-frame >> xpath=//i
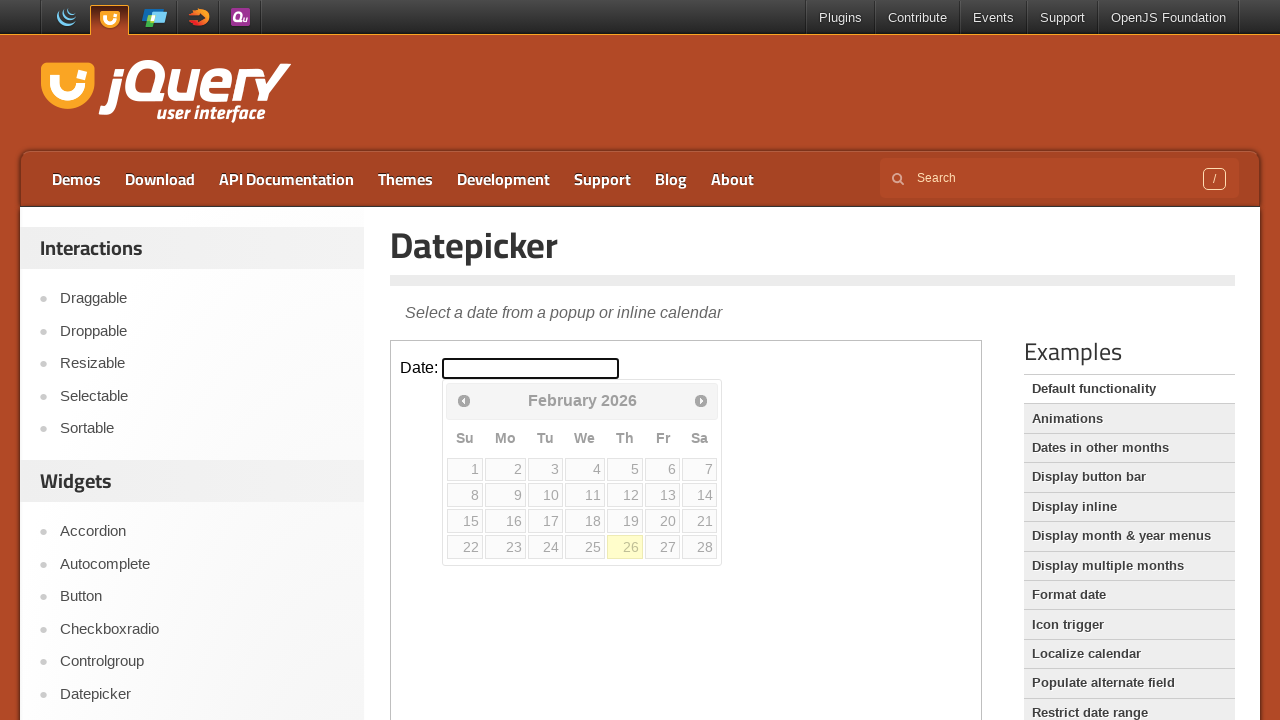

Retrieved current month from date picker
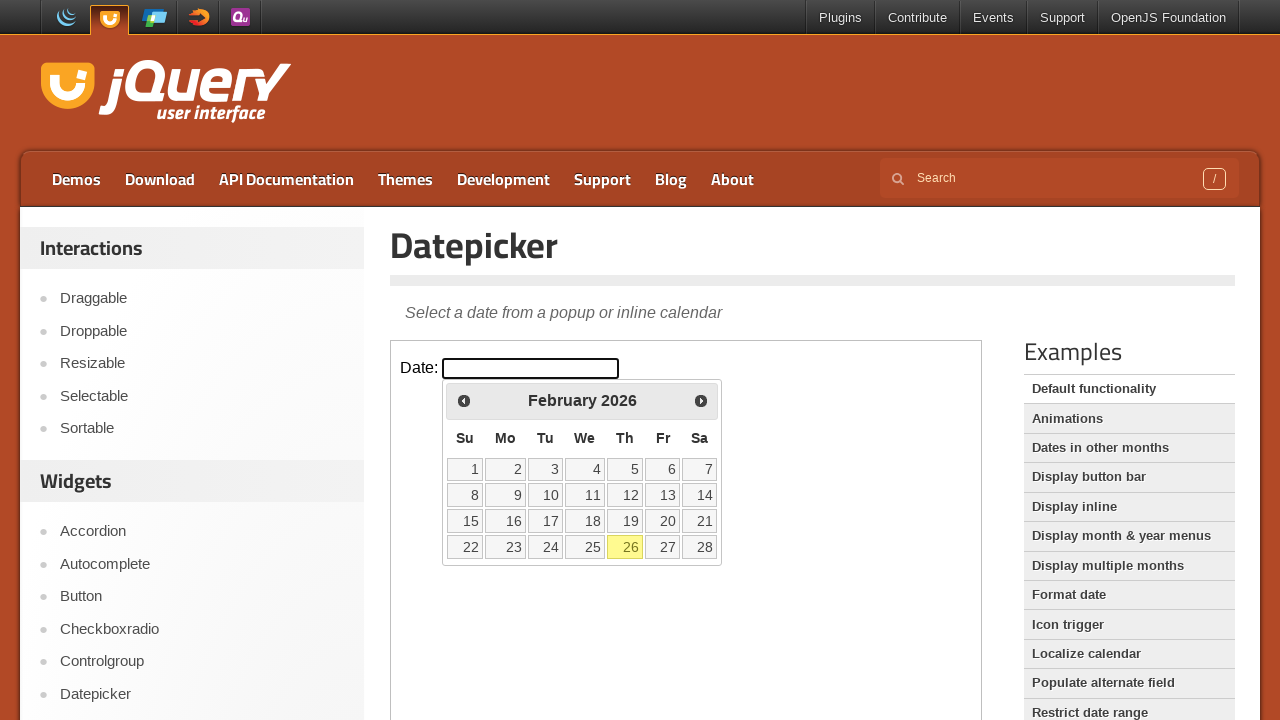

Retrieved current year from date picker
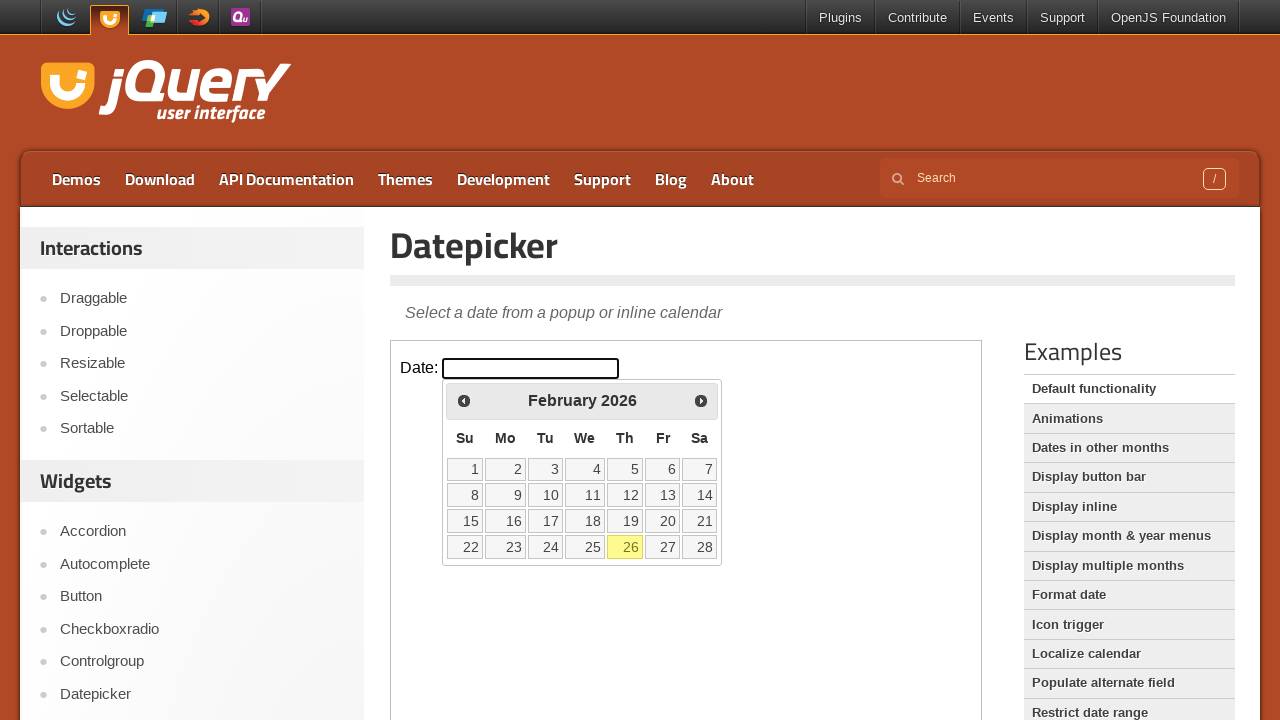

Clicked previous month button to navigate from February2026 at (464, 400) on xpath=//iframe[@class='demo-frame'] >> internal:control=enter-frame >> xpath=//s
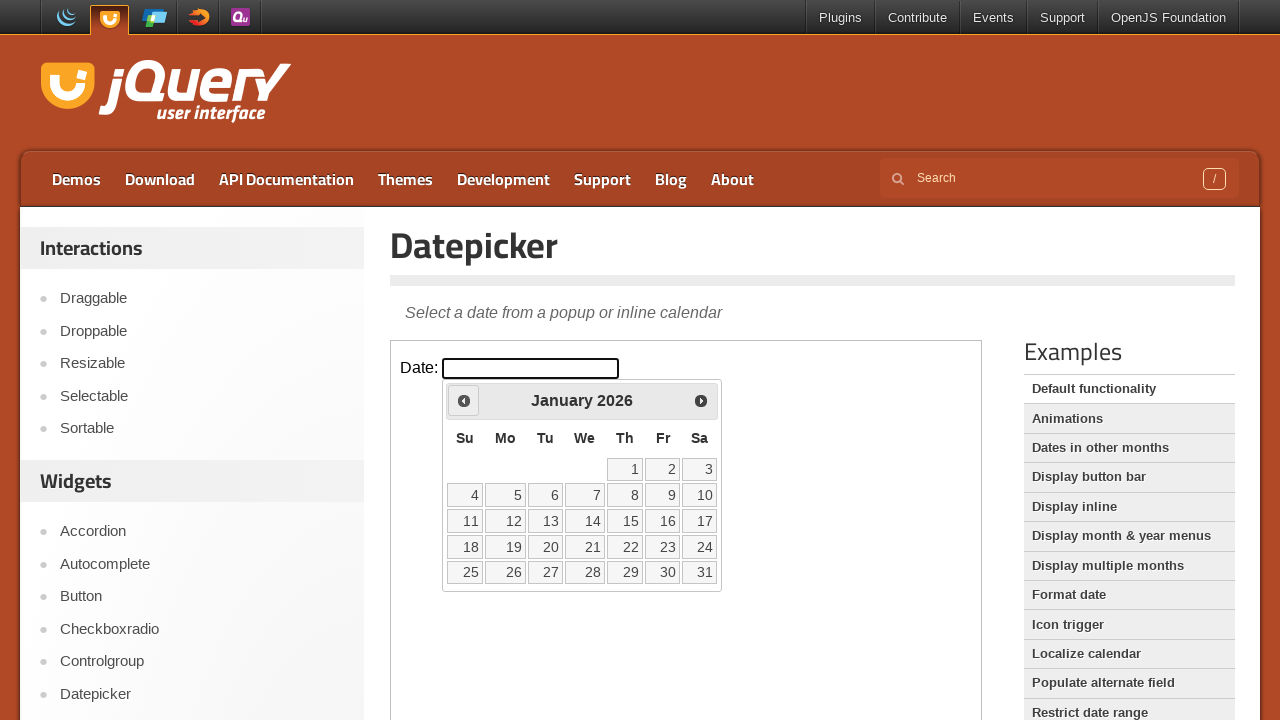

Retrieved current month from date picker
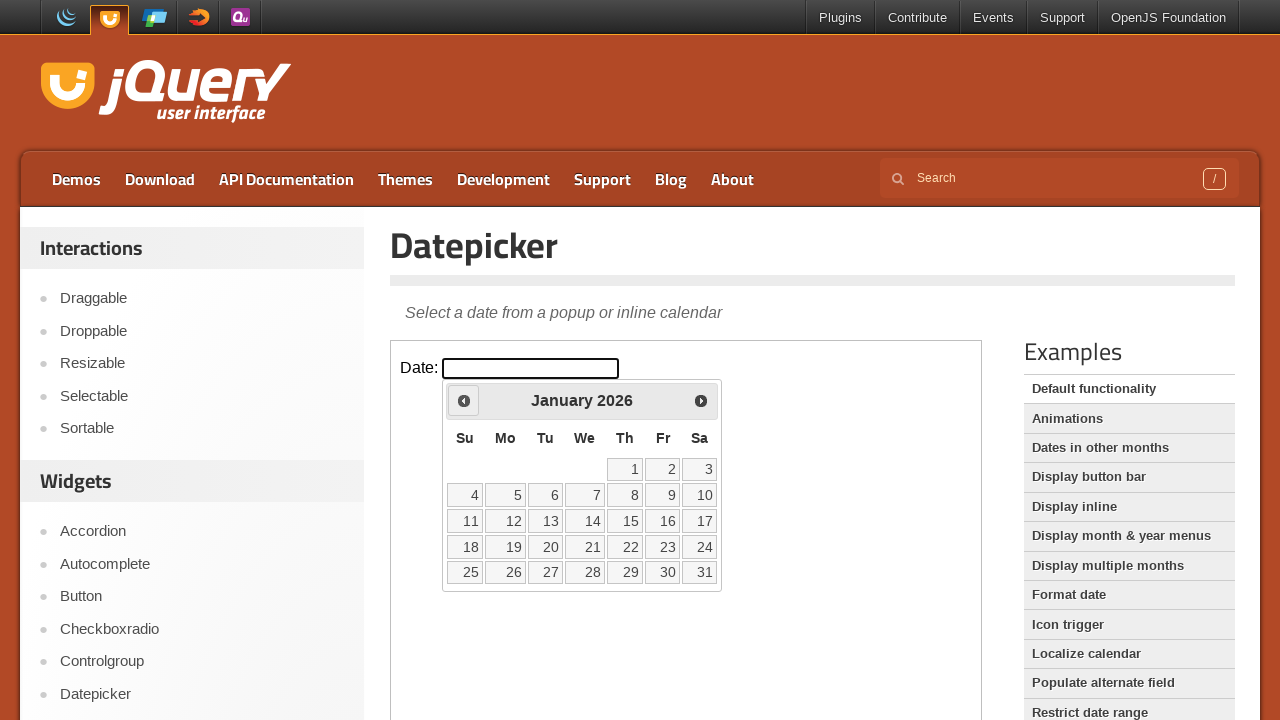

Retrieved current year from date picker
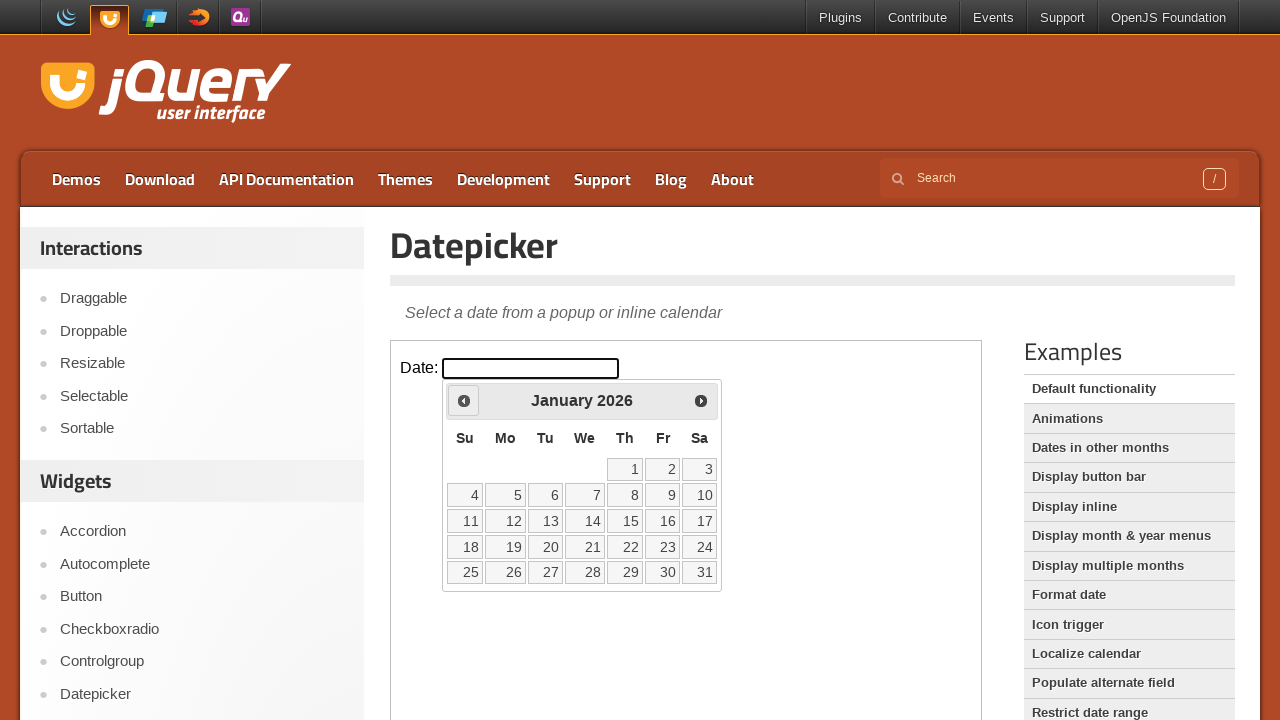

Clicked previous month button to navigate from January2026 at (464, 400) on xpath=//iframe[@class='demo-frame'] >> internal:control=enter-frame >> xpath=//s
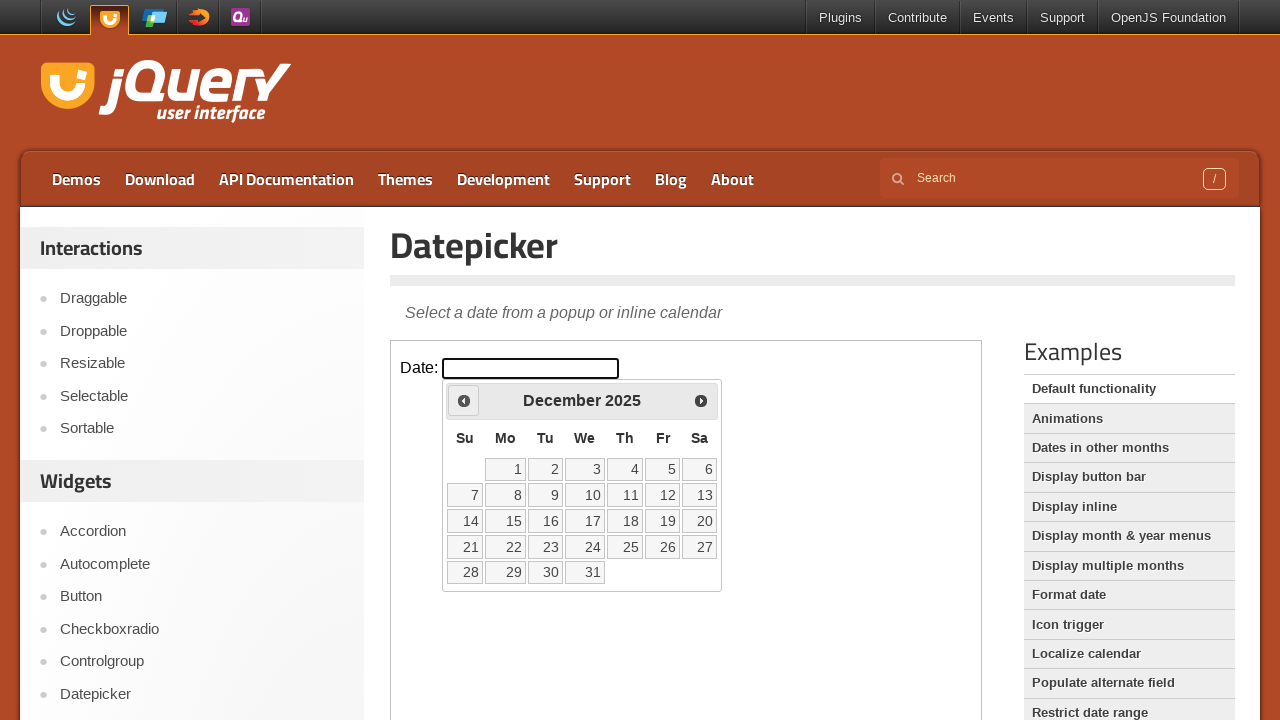

Retrieved current month from date picker
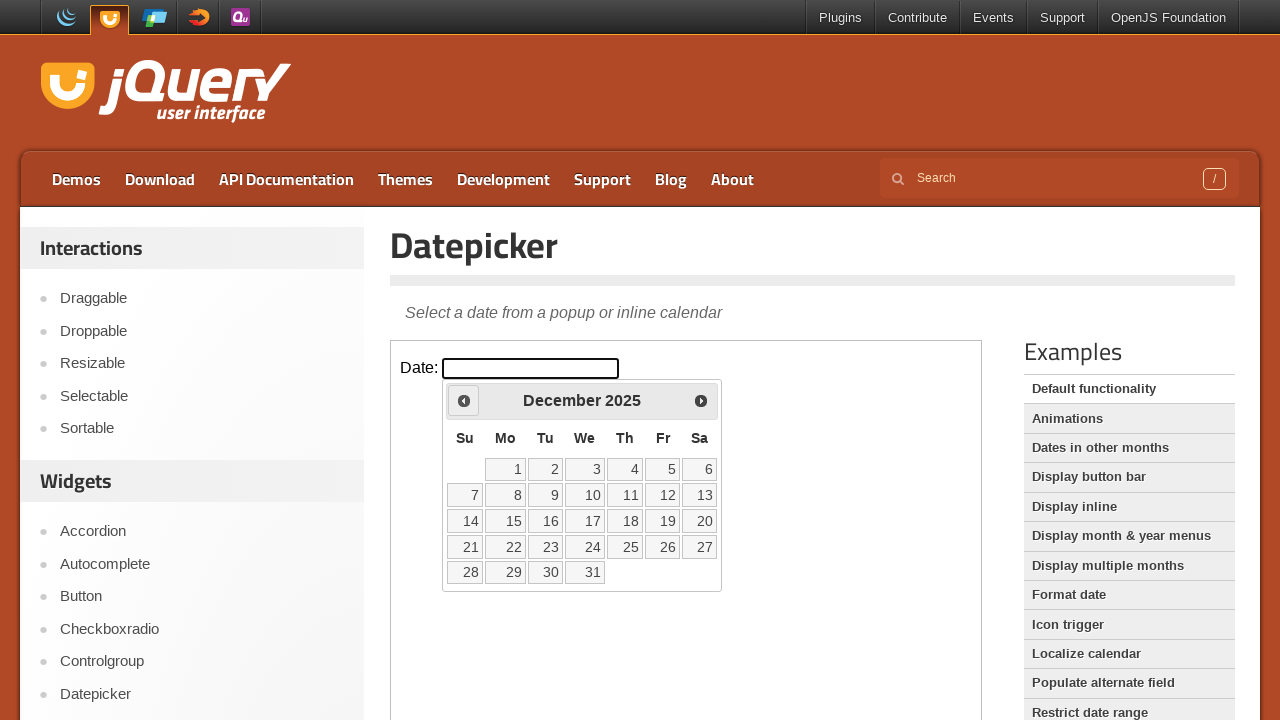

Retrieved current year from date picker
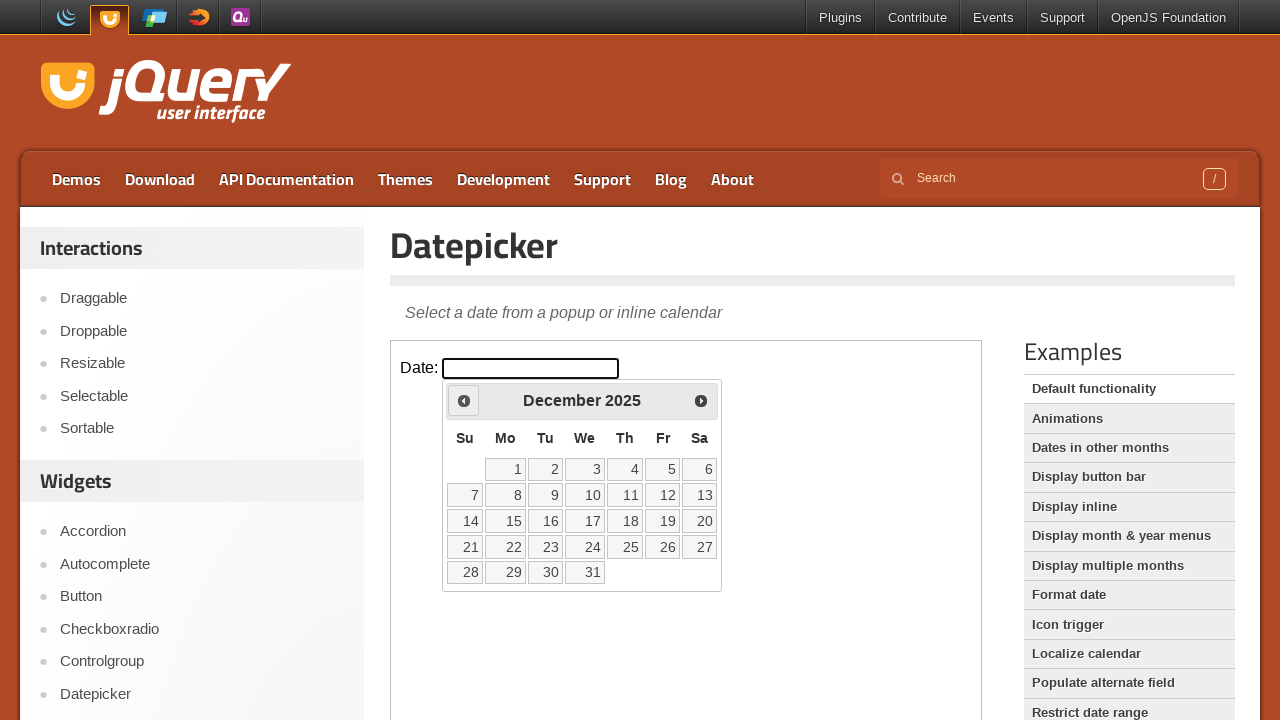

Clicked previous month button to navigate from December2025 at (464, 400) on xpath=//iframe[@class='demo-frame'] >> internal:control=enter-frame >> xpath=//s
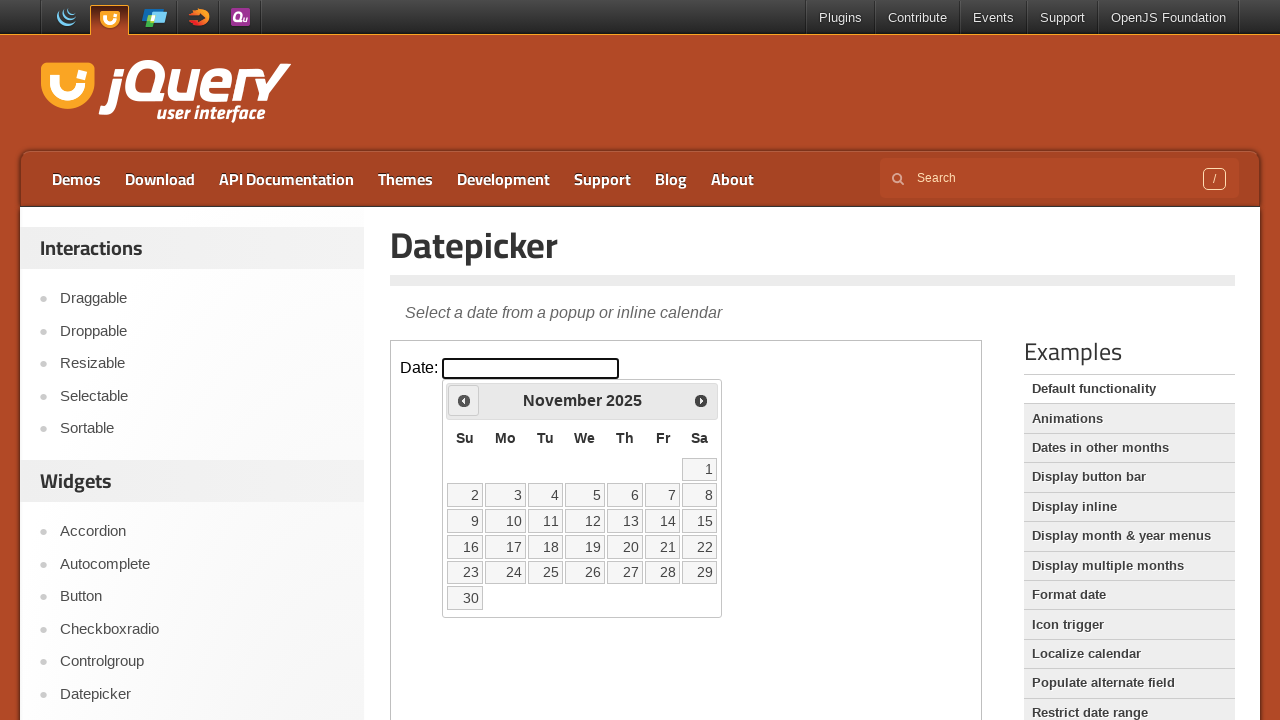

Retrieved current month from date picker
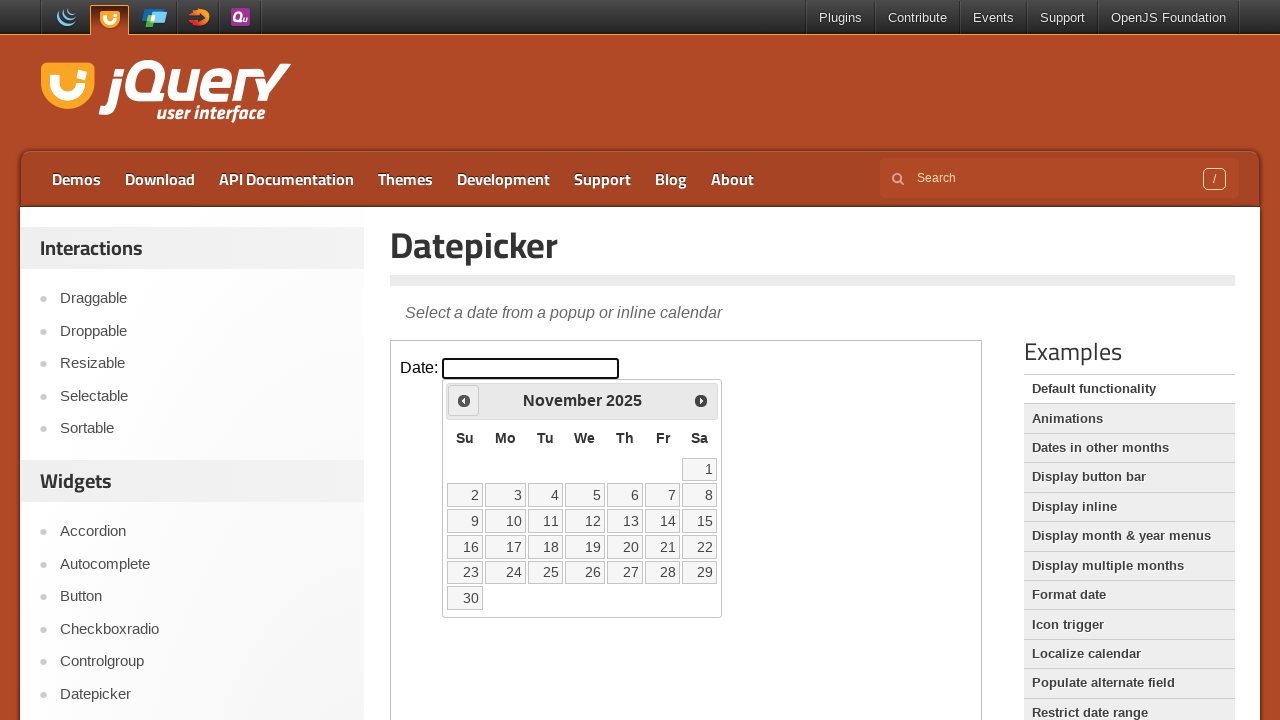

Retrieved current year from date picker
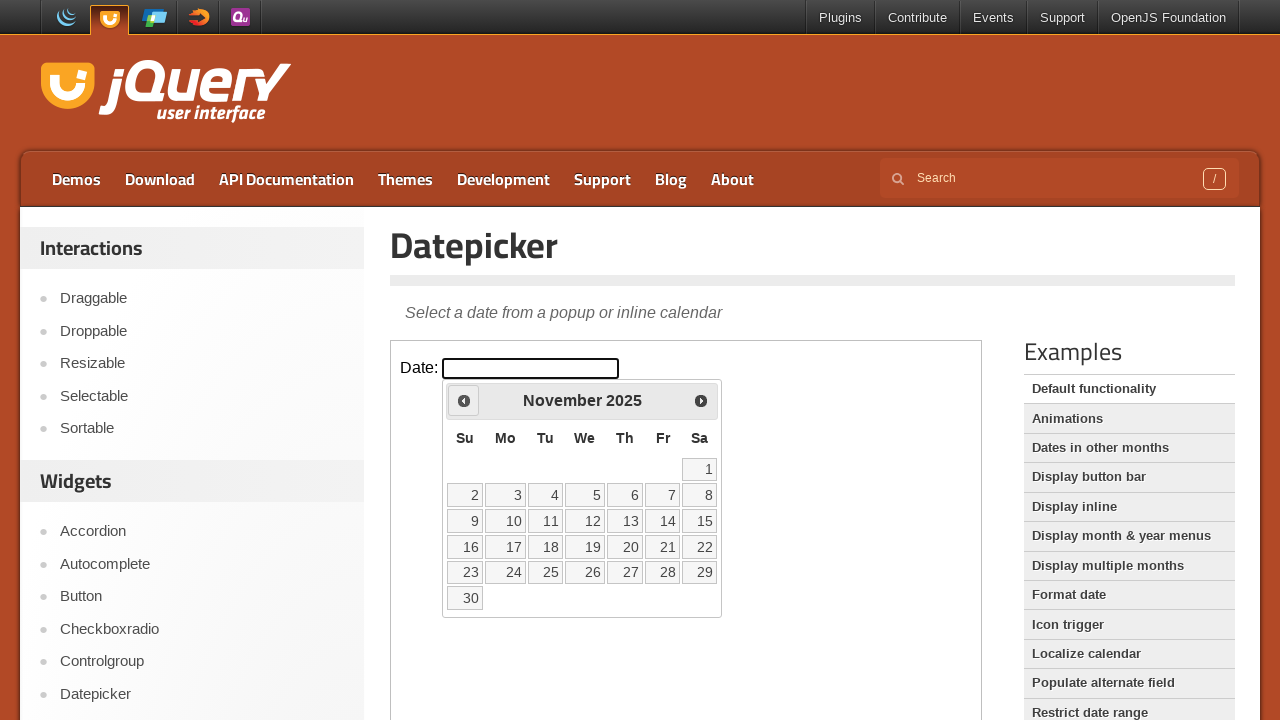

Clicked previous month button to navigate from November2025 at (464, 400) on xpath=//iframe[@class='demo-frame'] >> internal:control=enter-frame >> xpath=//s
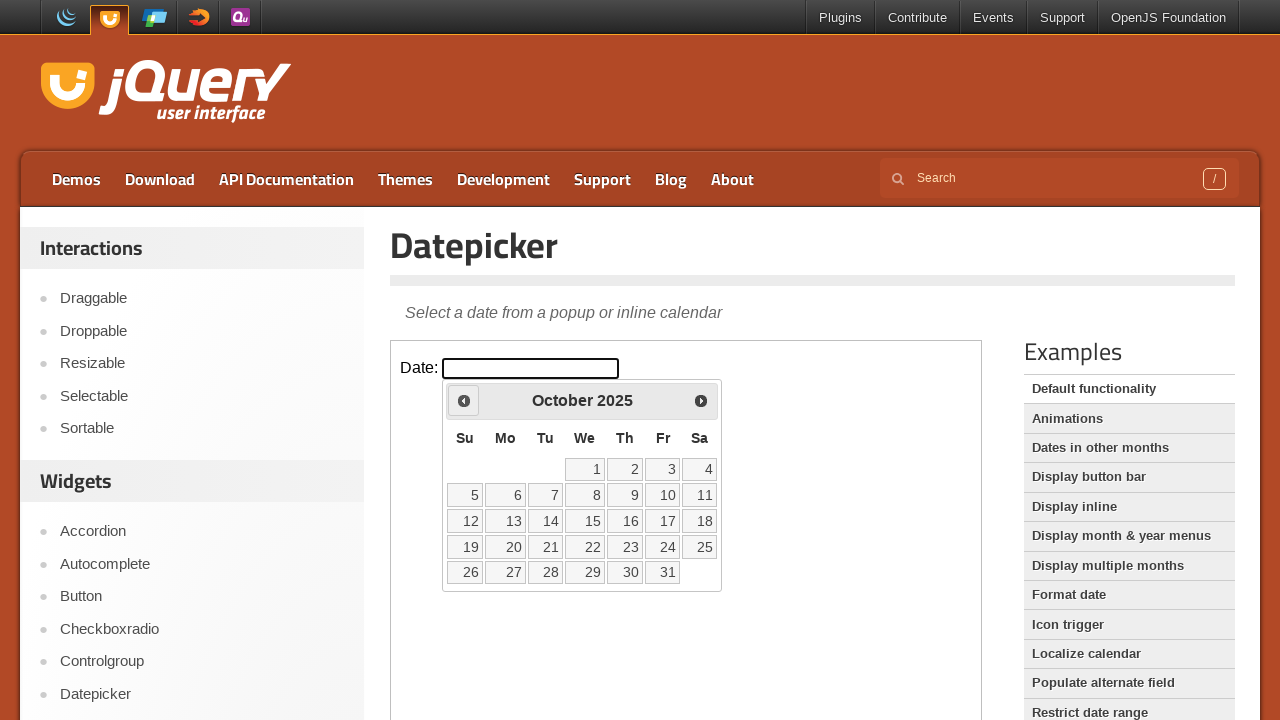

Retrieved current month from date picker
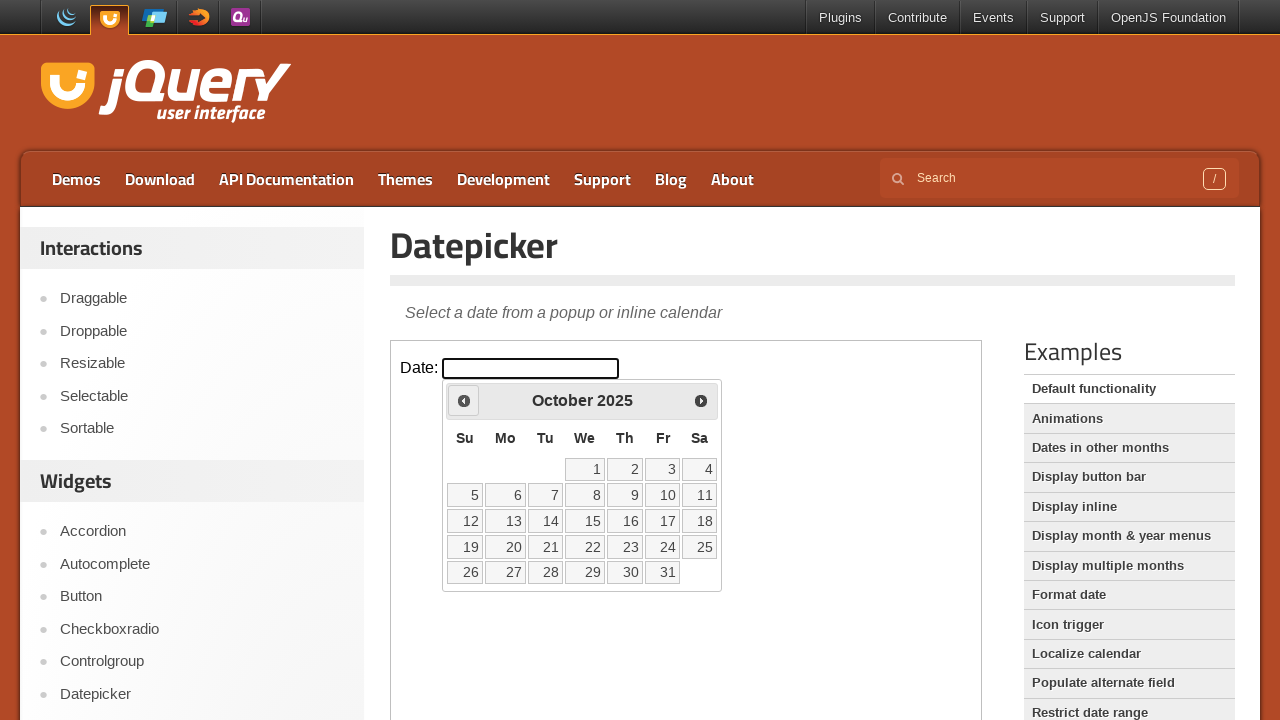

Retrieved current year from date picker
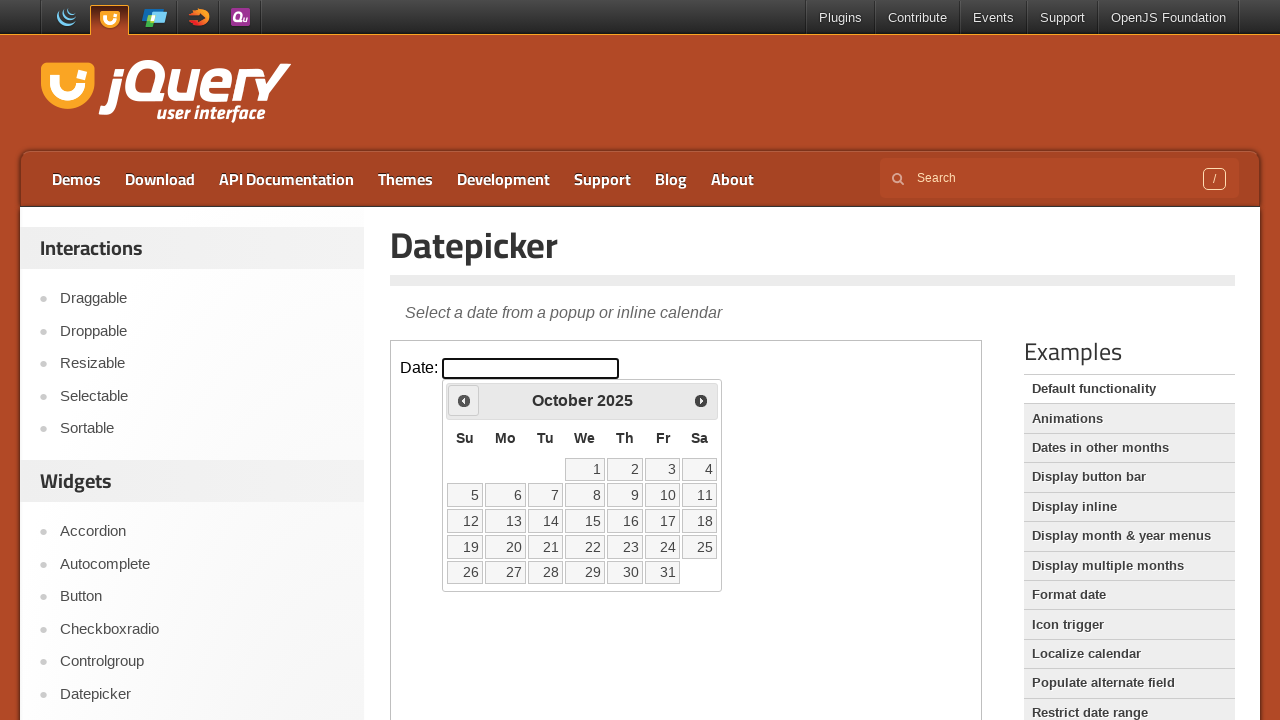

Clicked previous month button to navigate from October2025 at (464, 400) on xpath=//iframe[@class='demo-frame'] >> internal:control=enter-frame >> xpath=//s
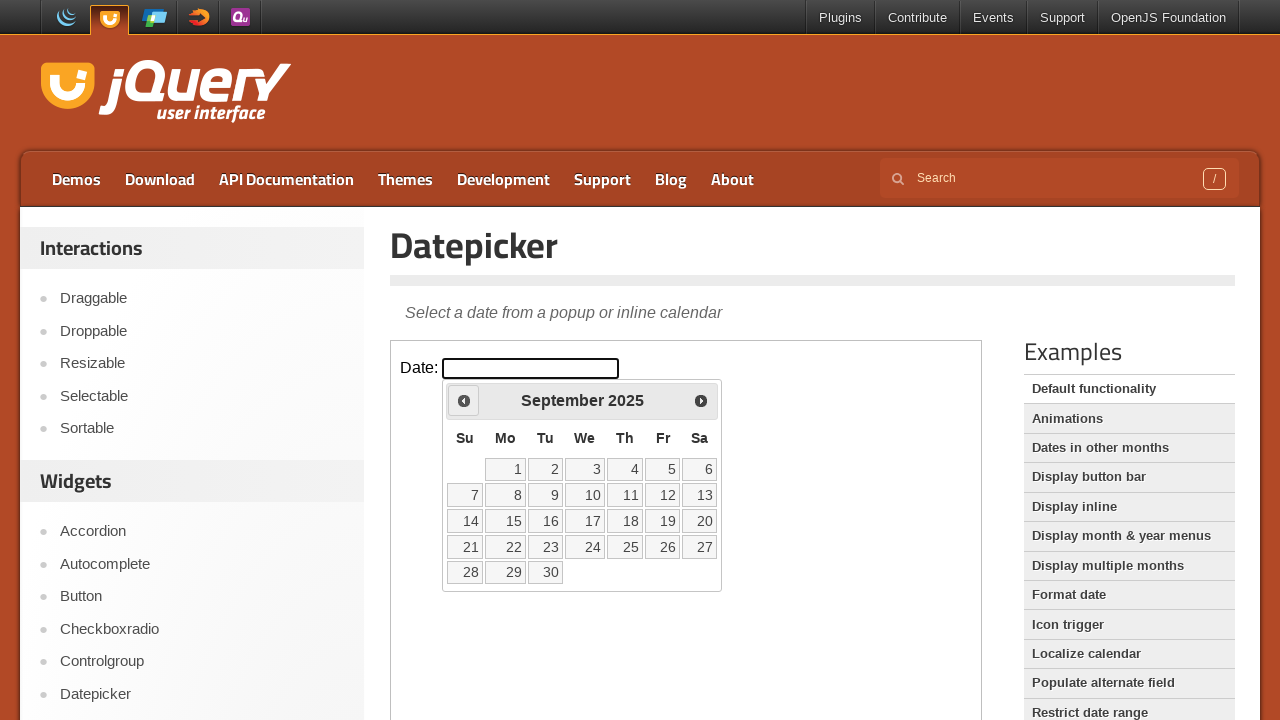

Retrieved current month from date picker
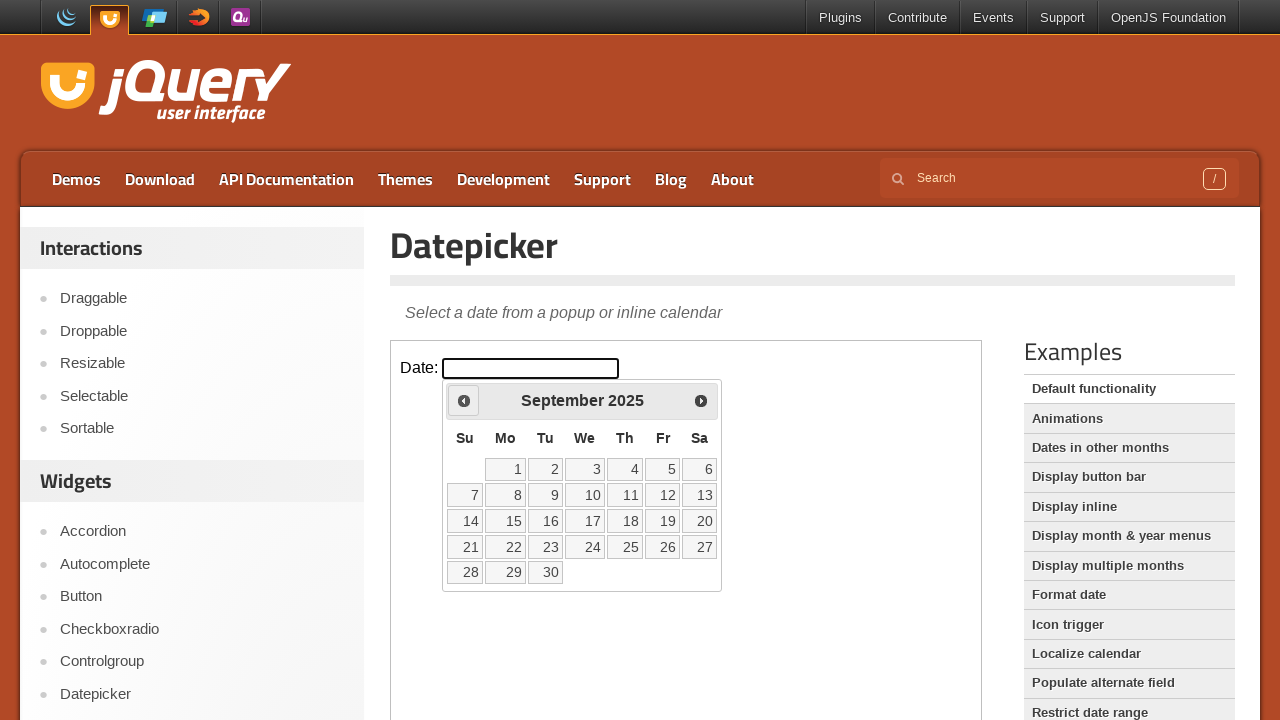

Retrieved current year from date picker
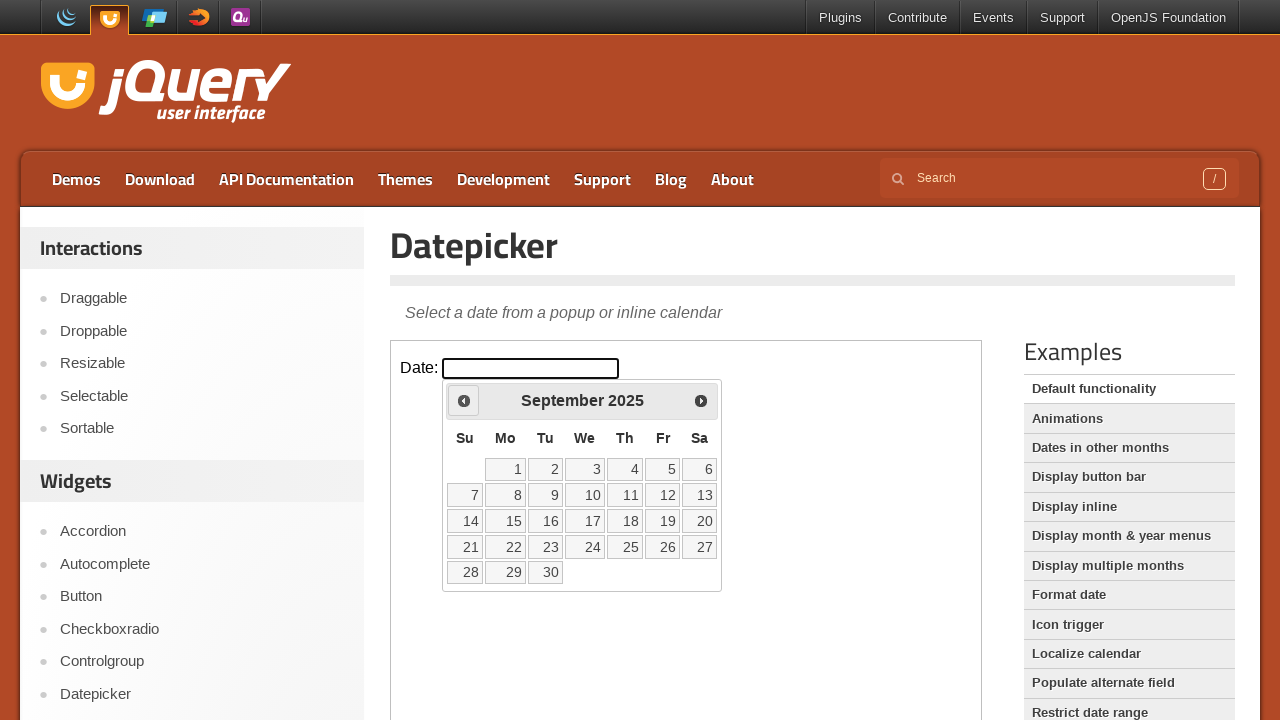

Clicked previous month button to navigate from September2025 at (464, 400) on xpath=//iframe[@class='demo-frame'] >> internal:control=enter-frame >> xpath=//s
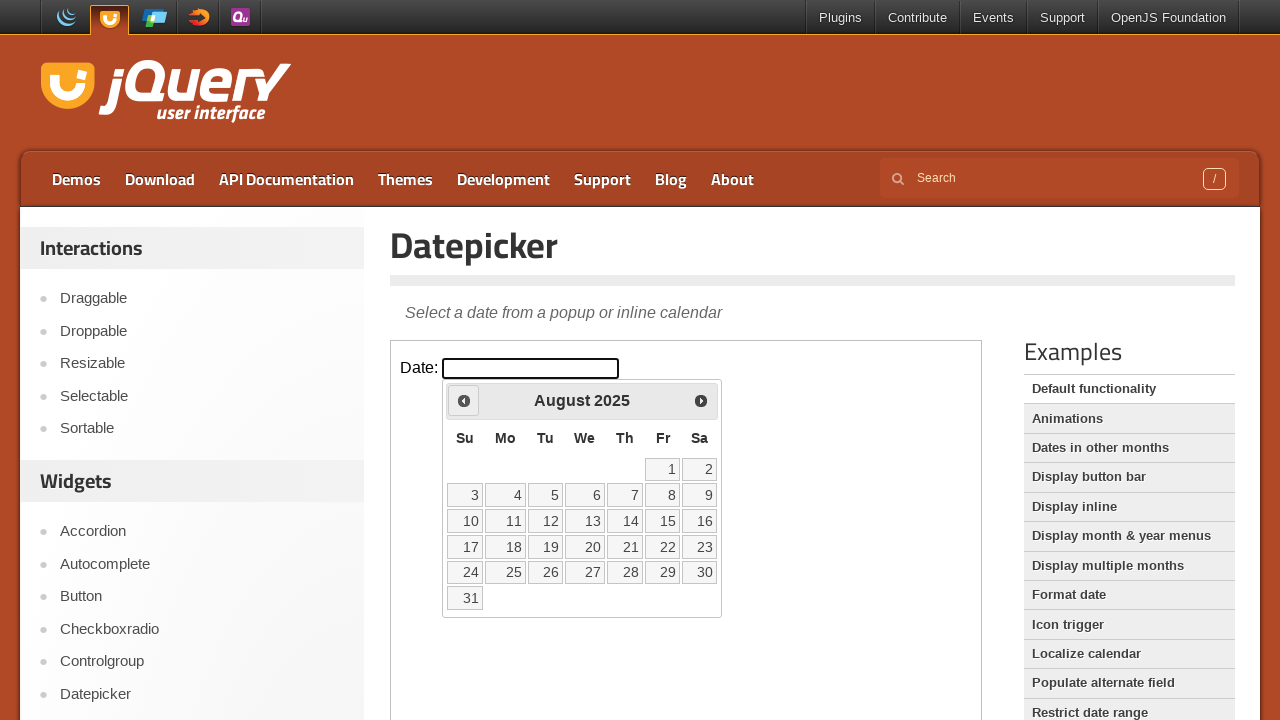

Retrieved current month from date picker
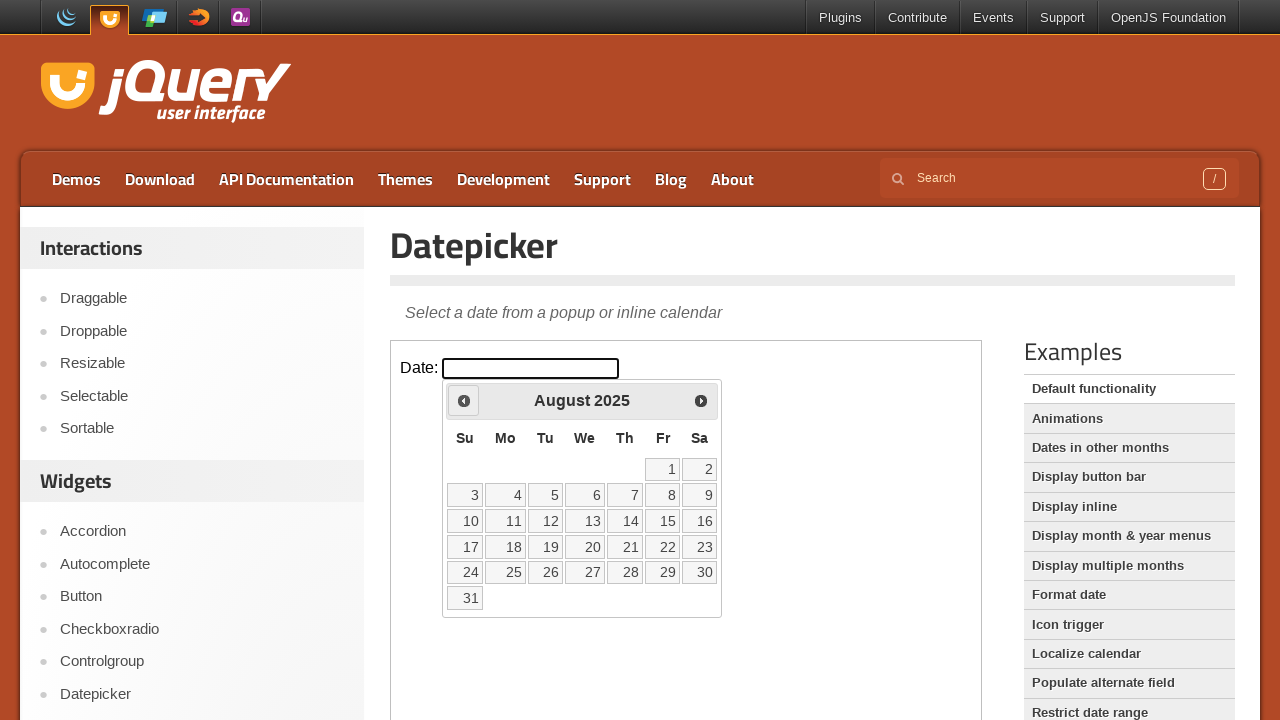

Retrieved current year from date picker
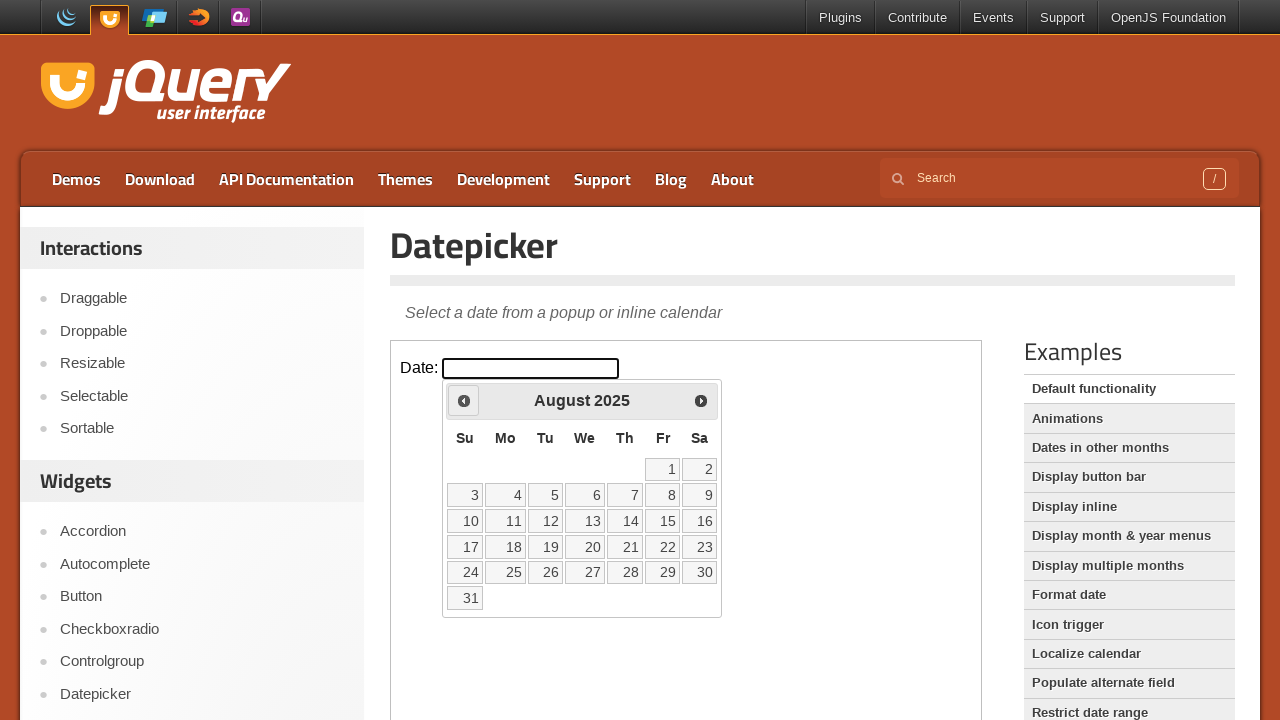

Clicked previous month button to navigate from August2025 at (464, 400) on xpath=//iframe[@class='demo-frame'] >> internal:control=enter-frame >> xpath=//s
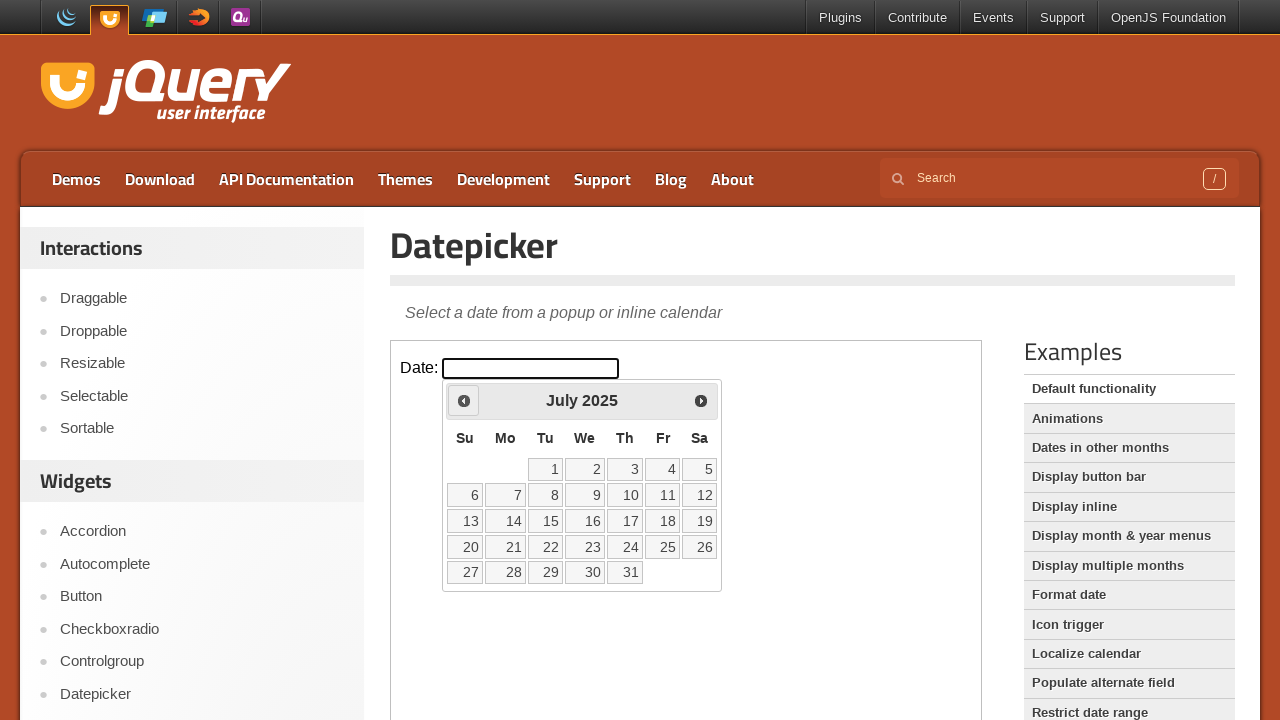

Retrieved current month from date picker
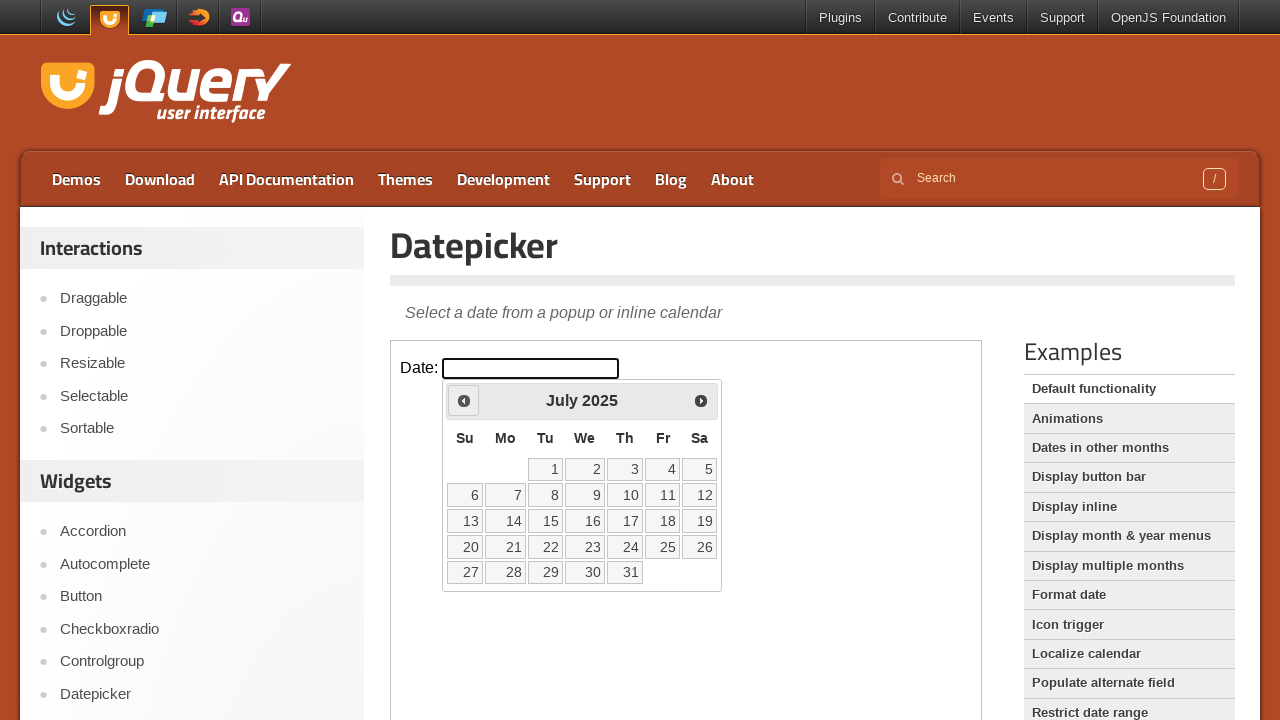

Retrieved current year from date picker
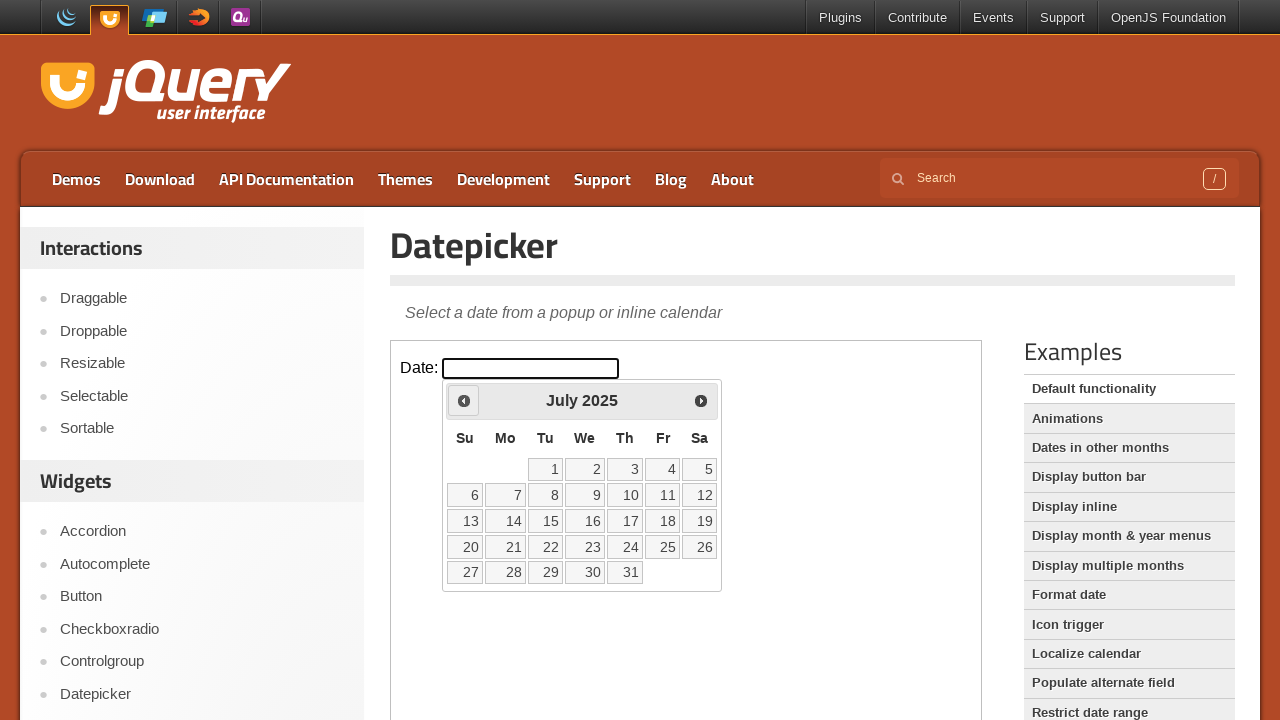

Clicked previous month button to navigate from July2025 at (464, 400) on xpath=//iframe[@class='demo-frame'] >> internal:control=enter-frame >> xpath=//s
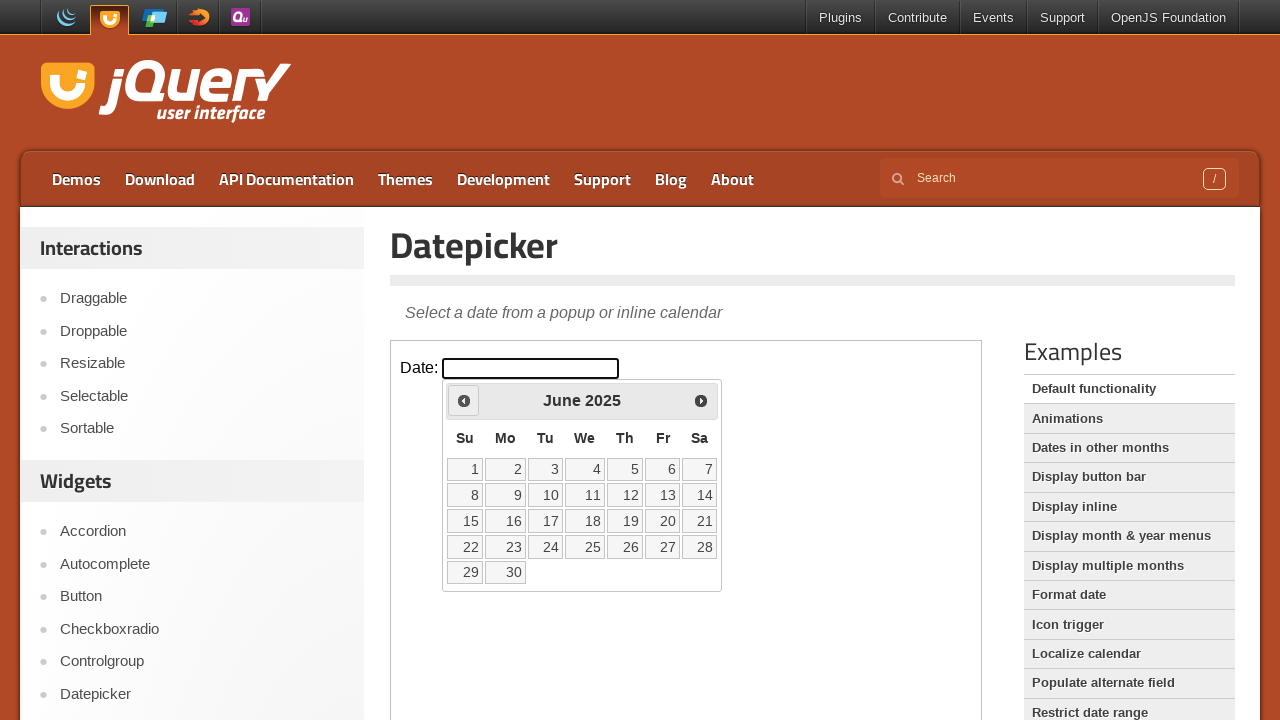

Retrieved current month from date picker
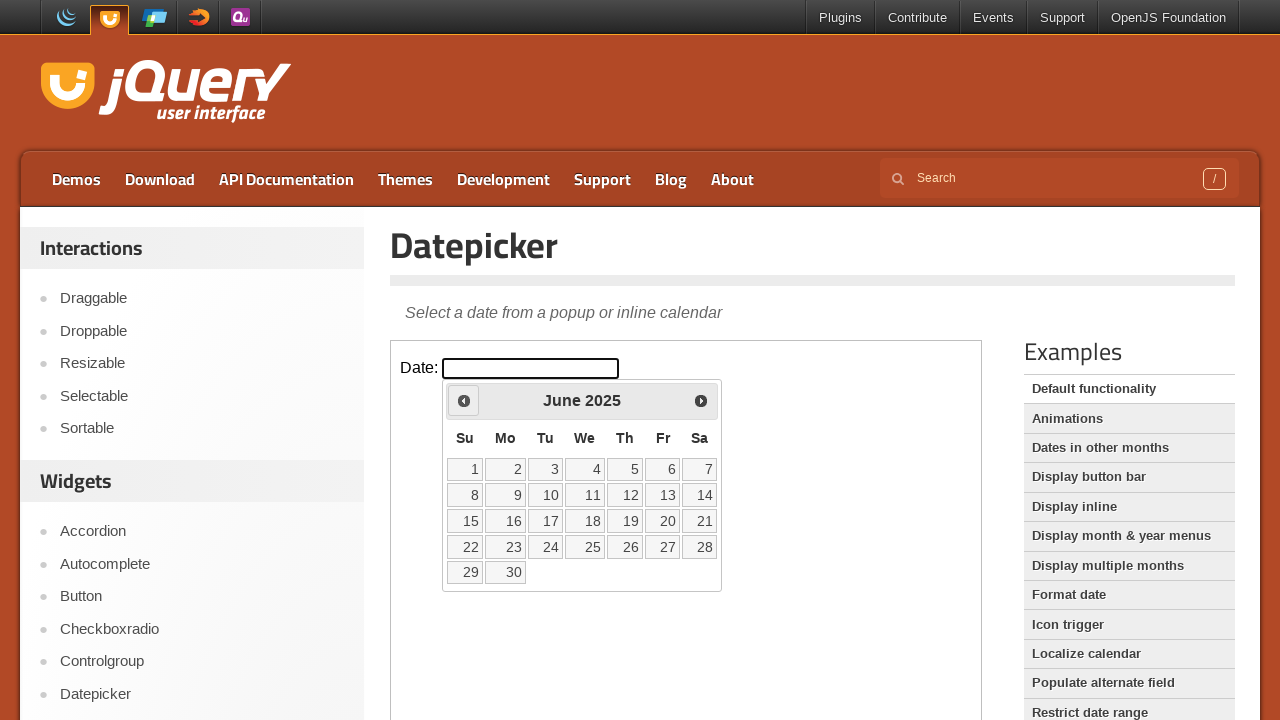

Retrieved current year from date picker
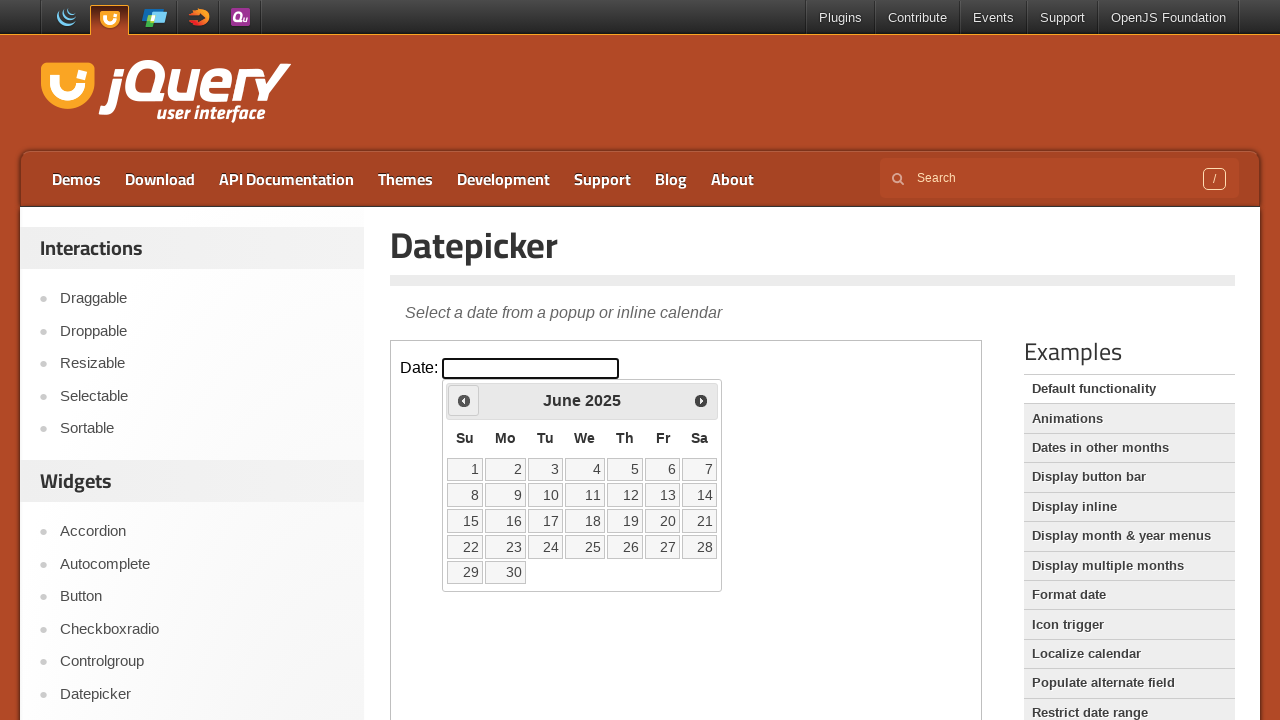

Clicked previous month button to navigate from June2025 at (464, 400) on xpath=//iframe[@class='demo-frame'] >> internal:control=enter-frame >> xpath=//s
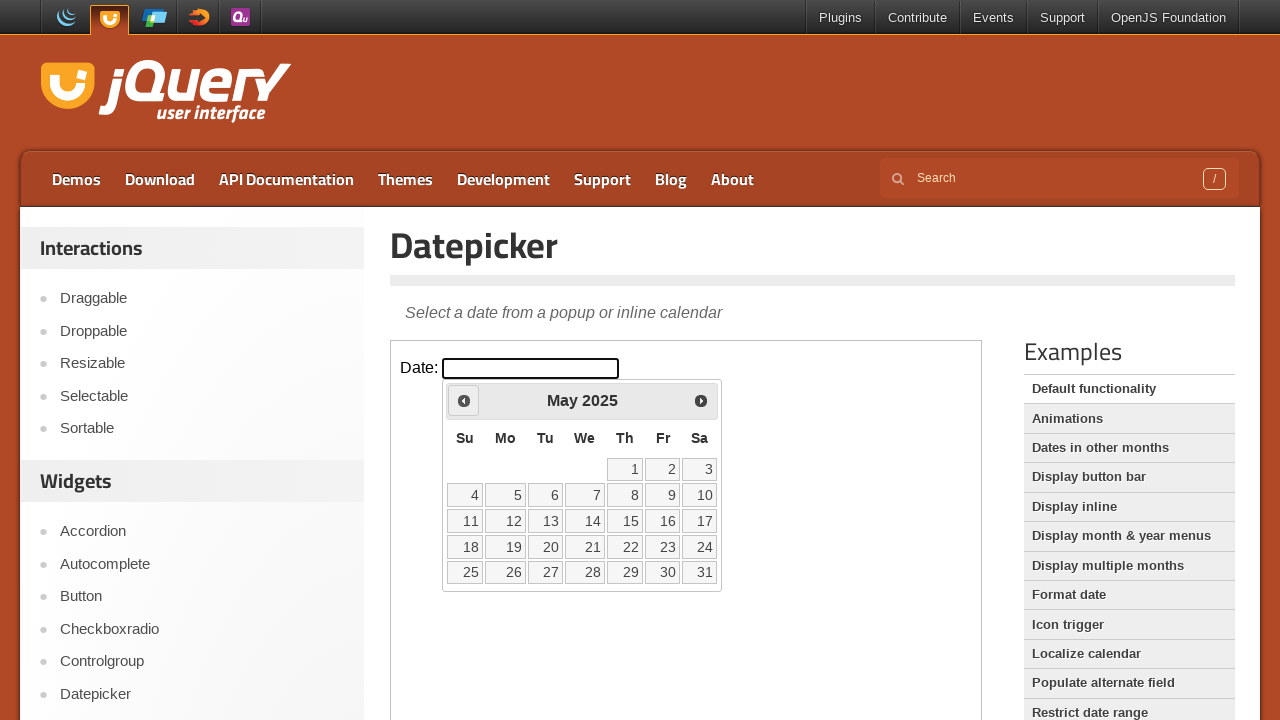

Retrieved current month from date picker
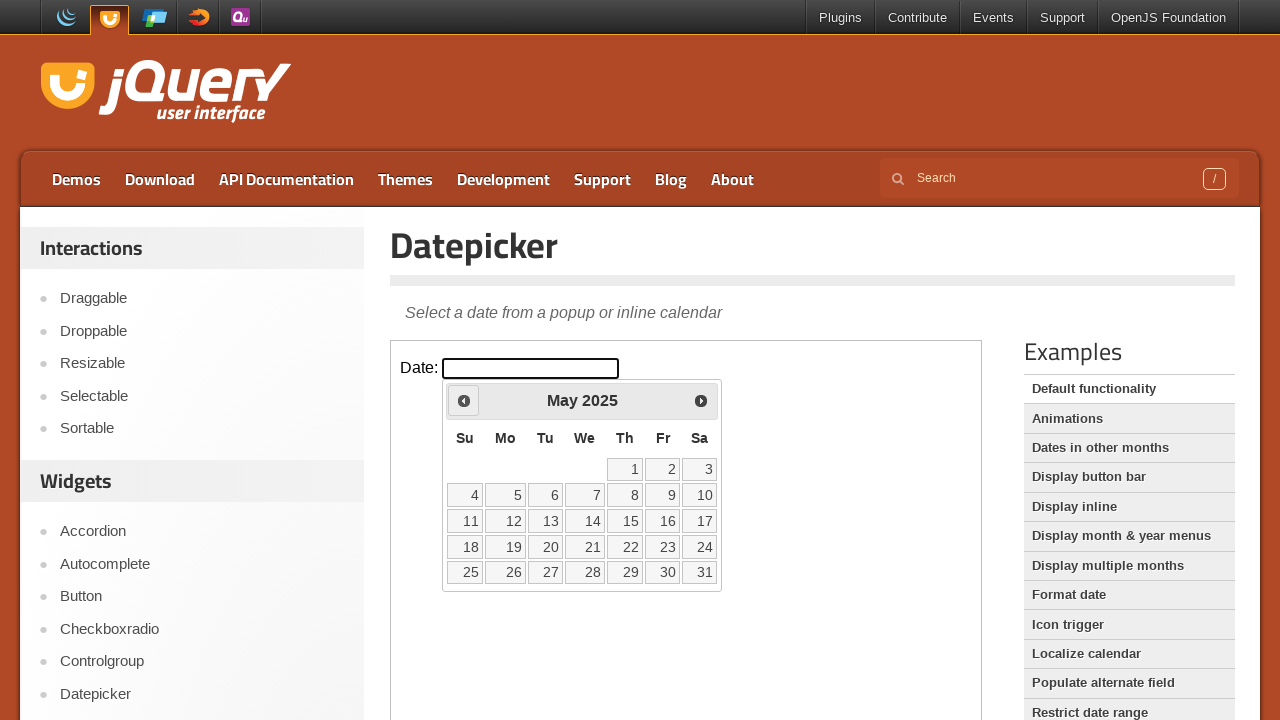

Retrieved current year from date picker
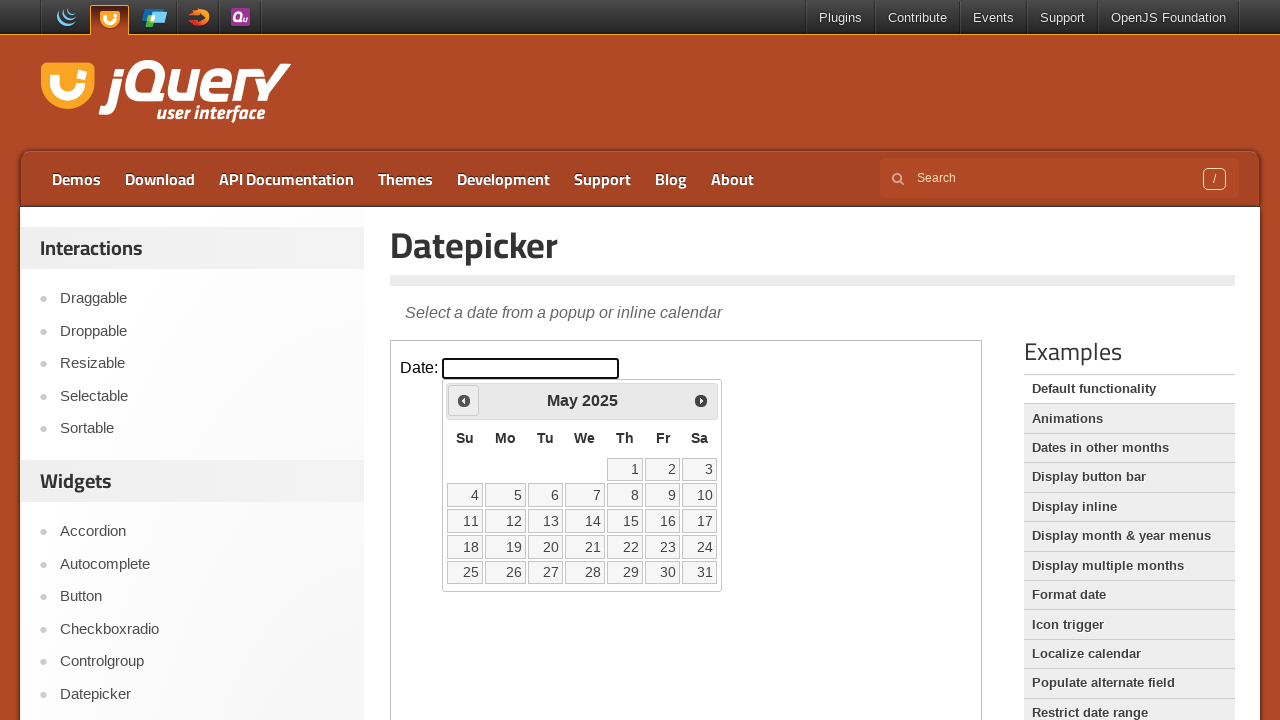

Clicked previous month button to navigate from May2025 at (464, 400) on xpath=//iframe[@class='demo-frame'] >> internal:control=enter-frame >> xpath=//s
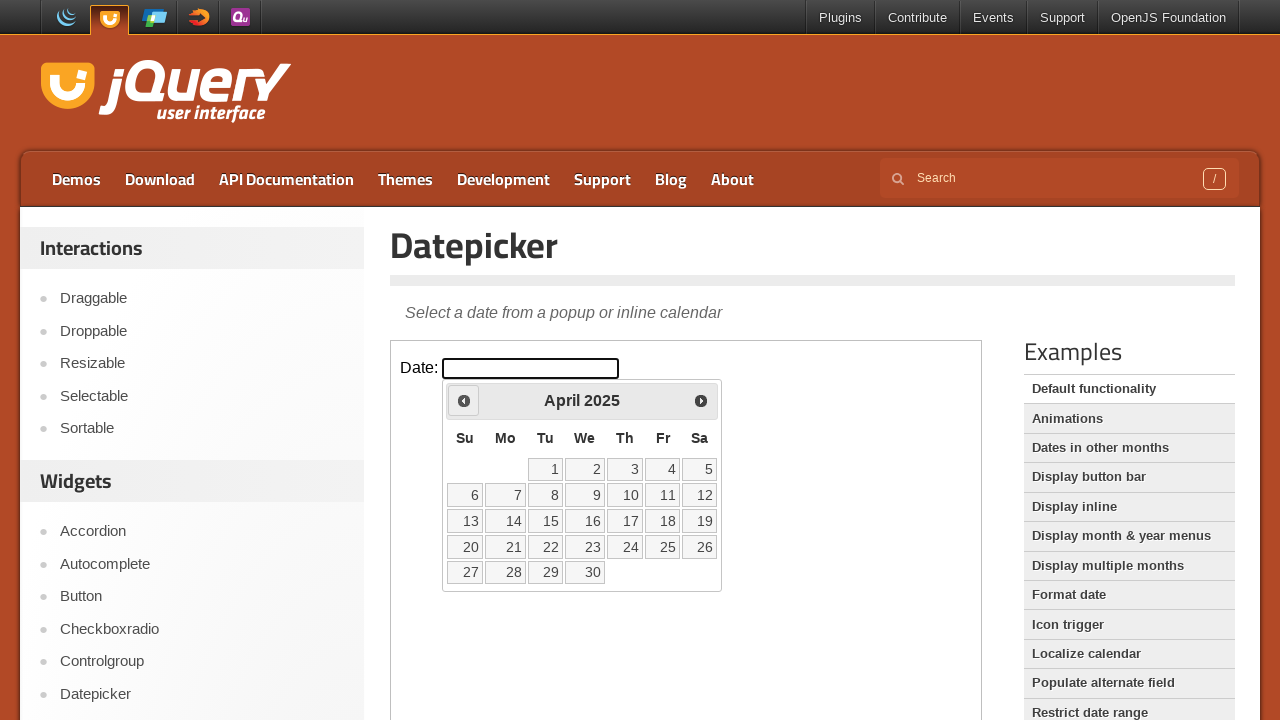

Retrieved current month from date picker
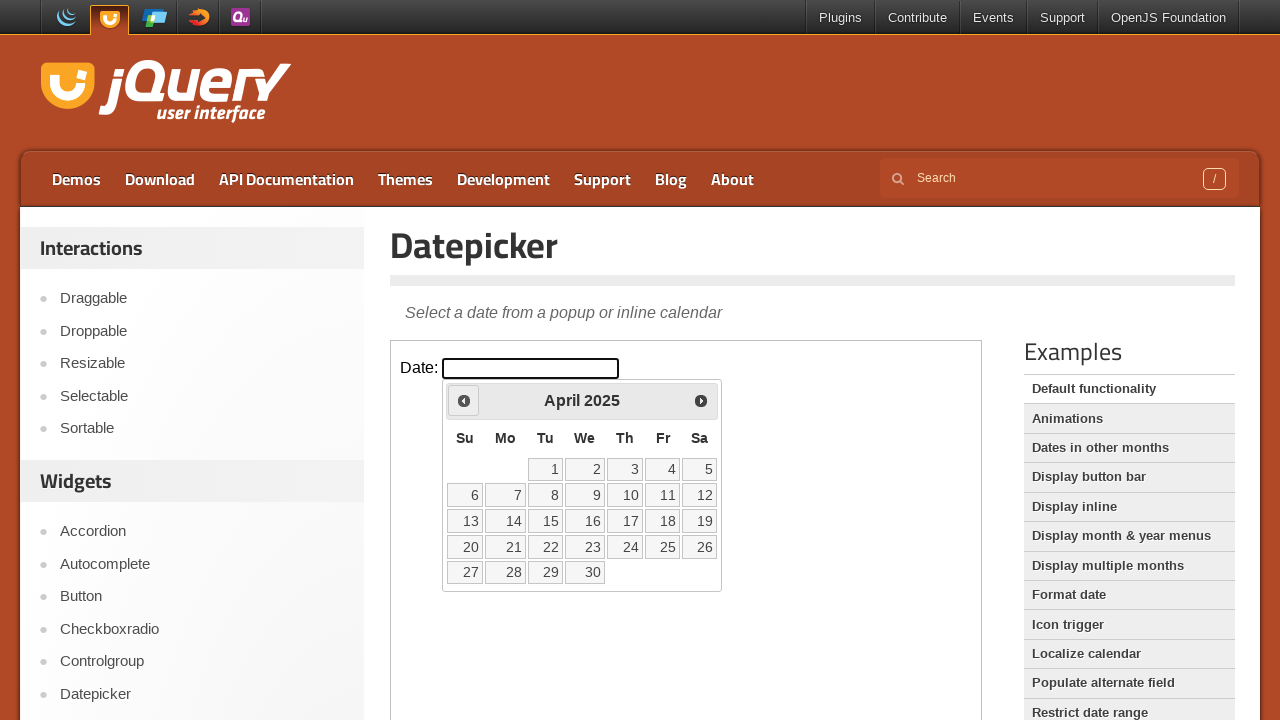

Retrieved current year from date picker
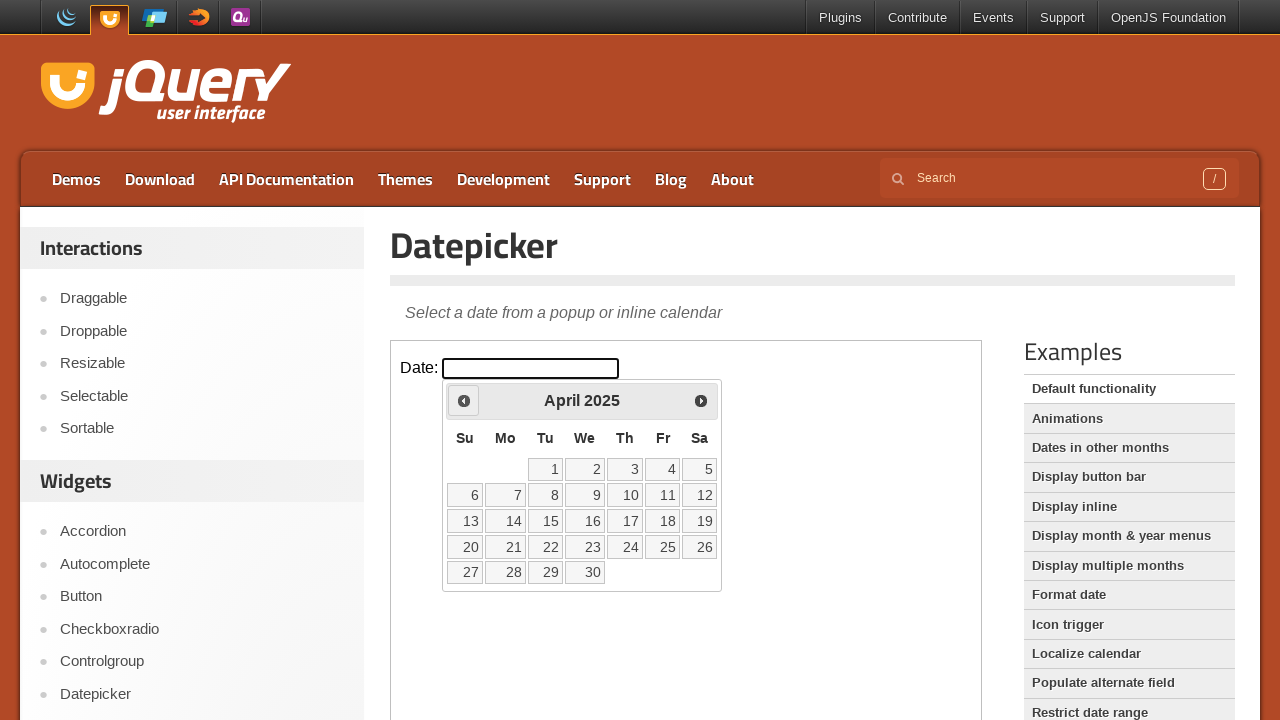

Clicked previous month button to navigate from April2025 at (464, 400) on xpath=//iframe[@class='demo-frame'] >> internal:control=enter-frame >> xpath=//s
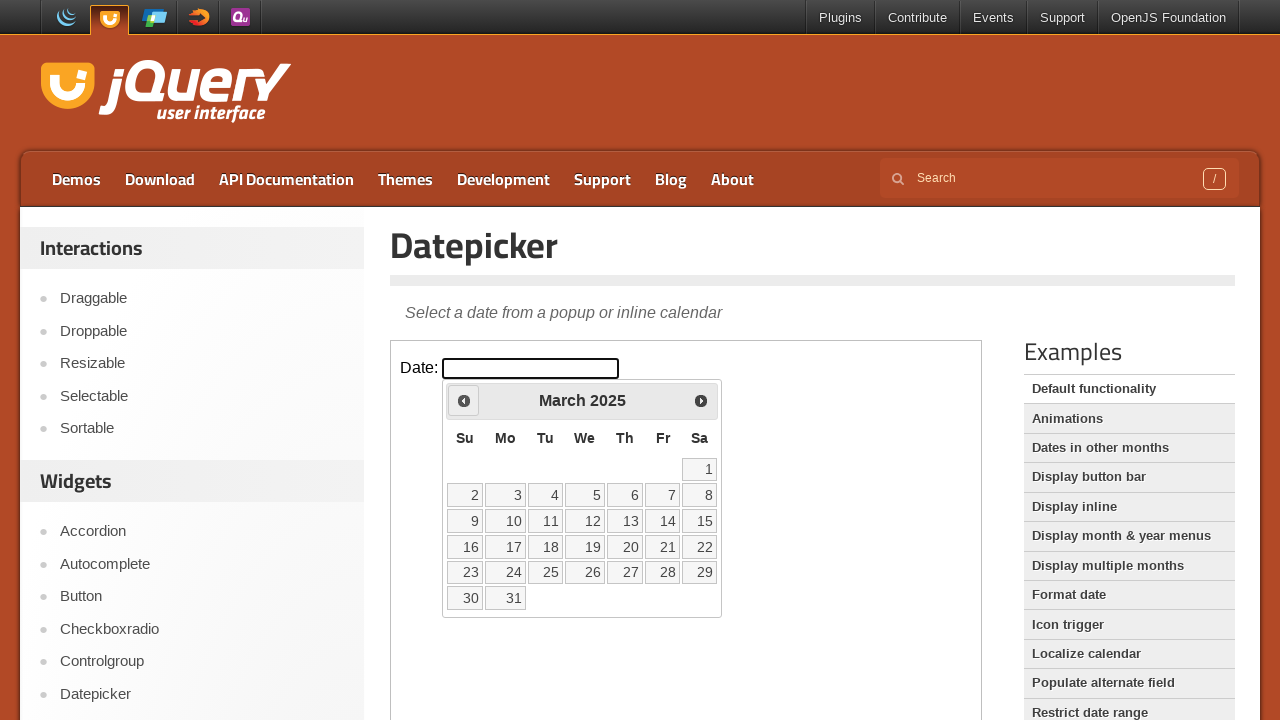

Retrieved current month from date picker
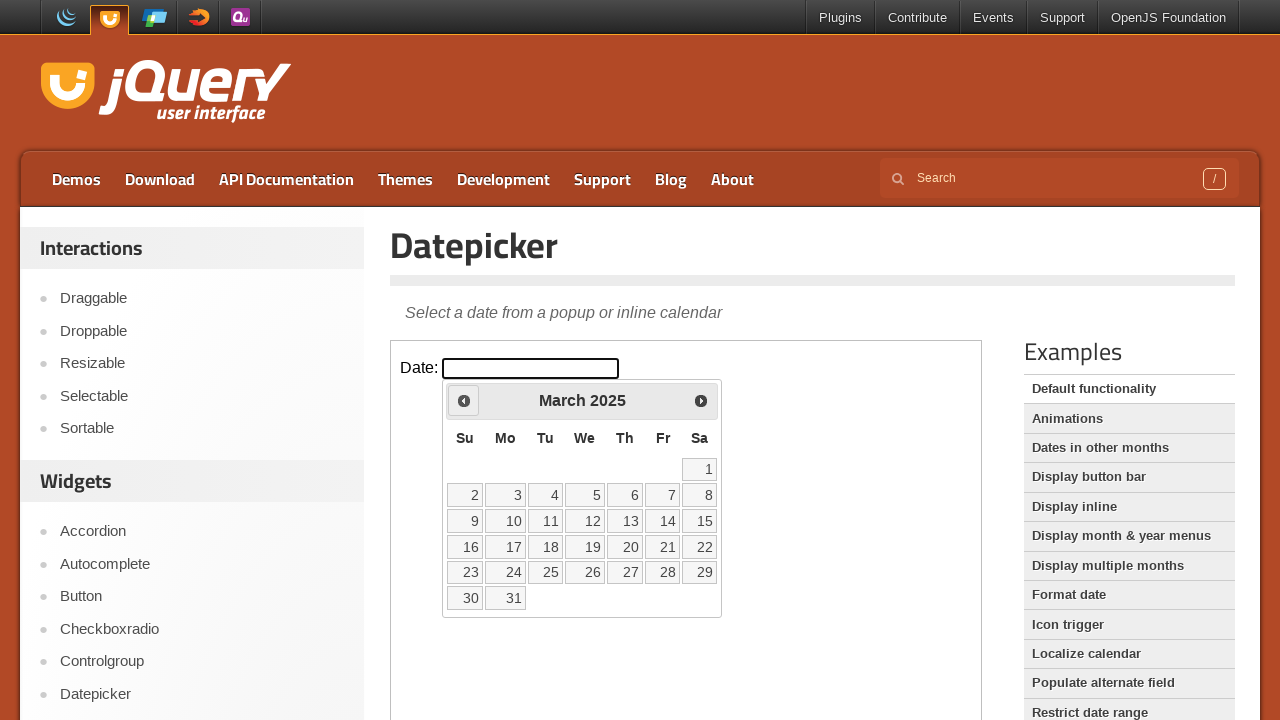

Retrieved current year from date picker
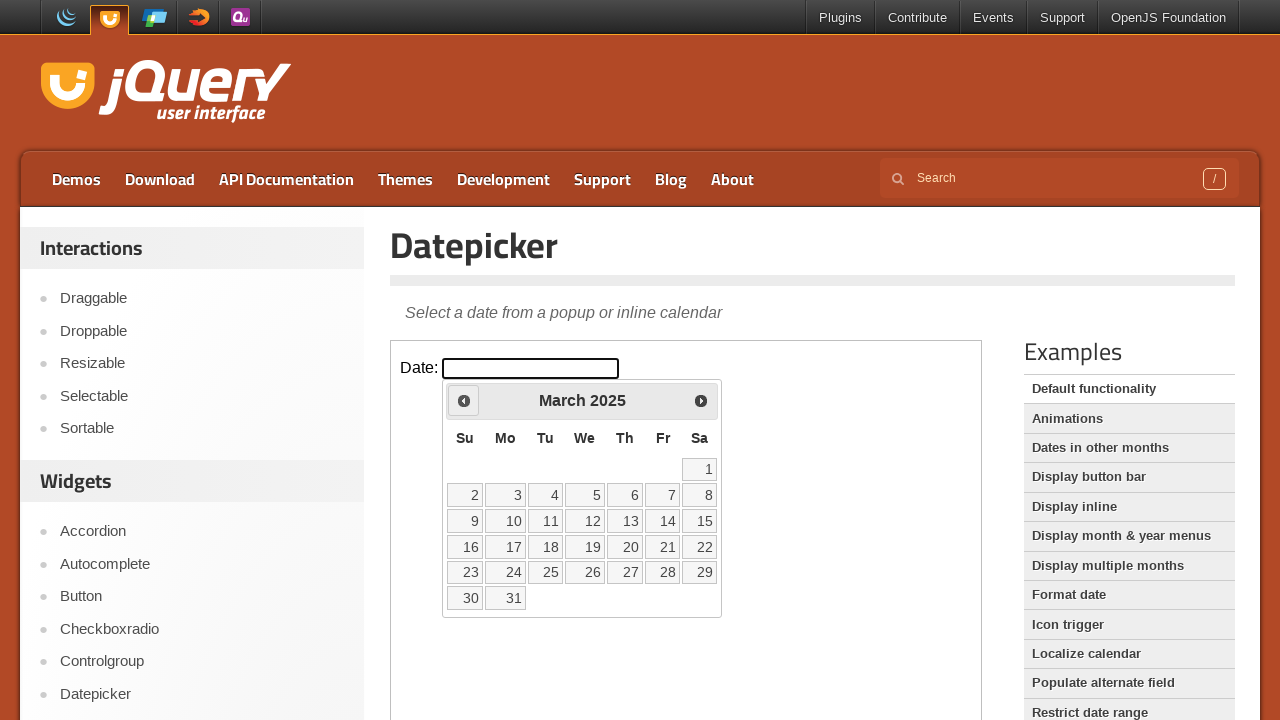

Clicked previous month button to navigate from March2025 at (464, 400) on xpath=//iframe[@class='demo-frame'] >> internal:control=enter-frame >> xpath=//s
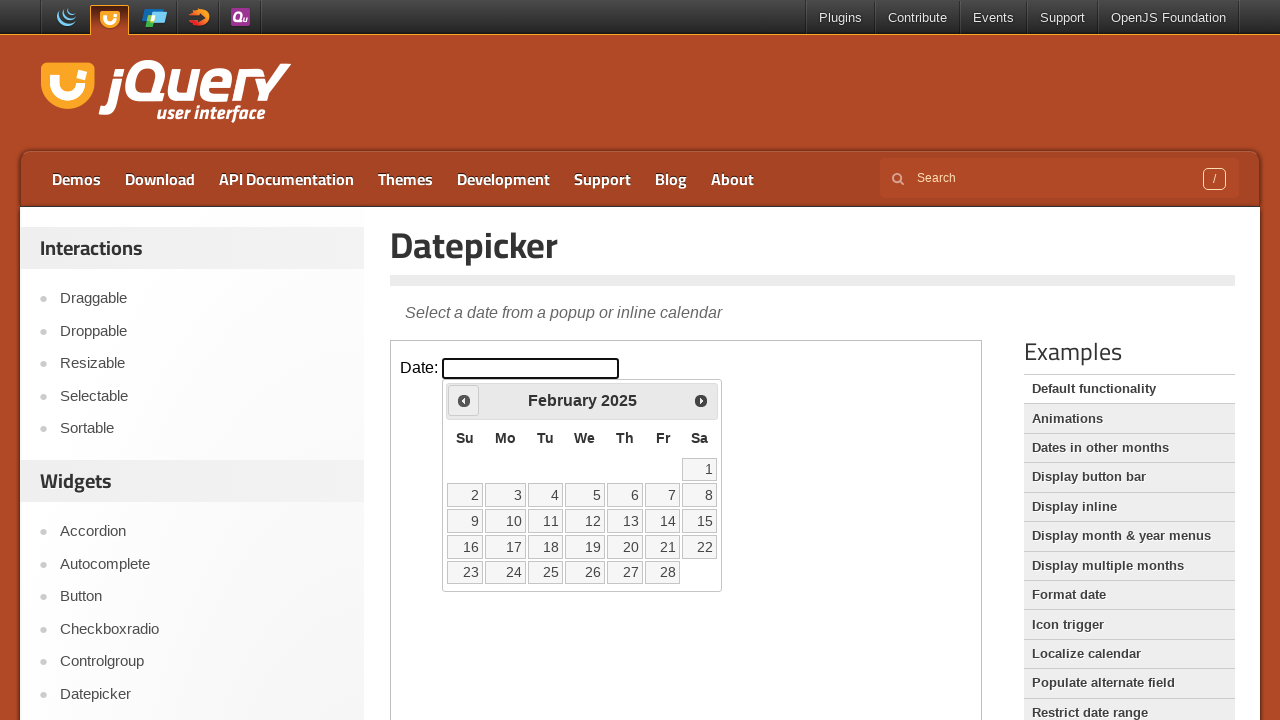

Retrieved current month from date picker
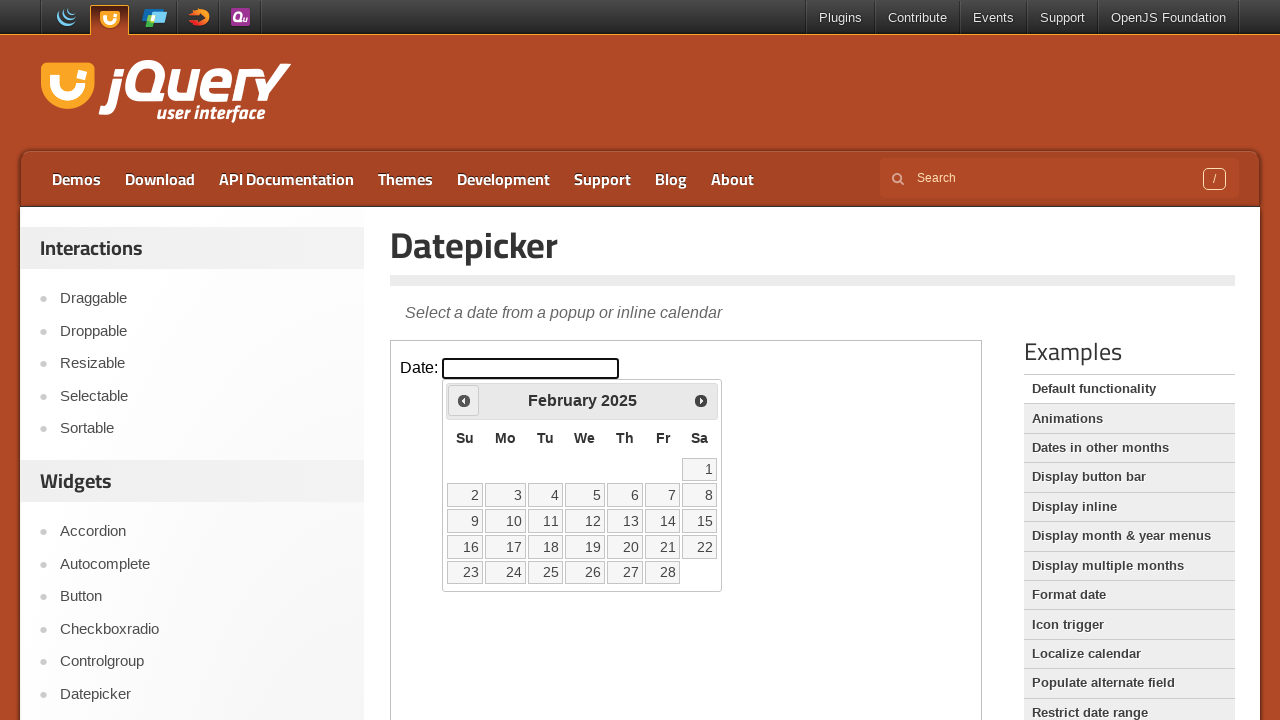

Retrieved current year from date picker
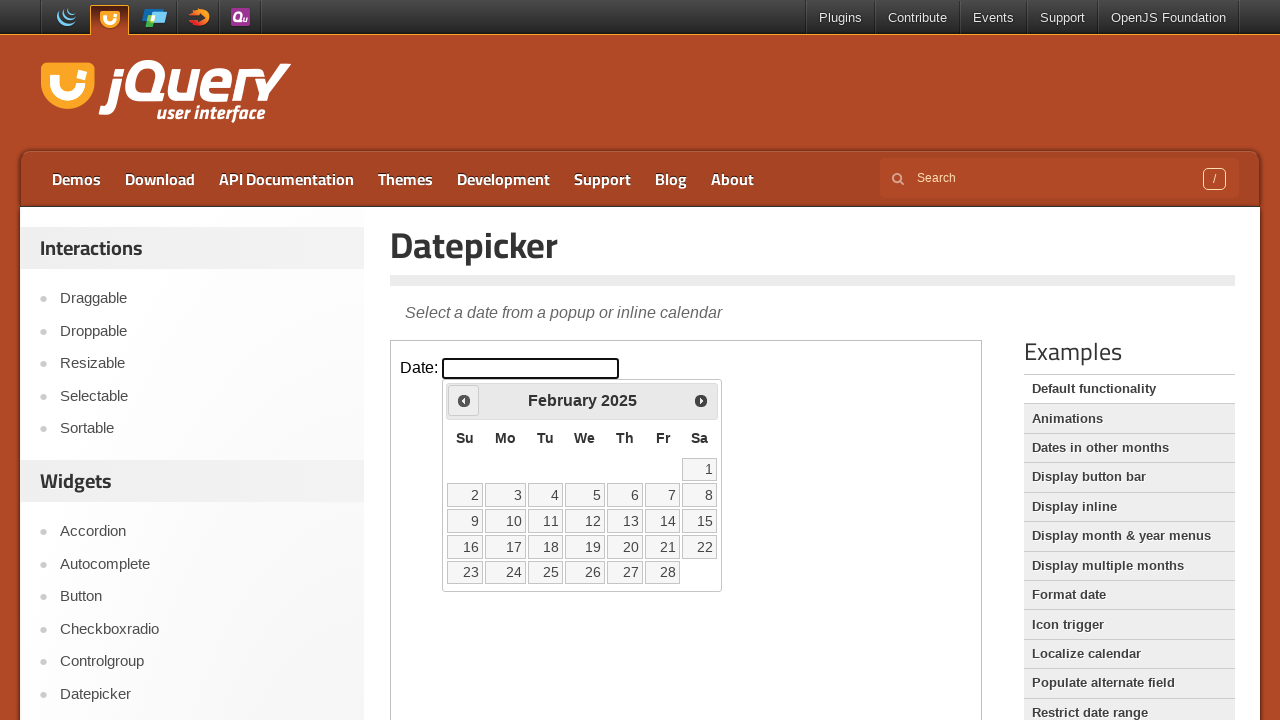

Clicked previous month button to navigate from February2025 at (464, 400) on xpath=//iframe[@class='demo-frame'] >> internal:control=enter-frame >> xpath=//s
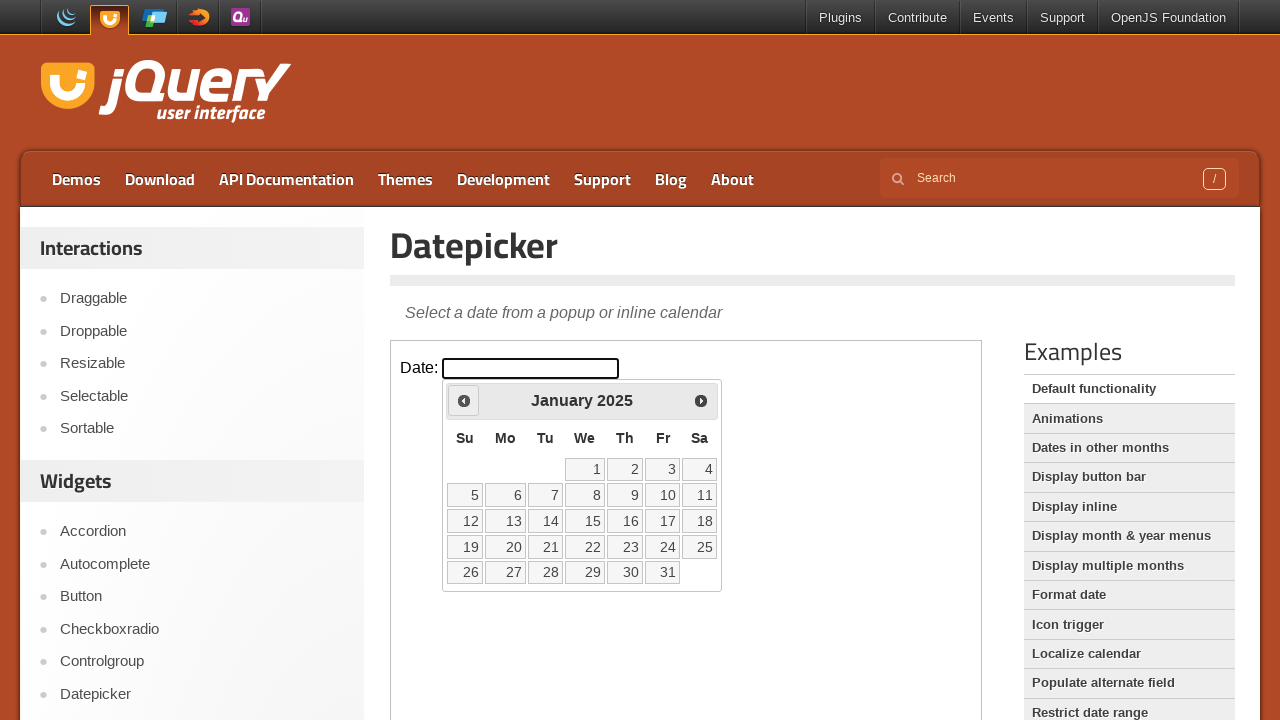

Retrieved current month from date picker
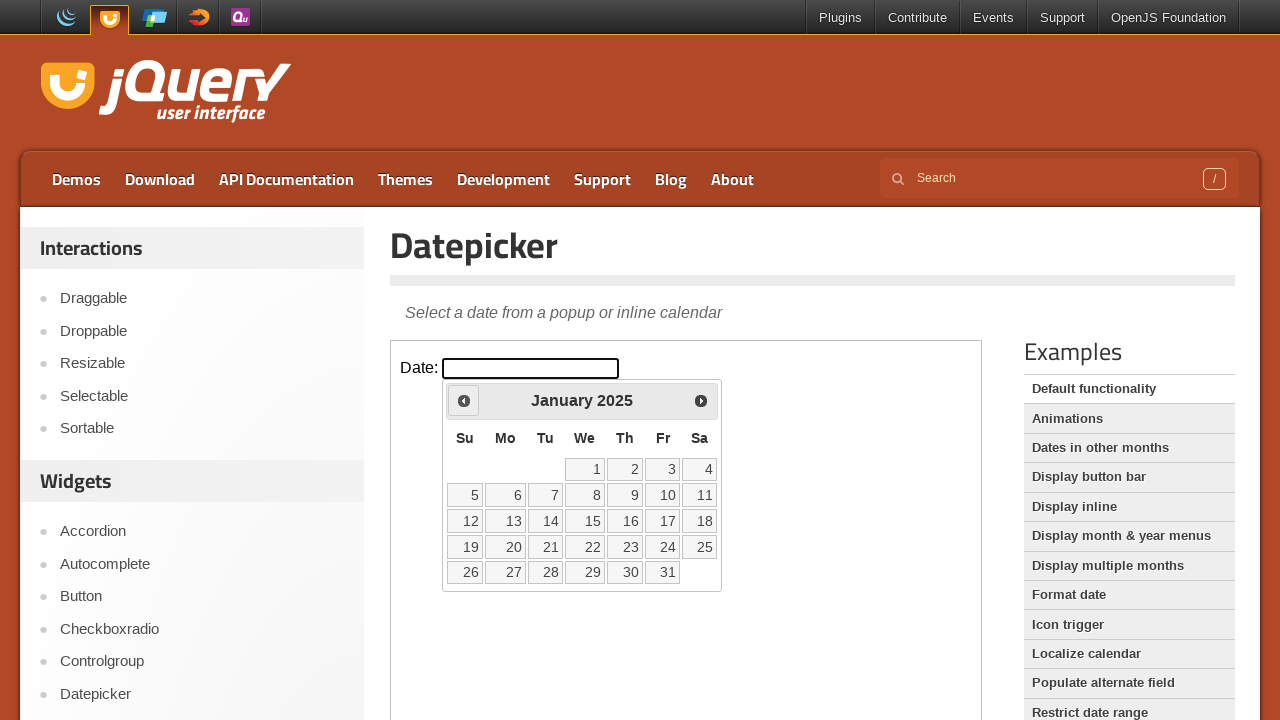

Retrieved current year from date picker
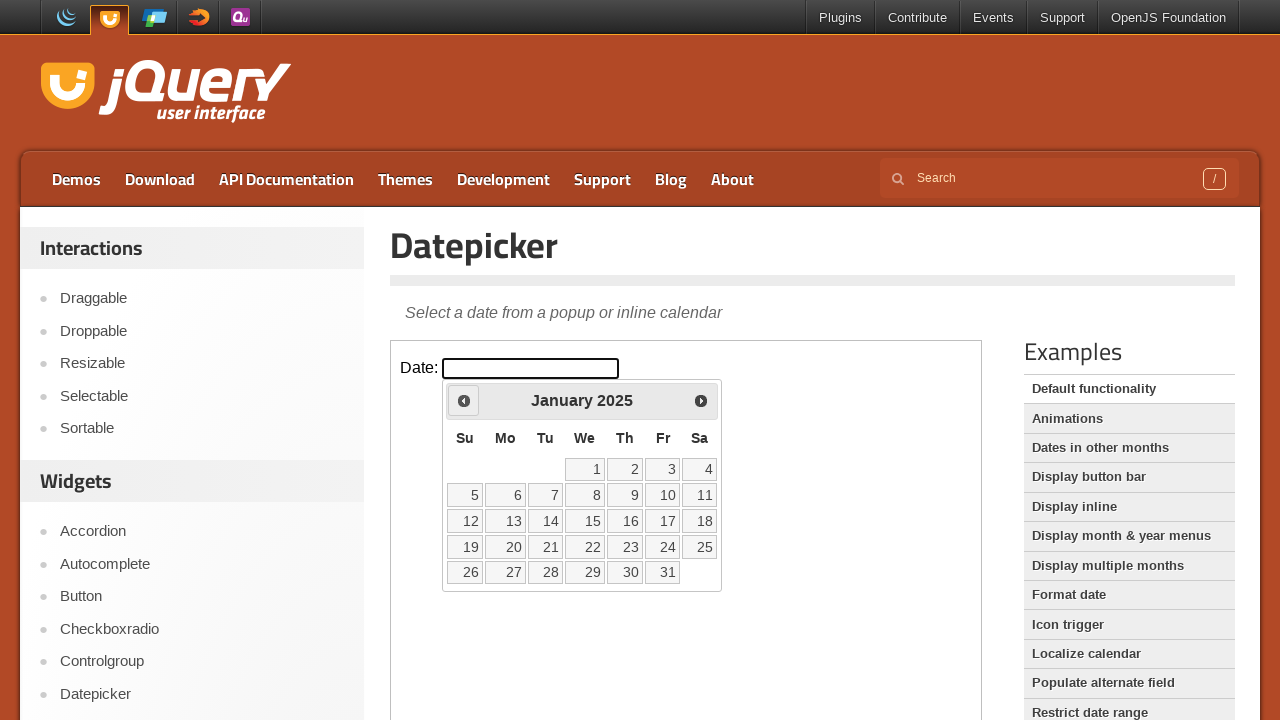

Clicked previous month button to navigate from January2025 at (464, 400) on xpath=//iframe[@class='demo-frame'] >> internal:control=enter-frame >> xpath=//s
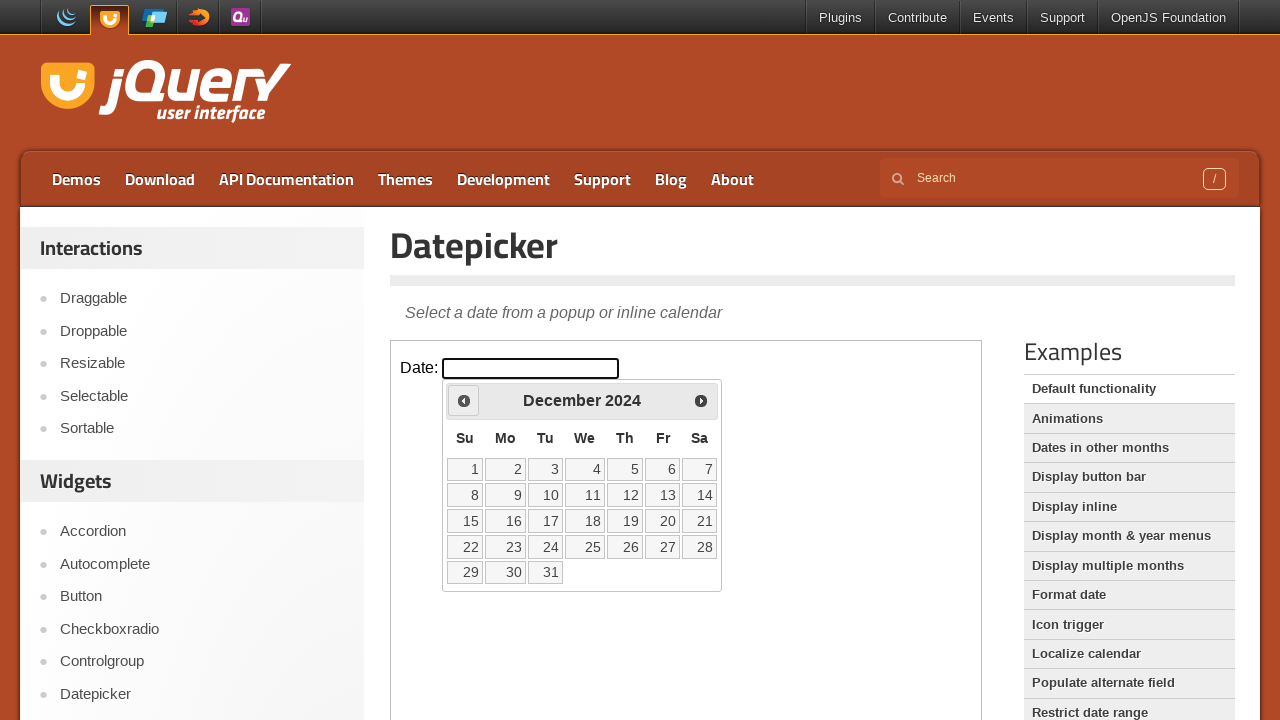

Retrieved current month from date picker
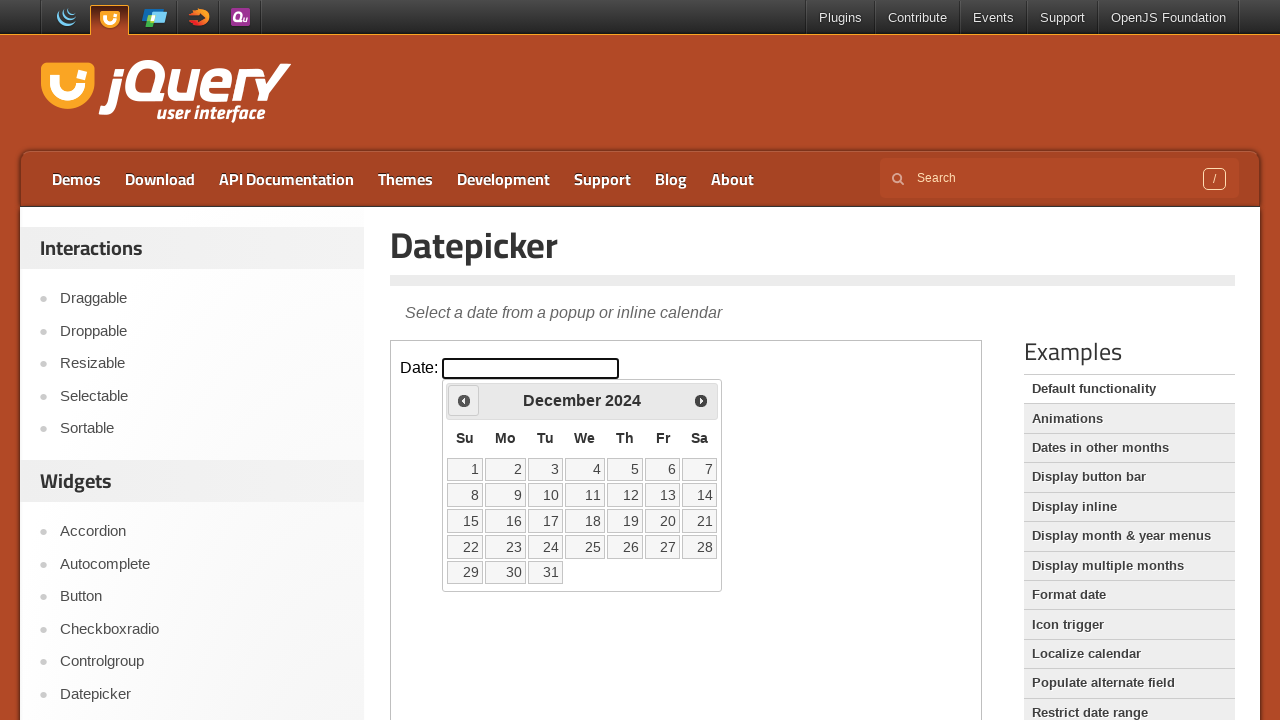

Retrieved current year from date picker
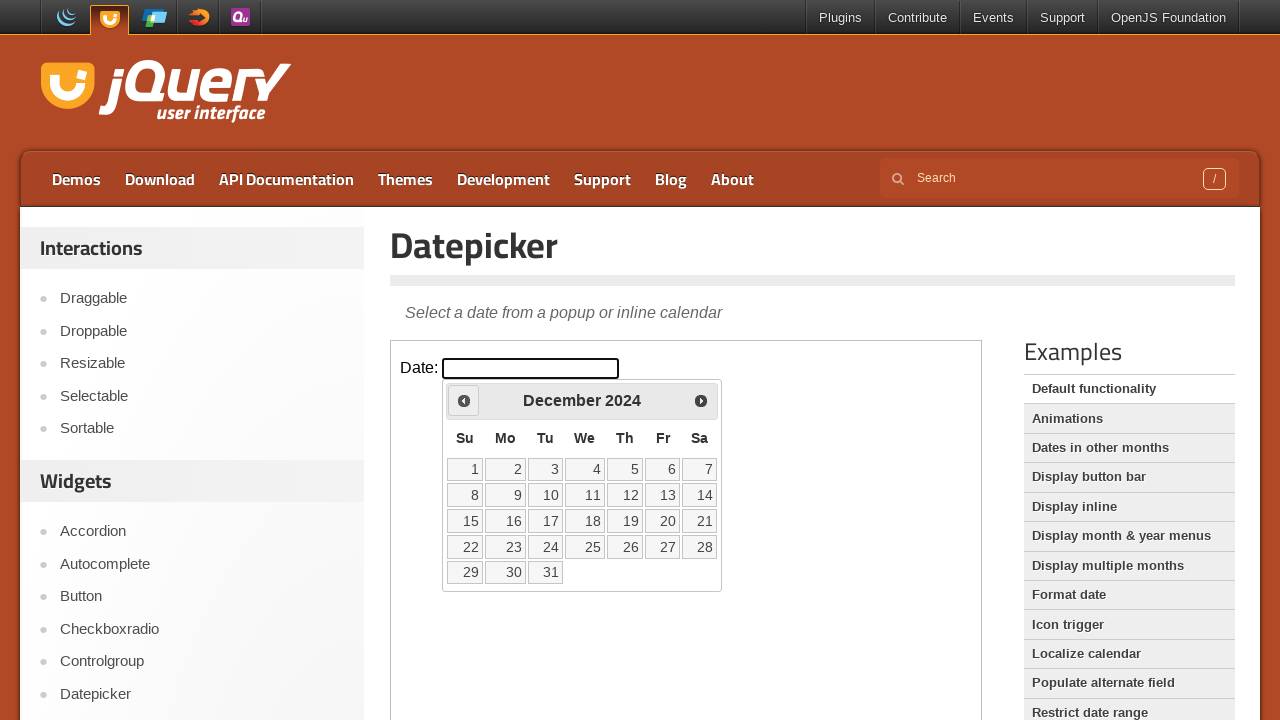

Clicked previous month button to navigate from December2024 at (464, 400) on xpath=//iframe[@class='demo-frame'] >> internal:control=enter-frame >> xpath=//s
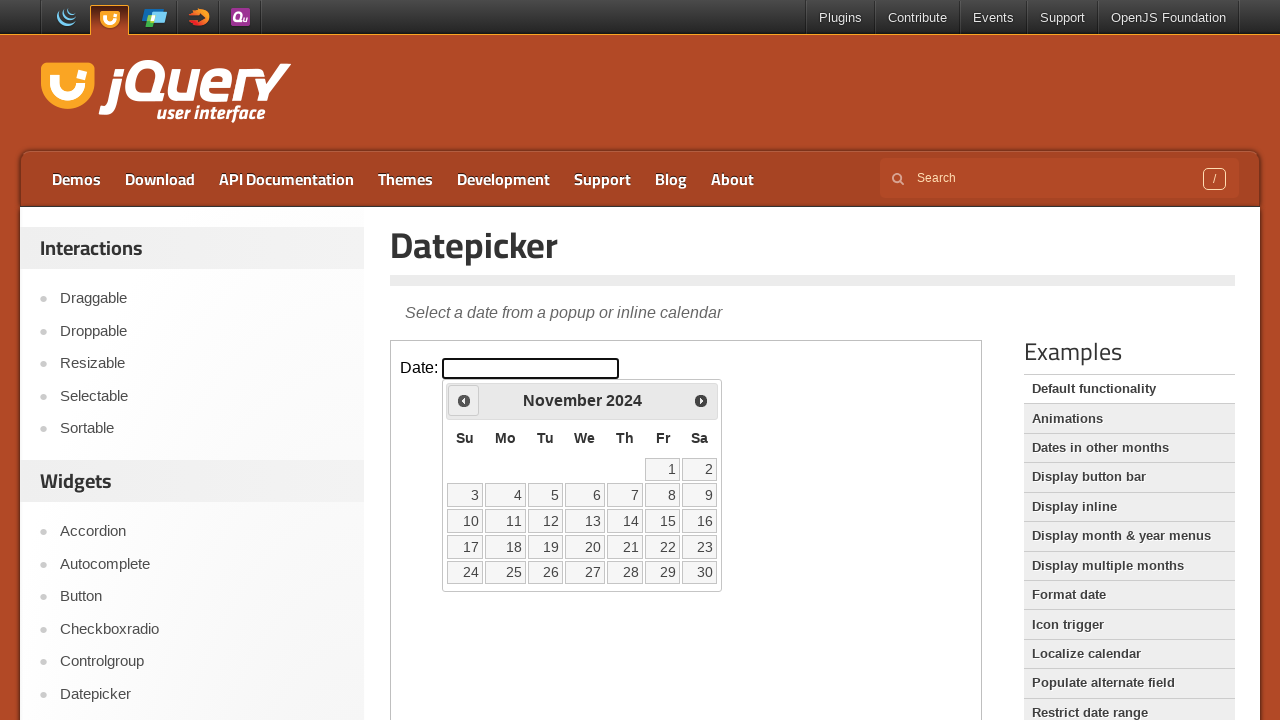

Retrieved current month from date picker
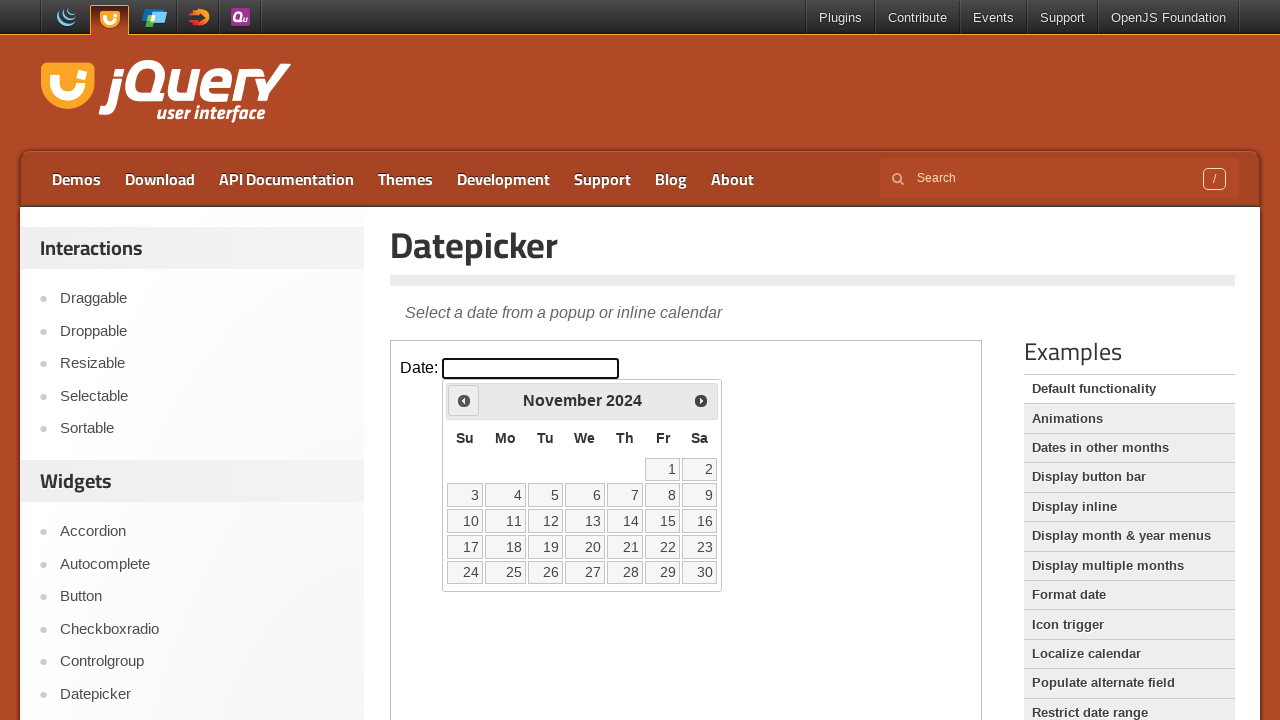

Retrieved current year from date picker
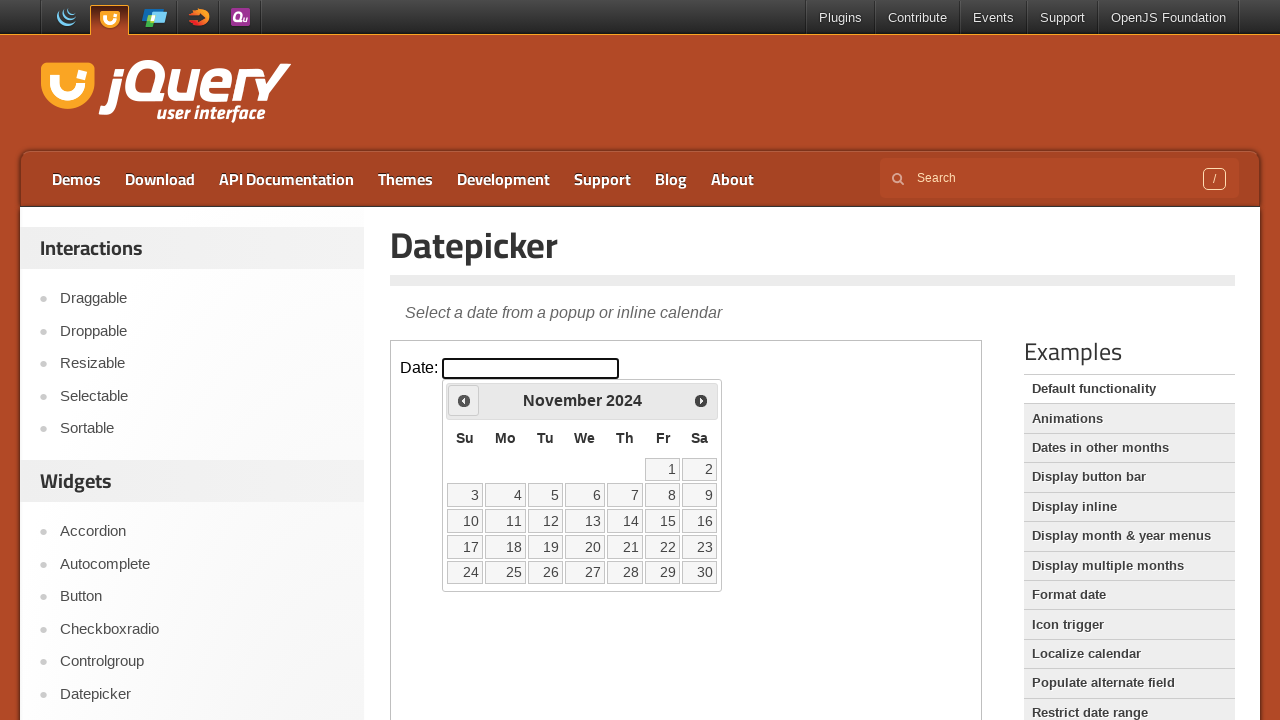

Clicked previous month button to navigate from November2024 at (464, 400) on xpath=//iframe[@class='demo-frame'] >> internal:control=enter-frame >> xpath=//s
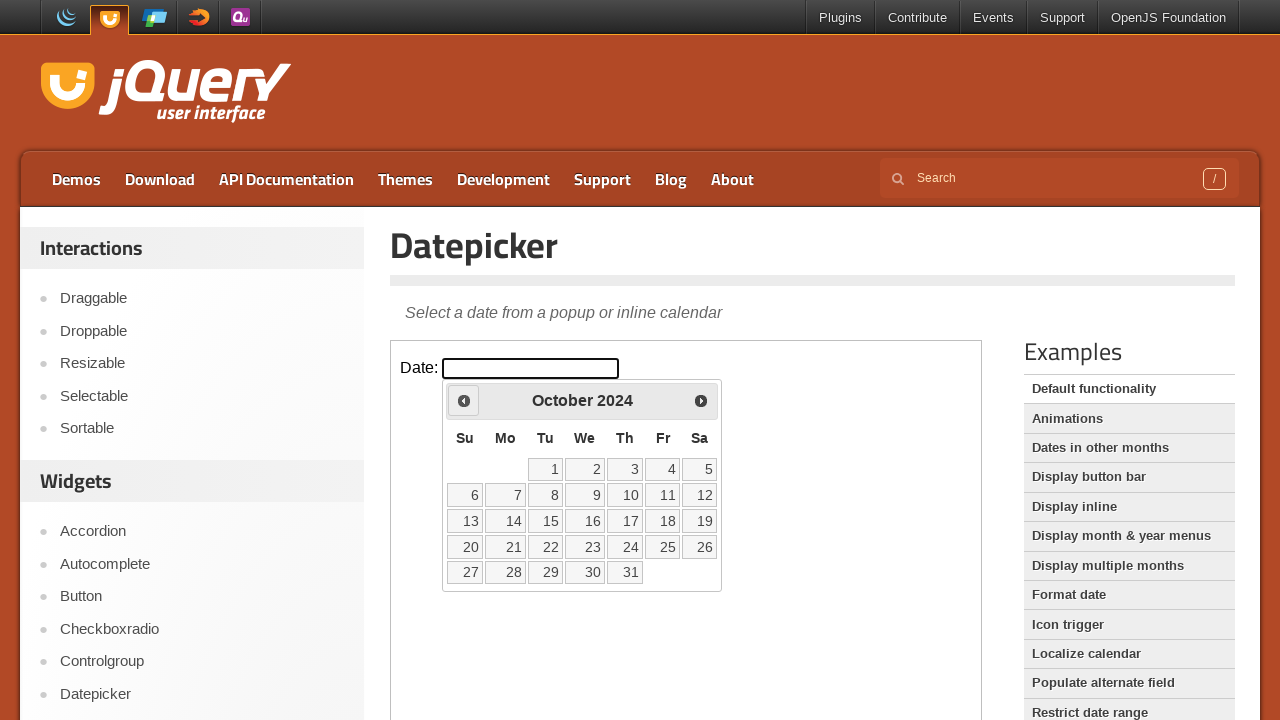

Retrieved current month from date picker
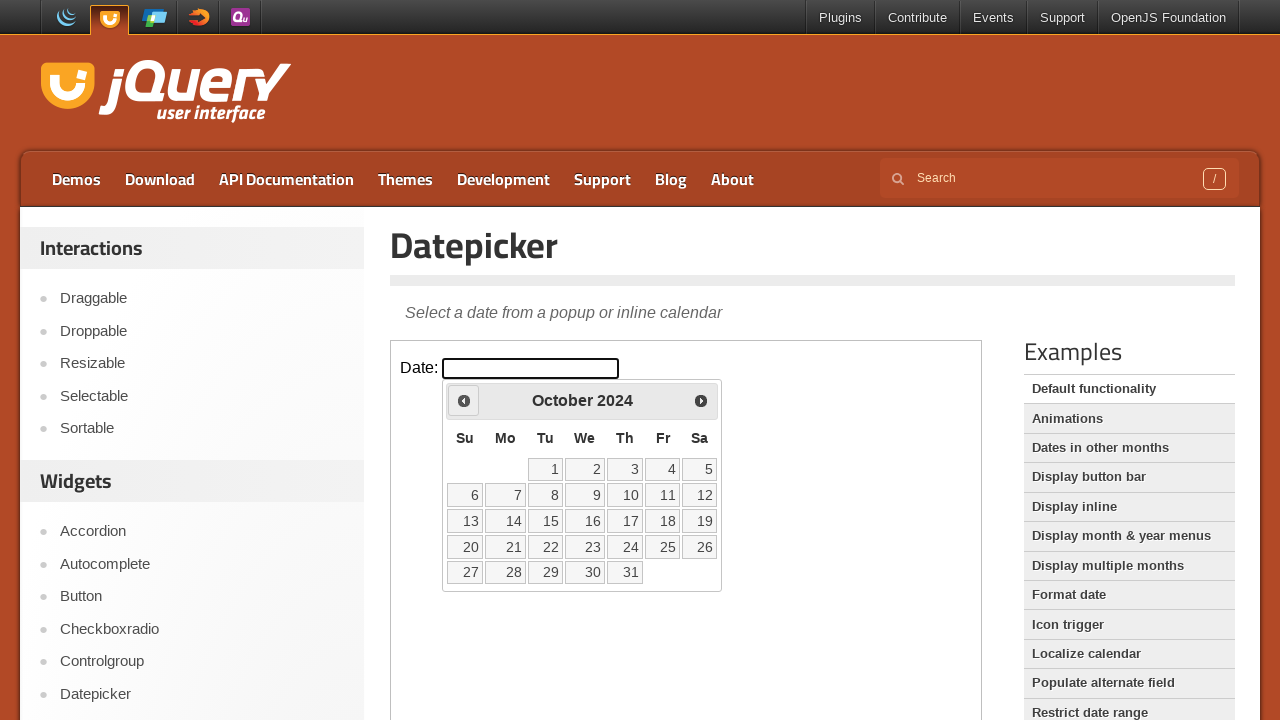

Retrieved current year from date picker
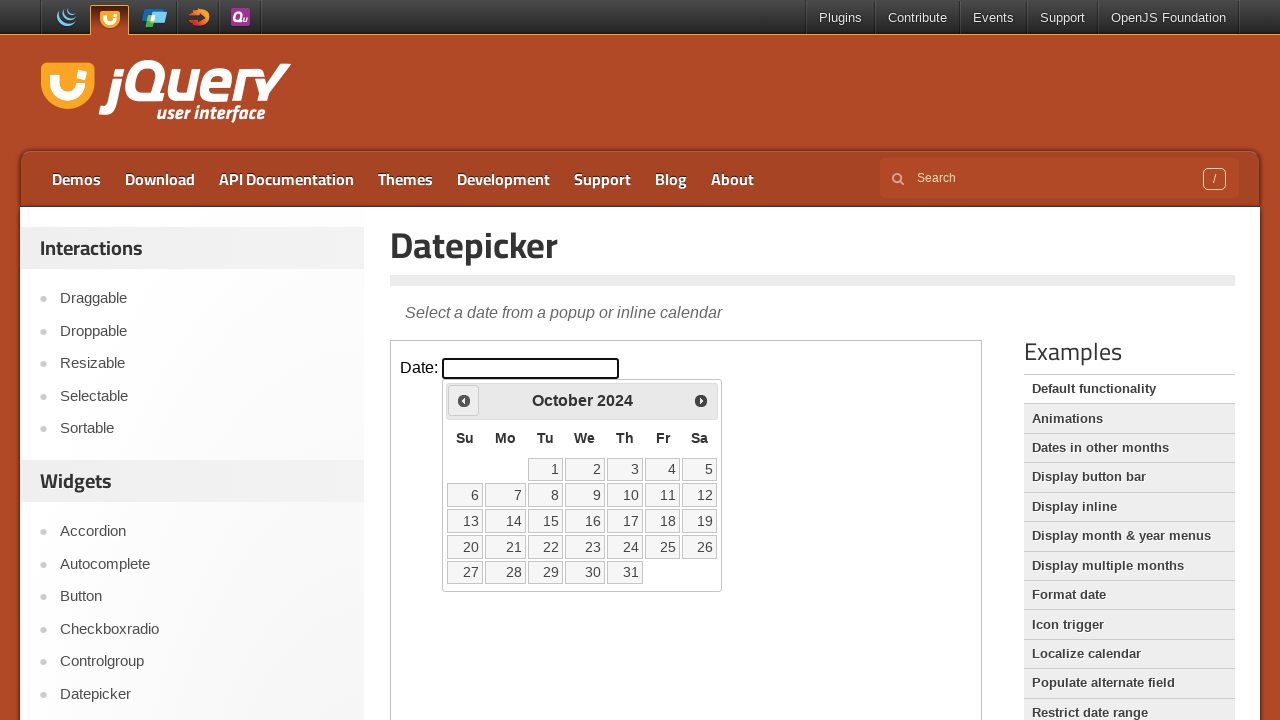

Clicked previous month button to navigate from October2024 at (464, 400) on xpath=//iframe[@class='demo-frame'] >> internal:control=enter-frame >> xpath=//s
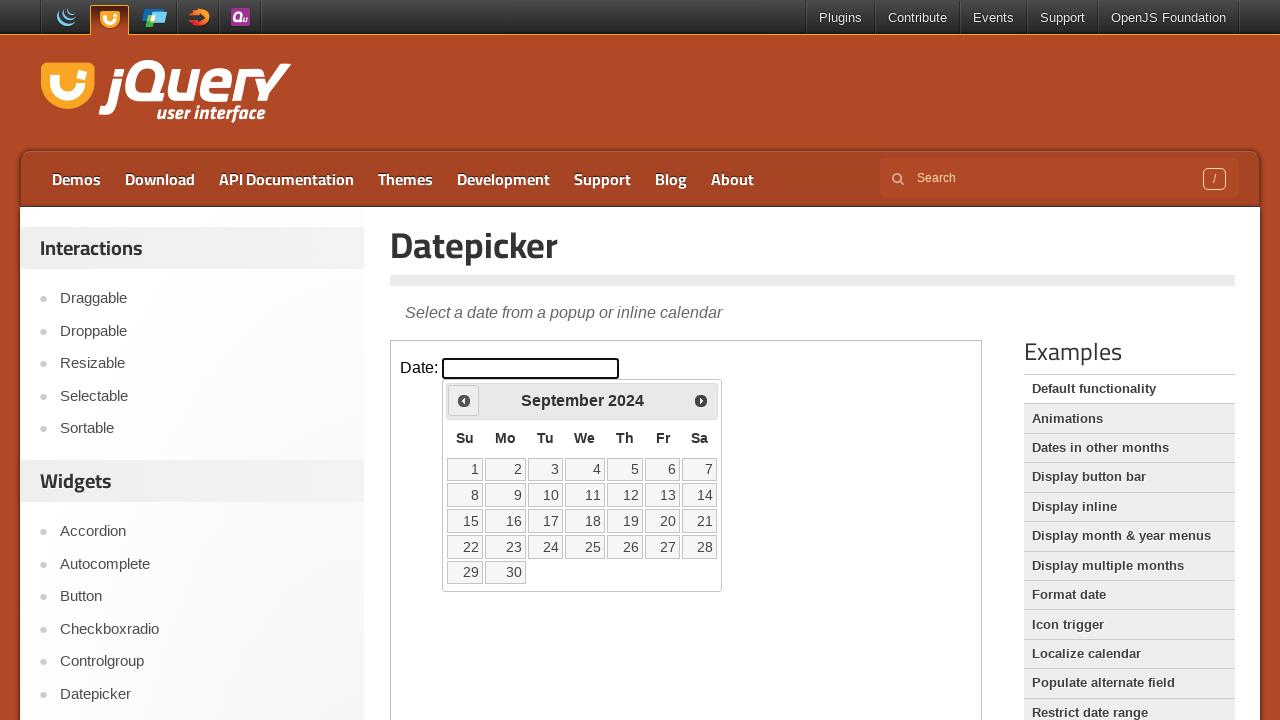

Retrieved current month from date picker
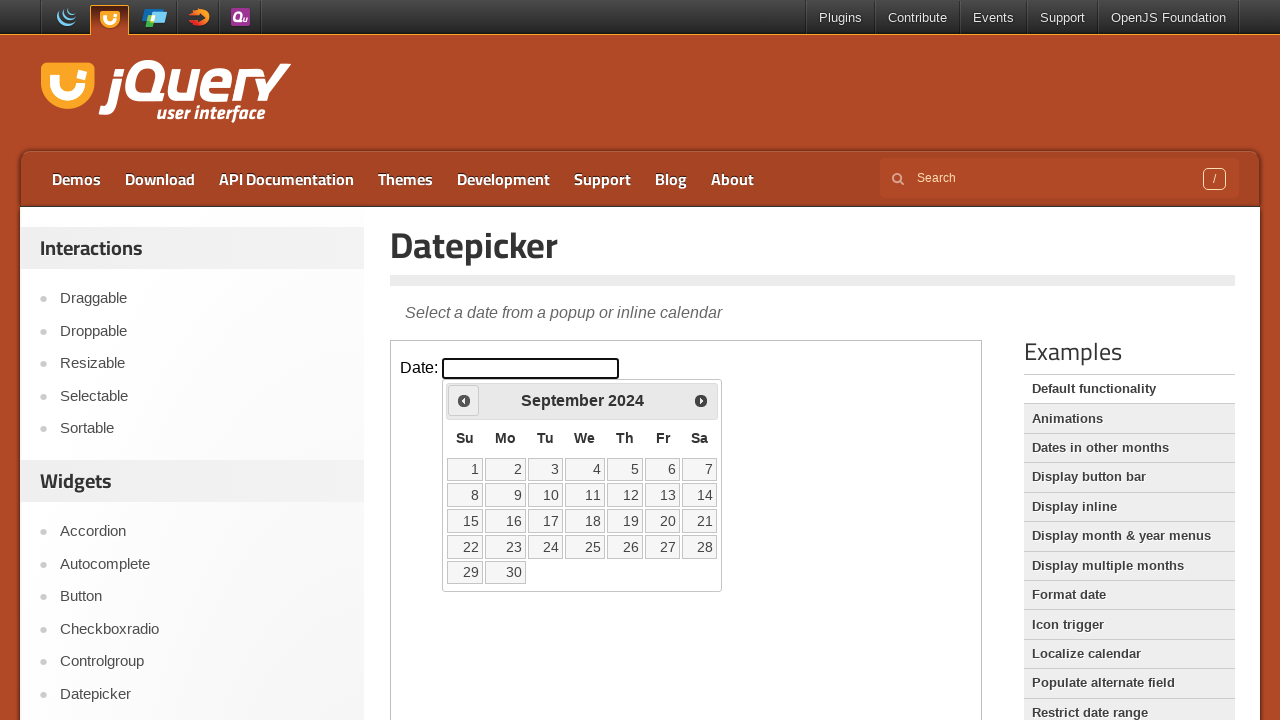

Retrieved current year from date picker
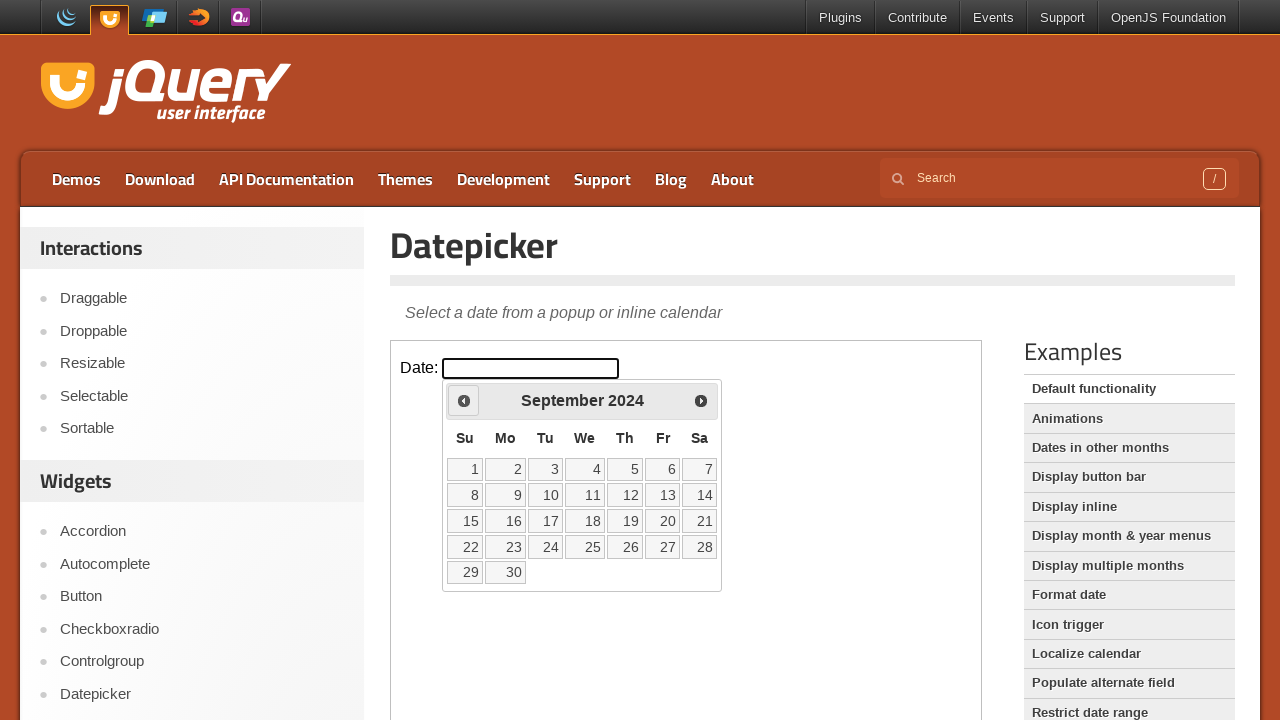

Clicked previous month button to navigate from September2024 at (464, 400) on xpath=//iframe[@class='demo-frame'] >> internal:control=enter-frame >> xpath=//s
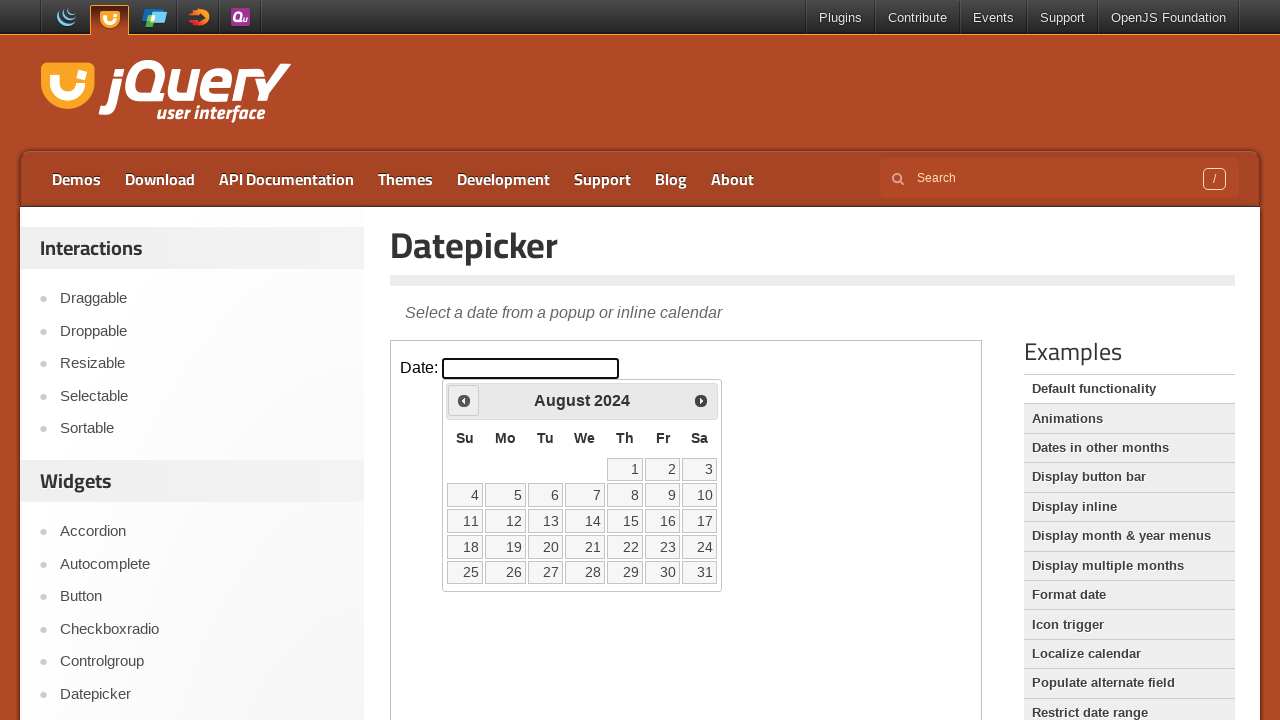

Retrieved current month from date picker
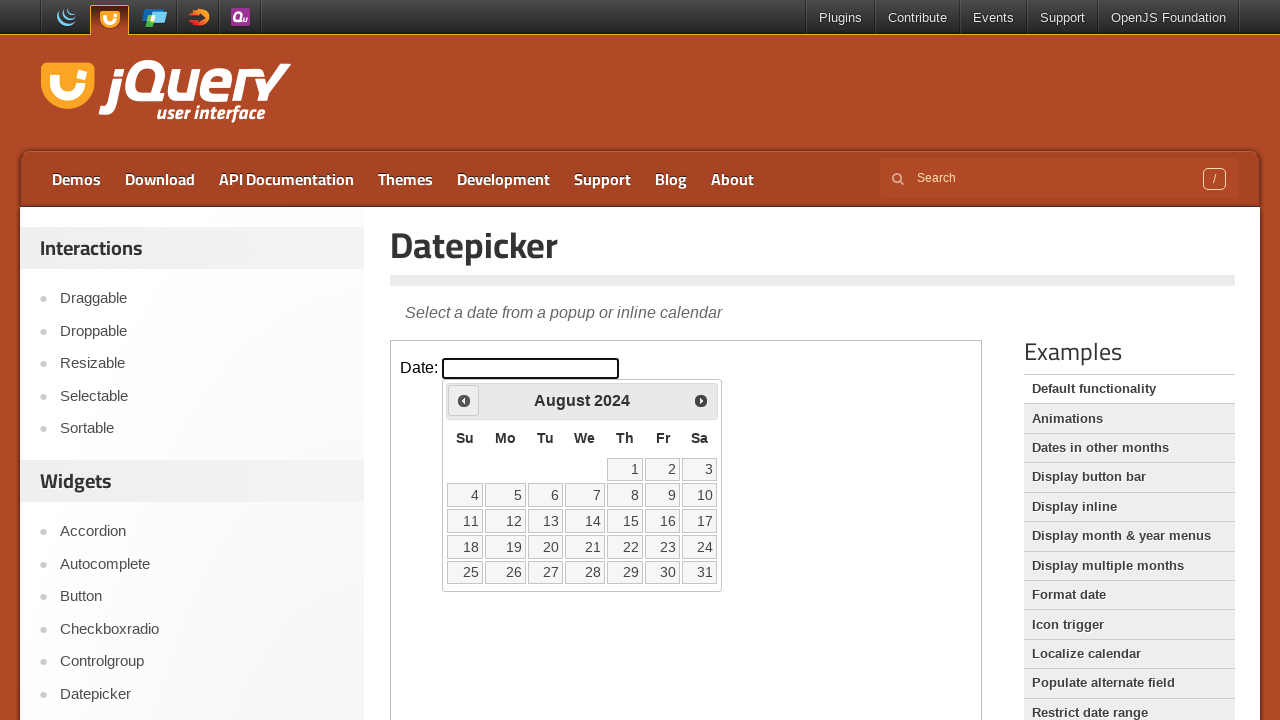

Retrieved current year from date picker
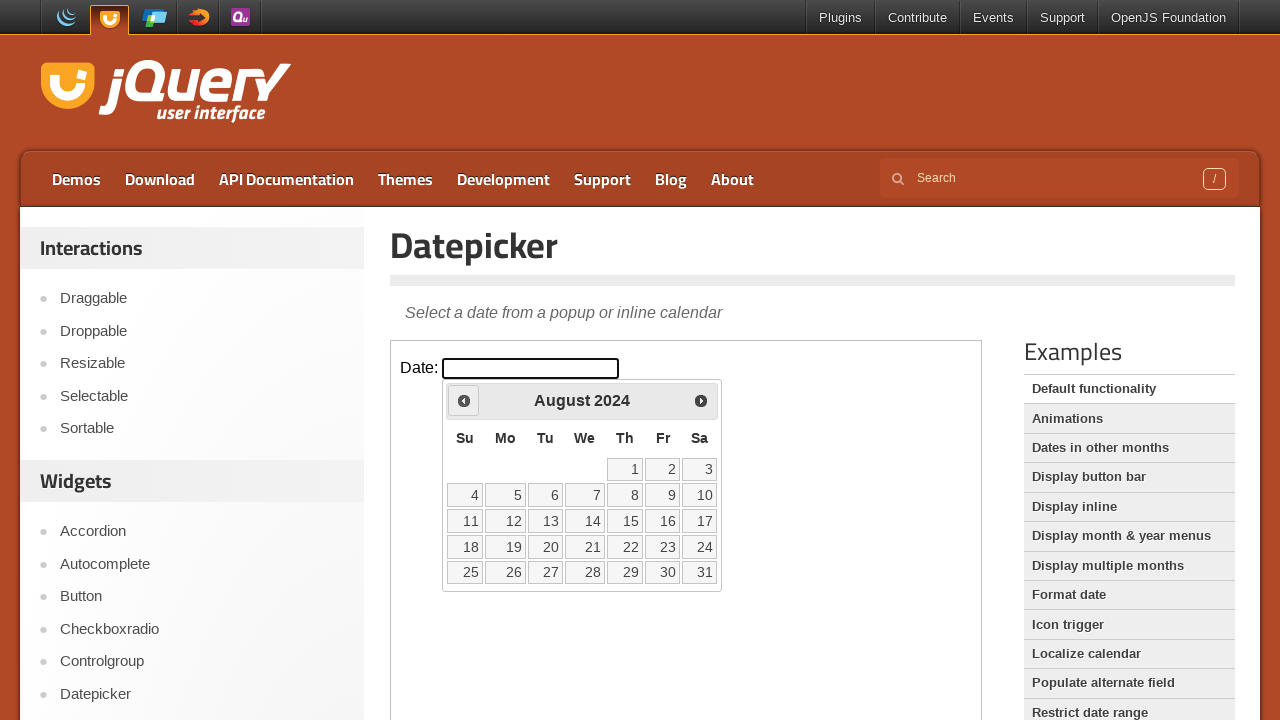

Clicked previous month button to navigate from August2024 at (464, 400) on xpath=//iframe[@class='demo-frame'] >> internal:control=enter-frame >> xpath=//s
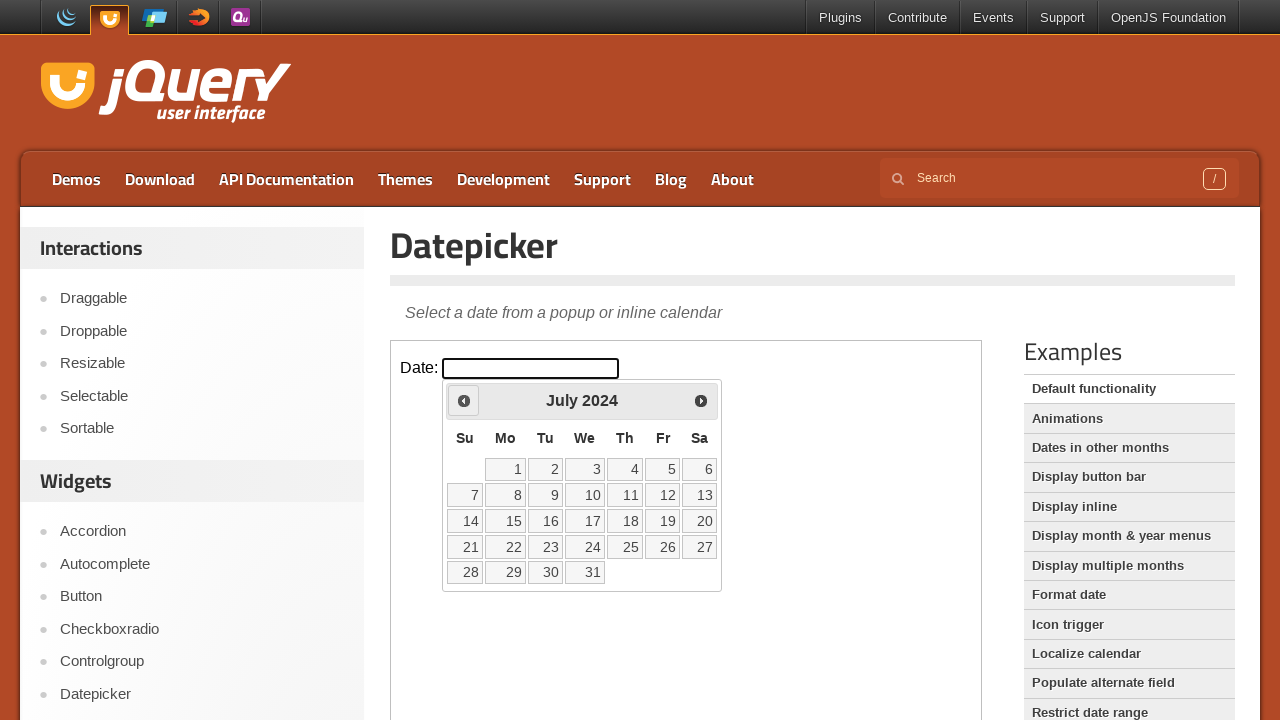

Retrieved current month from date picker
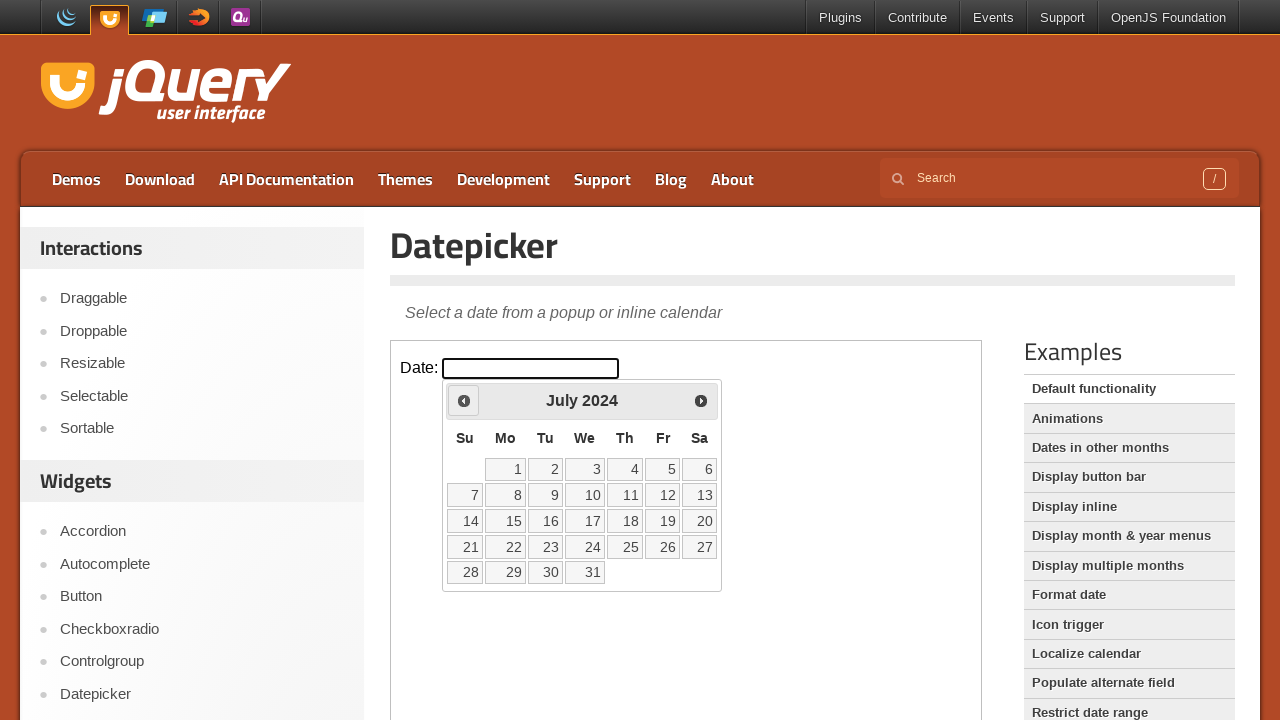

Retrieved current year from date picker
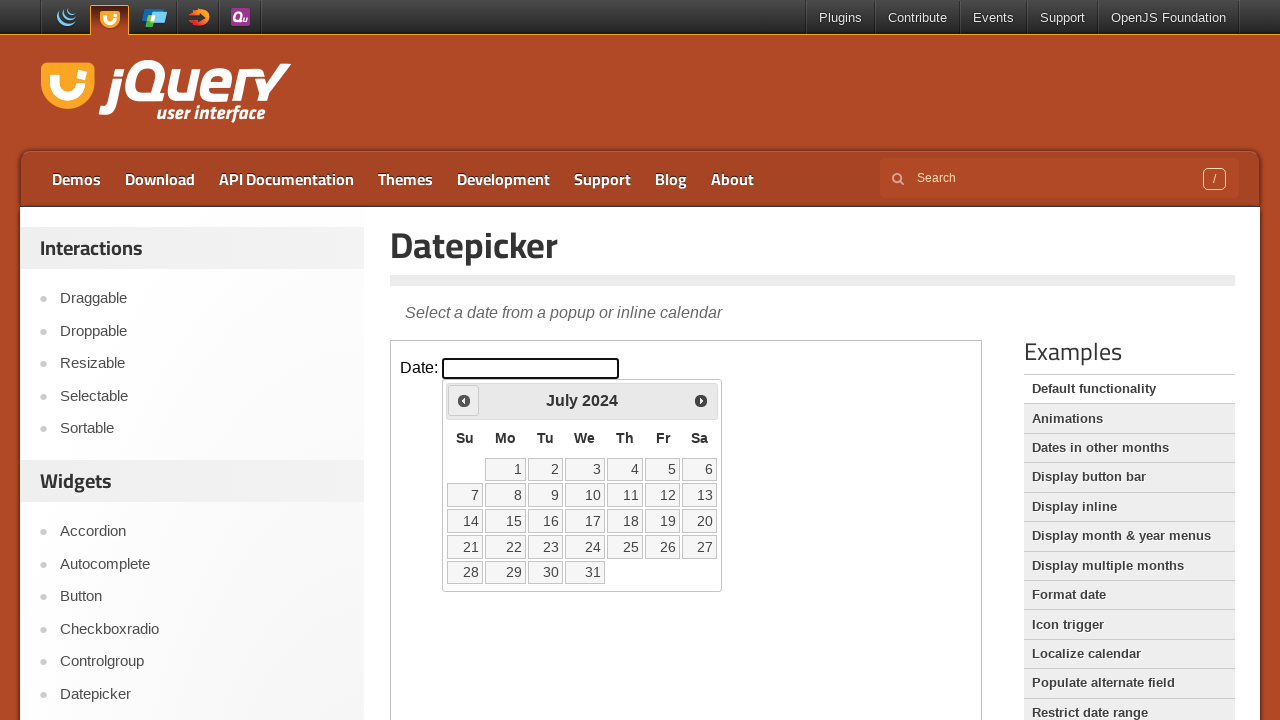

Clicked previous month button to navigate from July2024 at (464, 400) on xpath=//iframe[@class='demo-frame'] >> internal:control=enter-frame >> xpath=//s
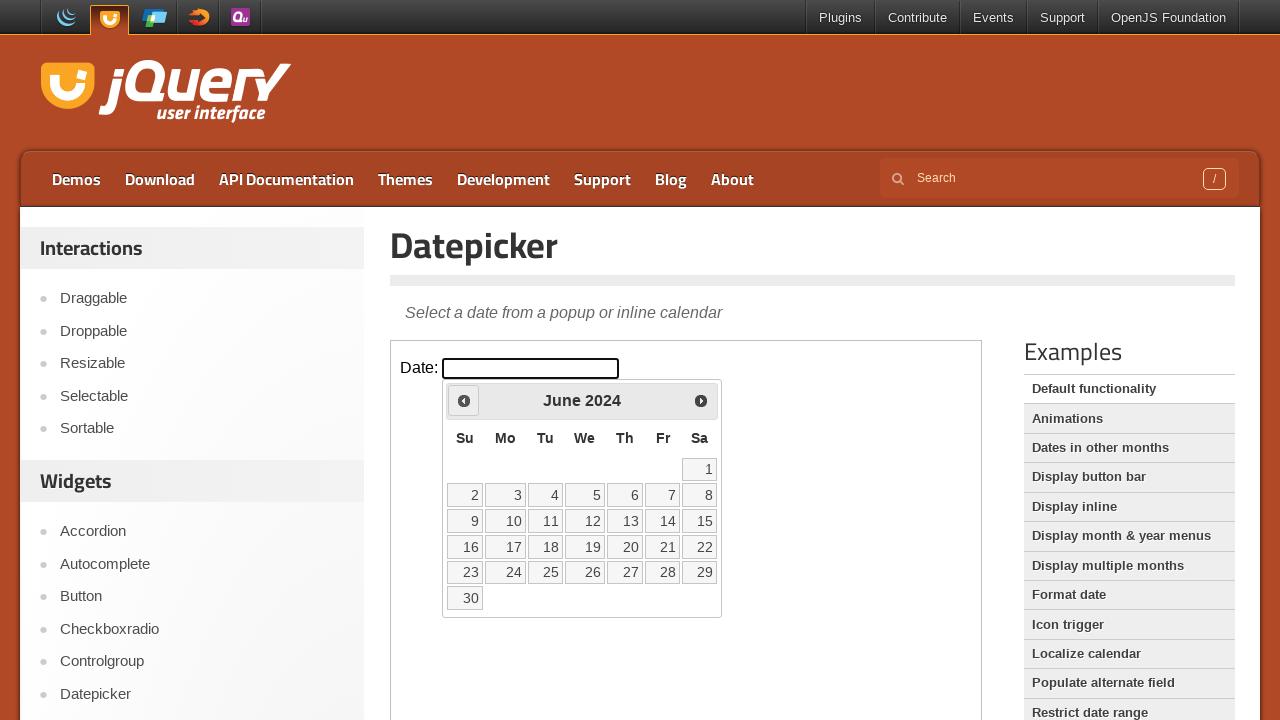

Retrieved current month from date picker
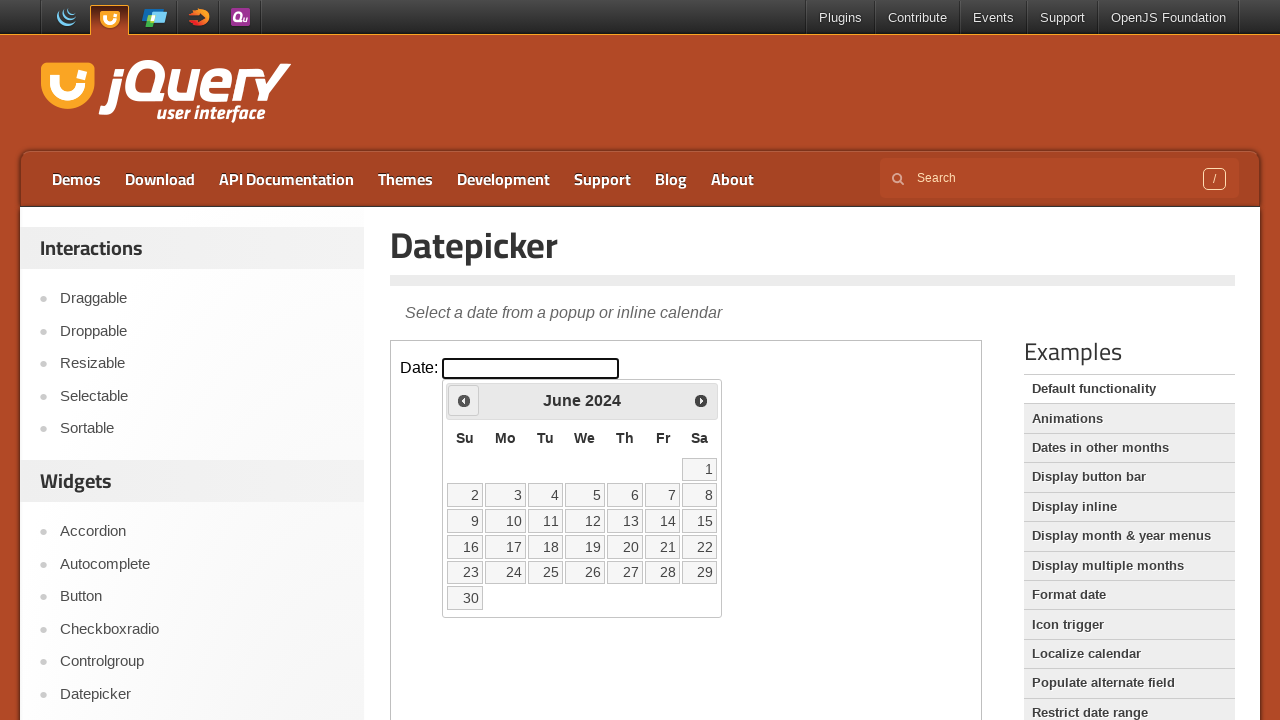

Retrieved current year from date picker
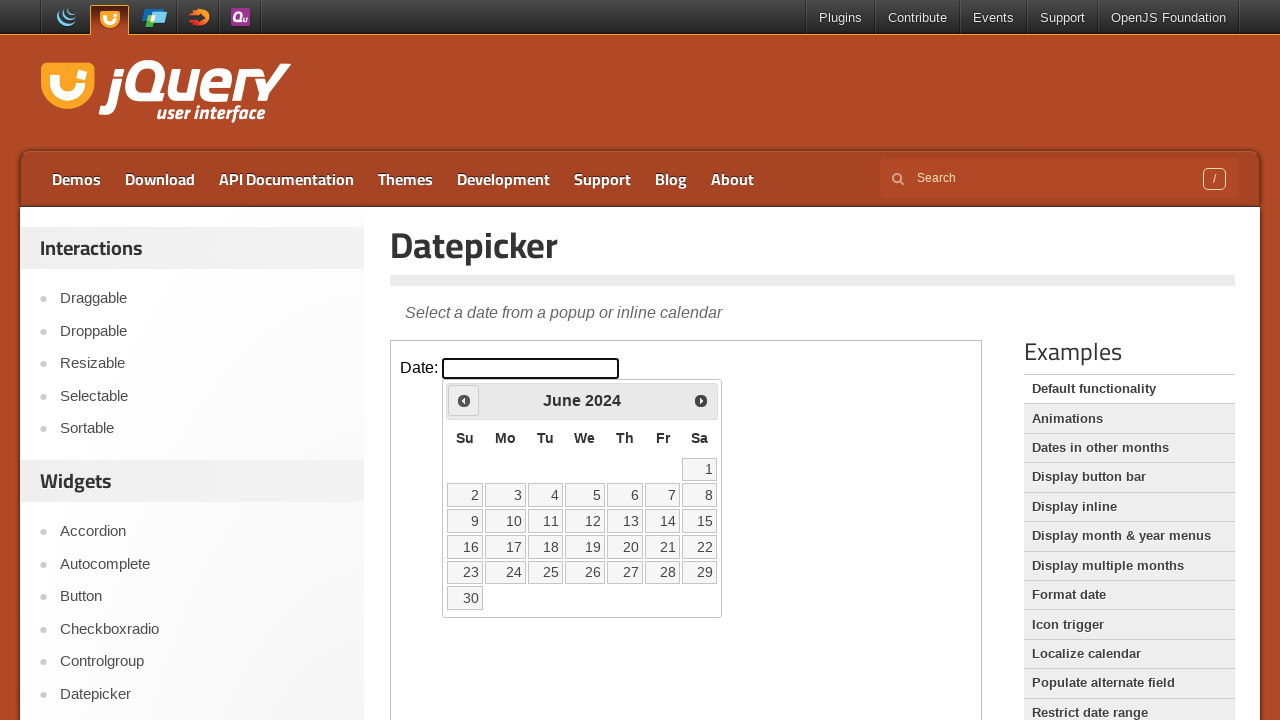

Clicked previous month button to navigate from June2024 at (464, 400) on xpath=//iframe[@class='demo-frame'] >> internal:control=enter-frame >> xpath=//s
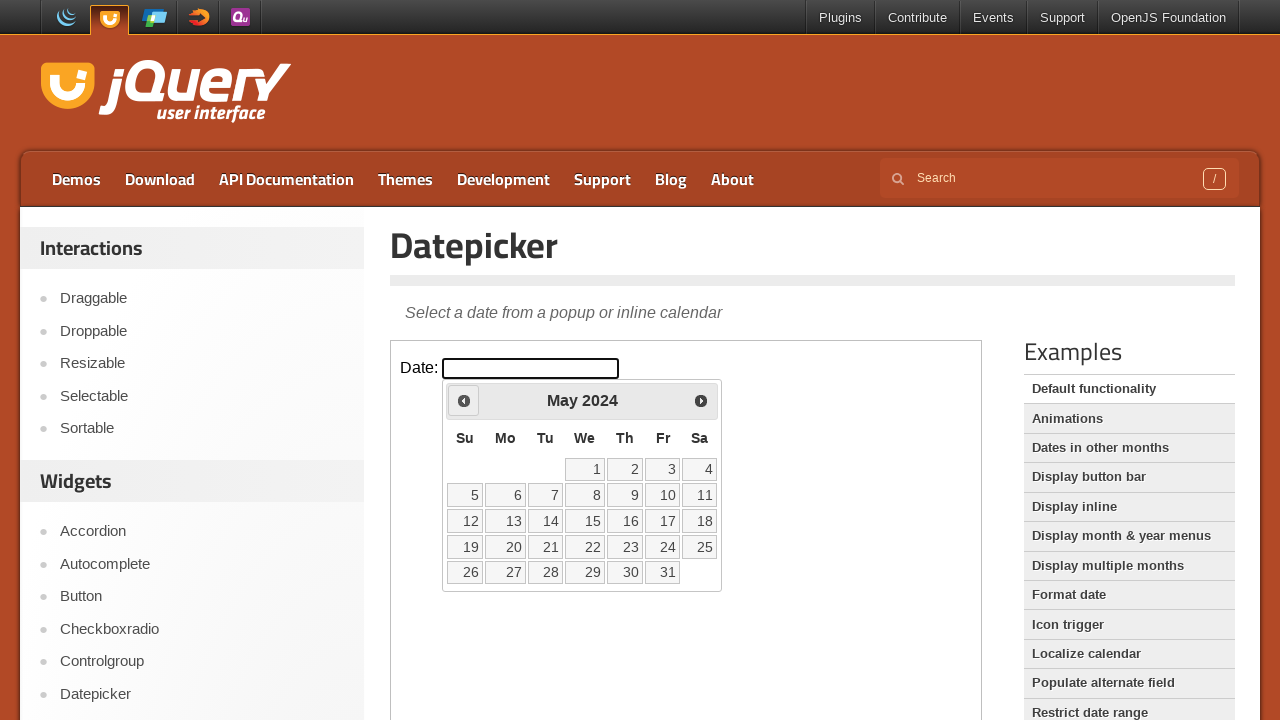

Retrieved current month from date picker
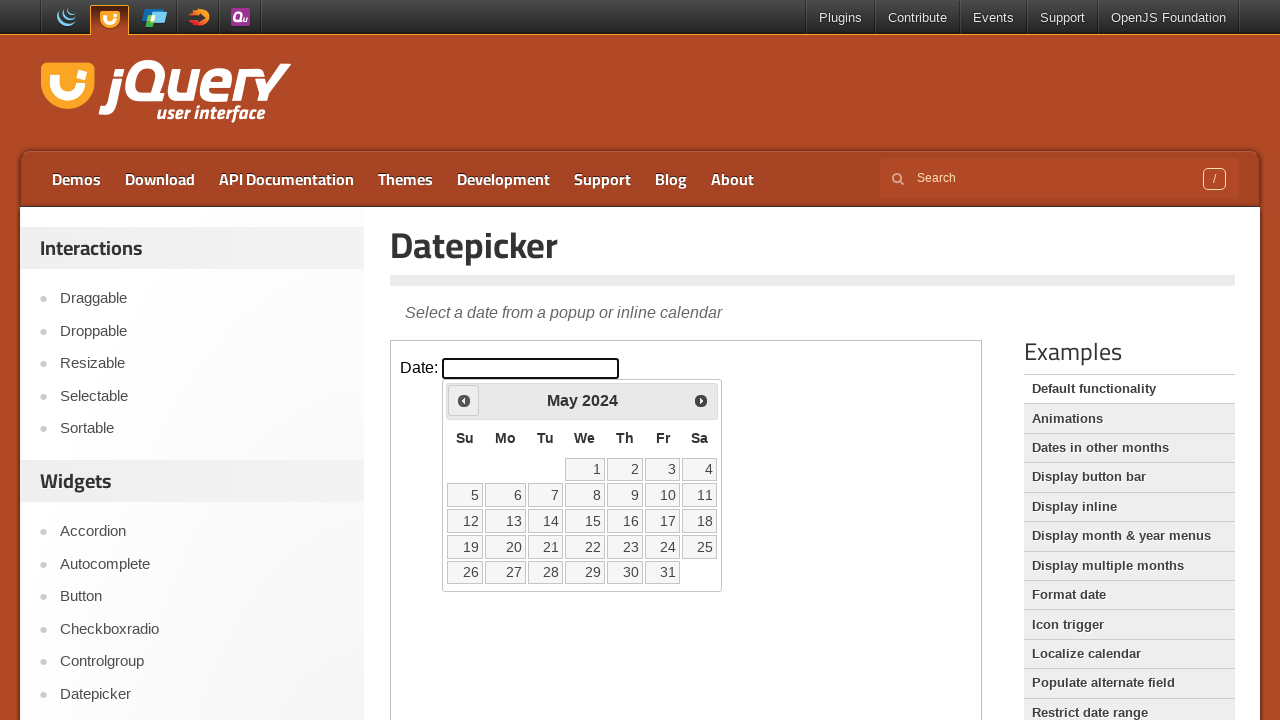

Retrieved current year from date picker
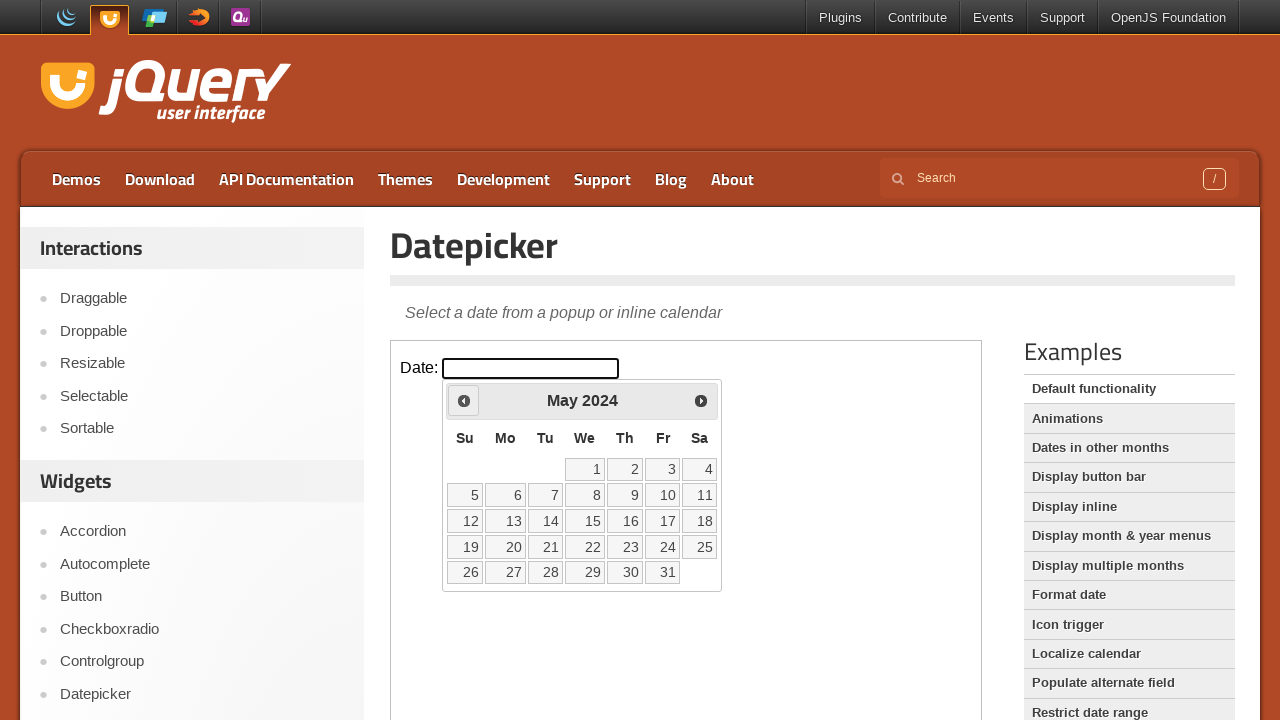

Clicked previous month button to navigate from May2024 at (464, 400) on xpath=//iframe[@class='demo-frame'] >> internal:control=enter-frame >> xpath=//s
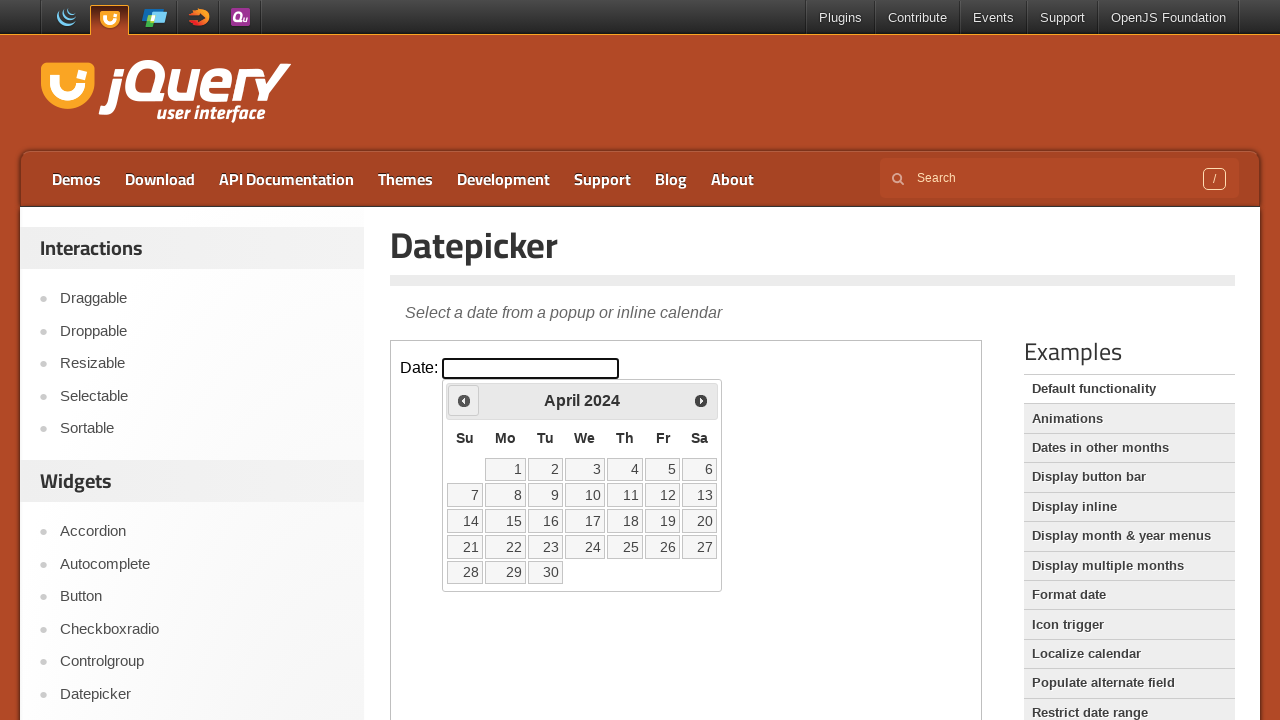

Retrieved current month from date picker
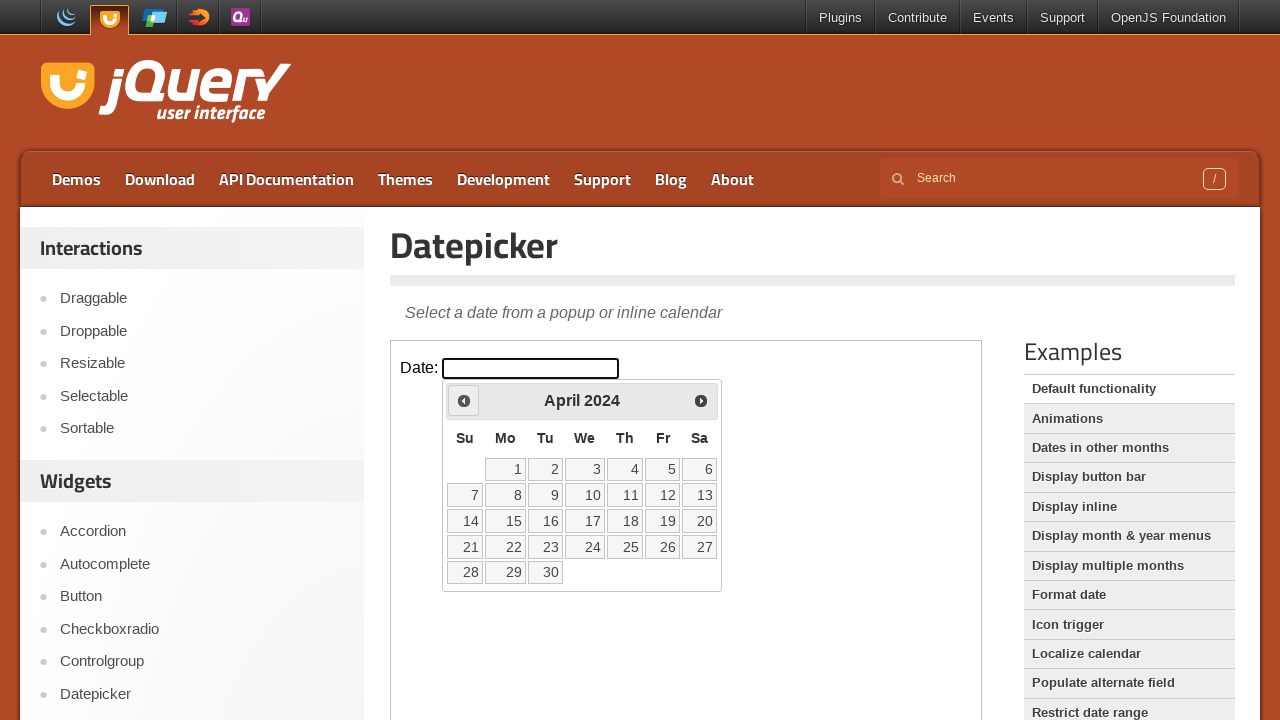

Retrieved current year from date picker
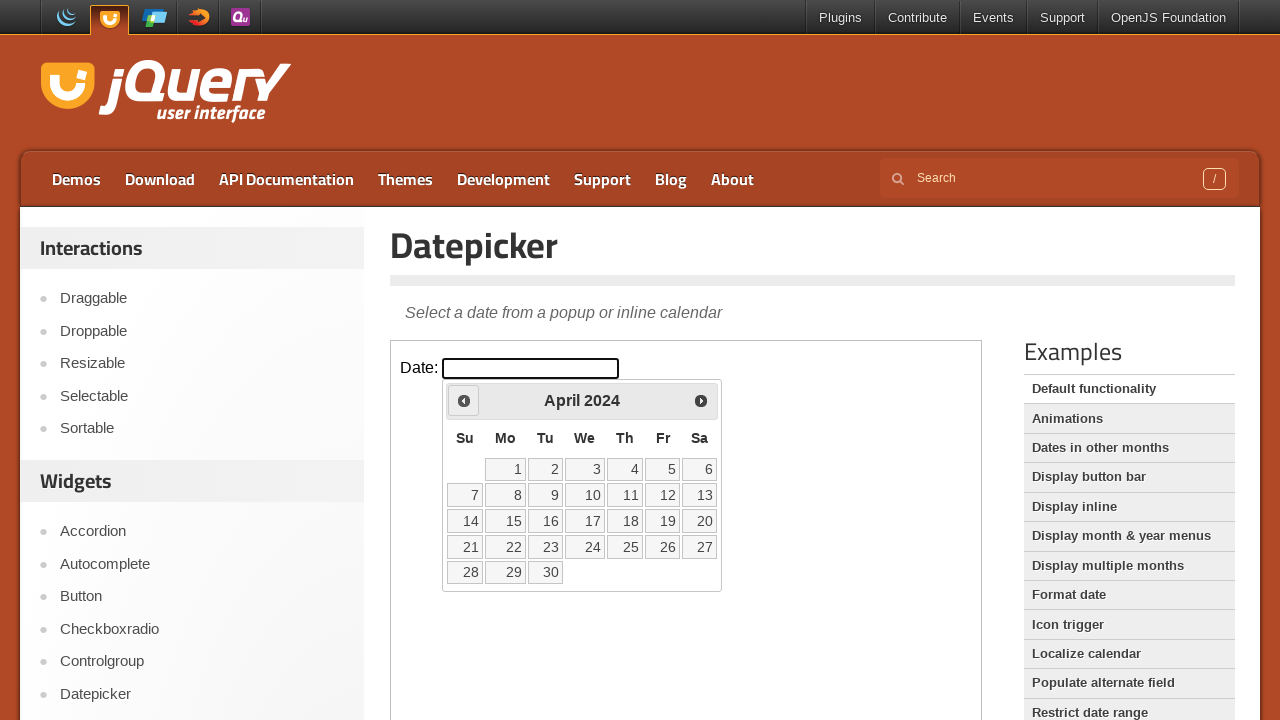

Clicked previous month button to navigate from April2024 at (464, 400) on xpath=//iframe[@class='demo-frame'] >> internal:control=enter-frame >> xpath=//s
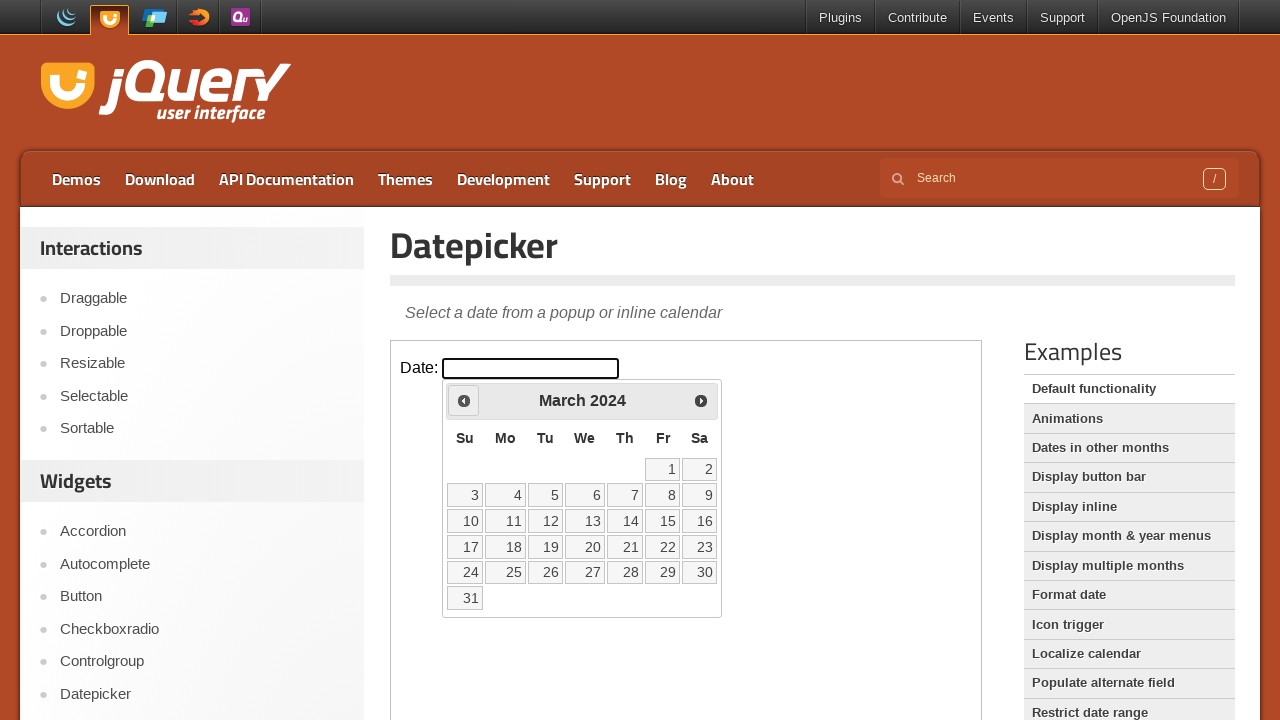

Retrieved current month from date picker
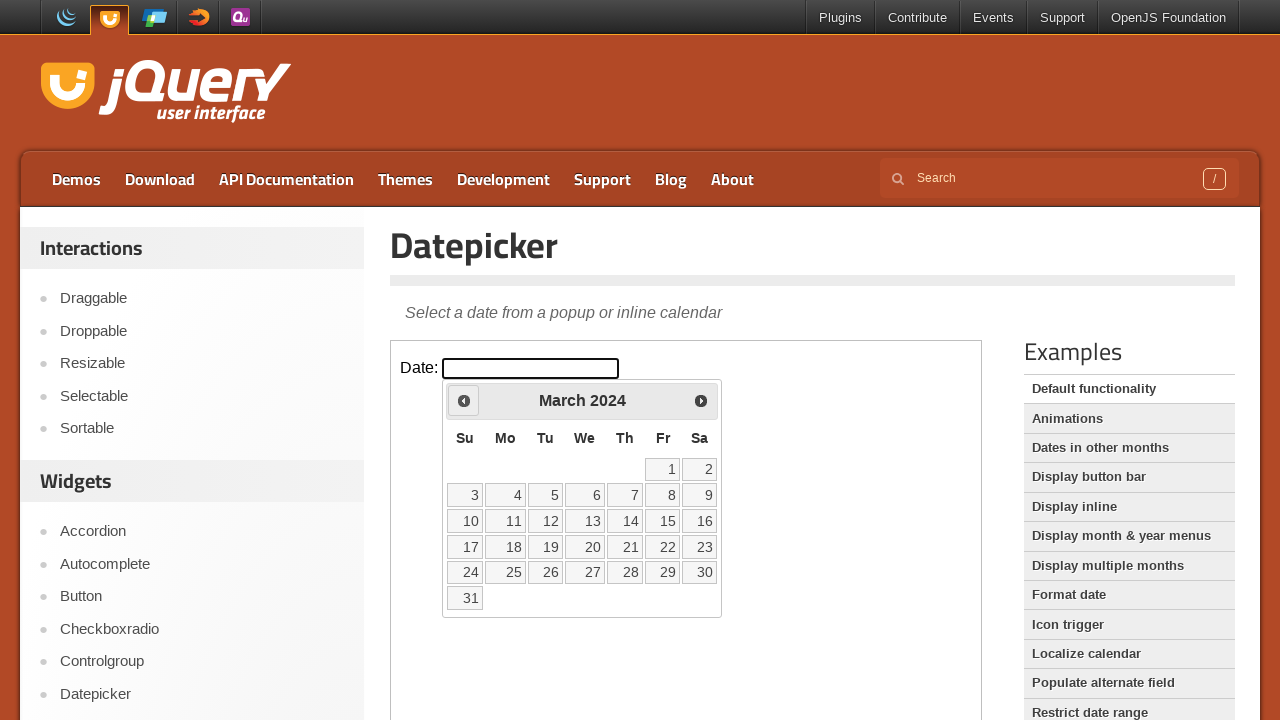

Retrieved current year from date picker
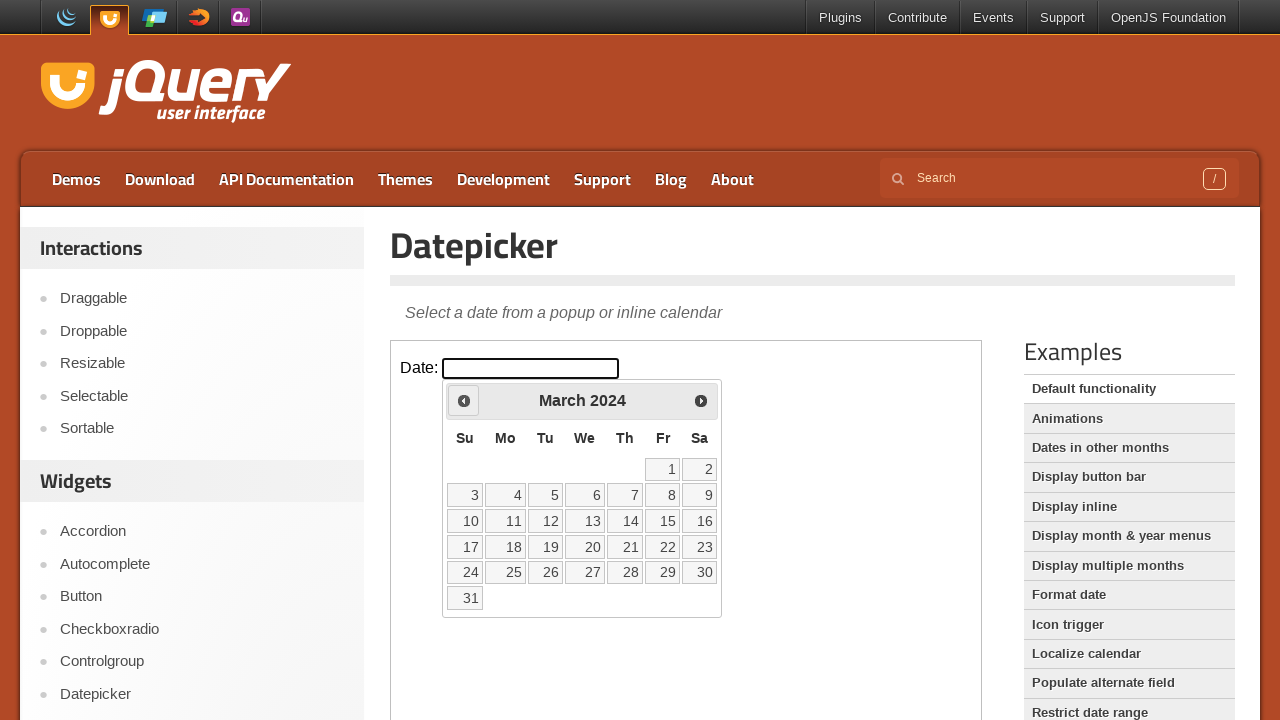

Clicked previous month button to navigate from March2024 at (464, 400) on xpath=//iframe[@class='demo-frame'] >> internal:control=enter-frame >> xpath=//s
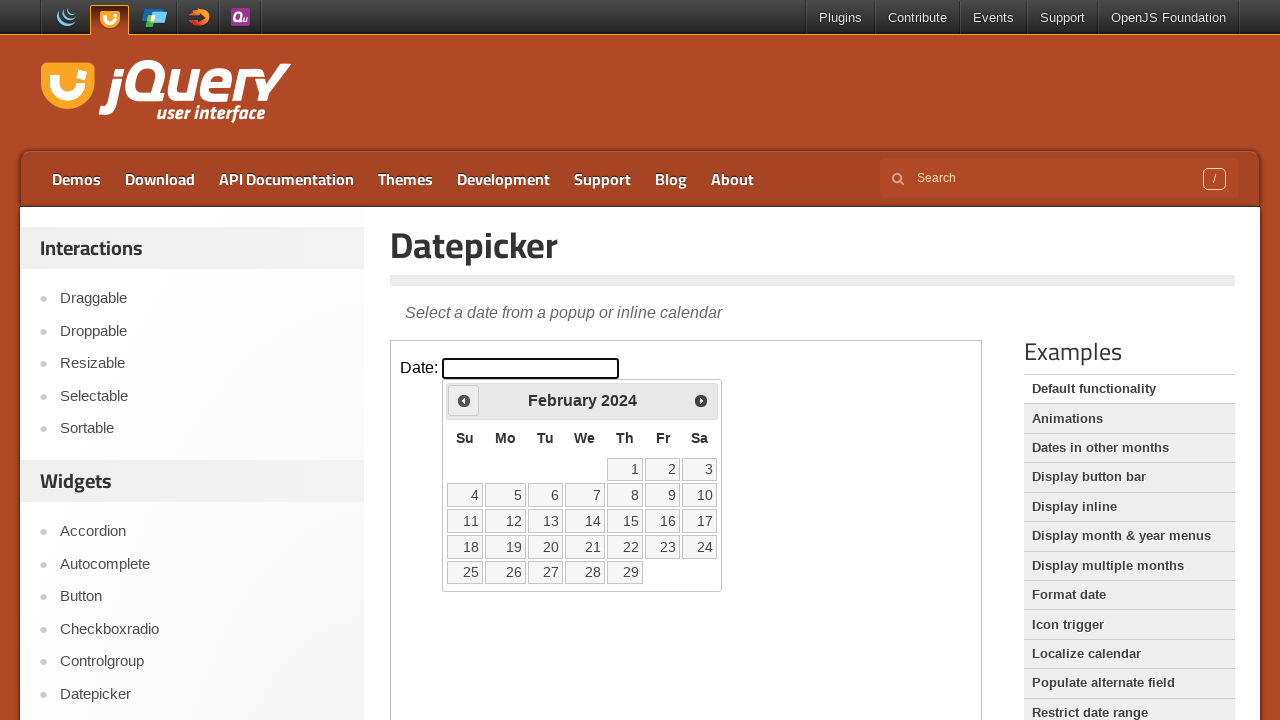

Retrieved current month from date picker
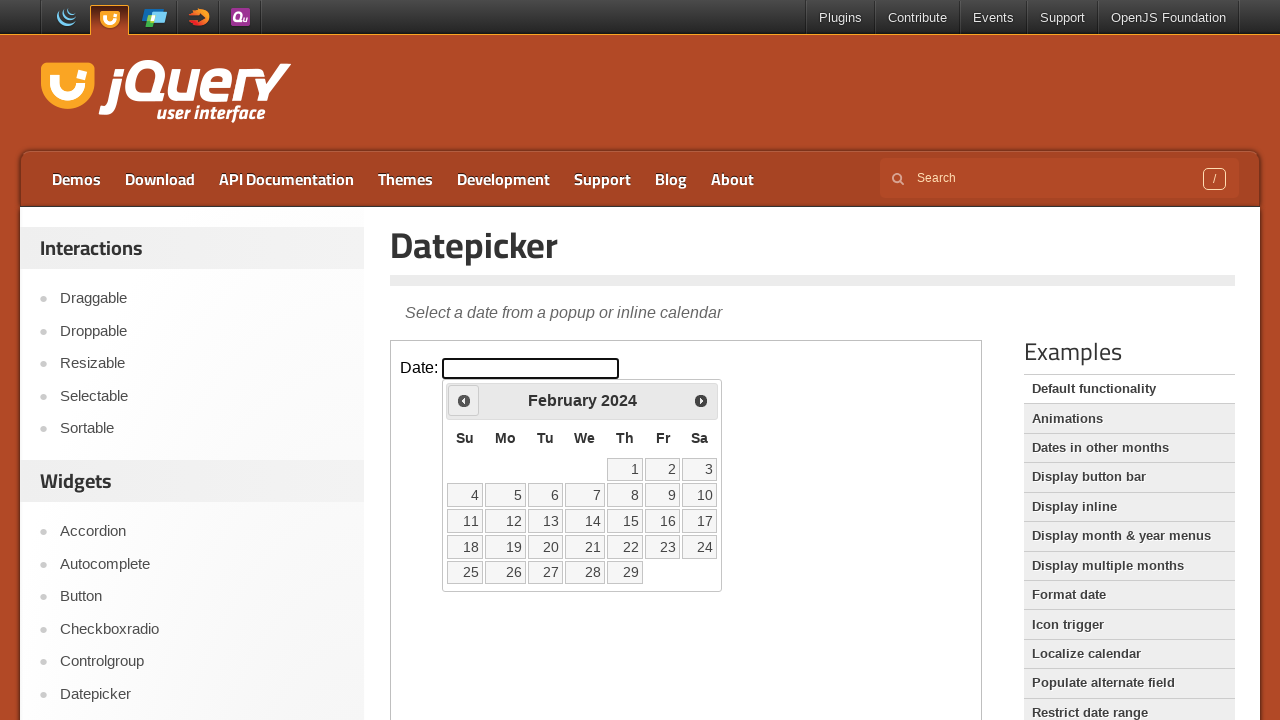

Retrieved current year from date picker
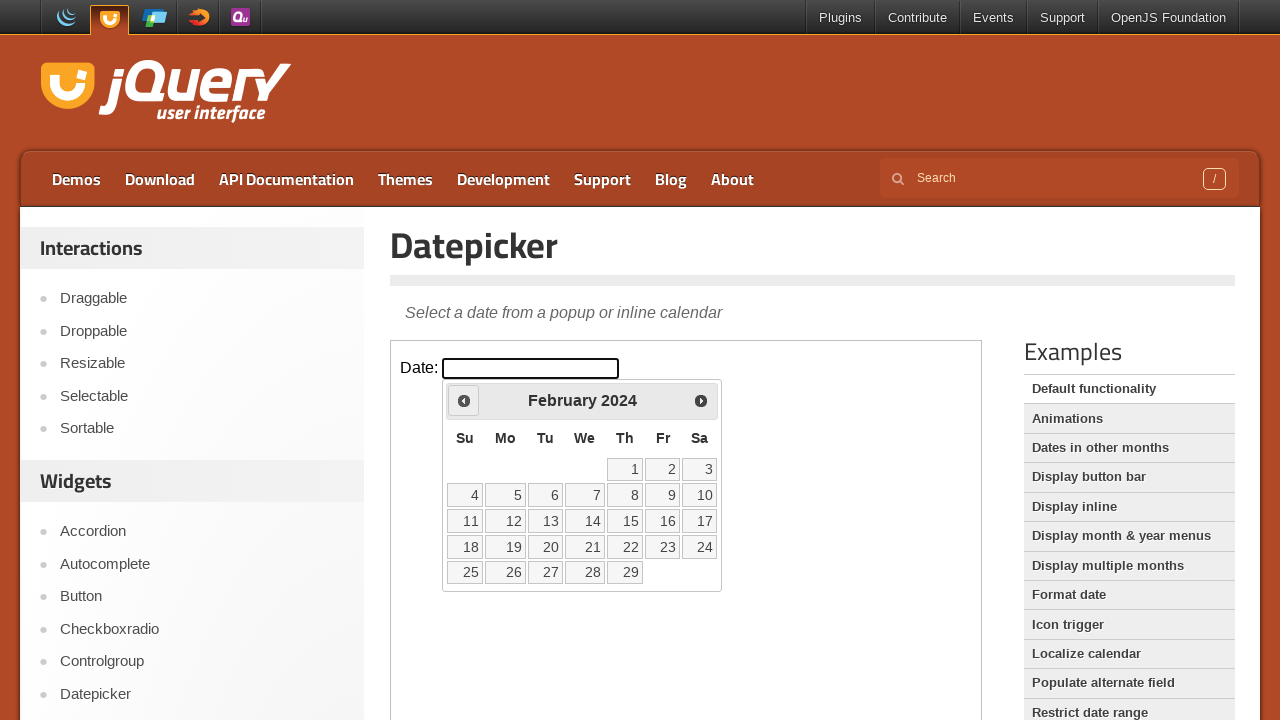

Clicked previous month button to navigate from February2024 at (464, 400) on xpath=//iframe[@class='demo-frame'] >> internal:control=enter-frame >> xpath=//s
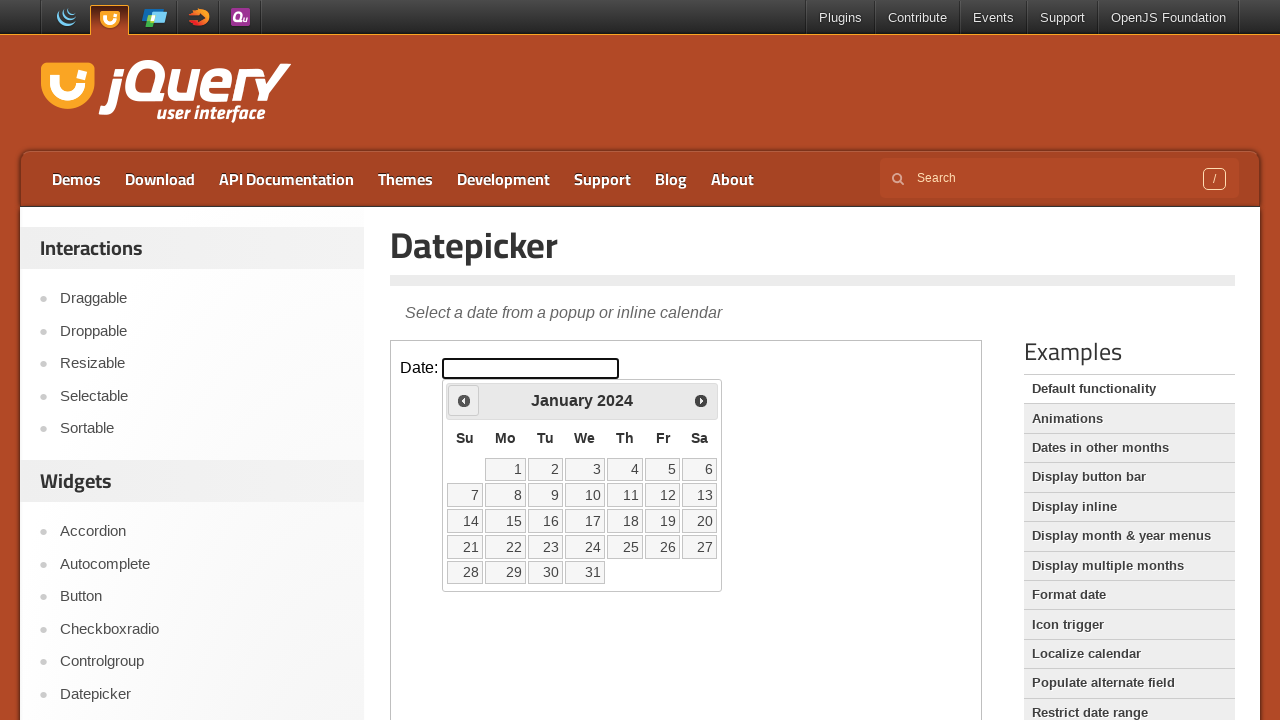

Retrieved current month from date picker
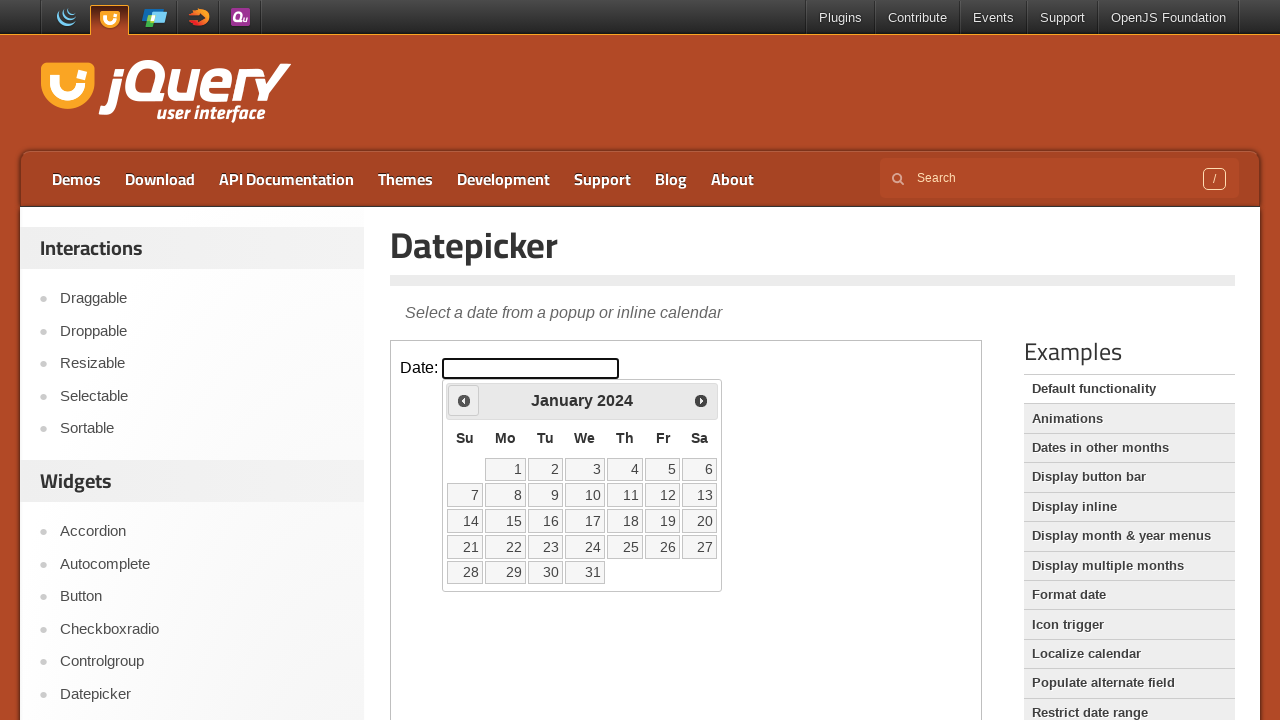

Retrieved current year from date picker
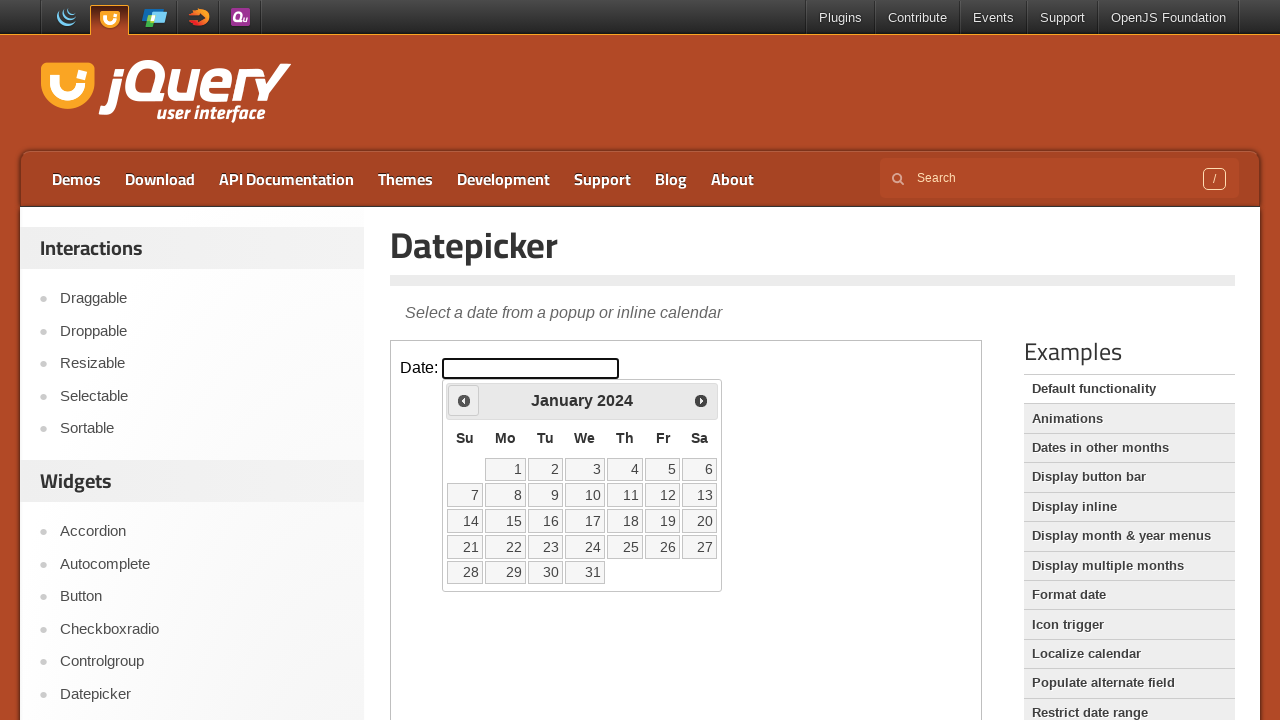

Clicked previous month button to navigate from January2024 at (464, 400) on xpath=//iframe[@class='demo-frame'] >> internal:control=enter-frame >> xpath=//s
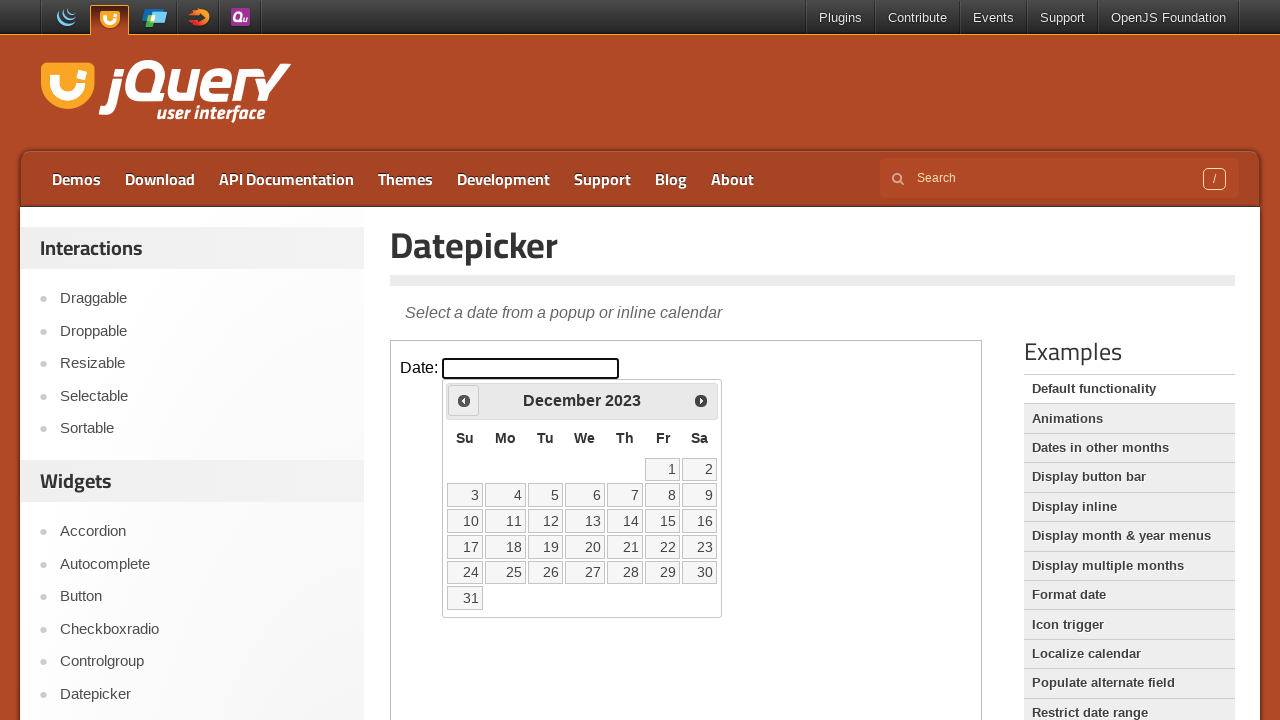

Retrieved current month from date picker
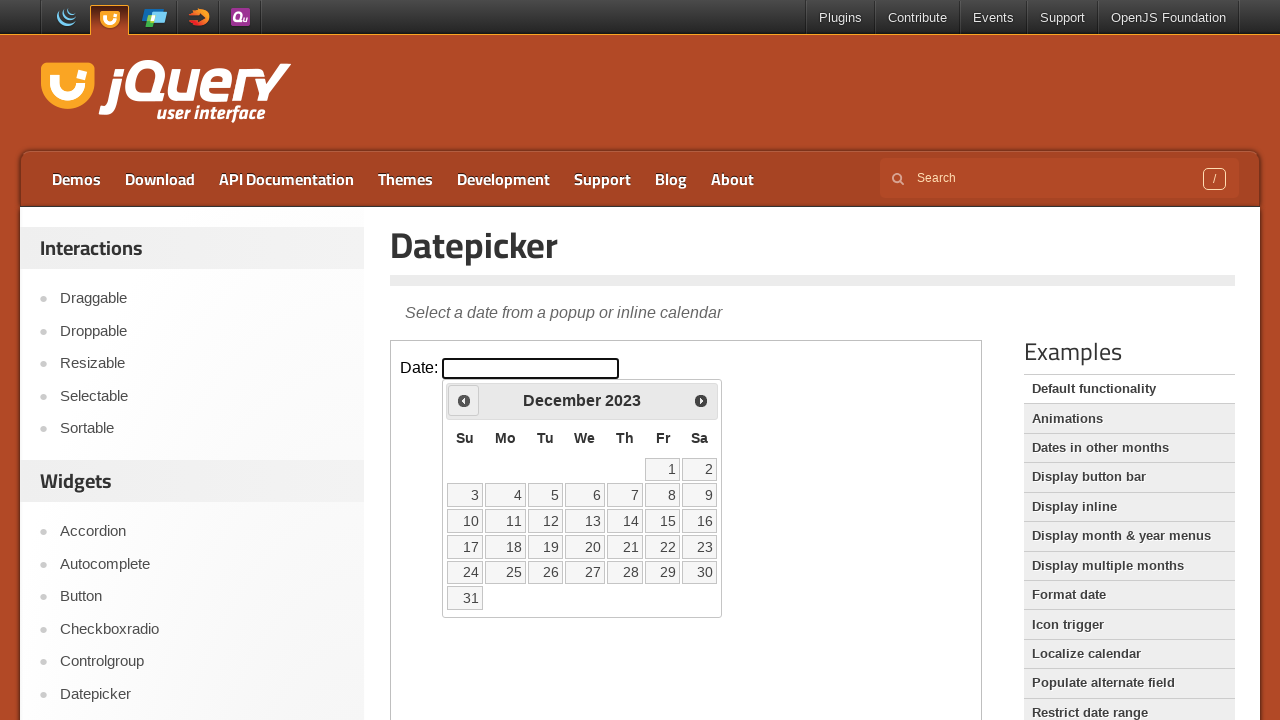

Retrieved current year from date picker
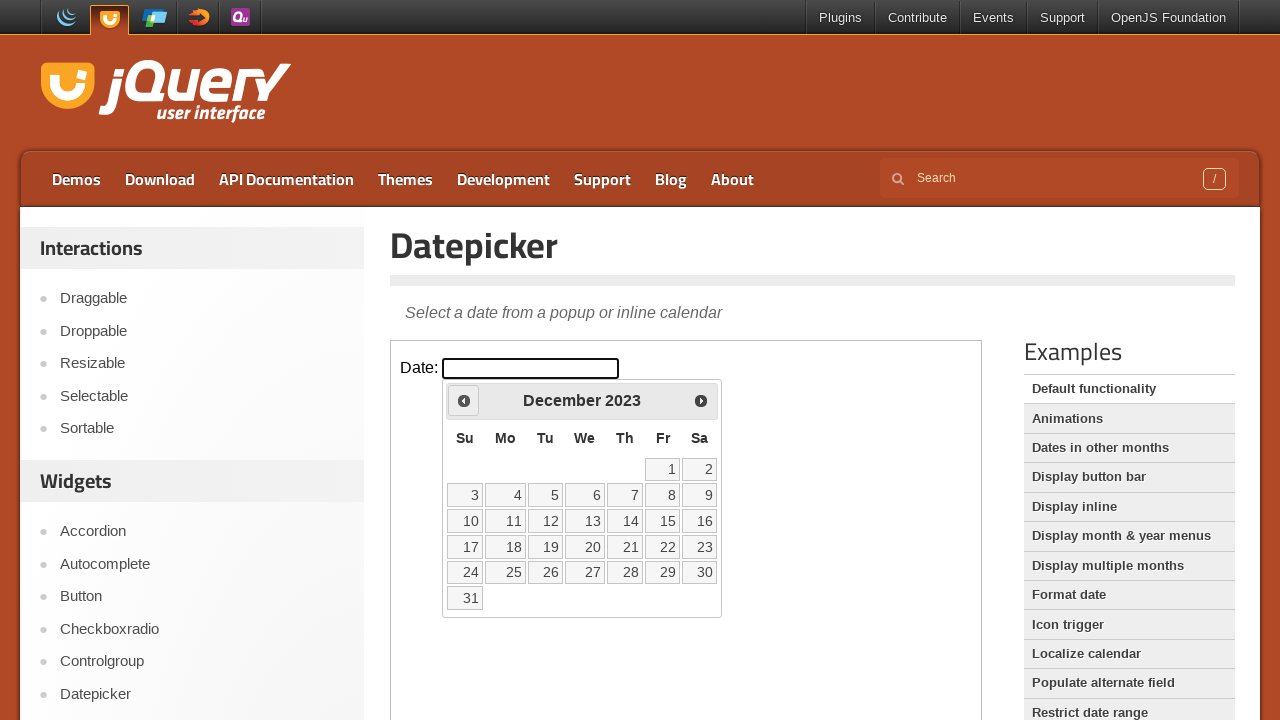

Clicked previous month button to navigate from December2023 at (464, 400) on xpath=//iframe[@class='demo-frame'] >> internal:control=enter-frame >> xpath=//s
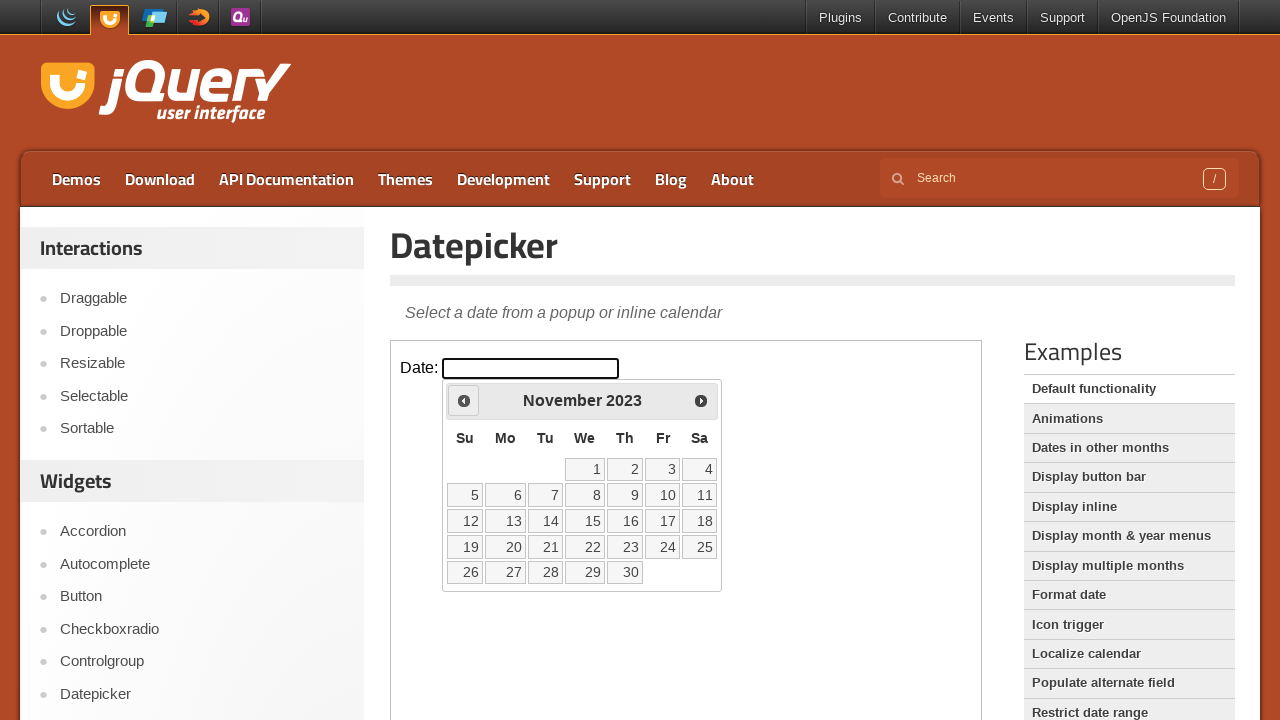

Retrieved current month from date picker
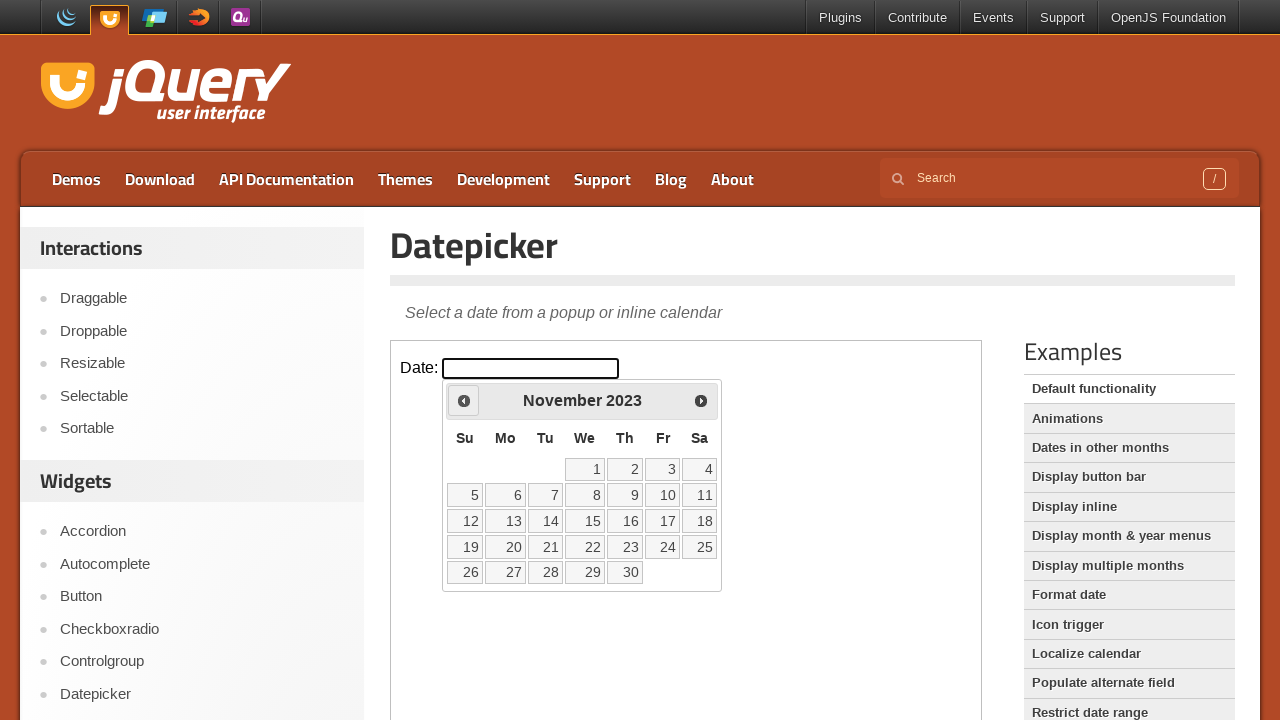

Retrieved current year from date picker
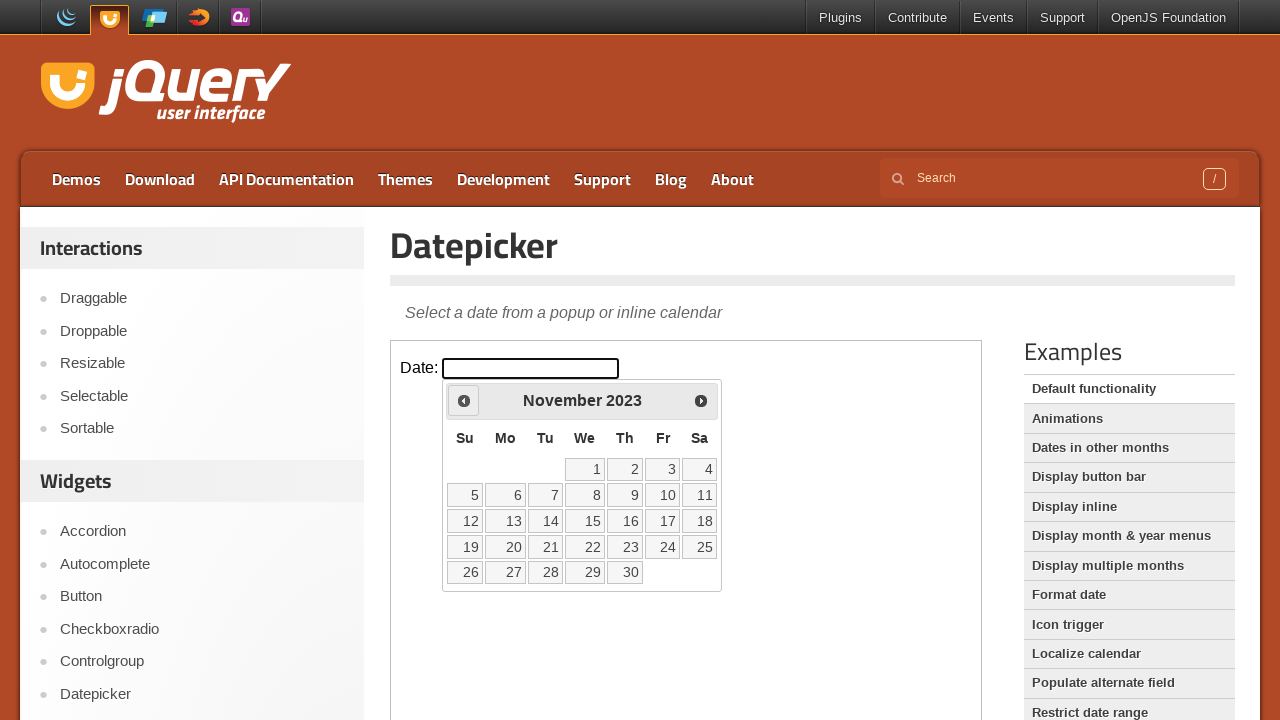

Clicked previous month button to navigate from November2023 at (464, 400) on xpath=//iframe[@class='demo-frame'] >> internal:control=enter-frame >> xpath=//s
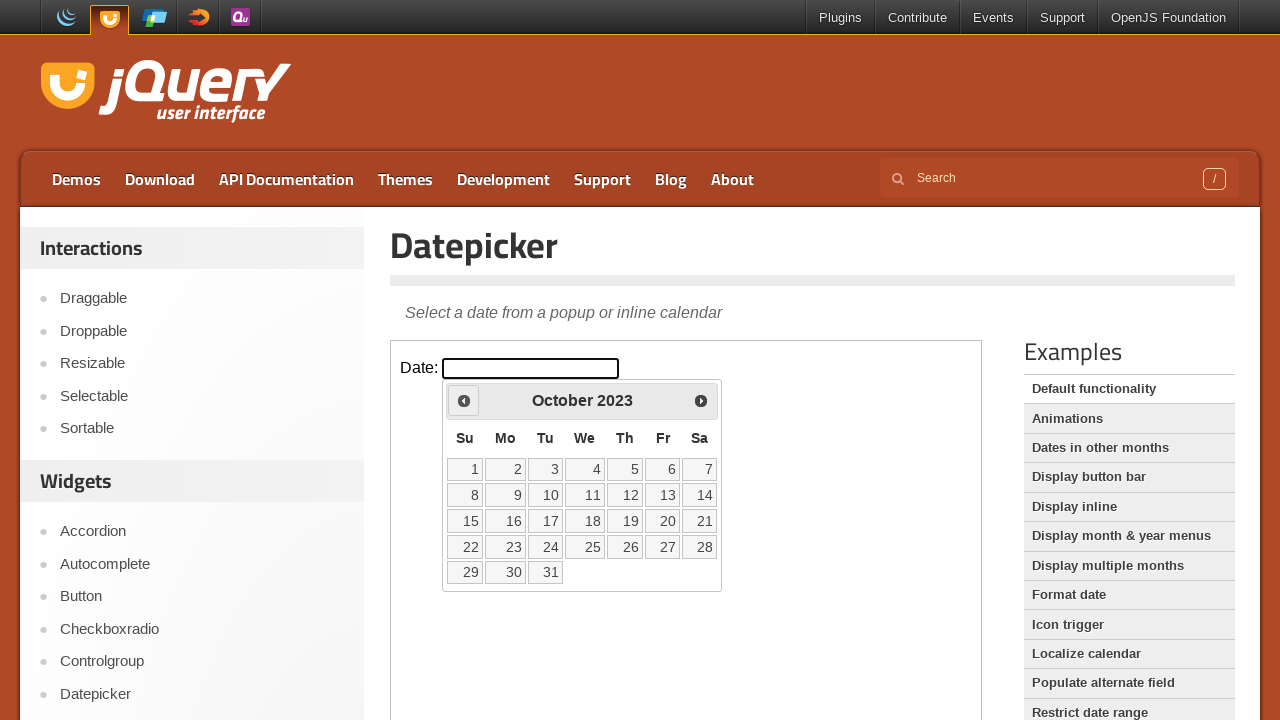

Retrieved current month from date picker
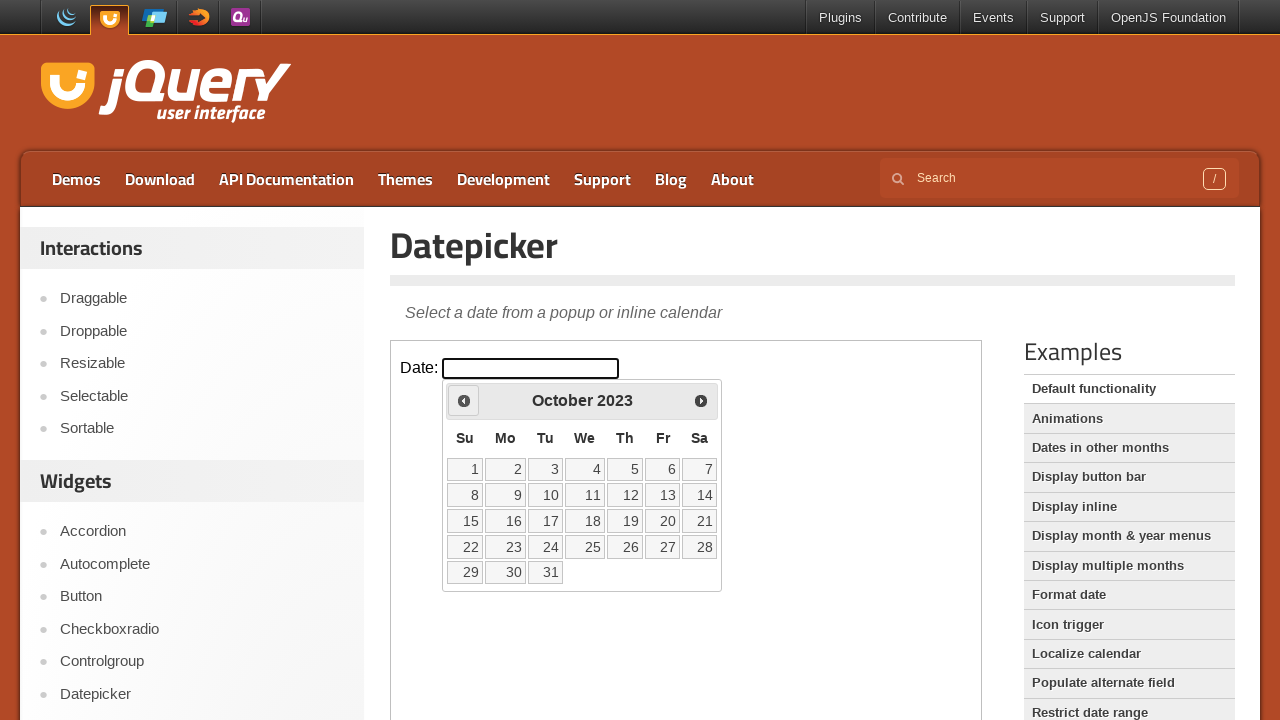

Retrieved current year from date picker
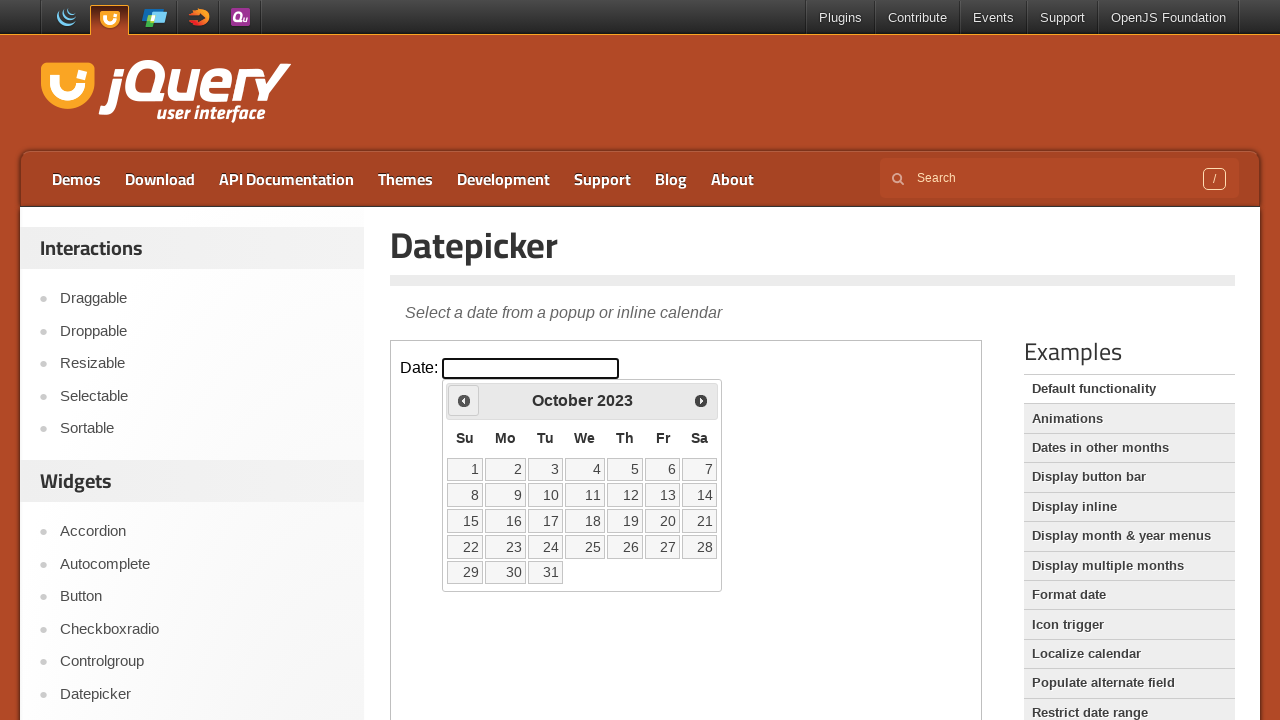

Clicked previous month button to navigate from October2023 at (464, 400) on xpath=//iframe[@class='demo-frame'] >> internal:control=enter-frame >> xpath=//s
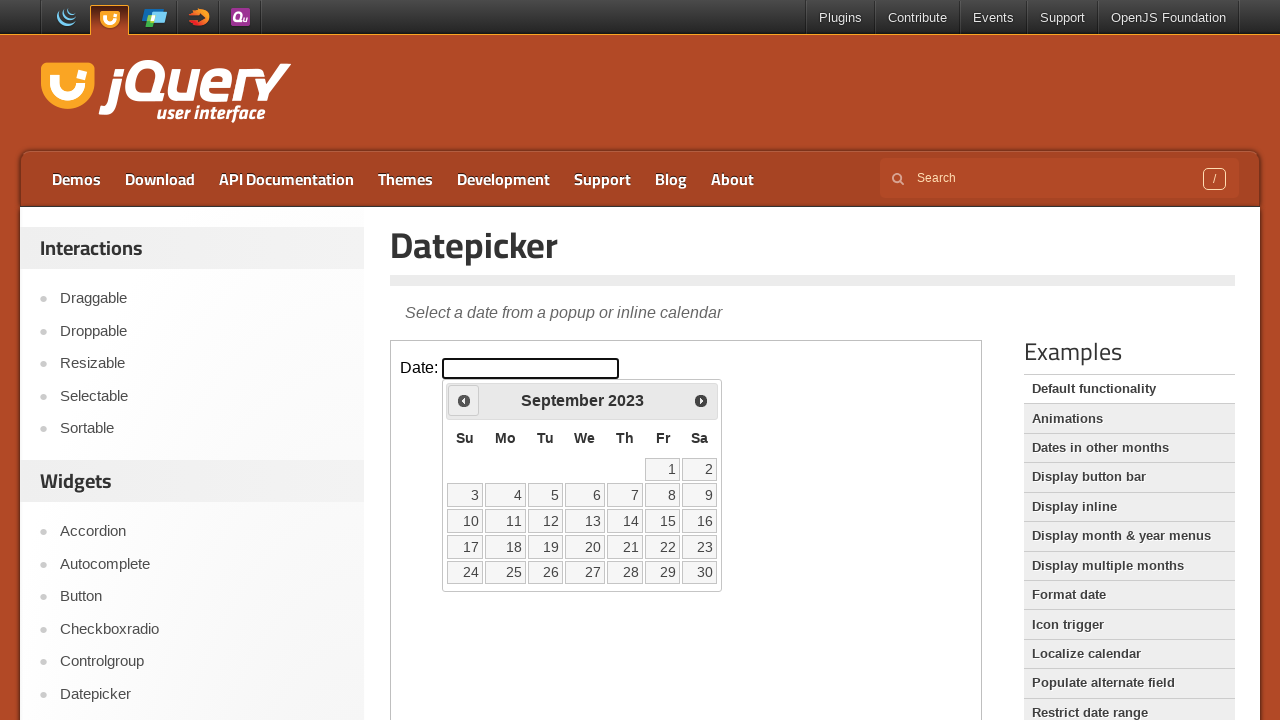

Retrieved current month from date picker
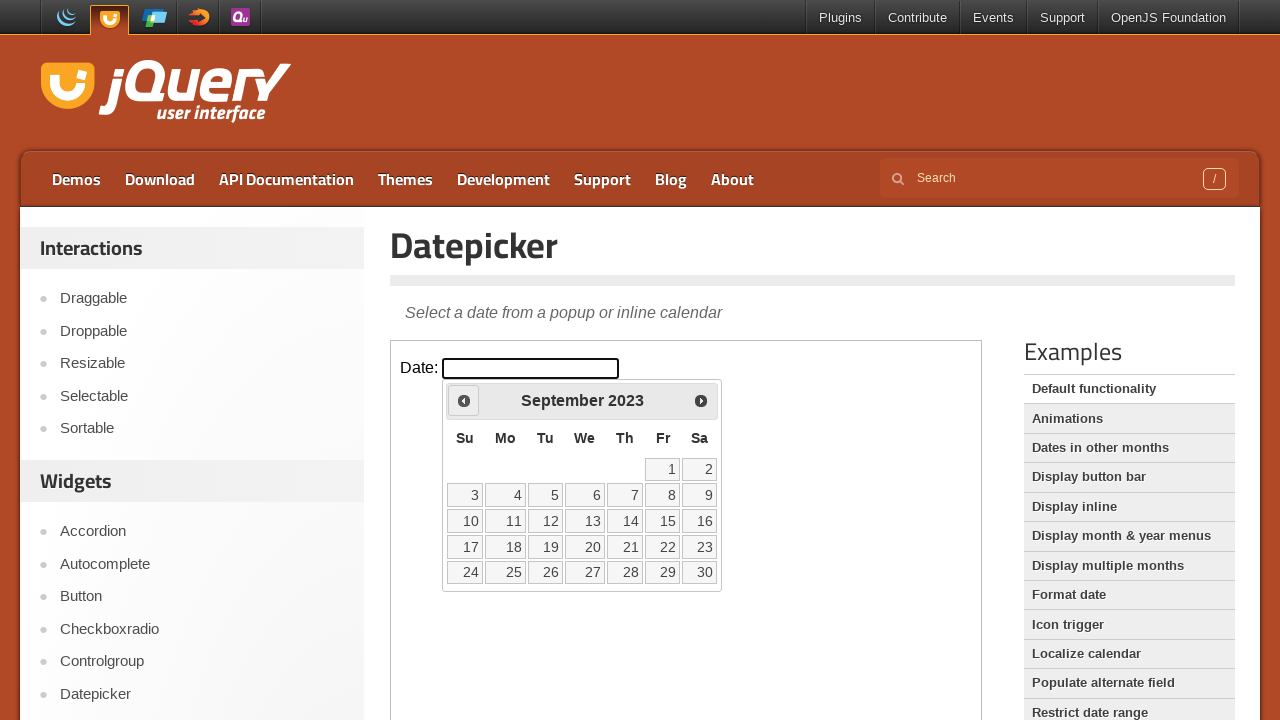

Retrieved current year from date picker
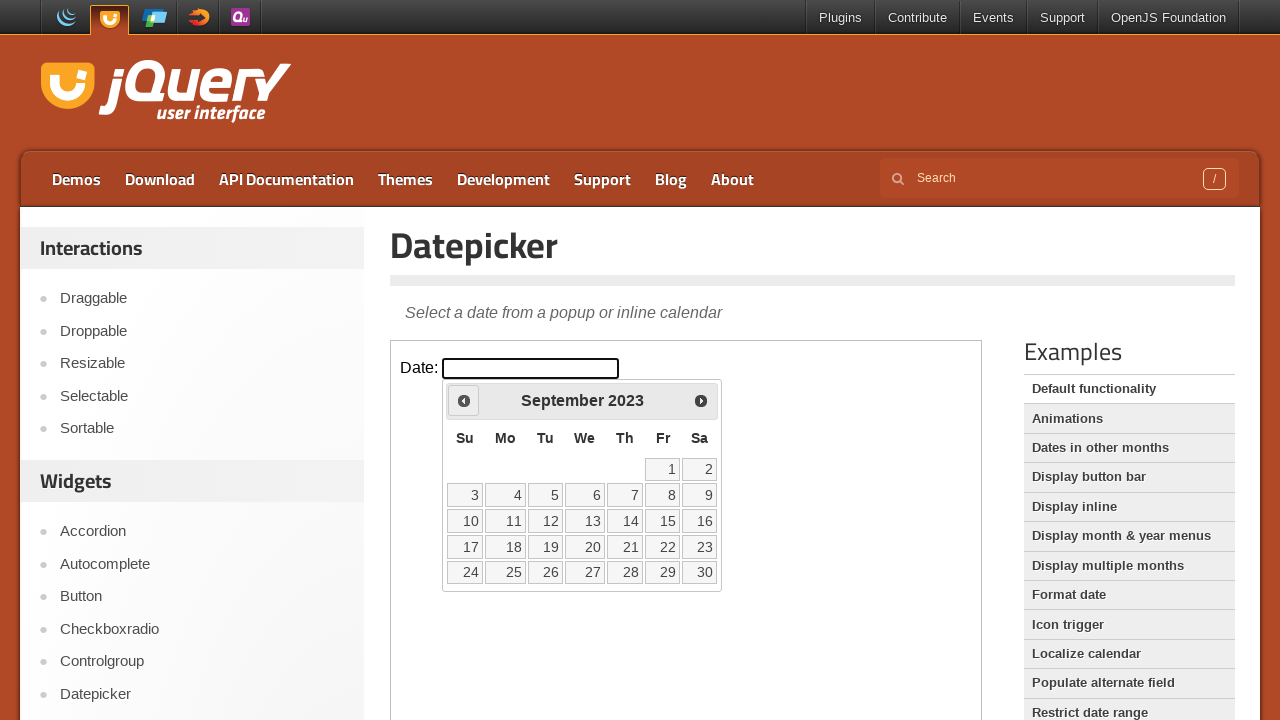

Clicked previous month button to navigate from September2023 at (464, 400) on xpath=//iframe[@class='demo-frame'] >> internal:control=enter-frame >> xpath=//s
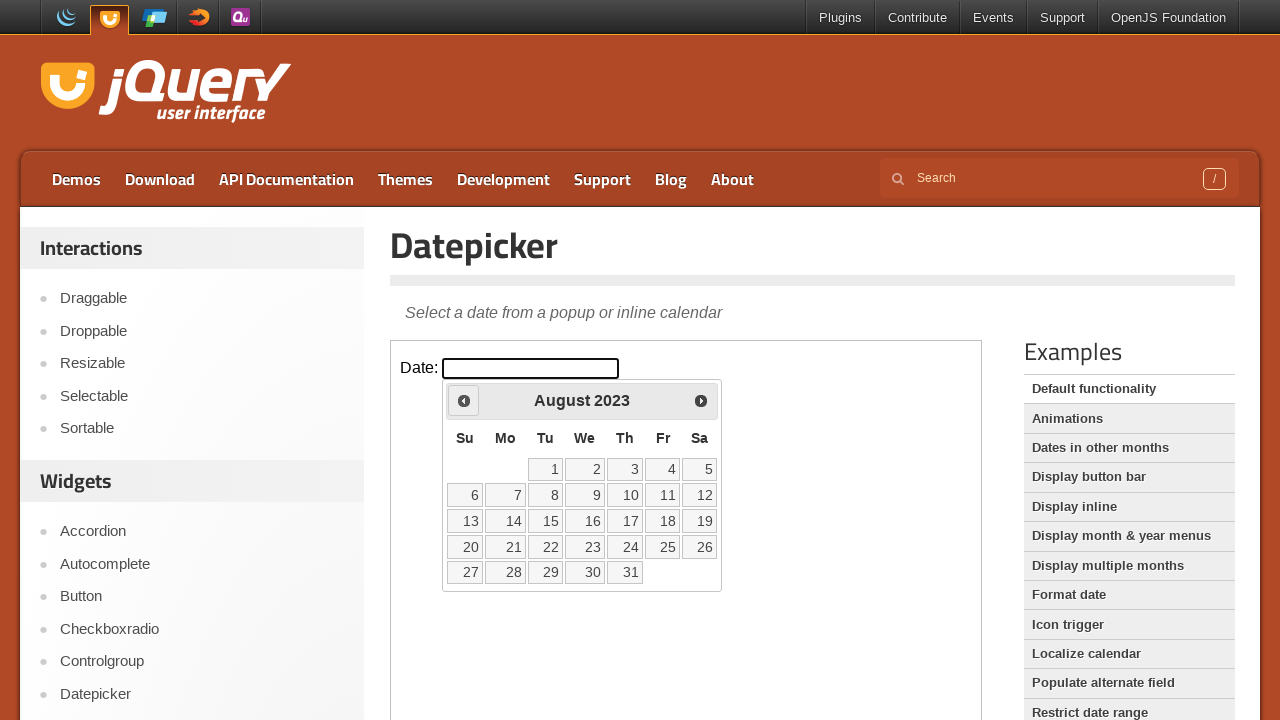

Retrieved current month from date picker
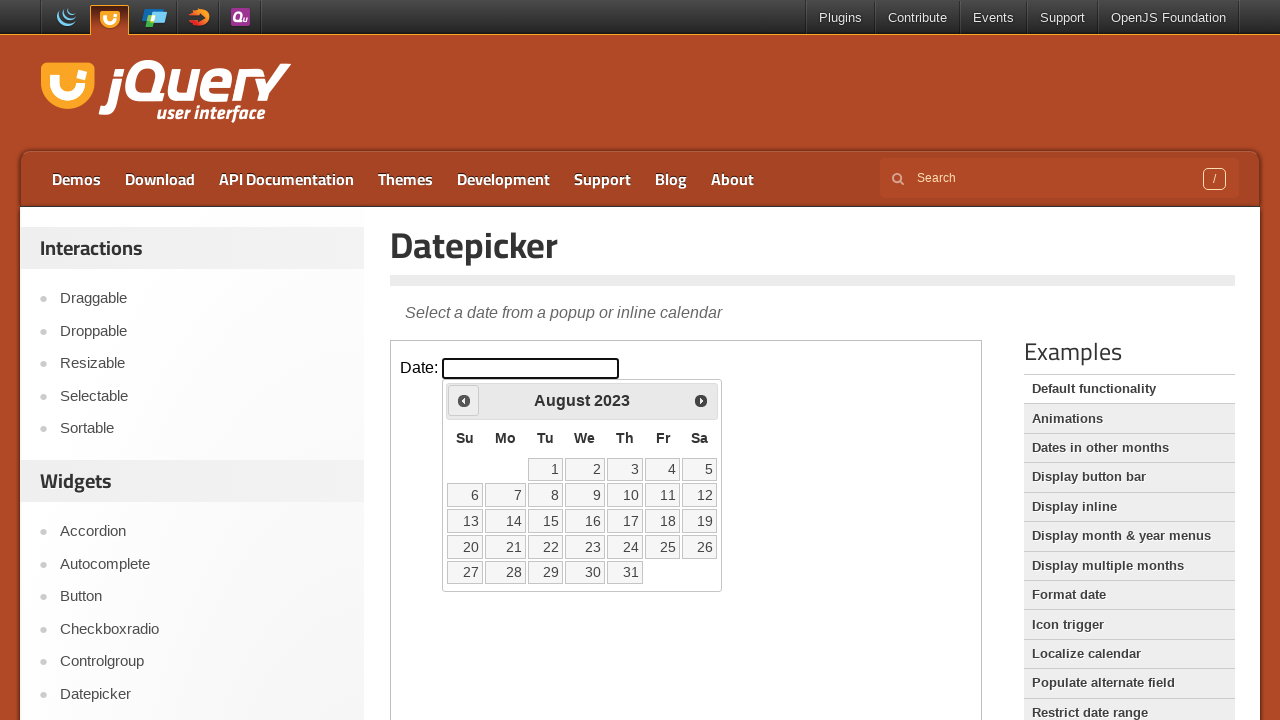

Retrieved current year from date picker
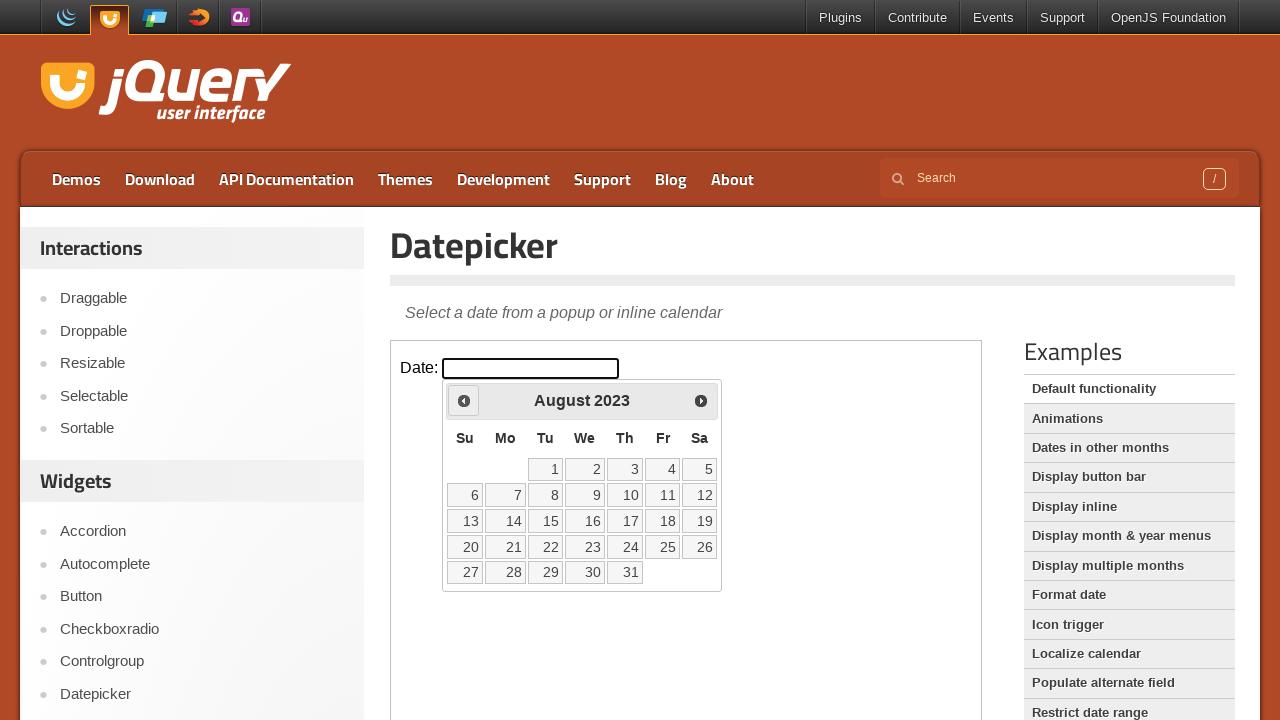

Clicked previous month button to navigate from August2023 at (464, 400) on xpath=//iframe[@class='demo-frame'] >> internal:control=enter-frame >> xpath=//s
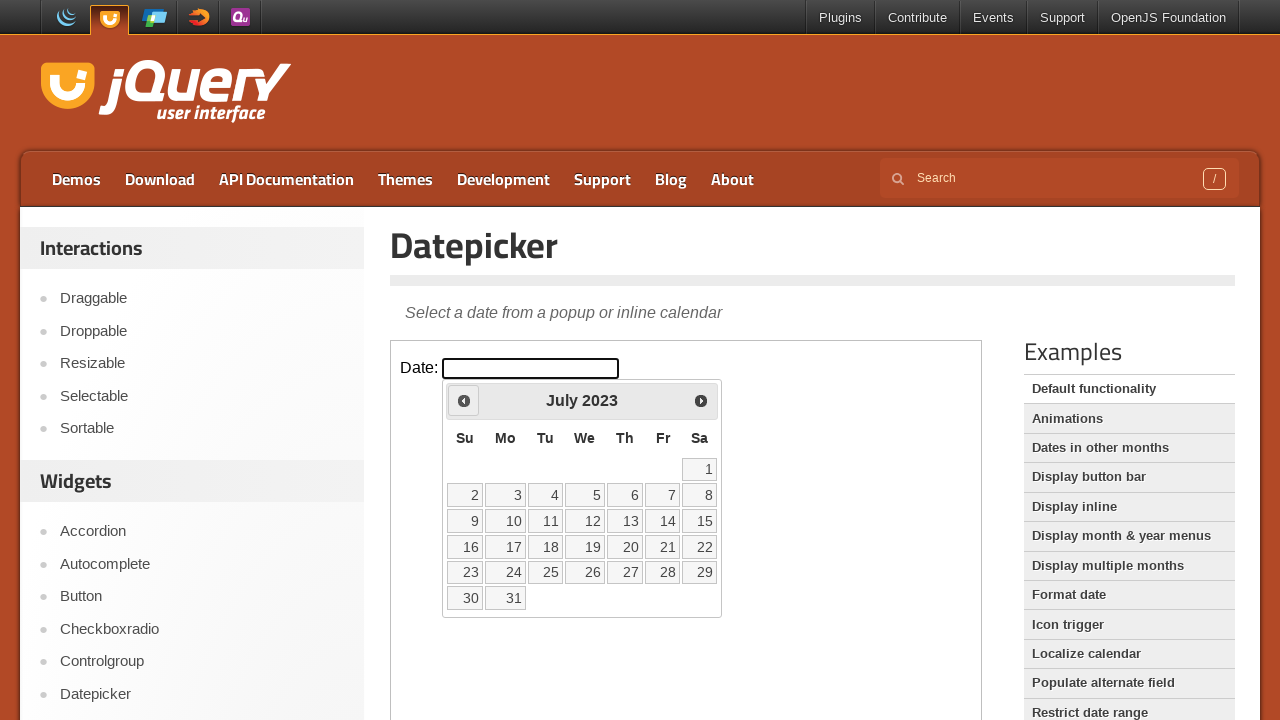

Retrieved current month from date picker
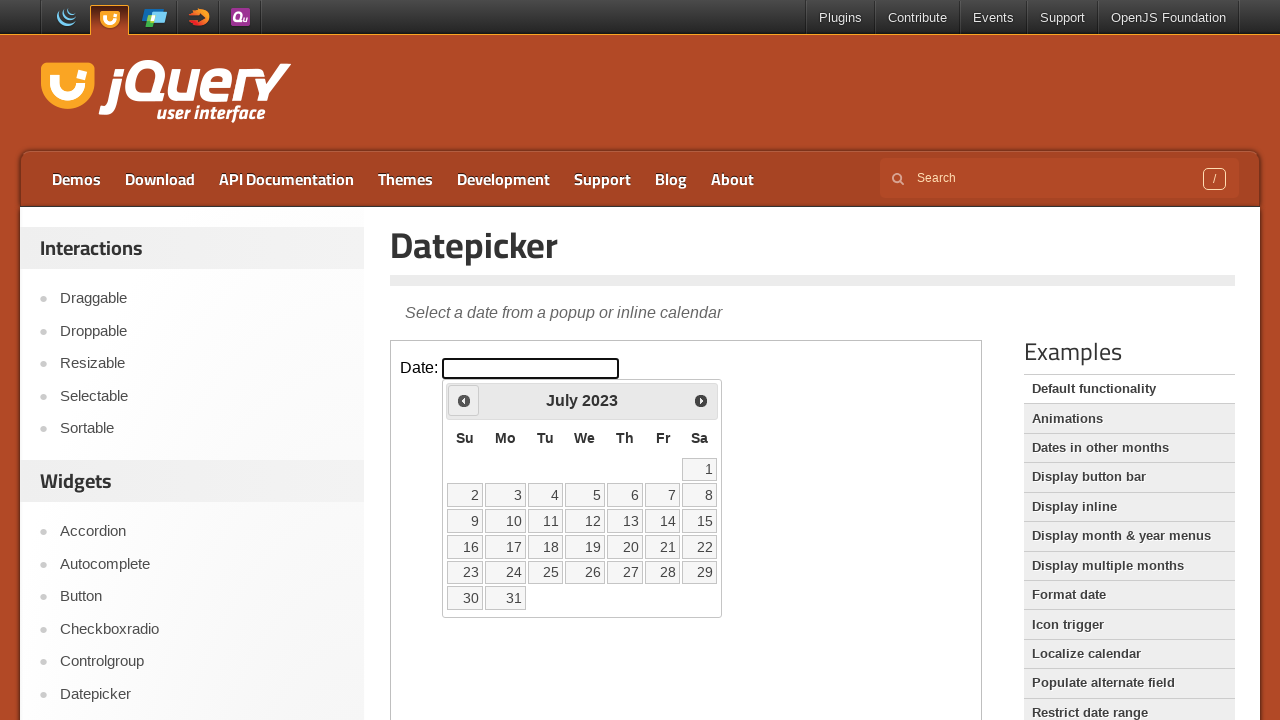

Retrieved current year from date picker
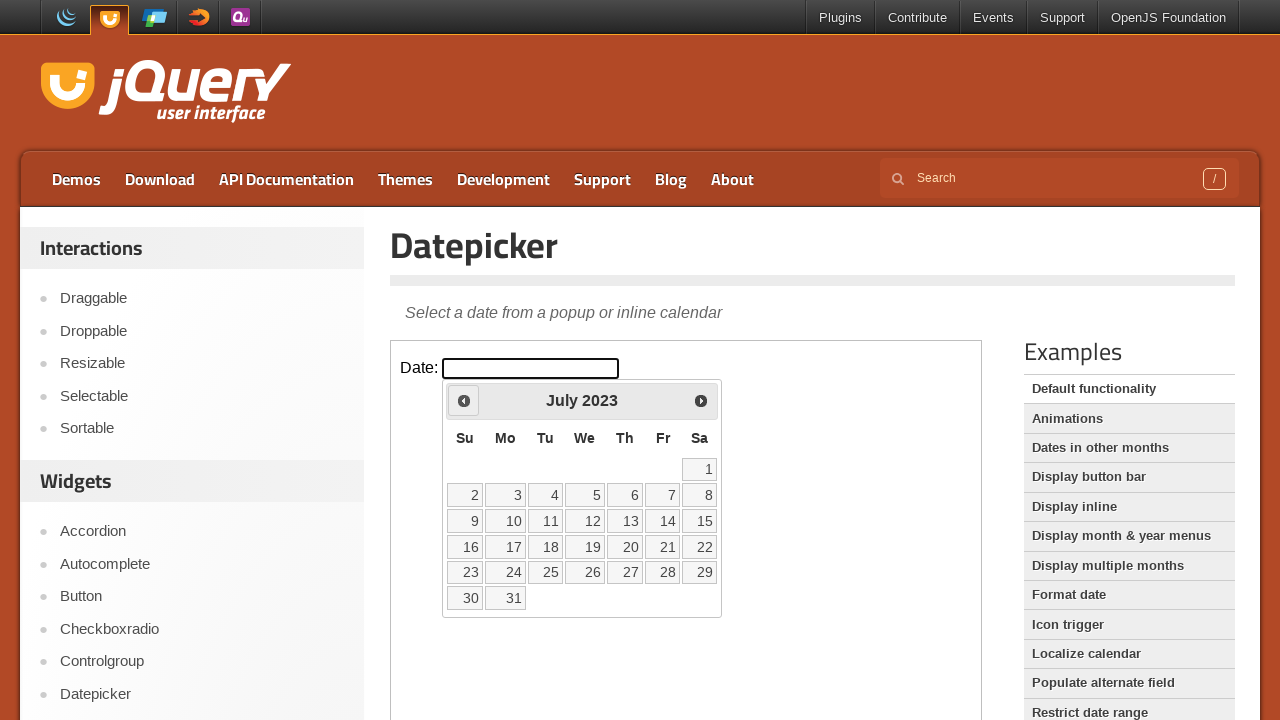

Clicked previous month button to navigate from July2023 at (464, 400) on xpath=//iframe[@class='demo-frame'] >> internal:control=enter-frame >> xpath=//s
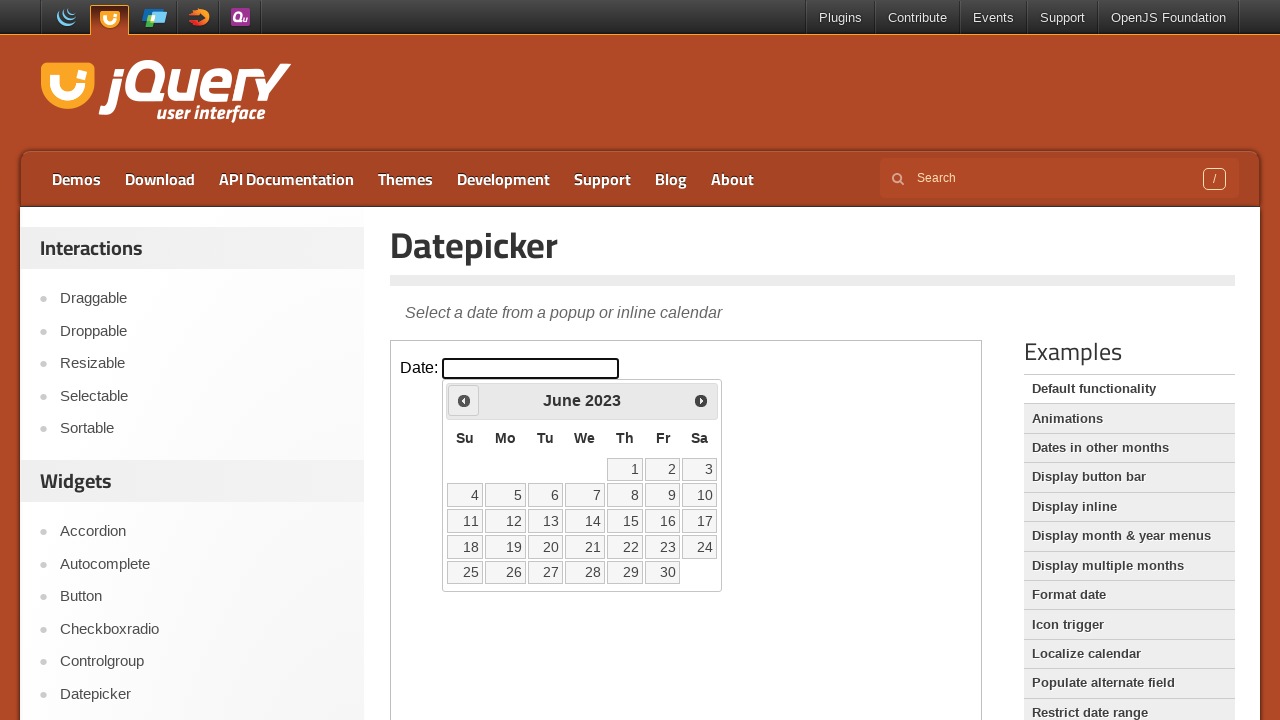

Retrieved current month from date picker
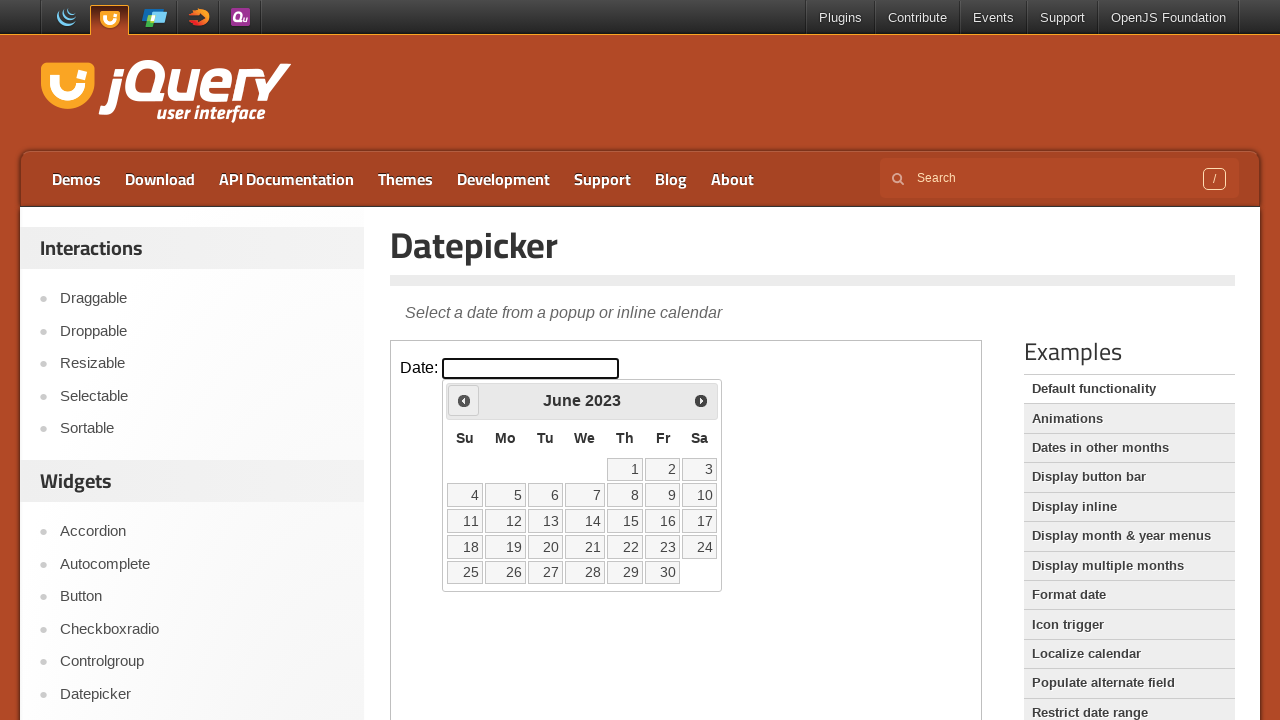

Retrieved current year from date picker
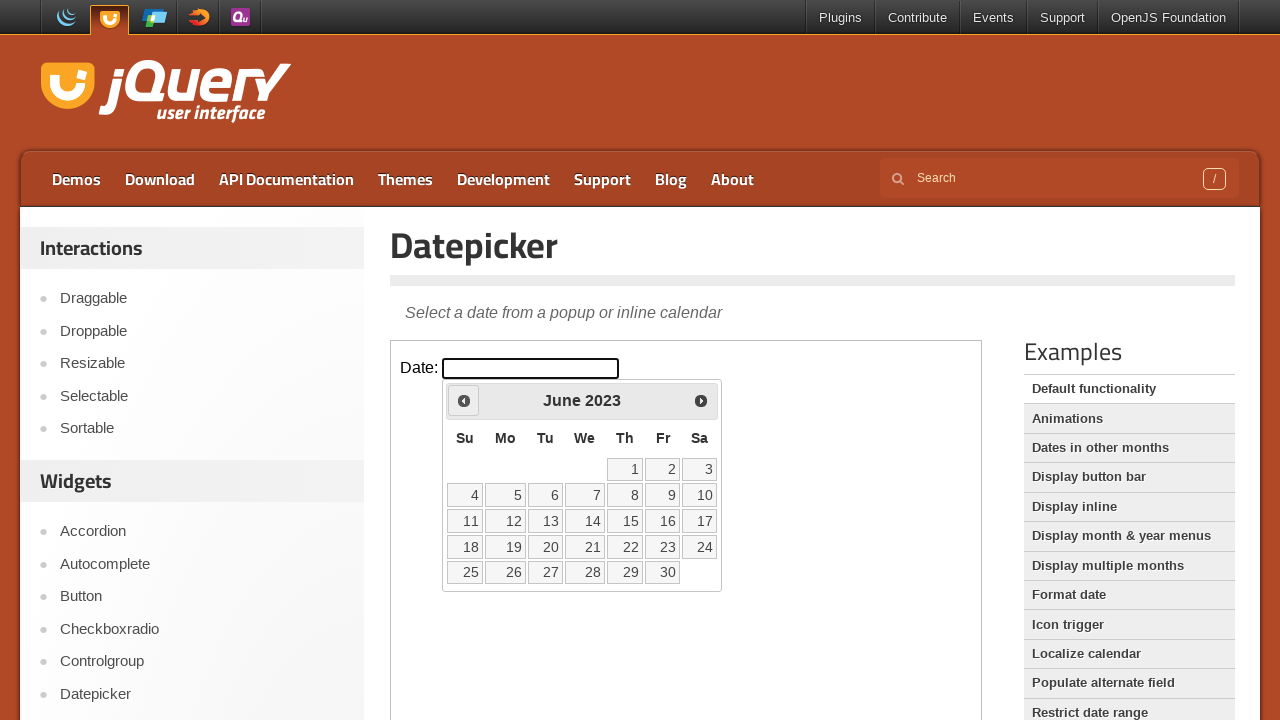

Clicked previous month button to navigate from June2023 at (464, 400) on xpath=//iframe[@class='demo-frame'] >> internal:control=enter-frame >> xpath=//s
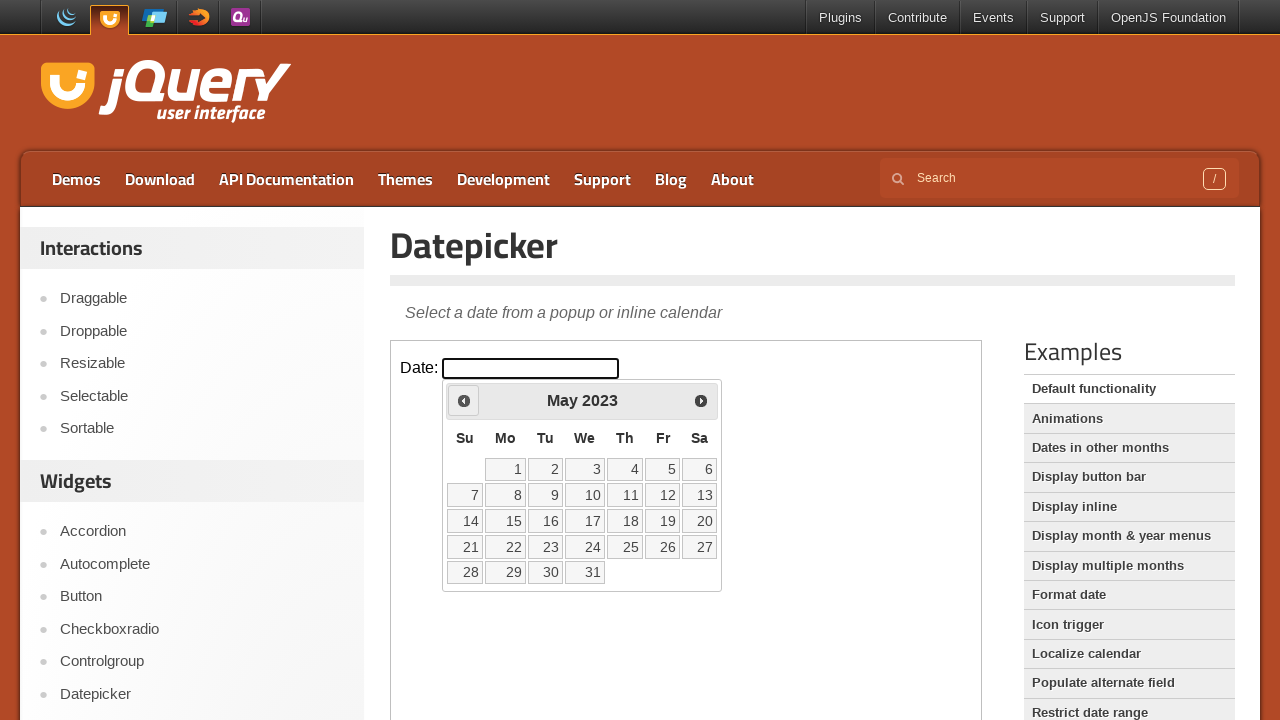

Retrieved current month from date picker
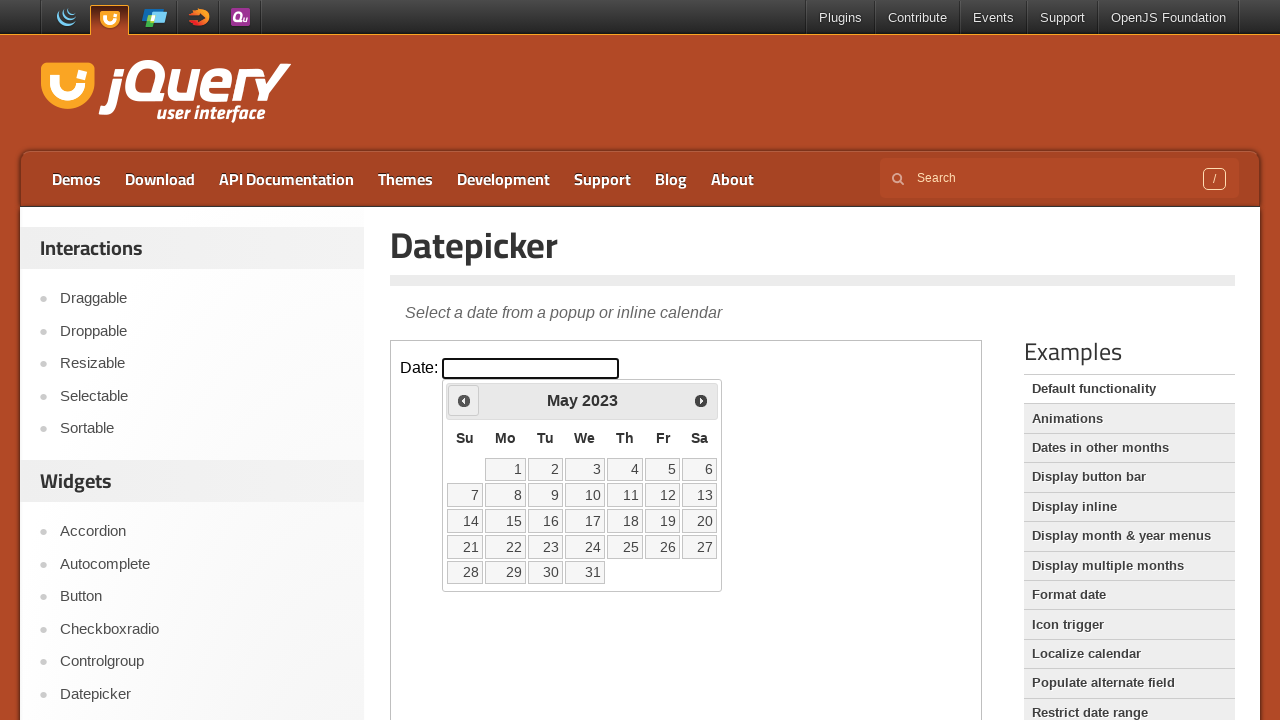

Retrieved current year from date picker
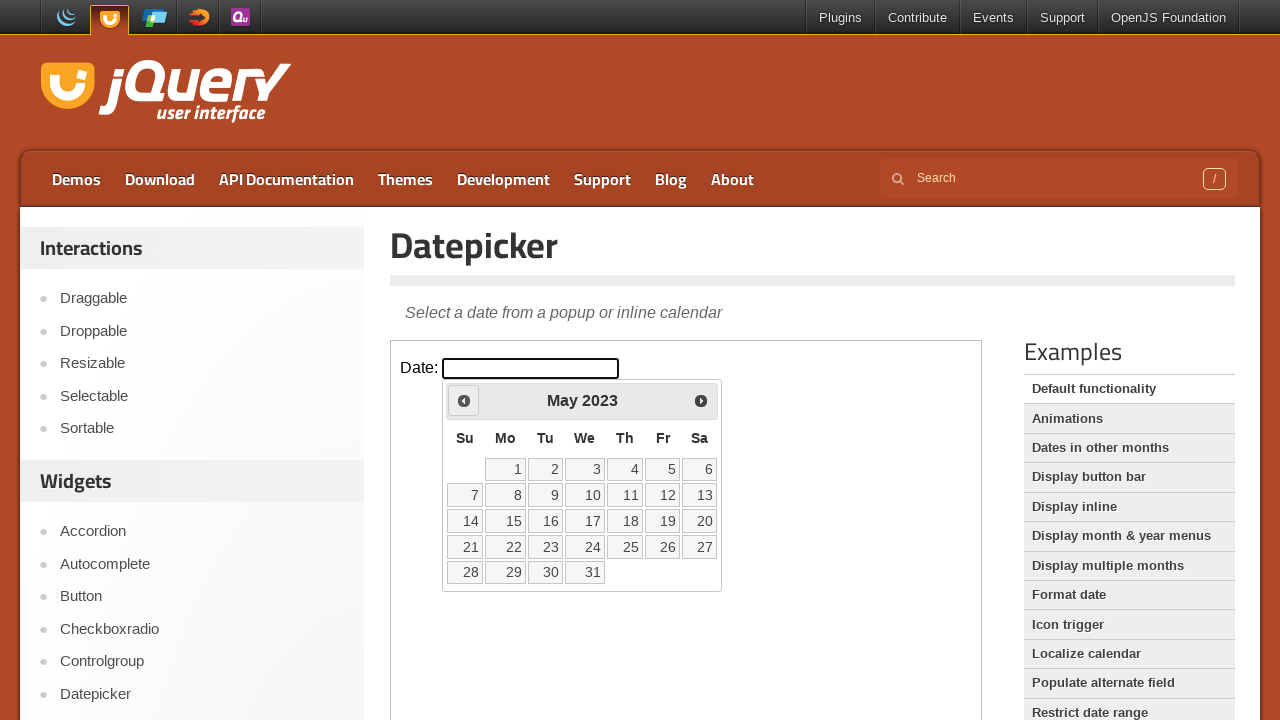

Clicked previous month button to navigate from May2023 at (464, 400) on xpath=//iframe[@class='demo-frame'] >> internal:control=enter-frame >> xpath=//s
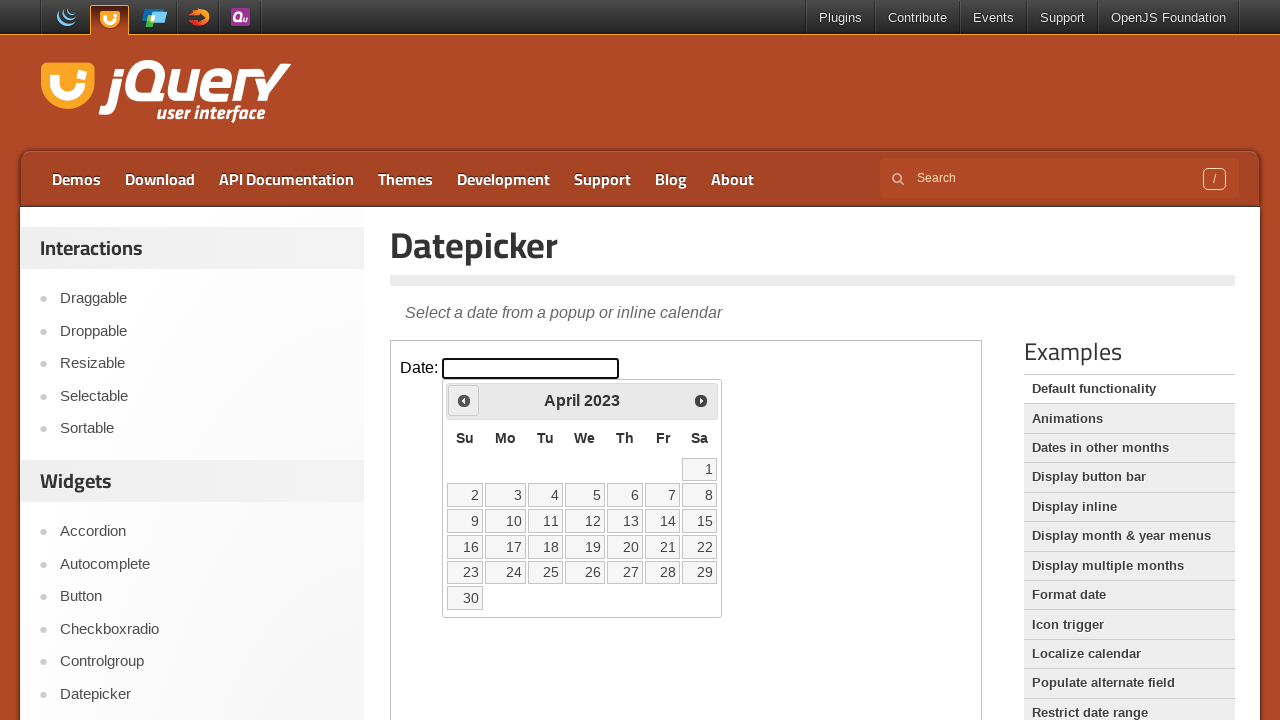

Retrieved current month from date picker
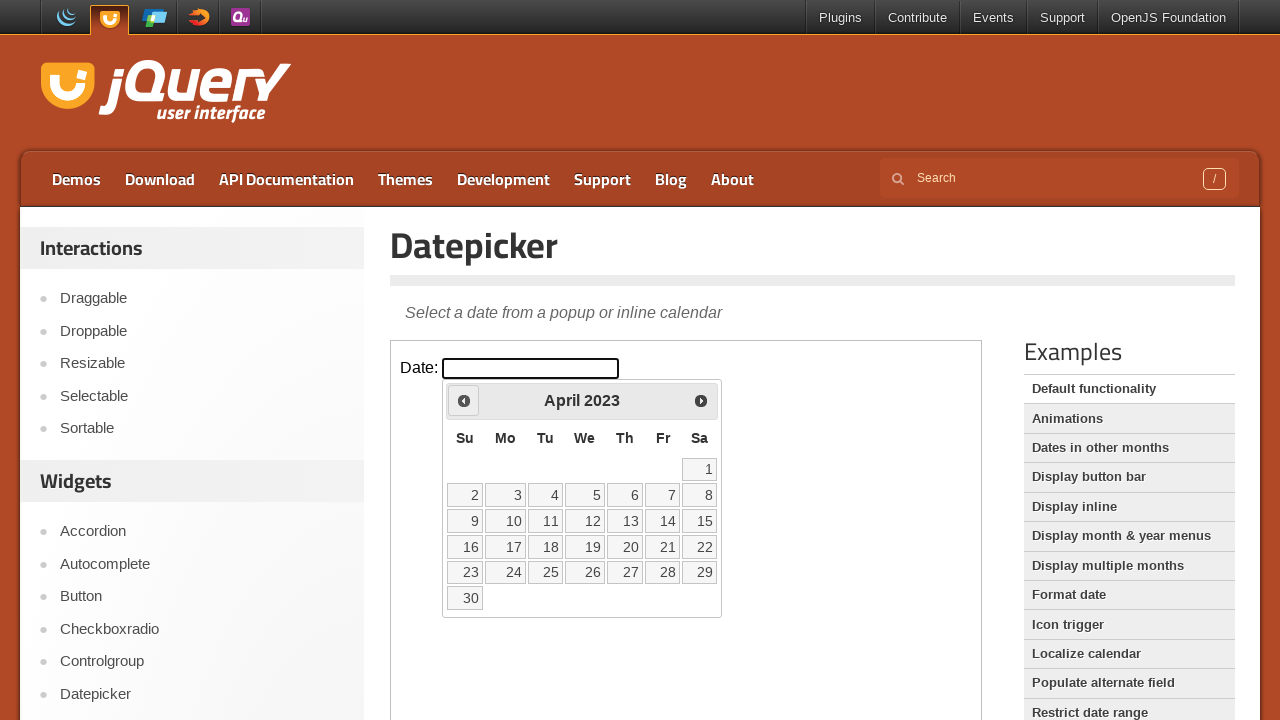

Retrieved current year from date picker
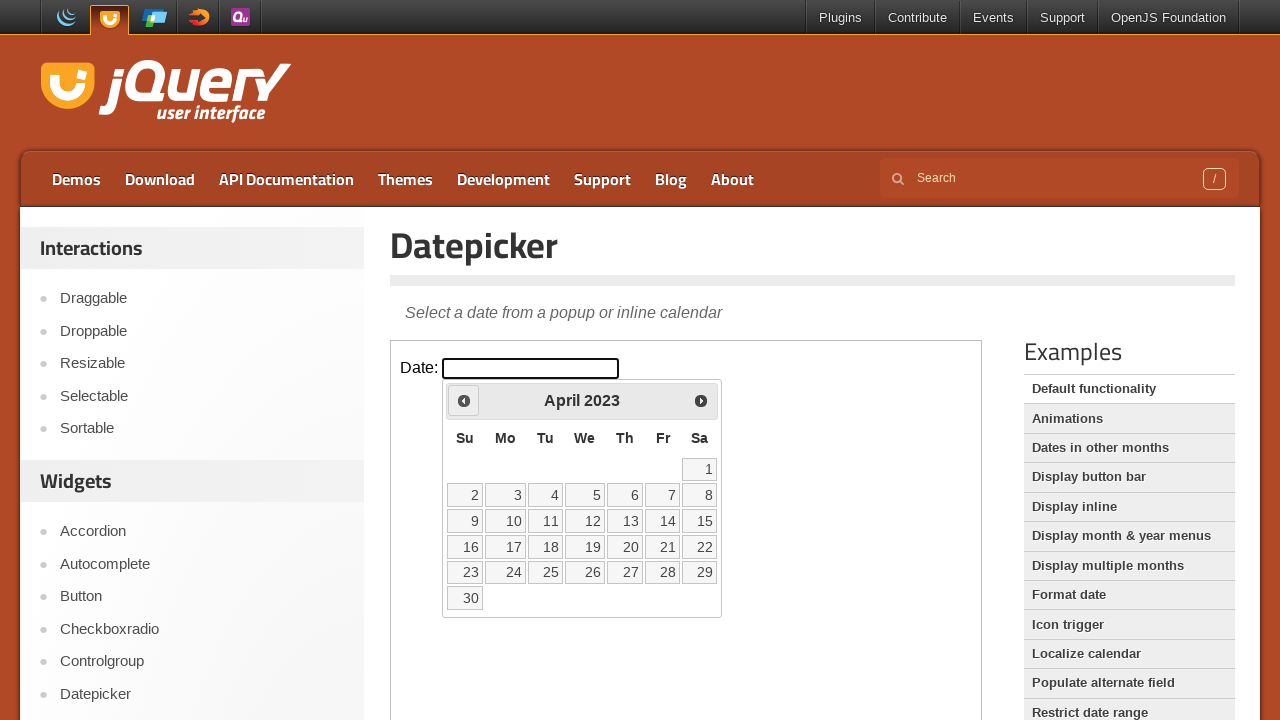

Clicked previous month button to navigate from April2023 at (464, 400) on xpath=//iframe[@class='demo-frame'] >> internal:control=enter-frame >> xpath=//s
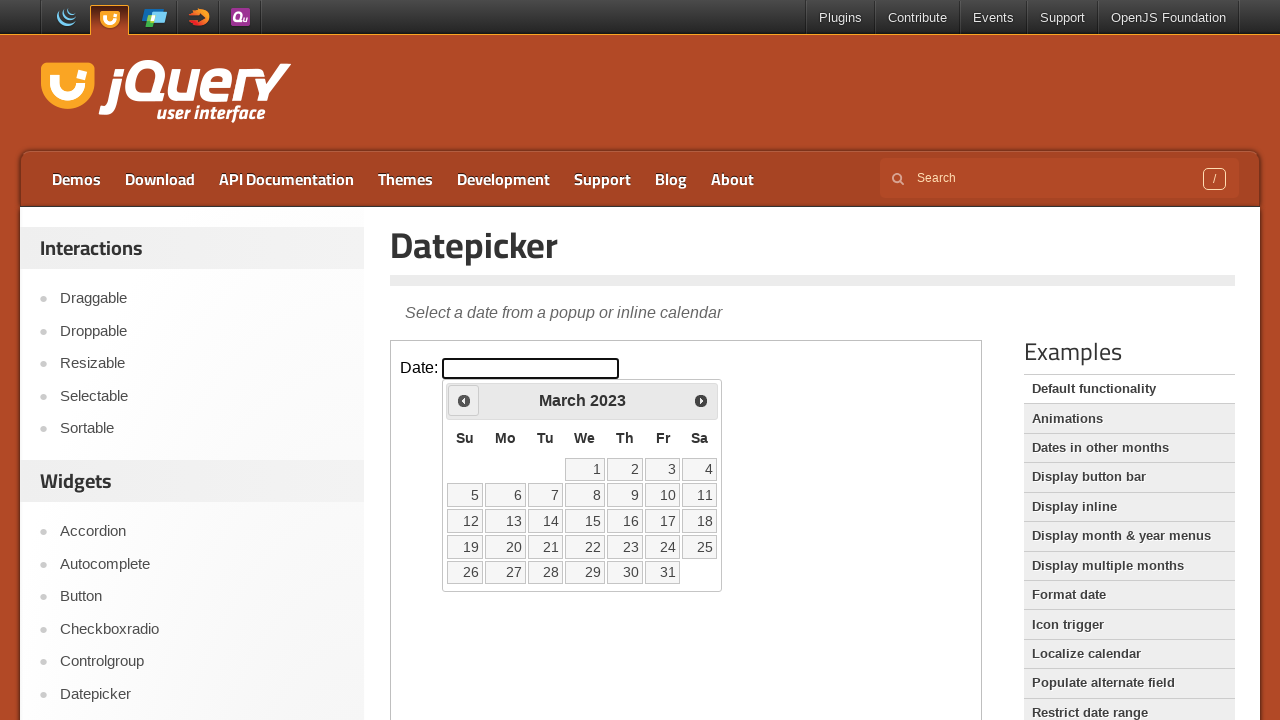

Retrieved current month from date picker
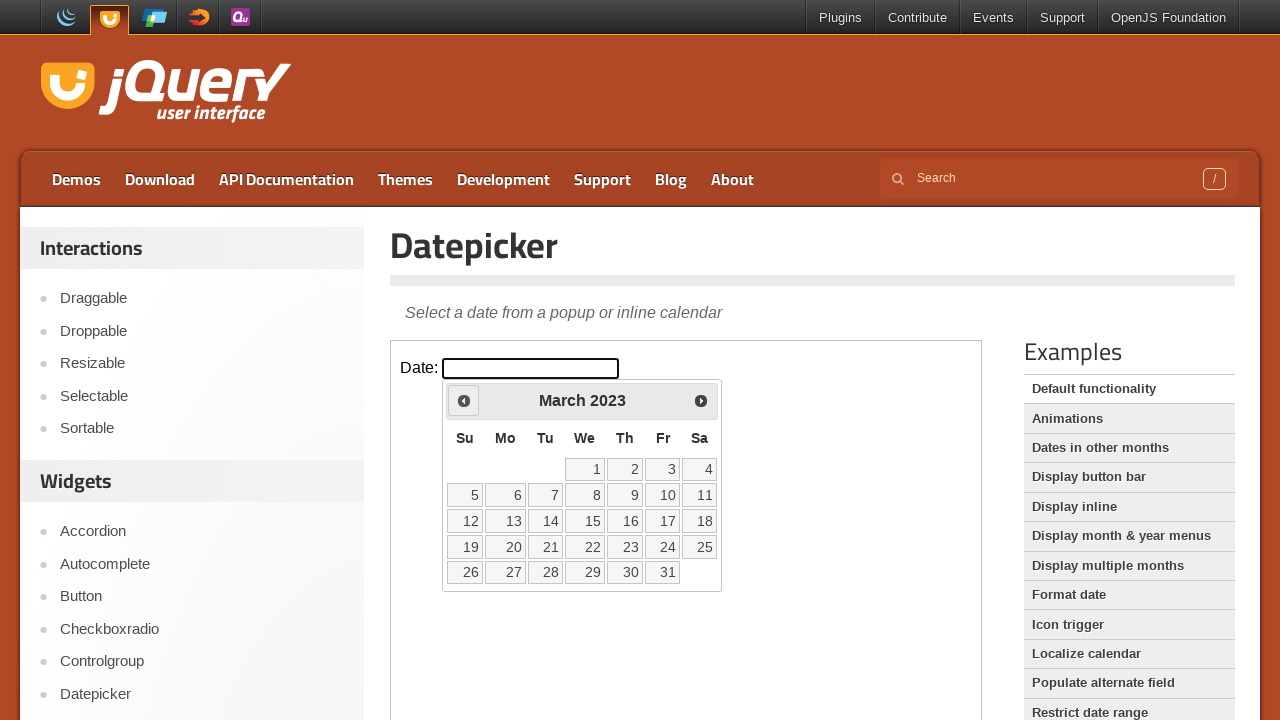

Retrieved current year from date picker
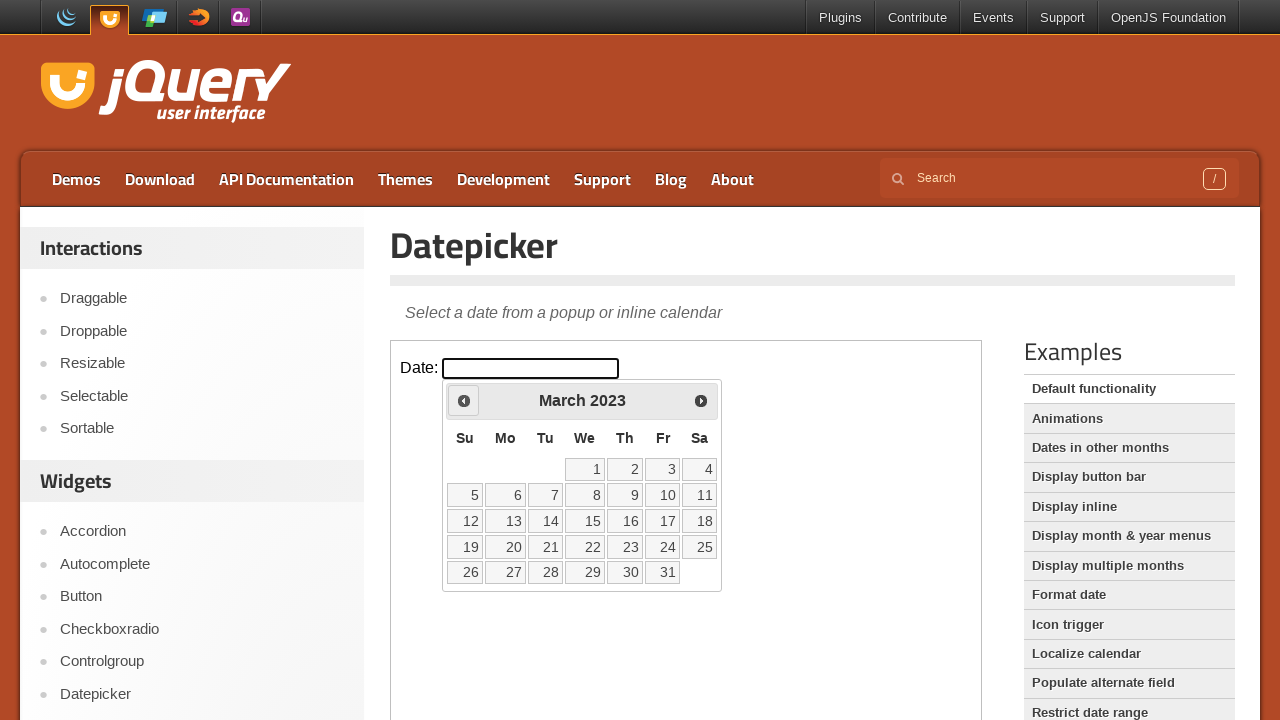

Clicked previous month button to navigate from March2023 at (464, 400) on xpath=//iframe[@class='demo-frame'] >> internal:control=enter-frame >> xpath=//s
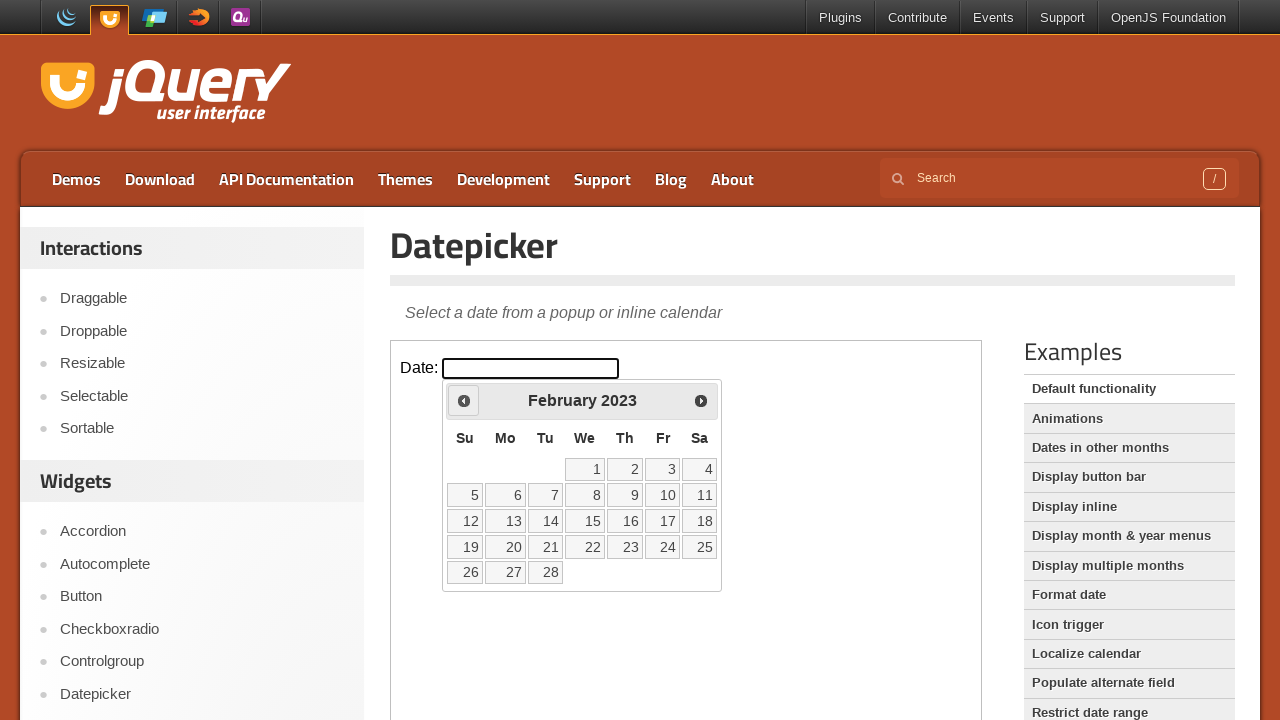

Retrieved current month from date picker
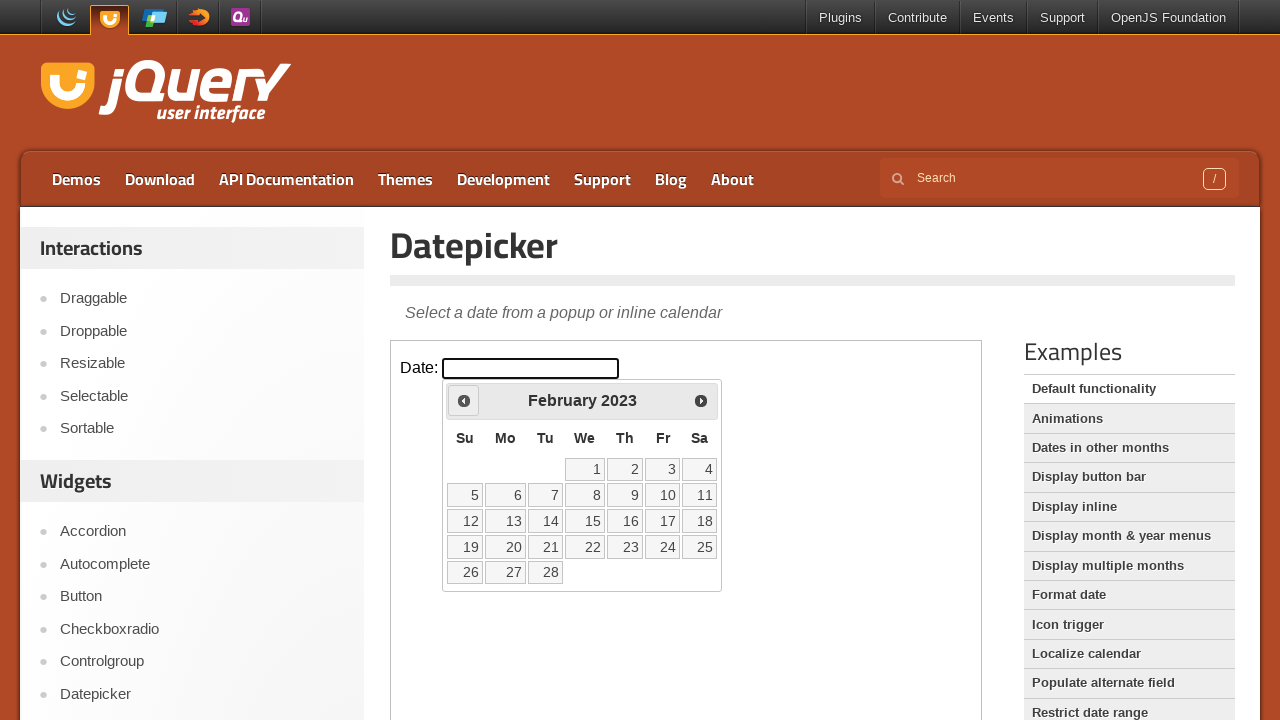

Retrieved current year from date picker
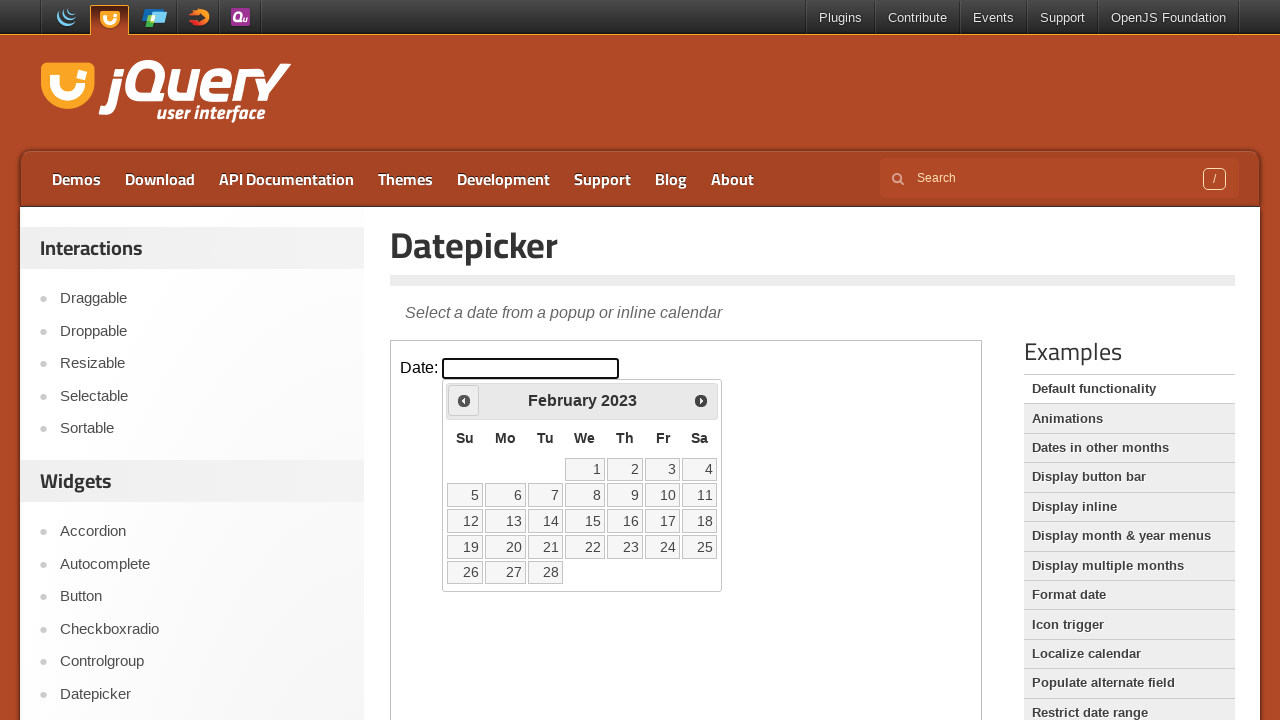

Clicked previous month button to navigate from February2023 at (464, 400) on xpath=//iframe[@class='demo-frame'] >> internal:control=enter-frame >> xpath=//s
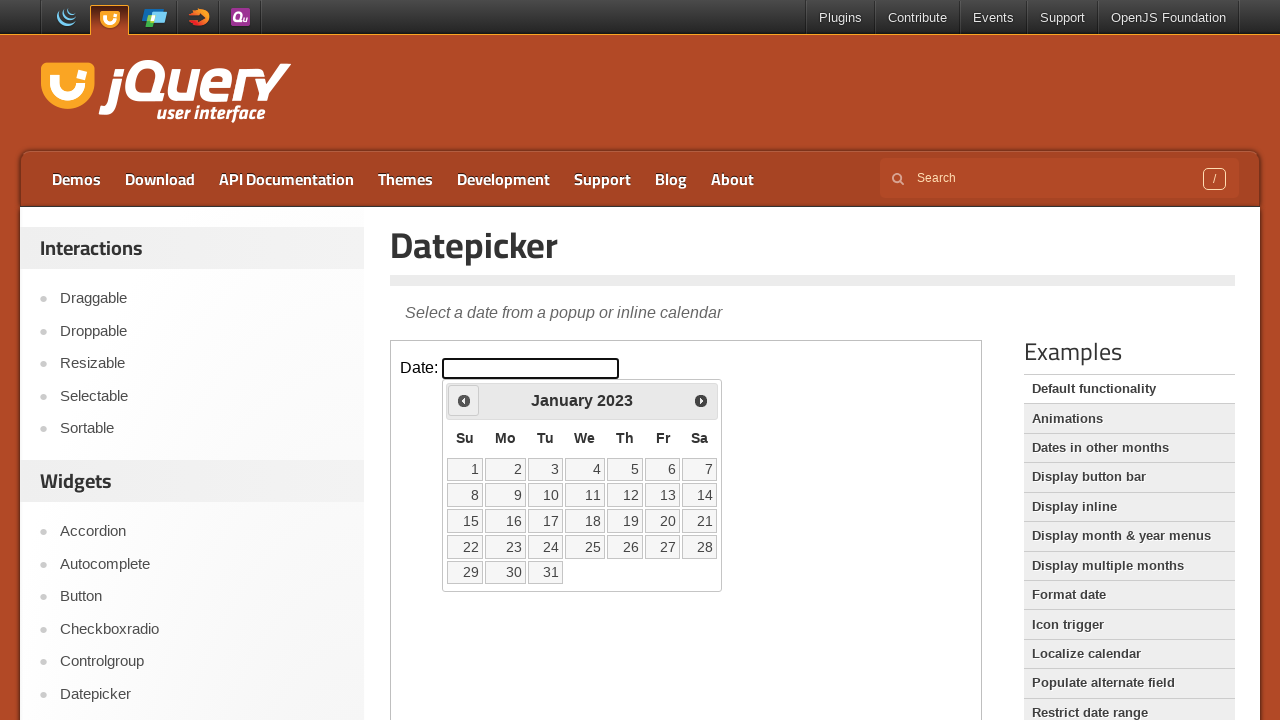

Retrieved current month from date picker
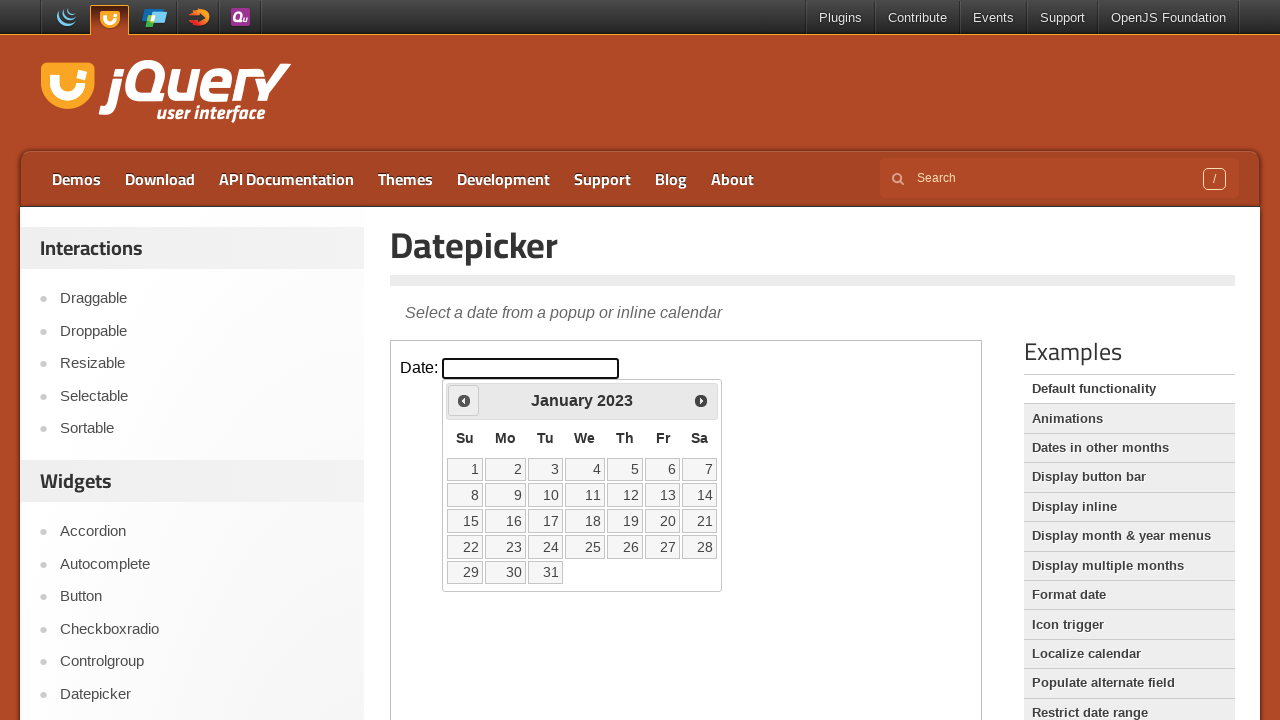

Retrieved current year from date picker
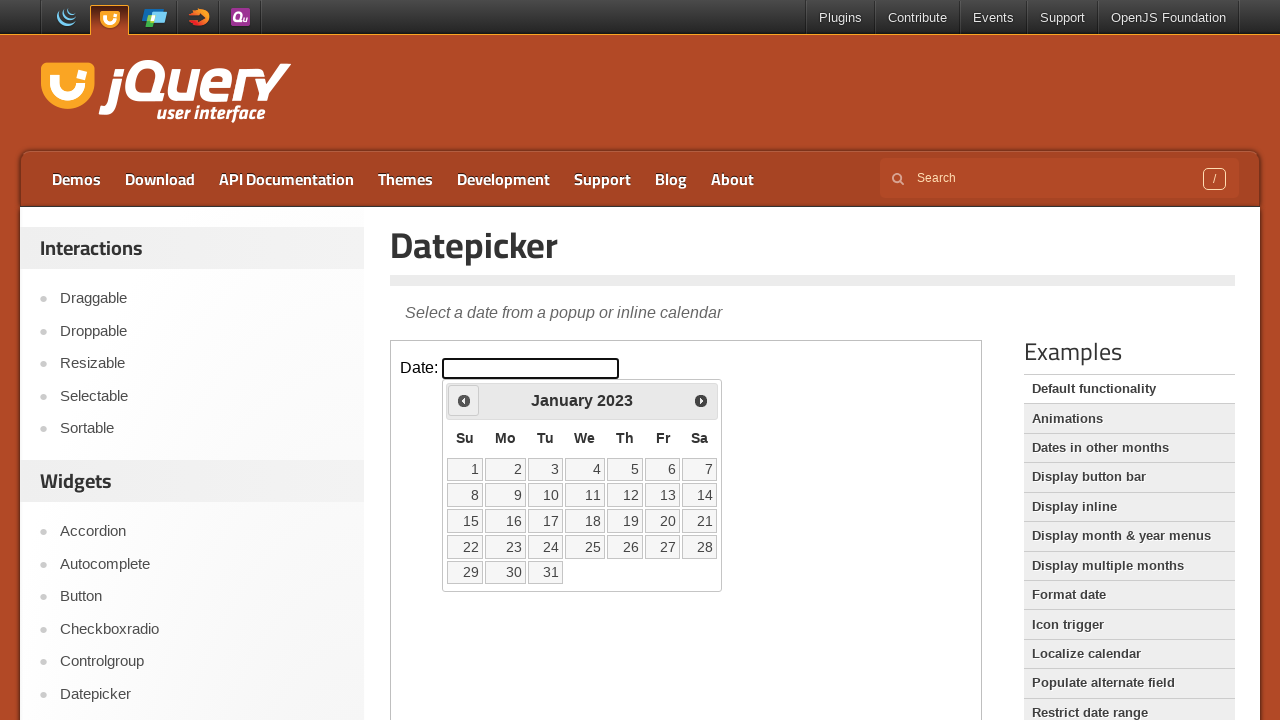

Clicked previous month button to navigate from January2023 at (464, 400) on xpath=//iframe[@class='demo-frame'] >> internal:control=enter-frame >> xpath=//s
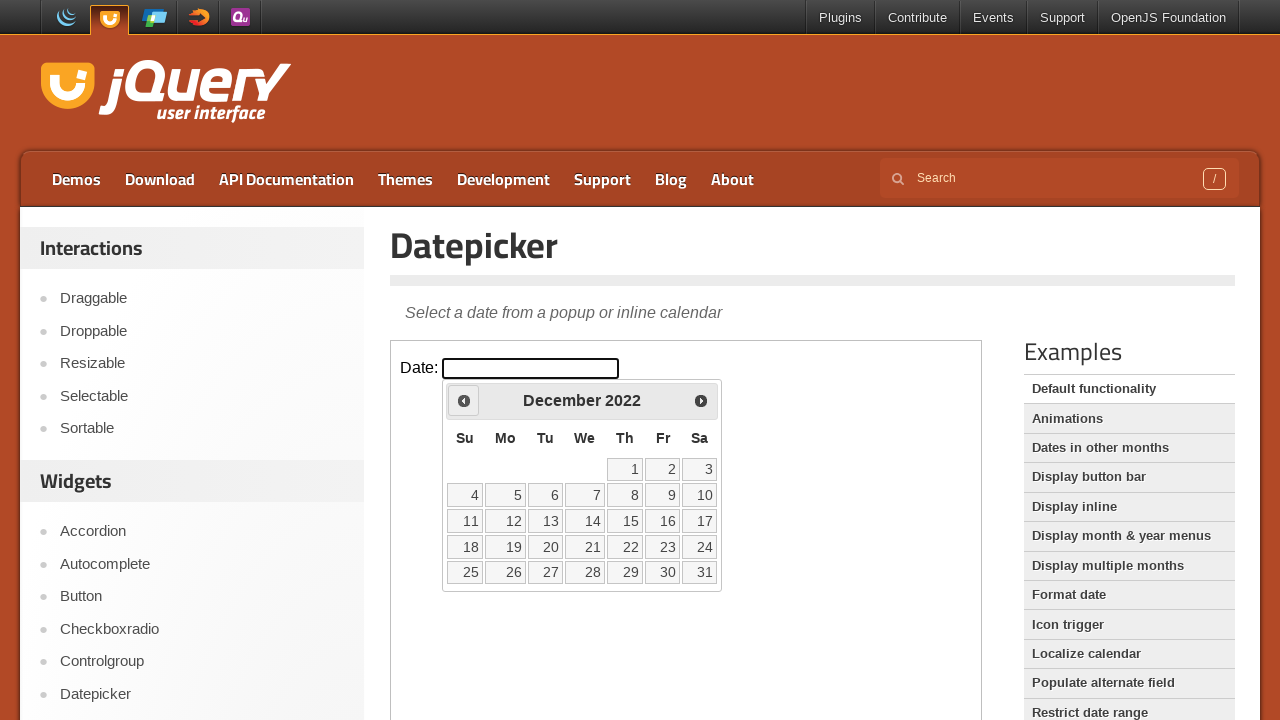

Retrieved current month from date picker
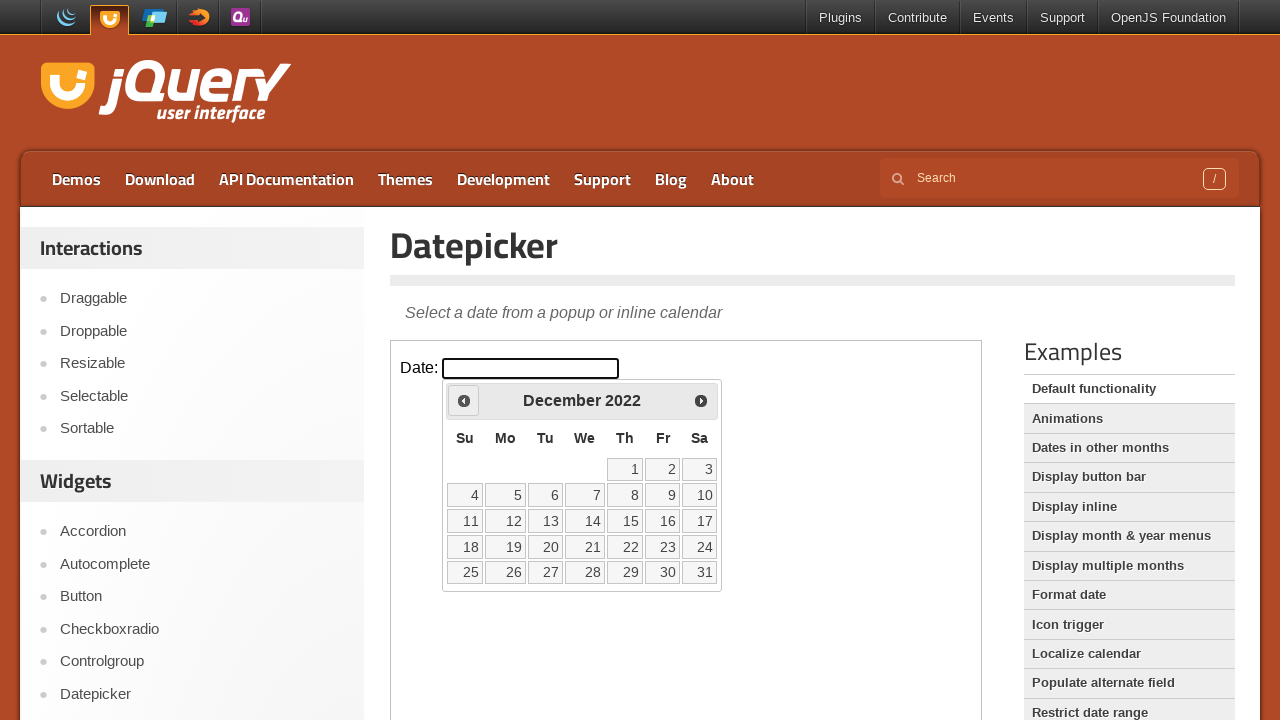

Retrieved current year from date picker
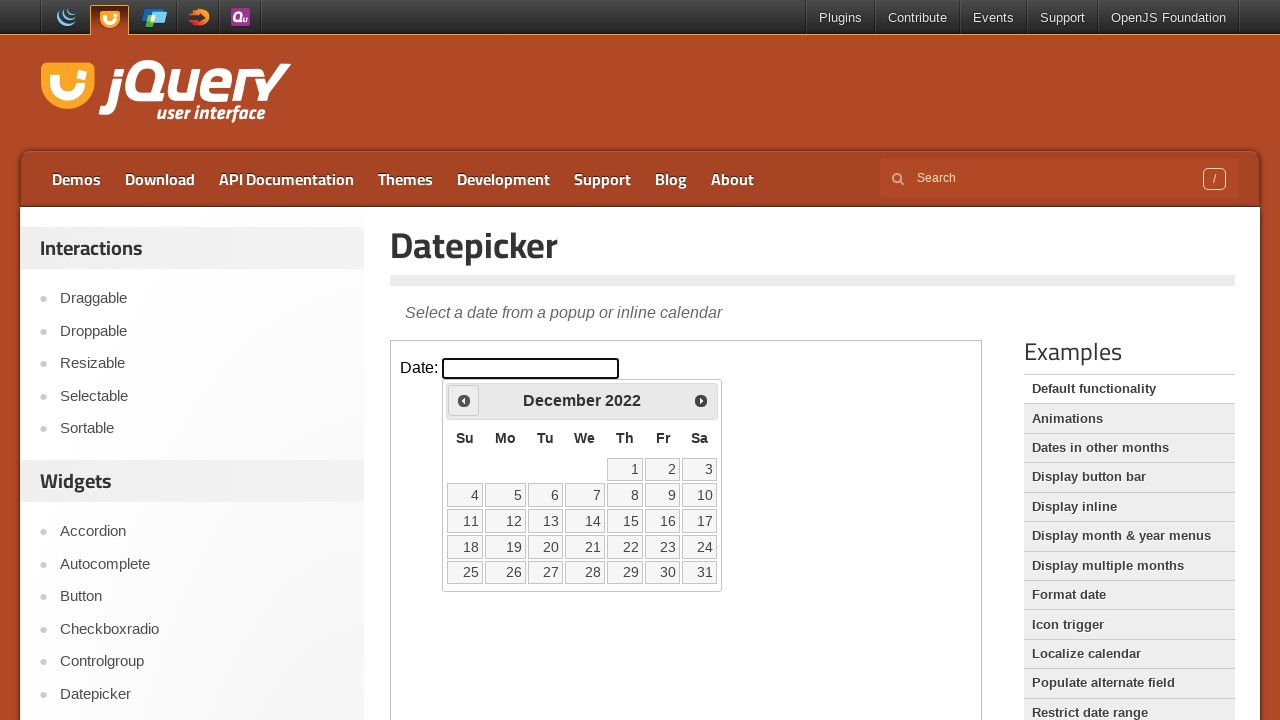

Clicked previous month button to navigate from December2022 at (464, 400) on xpath=//iframe[@class='demo-frame'] >> internal:control=enter-frame >> xpath=//s
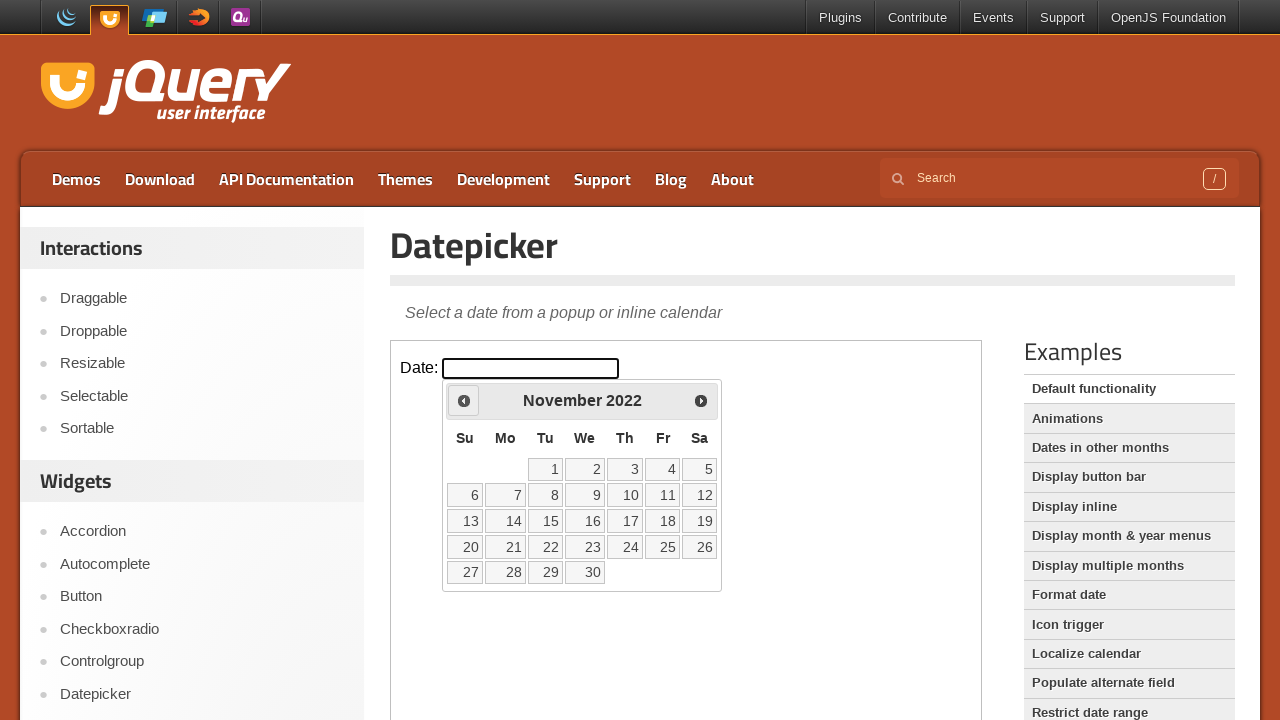

Retrieved current month from date picker
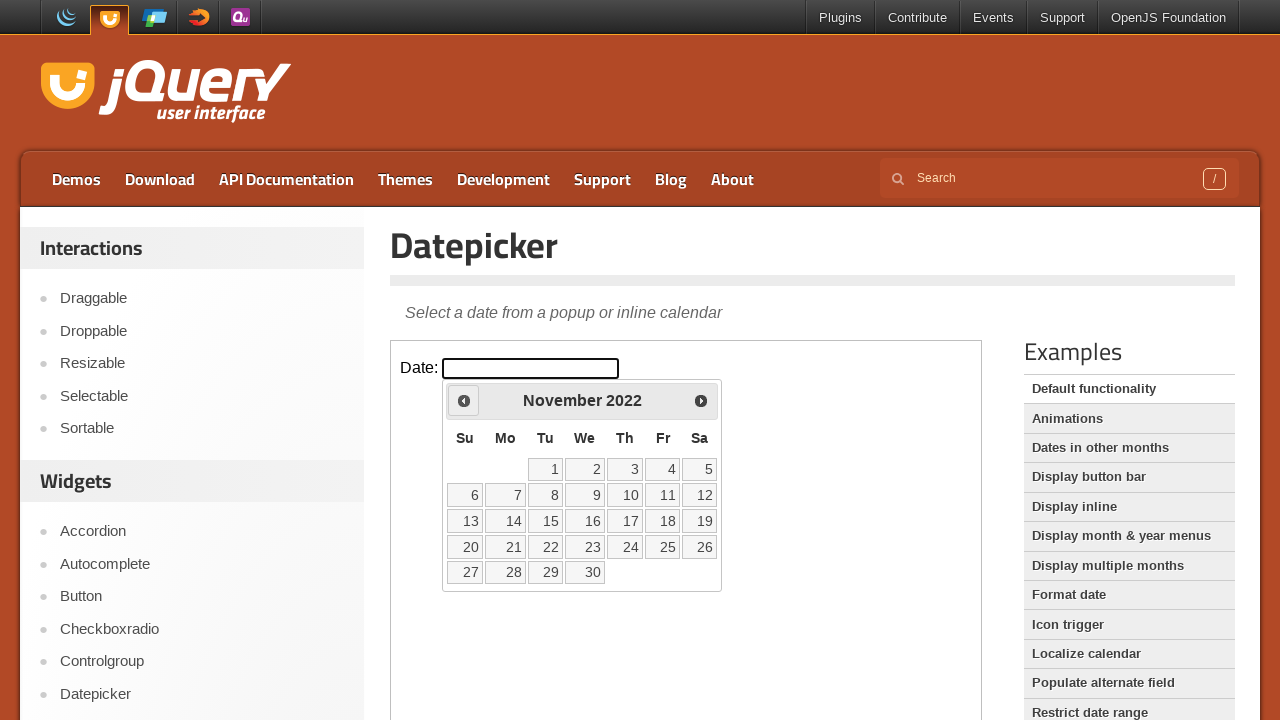

Retrieved current year from date picker
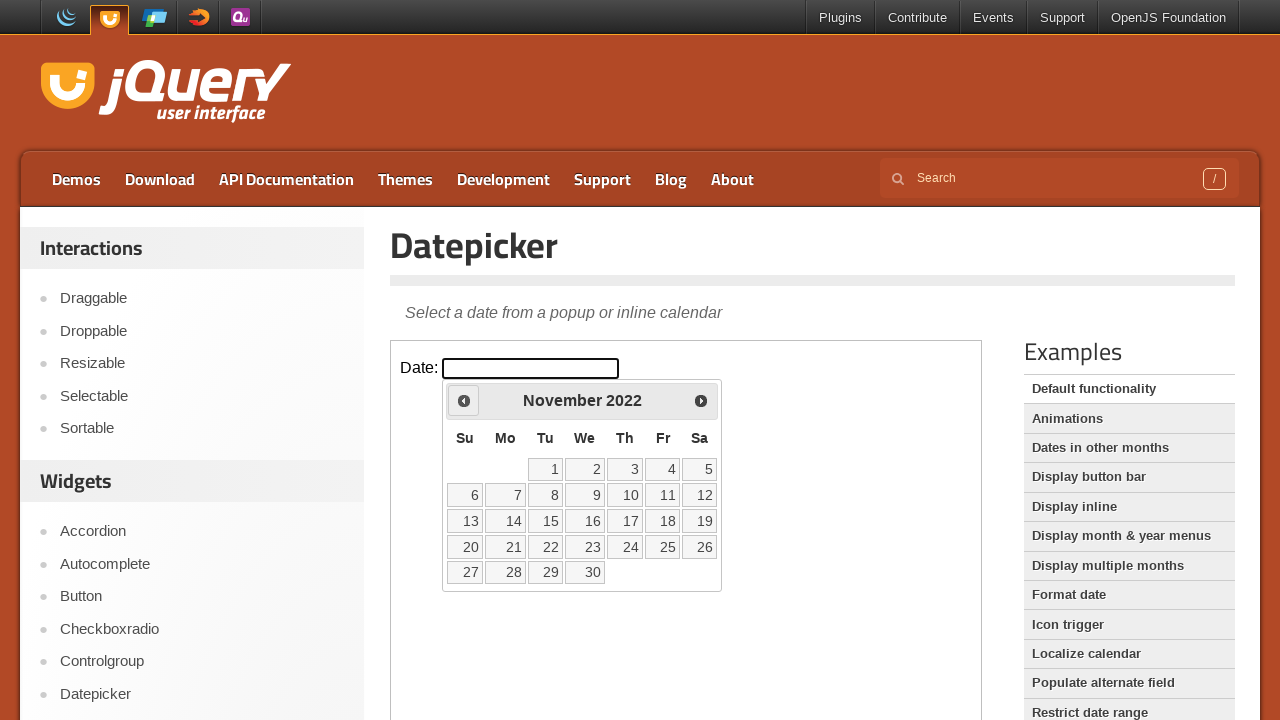

Clicked previous month button to navigate from November2022 at (464, 400) on xpath=//iframe[@class='demo-frame'] >> internal:control=enter-frame >> xpath=//s
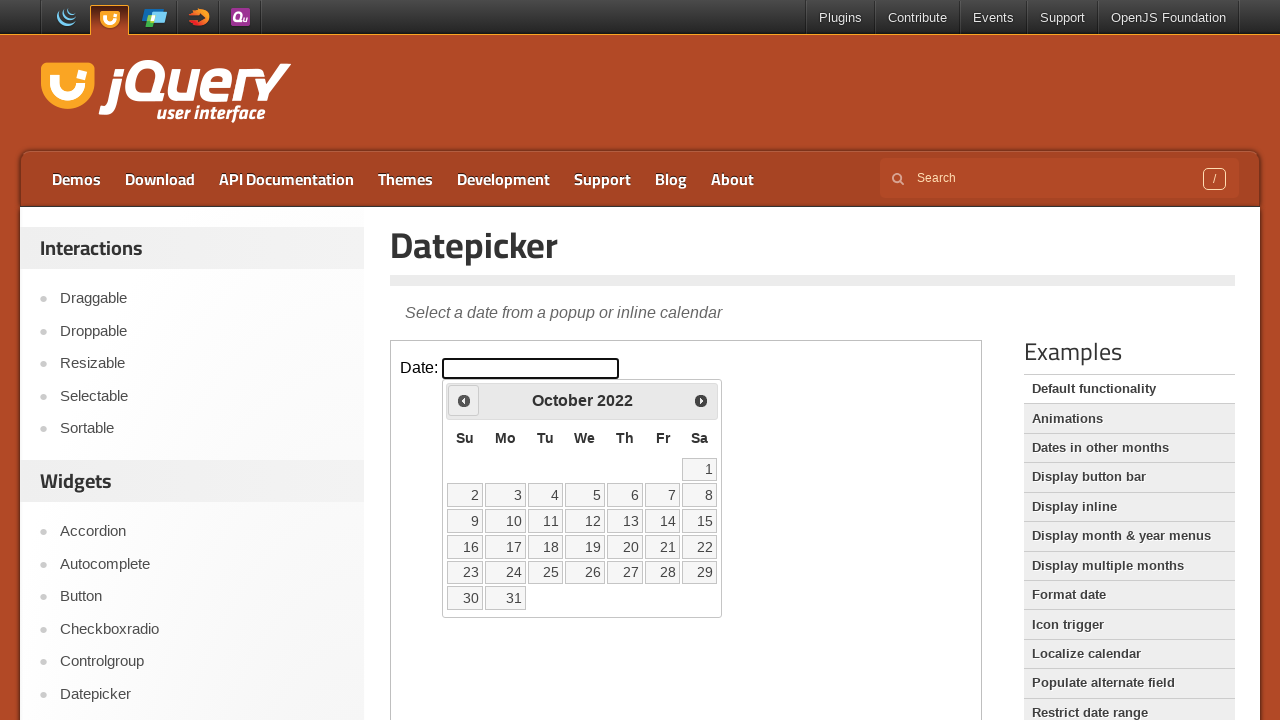

Retrieved current month from date picker
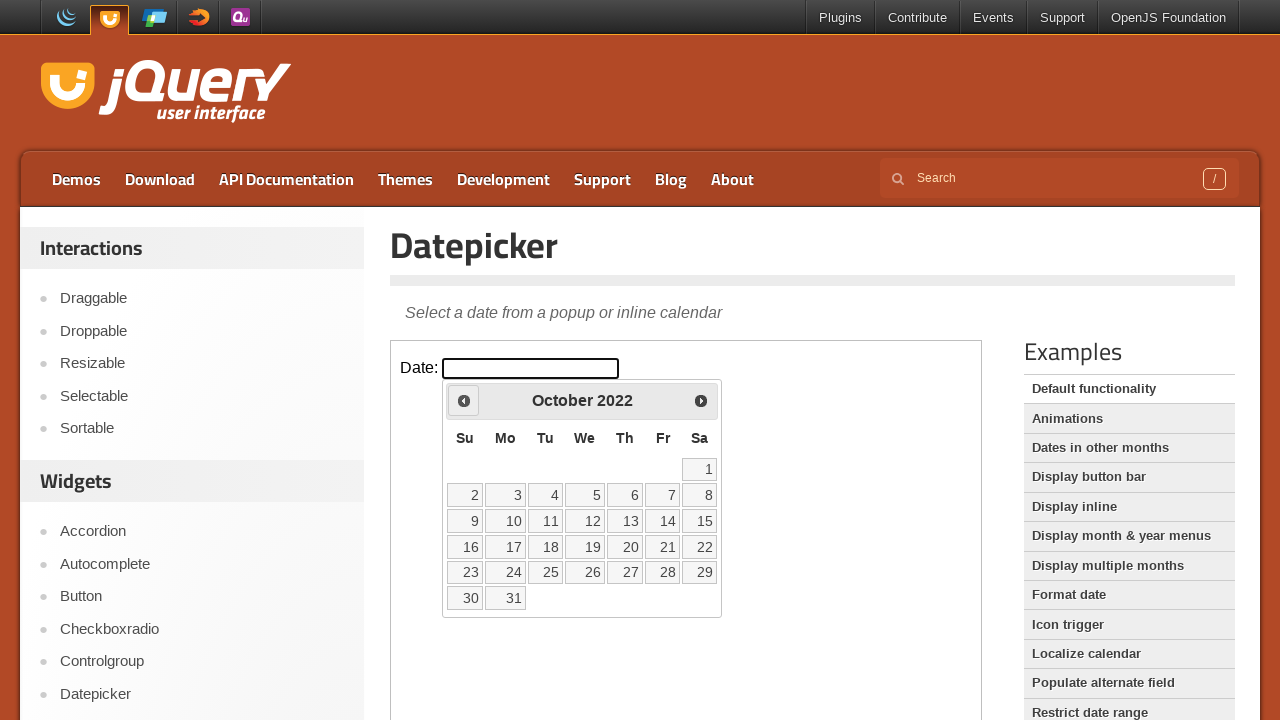

Retrieved current year from date picker
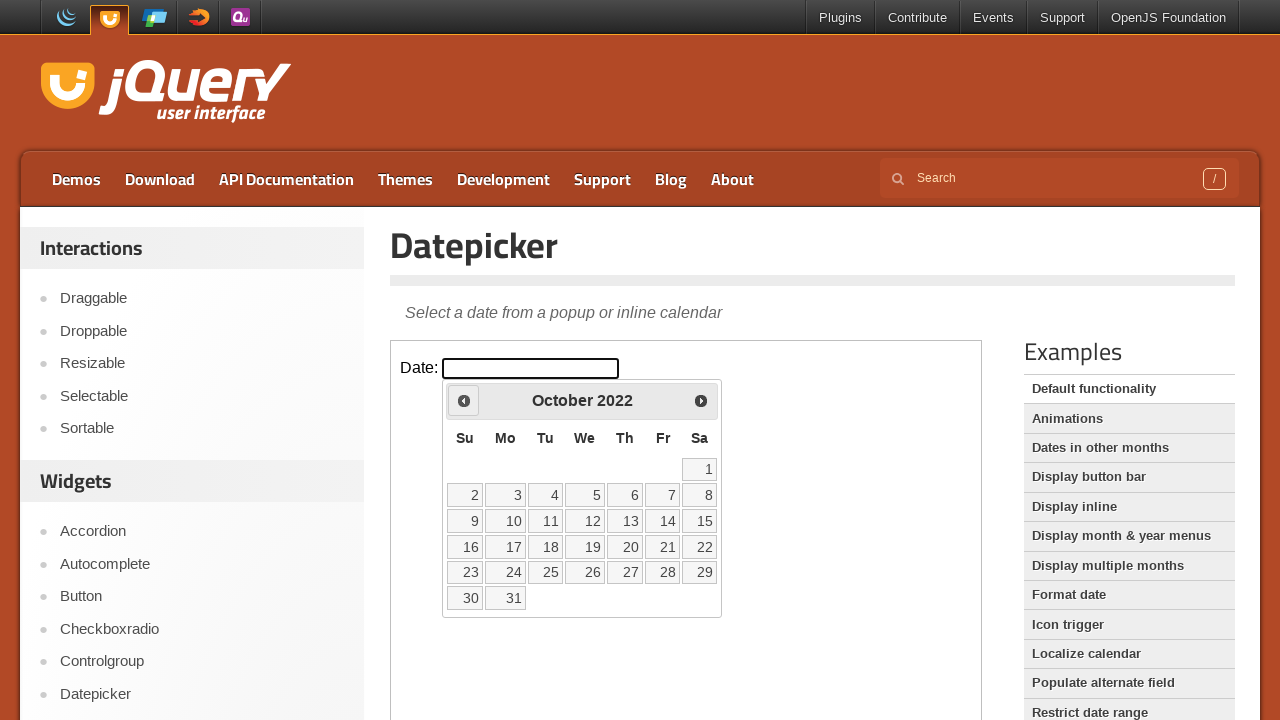

Clicked previous month button to navigate from October2022 at (464, 400) on xpath=//iframe[@class='demo-frame'] >> internal:control=enter-frame >> xpath=//s
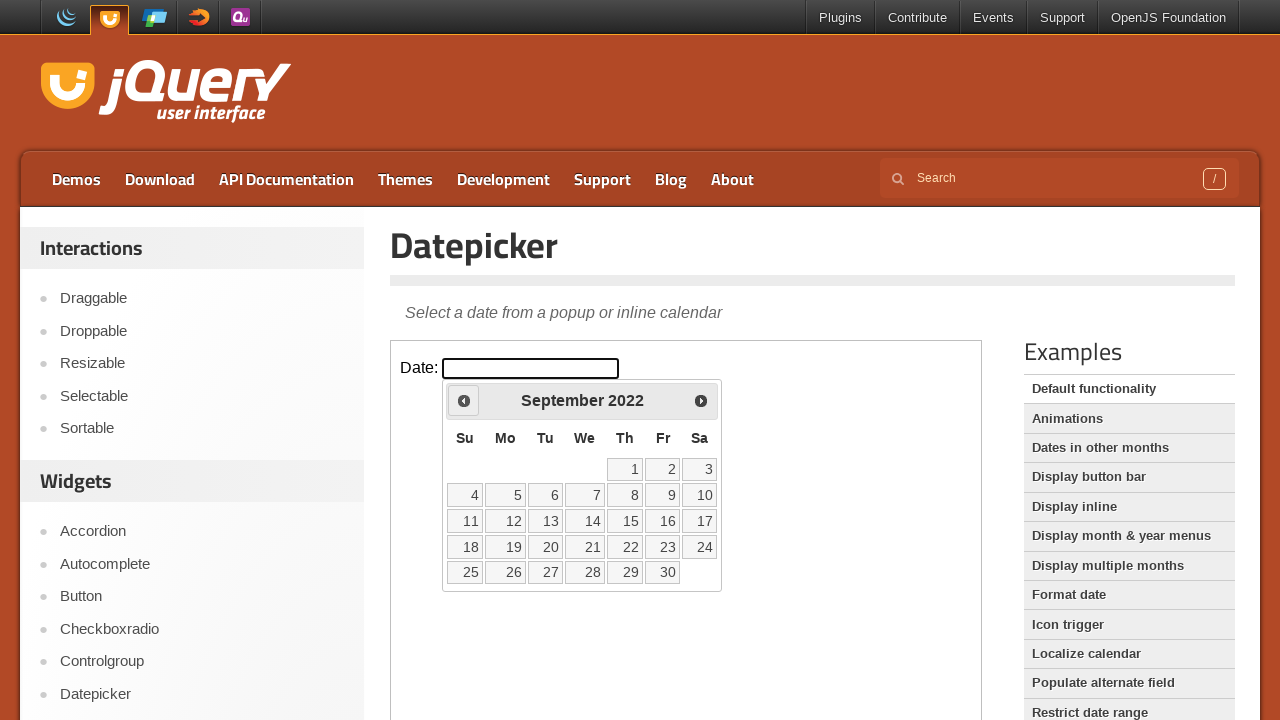

Retrieved current month from date picker
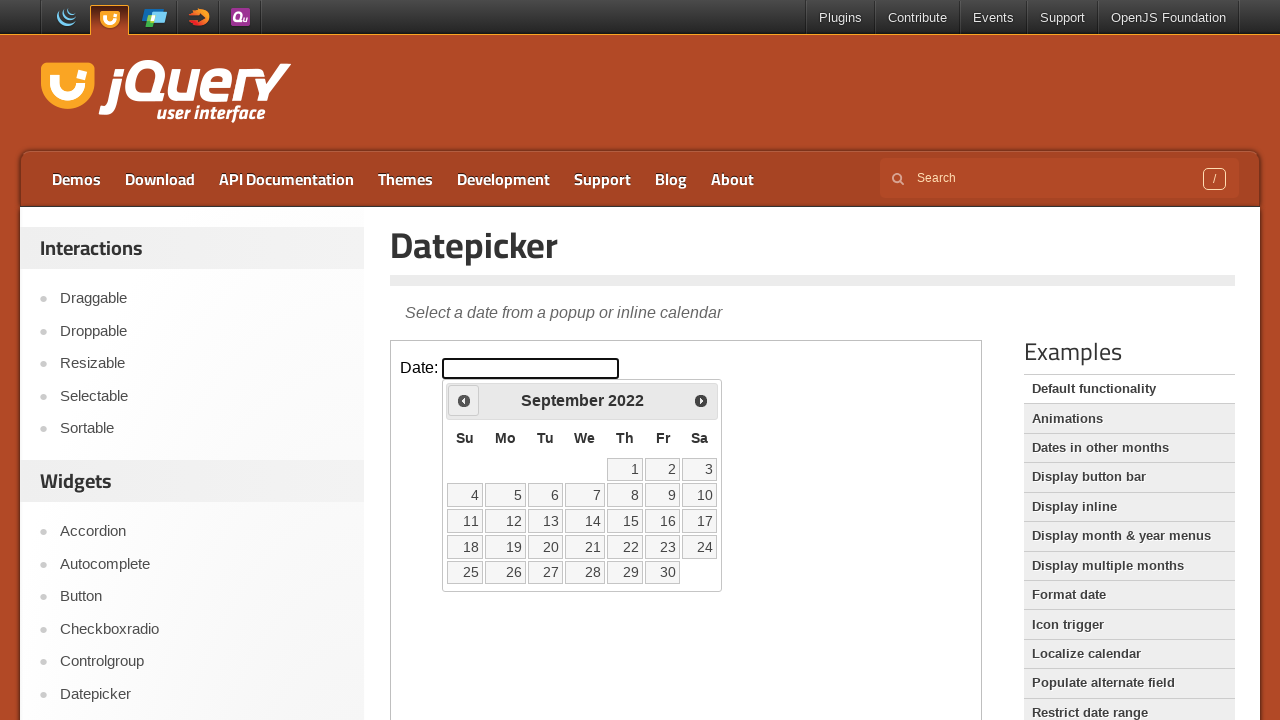

Retrieved current year from date picker
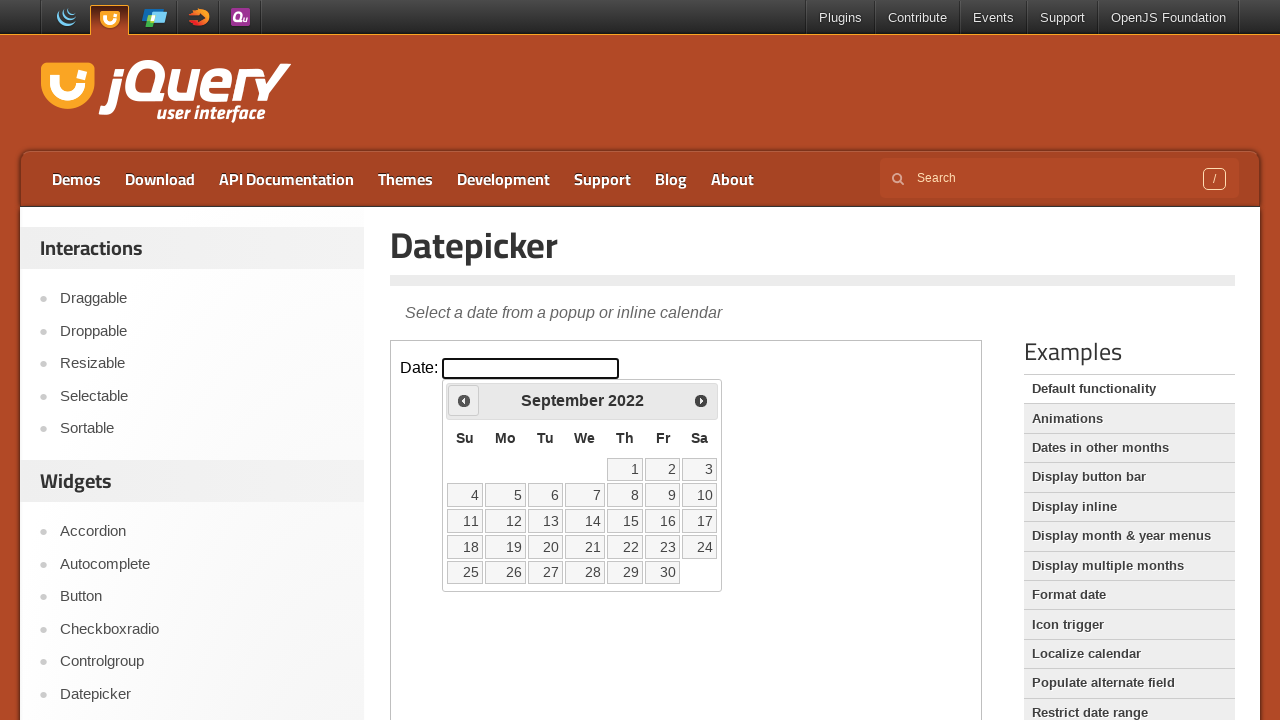

Clicked previous month button to navigate from September2022 at (464, 400) on xpath=//iframe[@class='demo-frame'] >> internal:control=enter-frame >> xpath=//s
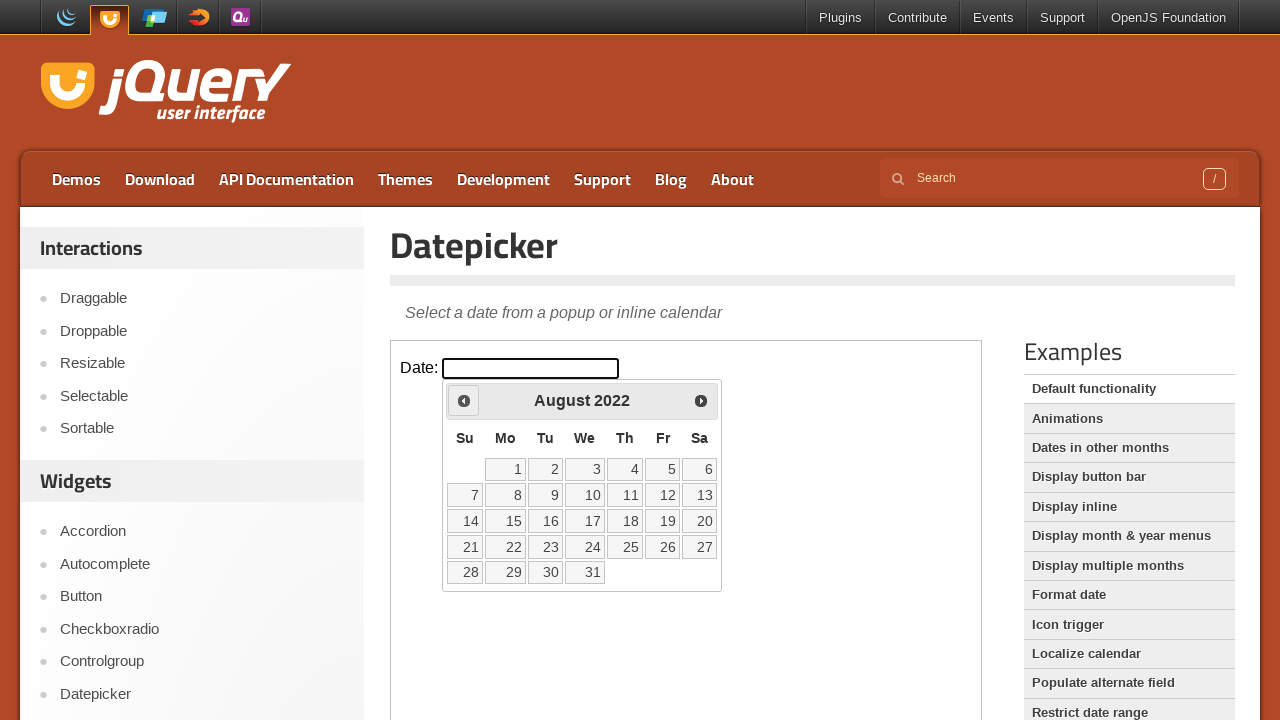

Retrieved current month from date picker
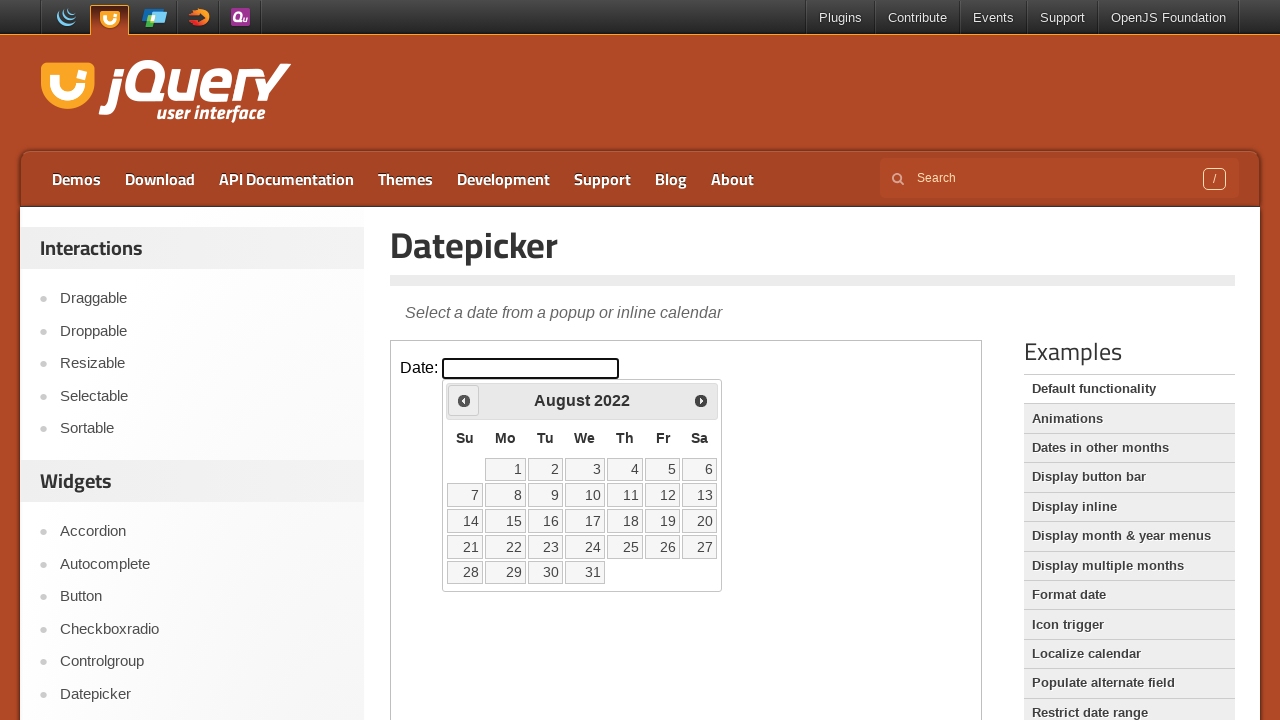

Retrieved current year from date picker
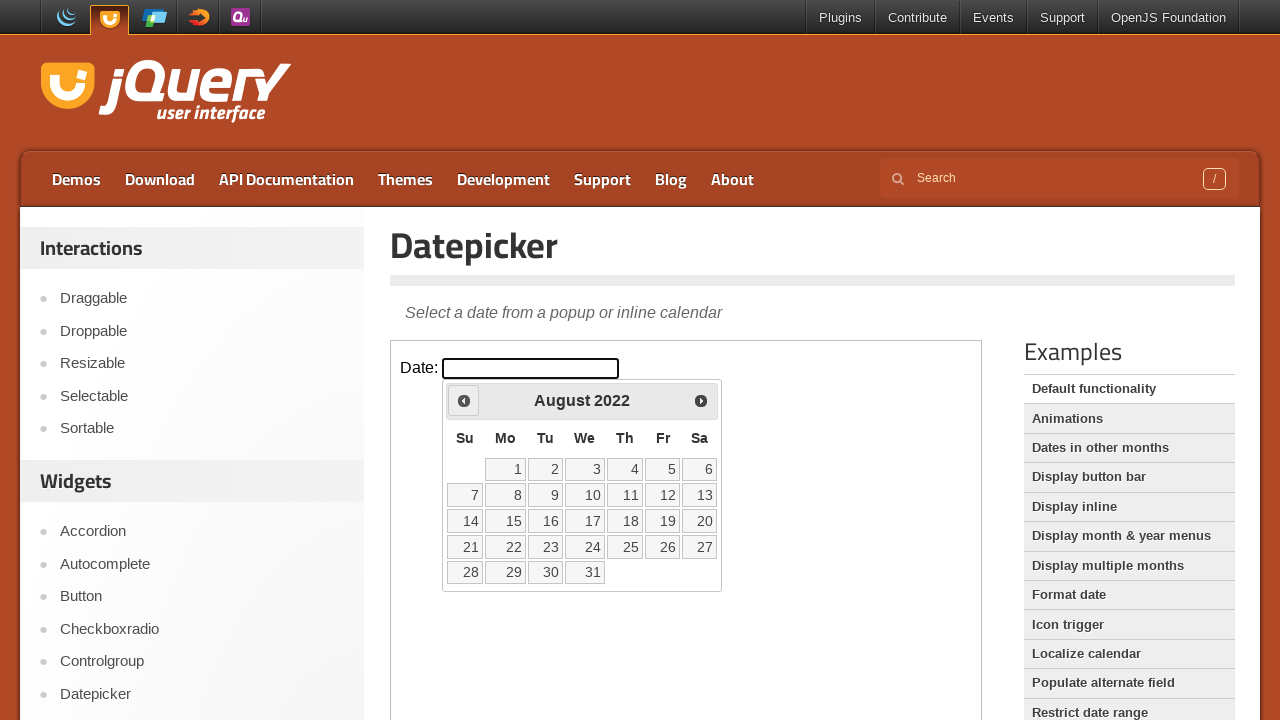

Clicked previous month button to navigate from August2022 at (464, 400) on xpath=//iframe[@class='demo-frame'] >> internal:control=enter-frame >> xpath=//s
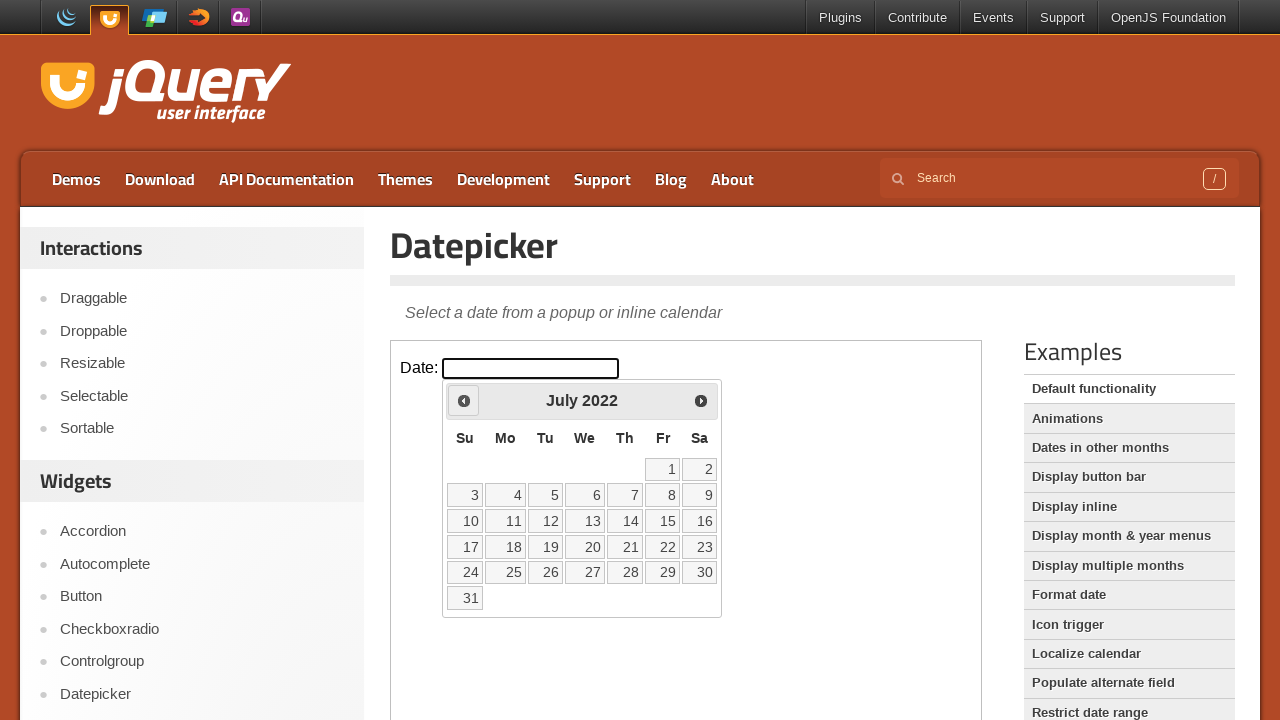

Retrieved current month from date picker
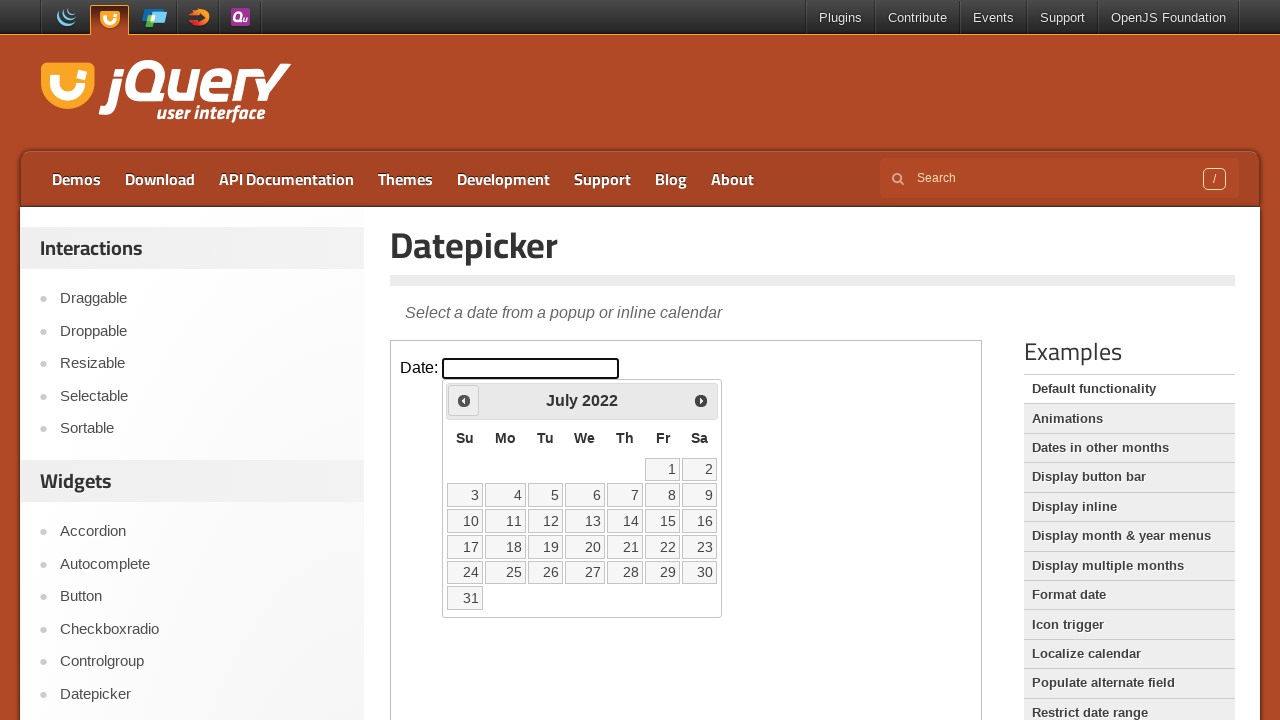

Retrieved current year from date picker
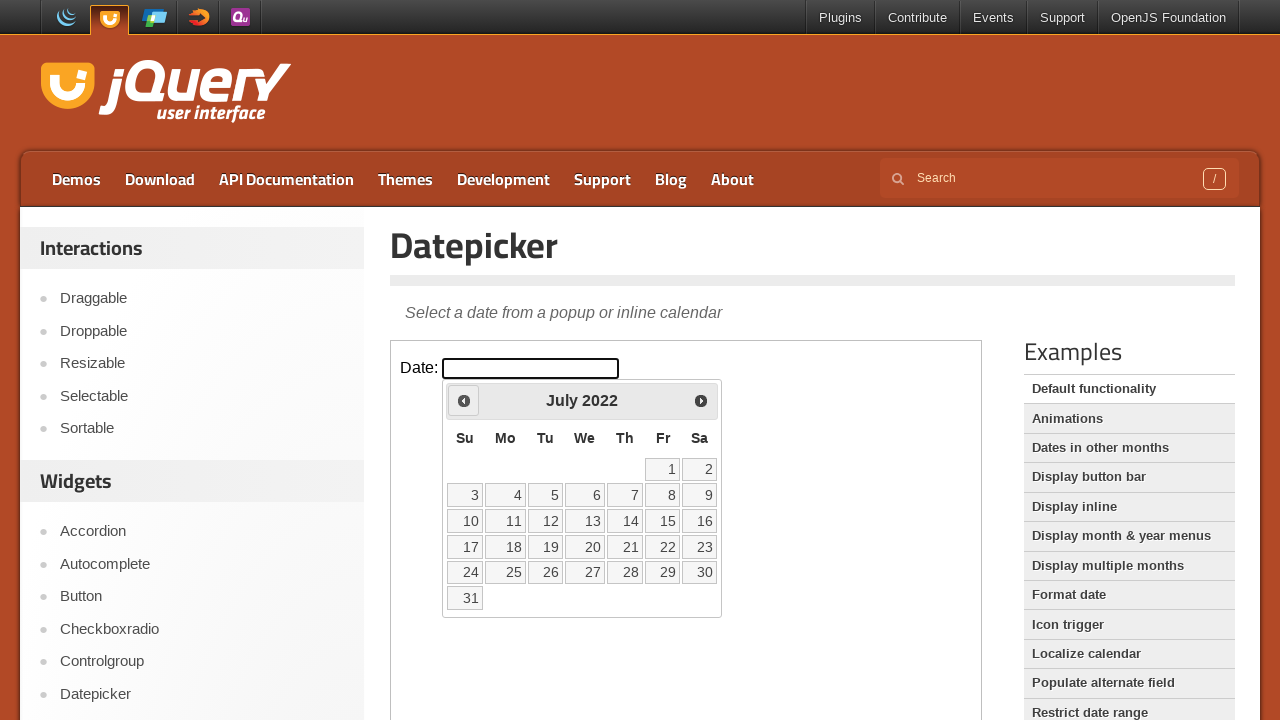

Clicked previous month button to navigate from July2022 at (464, 400) on xpath=//iframe[@class='demo-frame'] >> internal:control=enter-frame >> xpath=//s
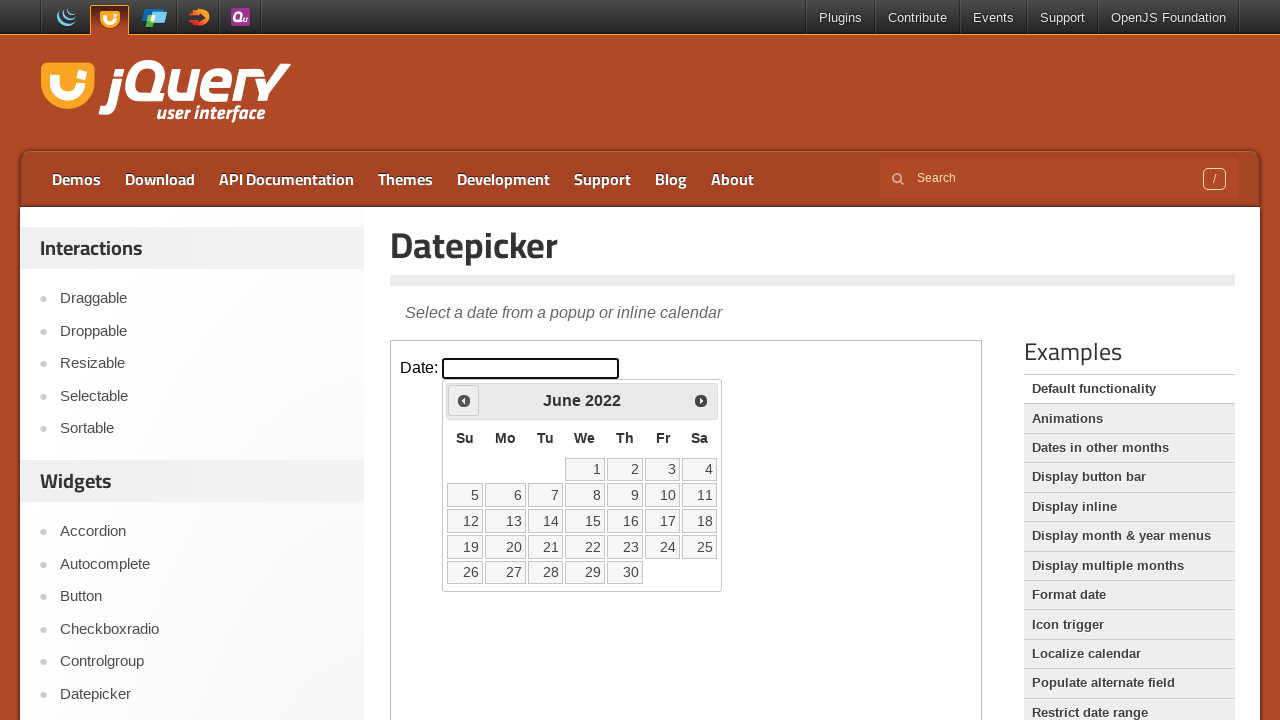

Retrieved current month from date picker
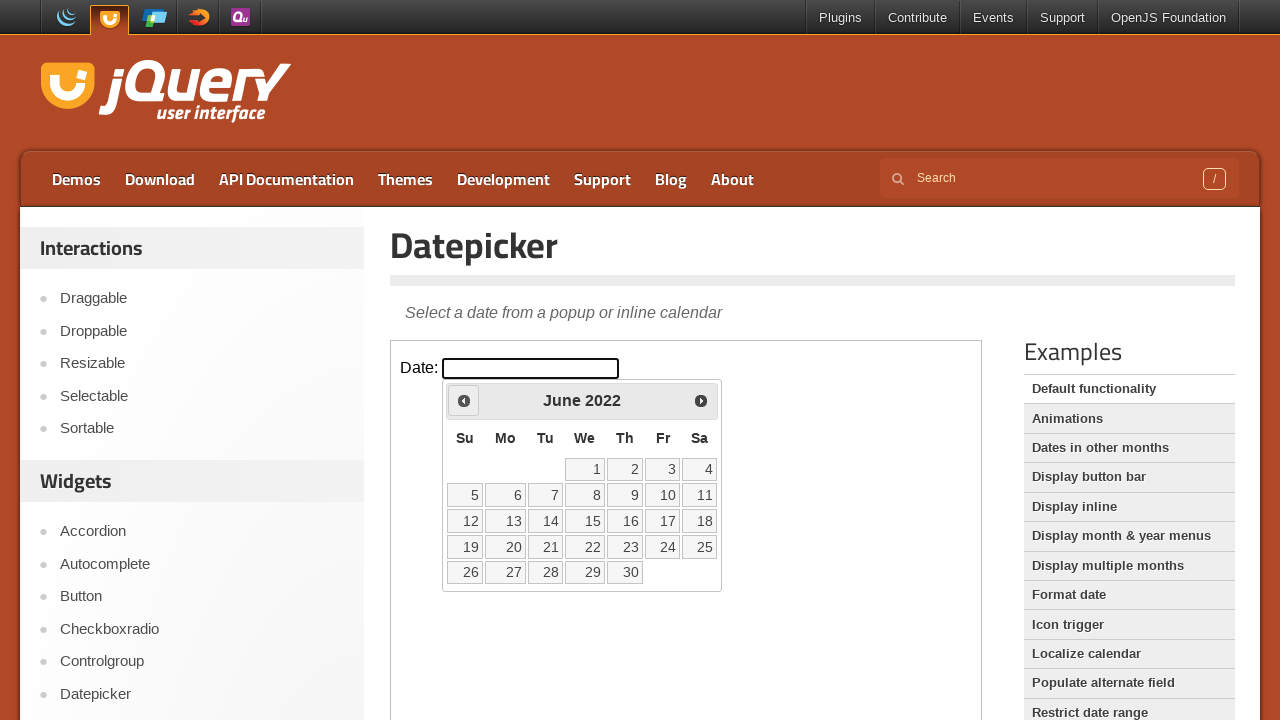

Retrieved current year from date picker
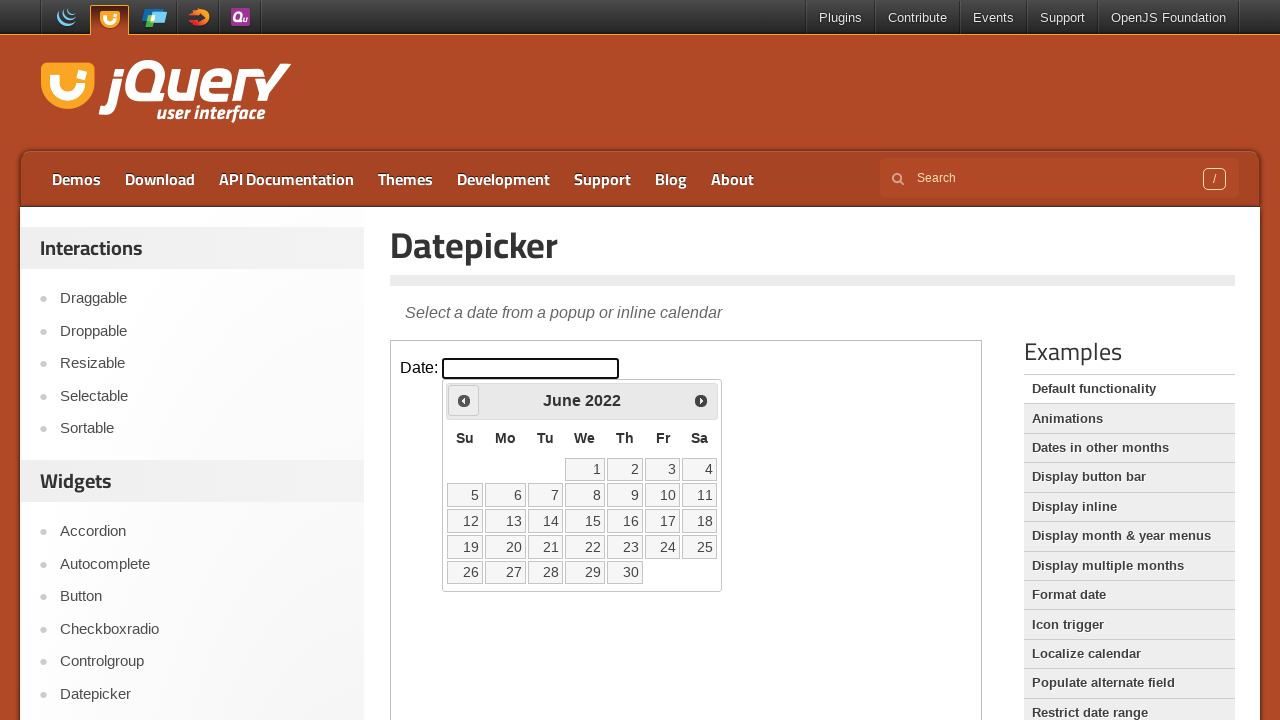

Clicked previous month button to navigate from June2022 at (464, 400) on xpath=//iframe[@class='demo-frame'] >> internal:control=enter-frame >> xpath=//s
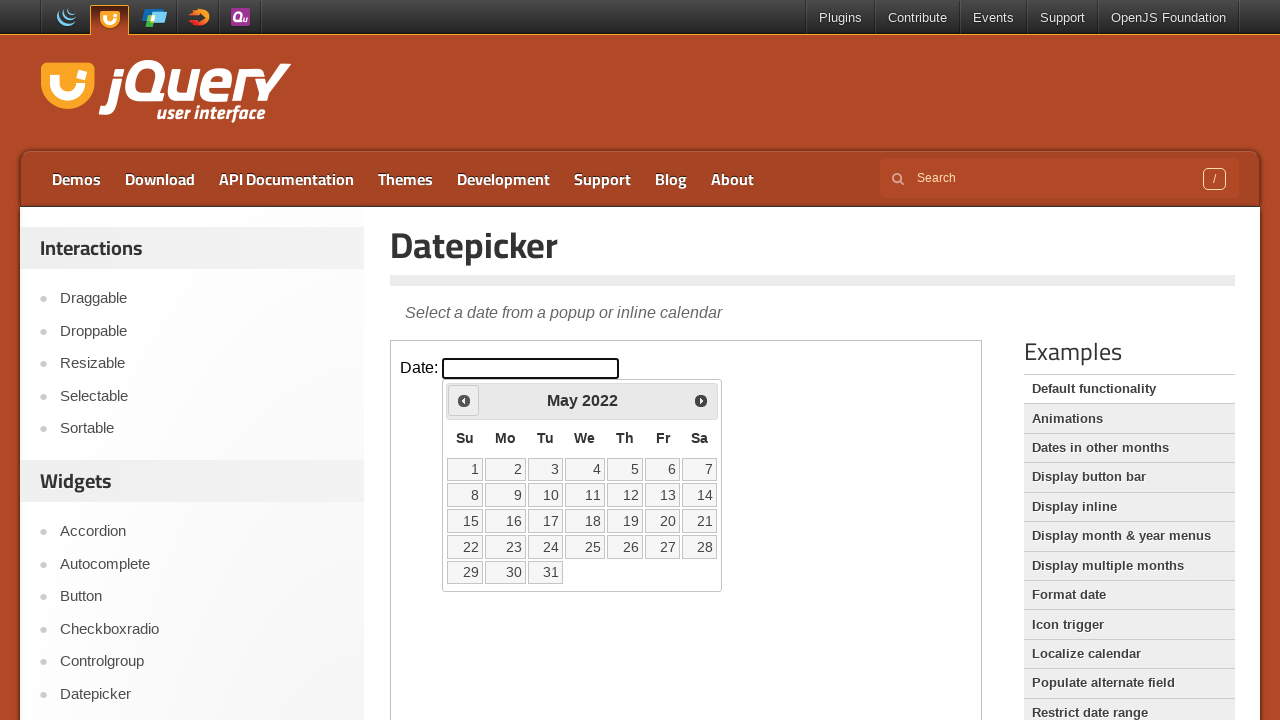

Retrieved current month from date picker
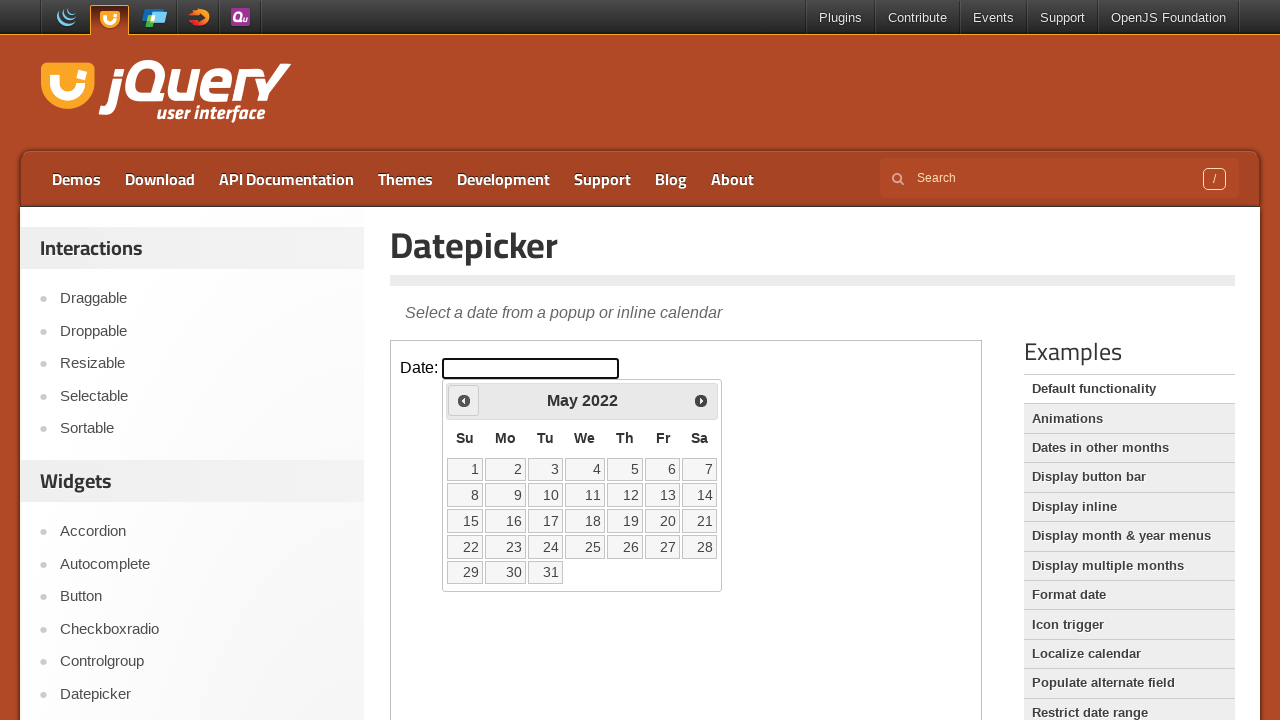

Retrieved current year from date picker
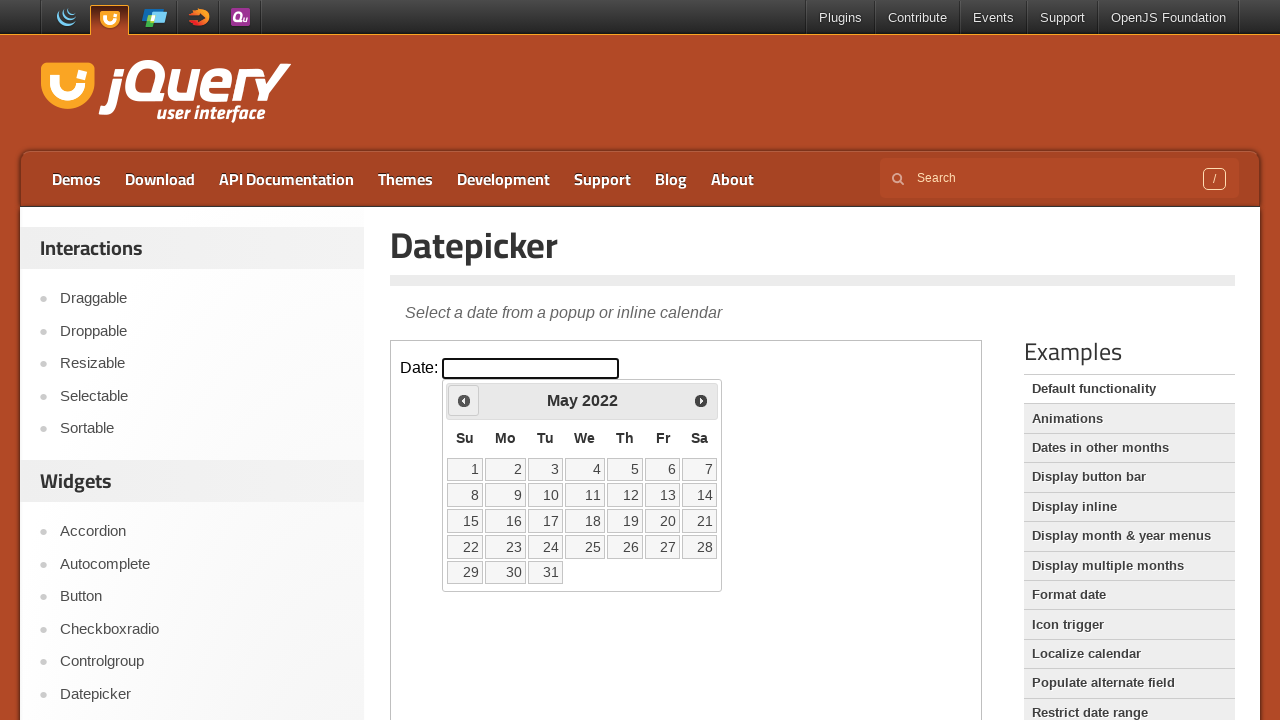

Clicked previous month button to navigate from May2022 at (464, 400) on xpath=//iframe[@class='demo-frame'] >> internal:control=enter-frame >> xpath=//s
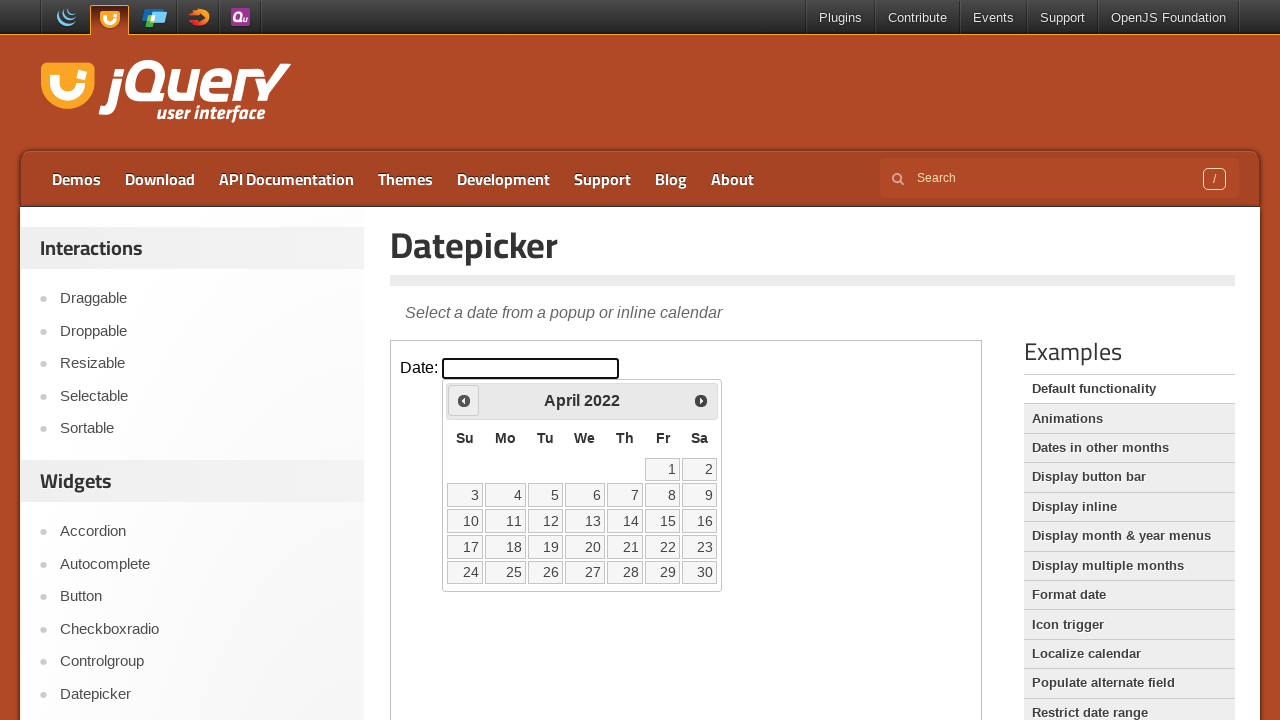

Retrieved current month from date picker
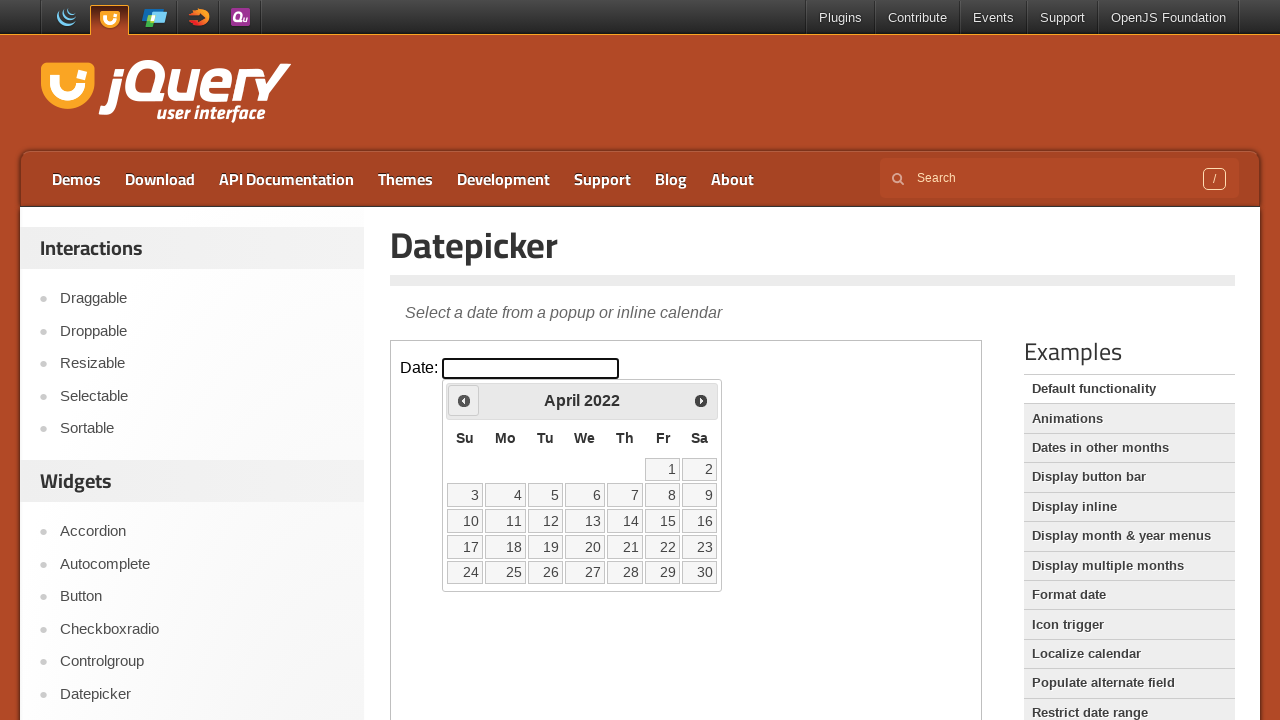

Retrieved current year from date picker
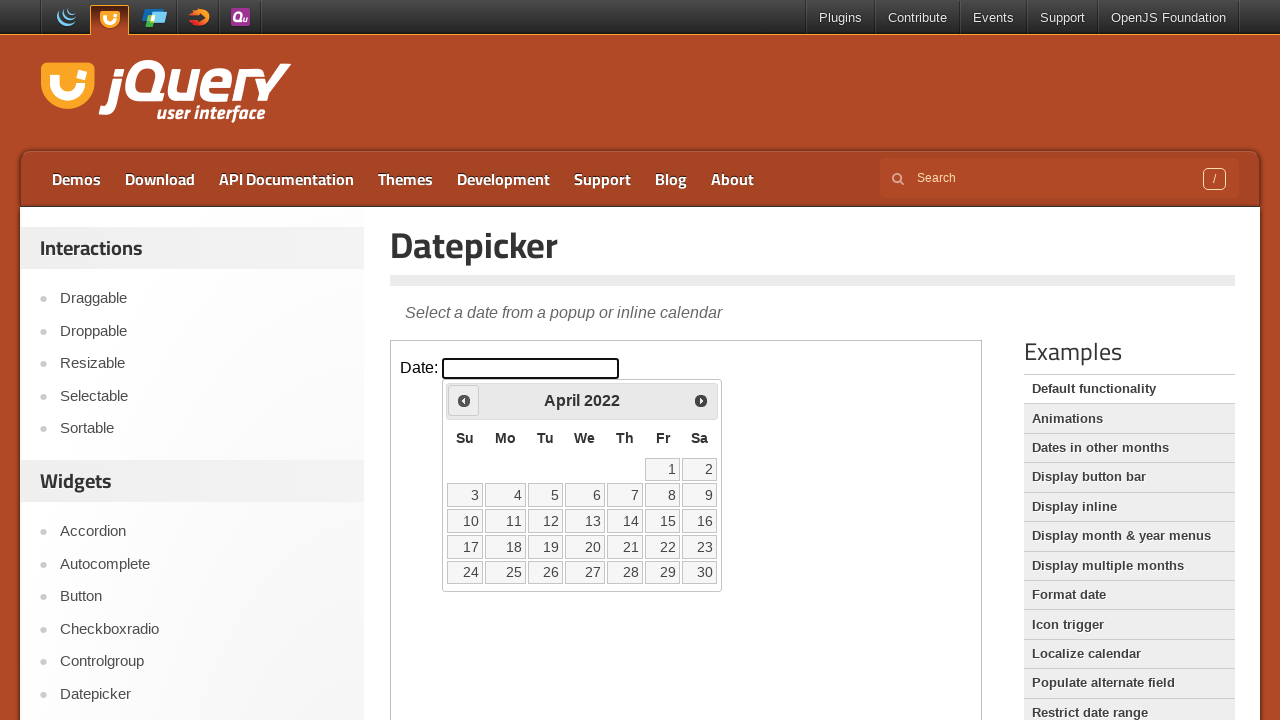

Clicked previous month button to navigate from April2022 at (464, 400) on xpath=//iframe[@class='demo-frame'] >> internal:control=enter-frame >> xpath=//s
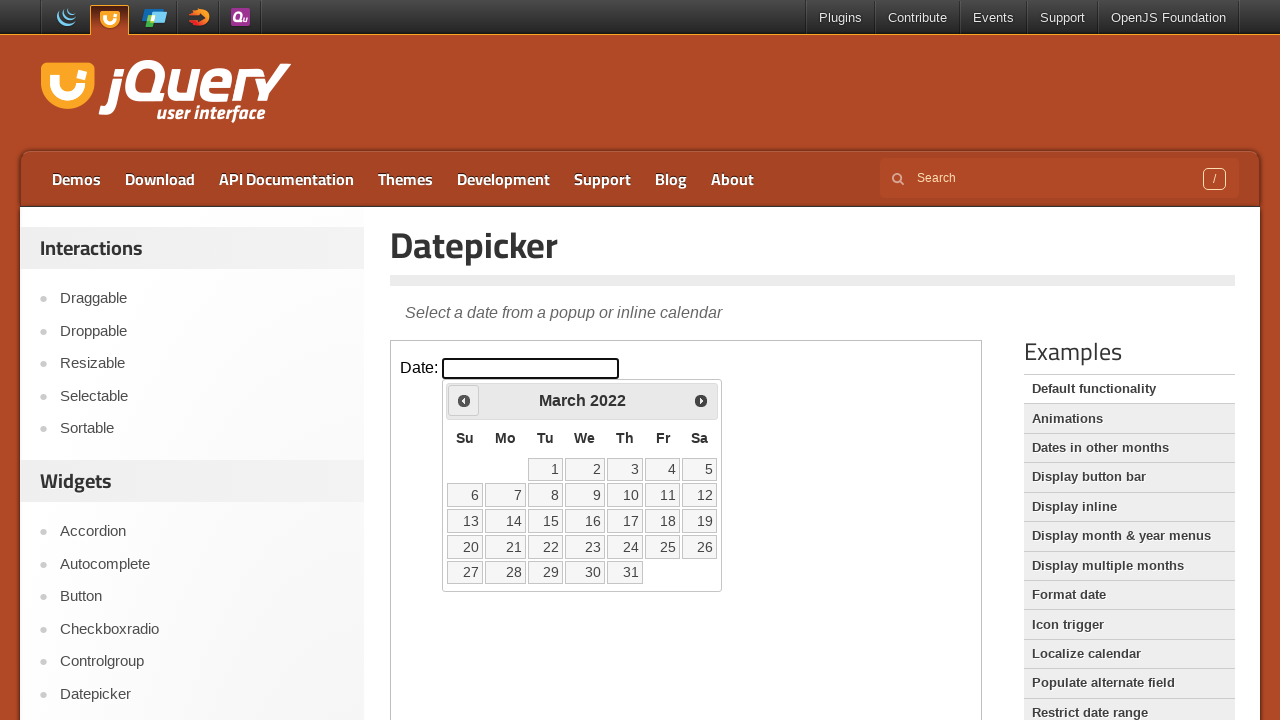

Retrieved current month from date picker
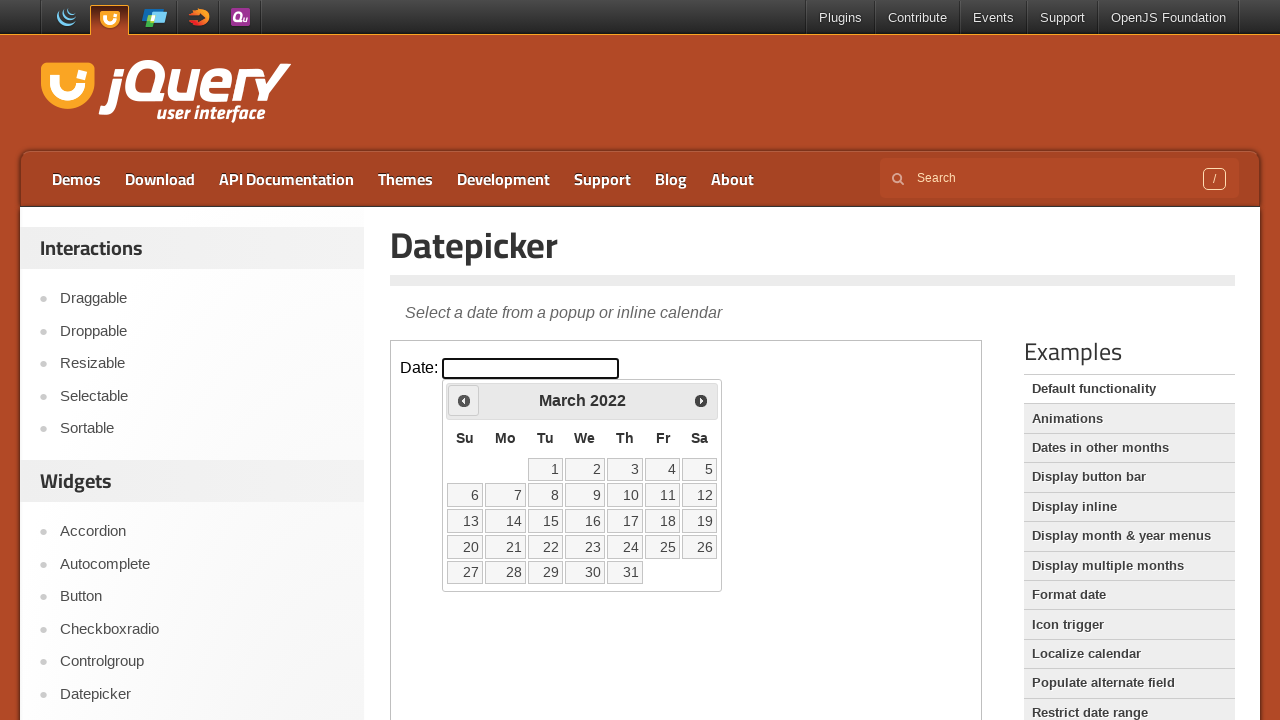

Retrieved current year from date picker
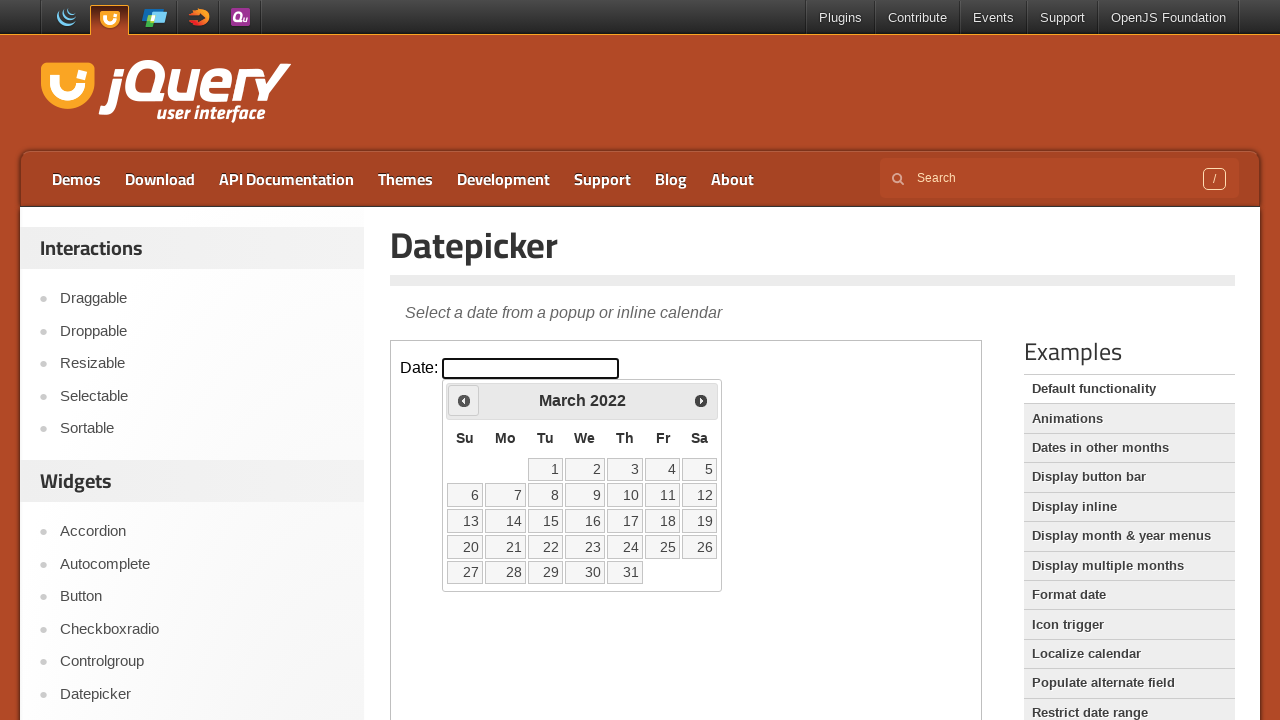

Clicked previous month button to navigate from March2022 at (464, 400) on xpath=//iframe[@class='demo-frame'] >> internal:control=enter-frame >> xpath=//s
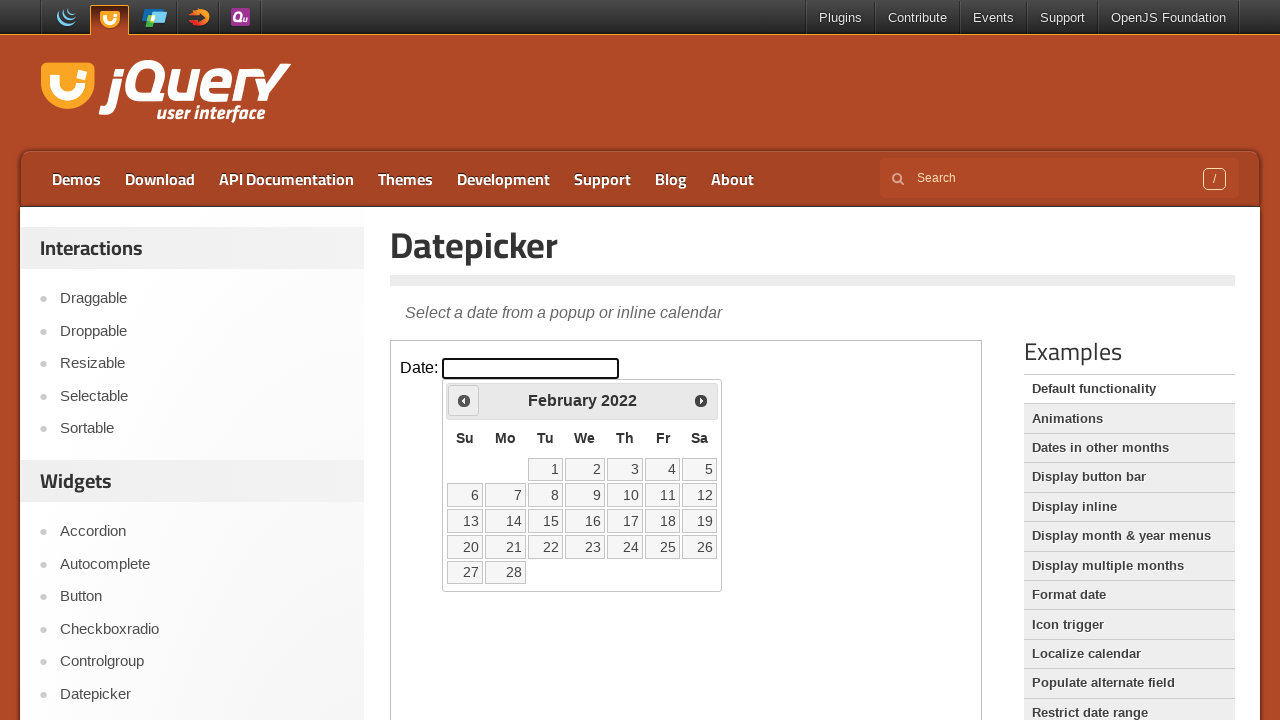

Retrieved current month from date picker
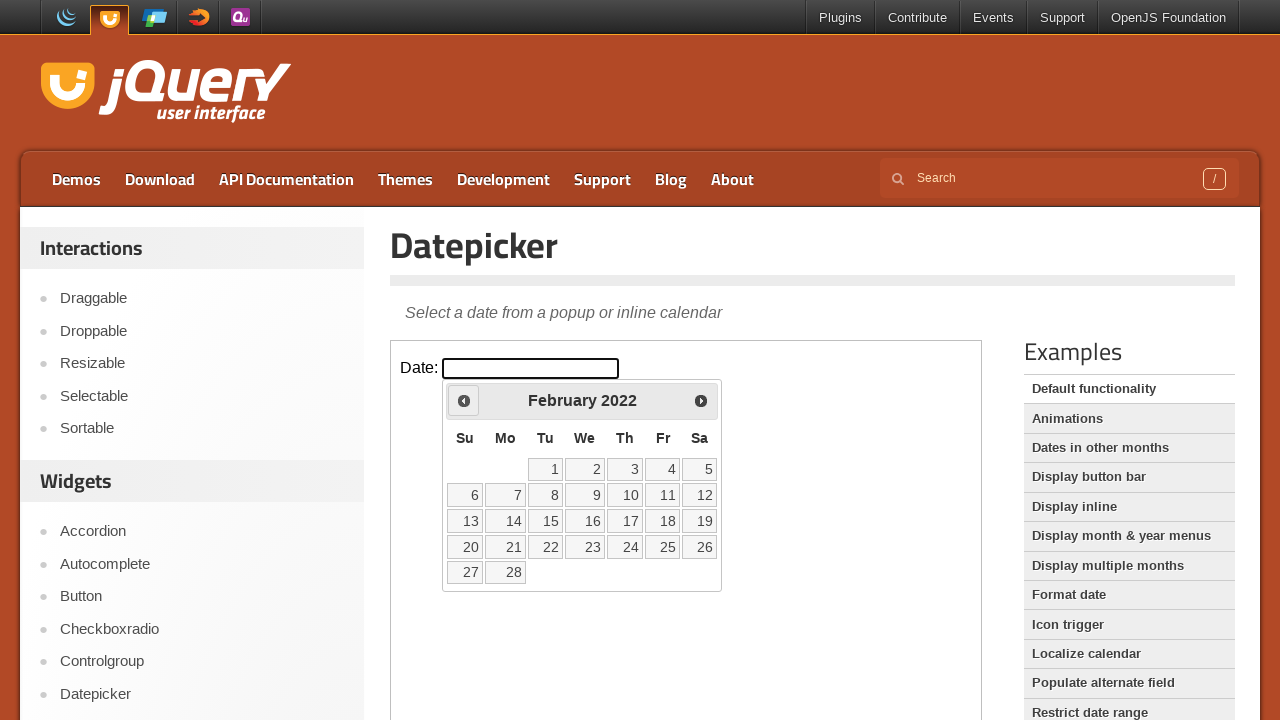

Retrieved current year from date picker
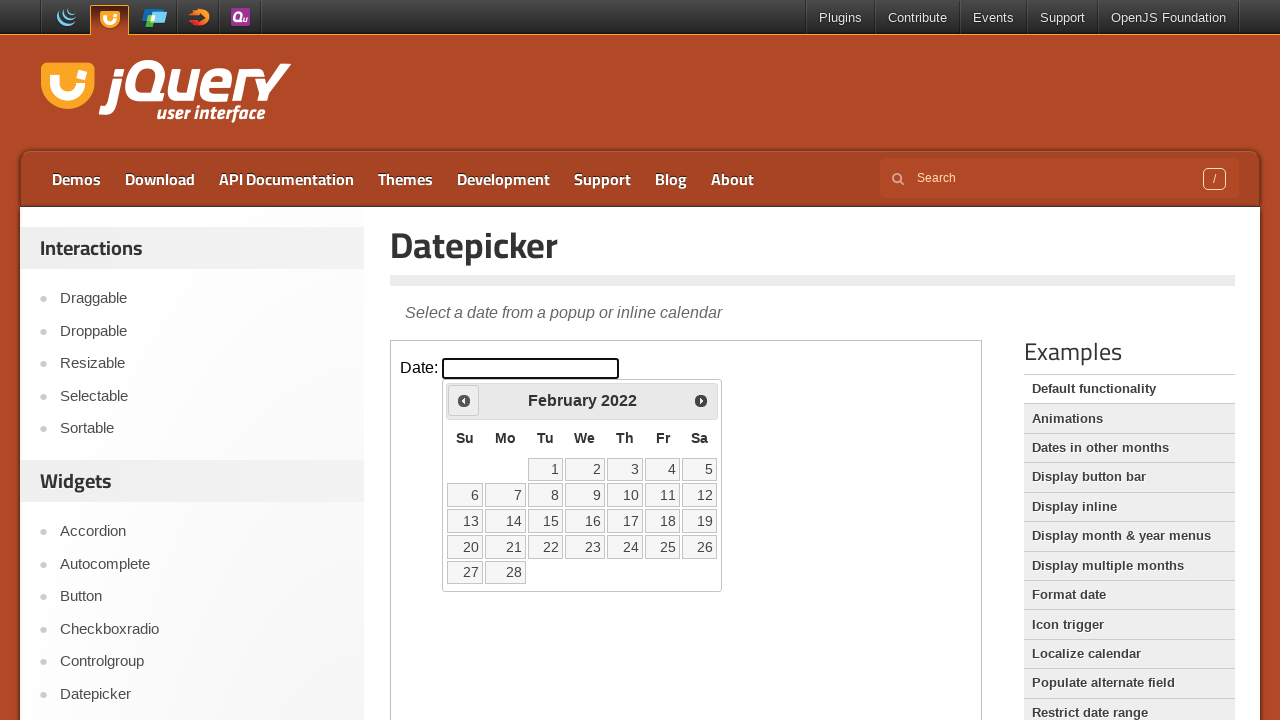

Clicked previous month button to navigate from February2022 at (464, 400) on xpath=//iframe[@class='demo-frame'] >> internal:control=enter-frame >> xpath=//s
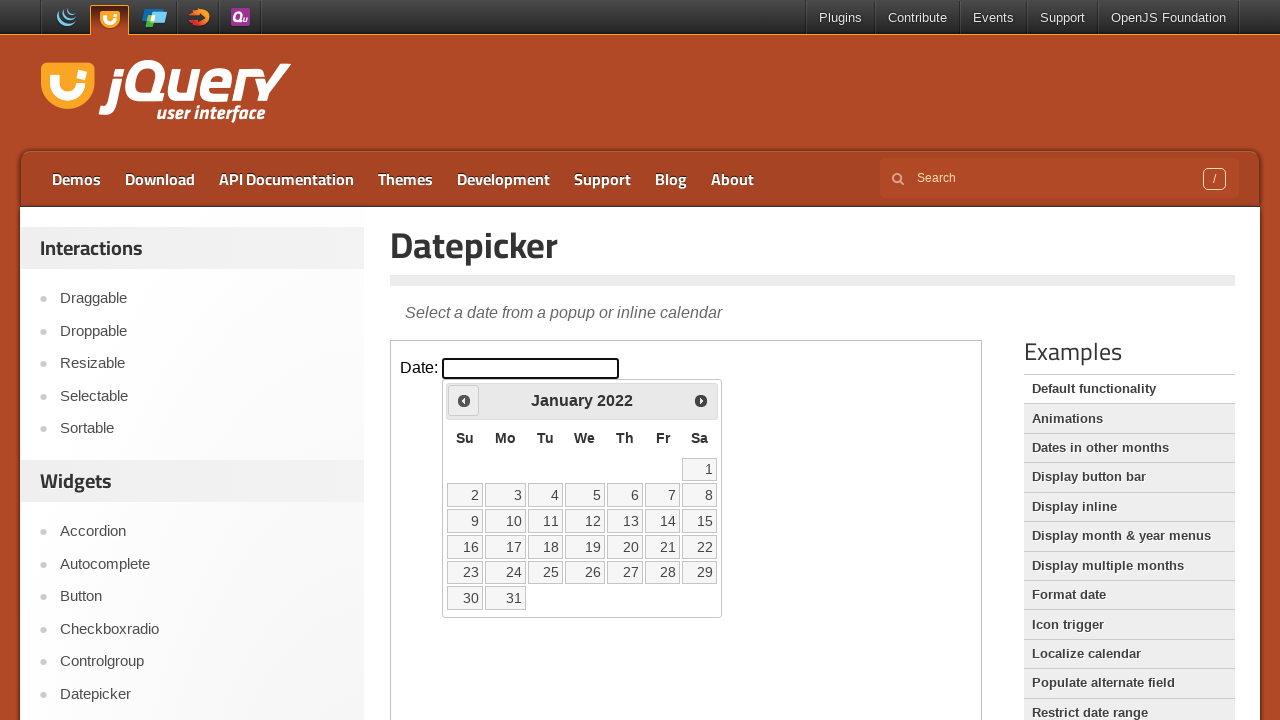

Retrieved current month from date picker
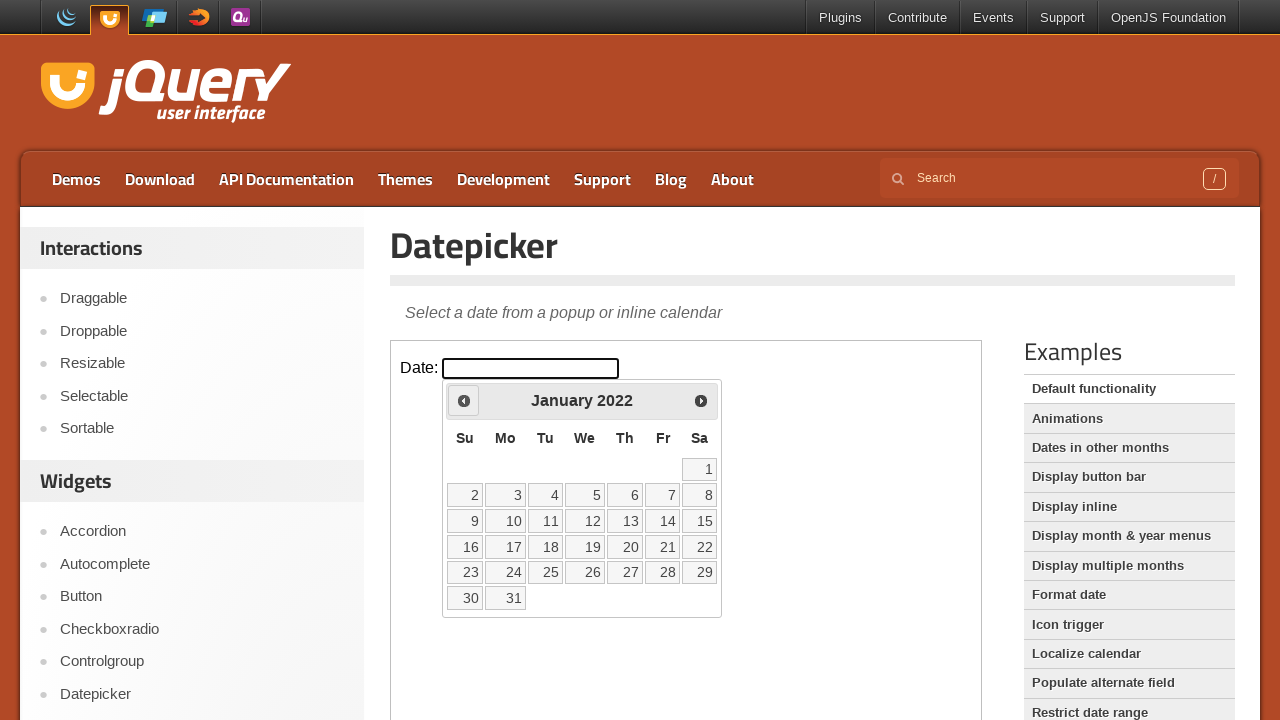

Retrieved current year from date picker
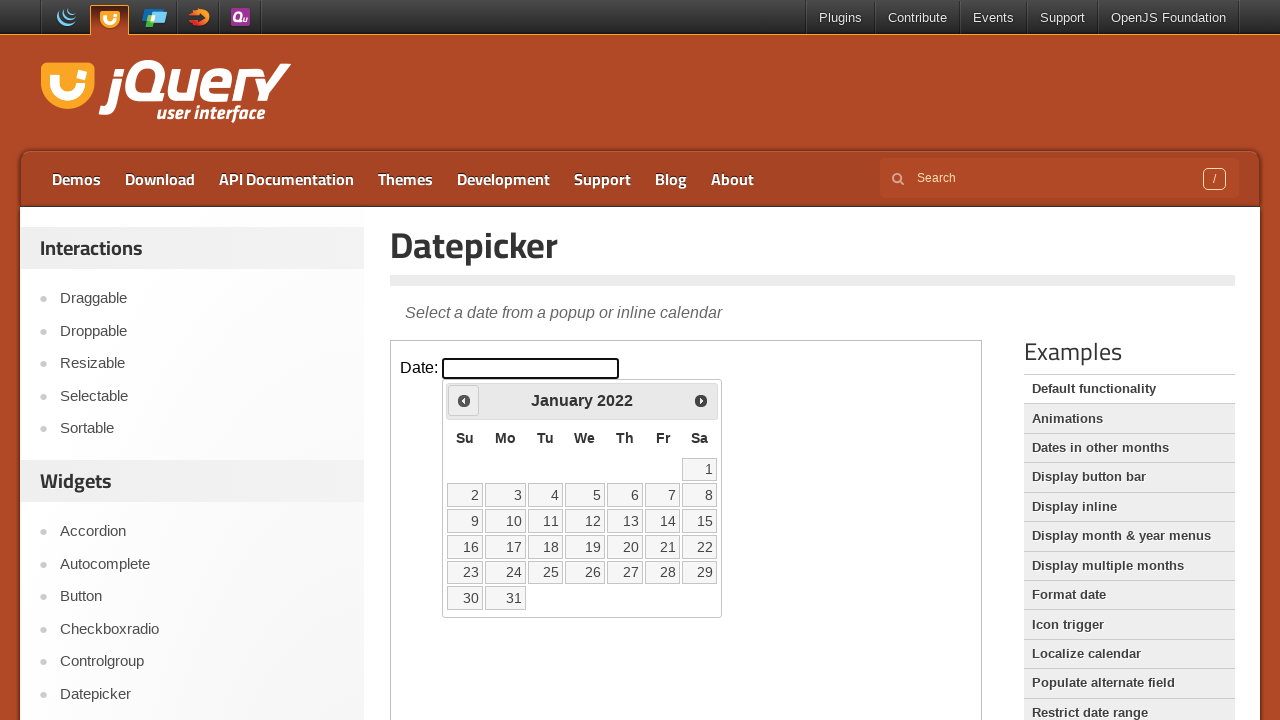

Clicked previous month button to navigate from January2022 at (464, 400) on xpath=//iframe[@class='demo-frame'] >> internal:control=enter-frame >> xpath=//s
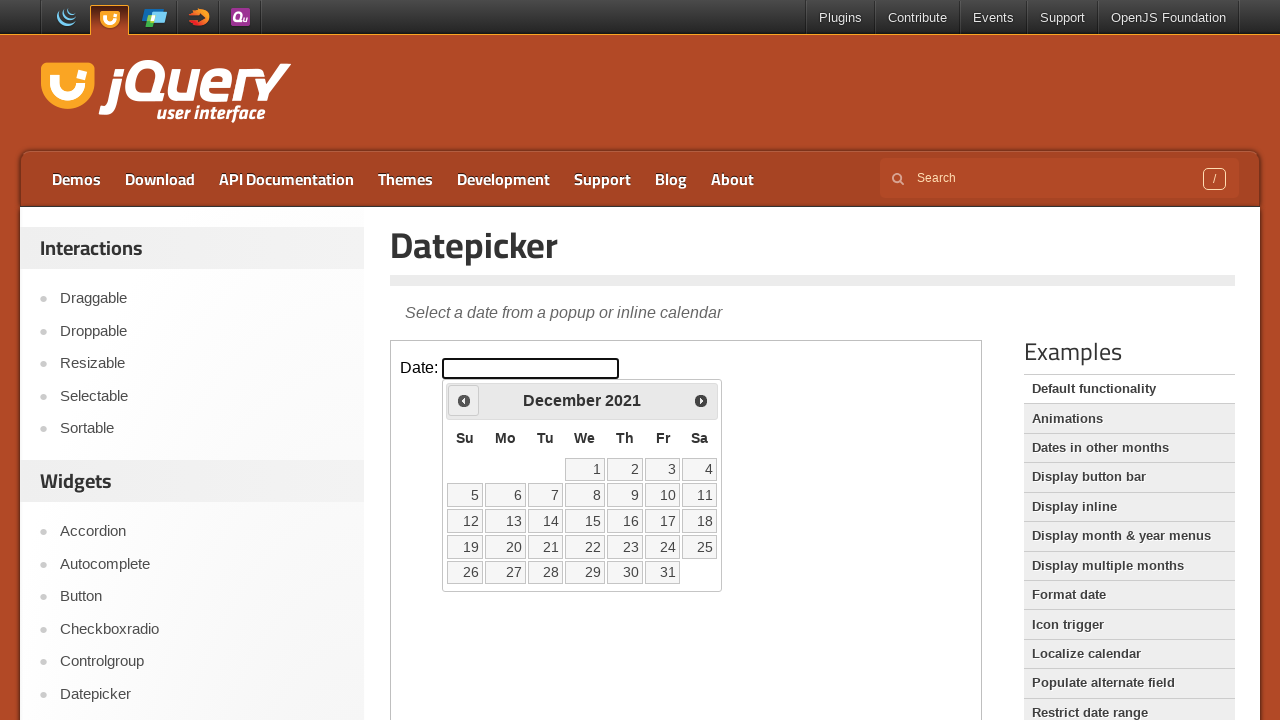

Retrieved current month from date picker
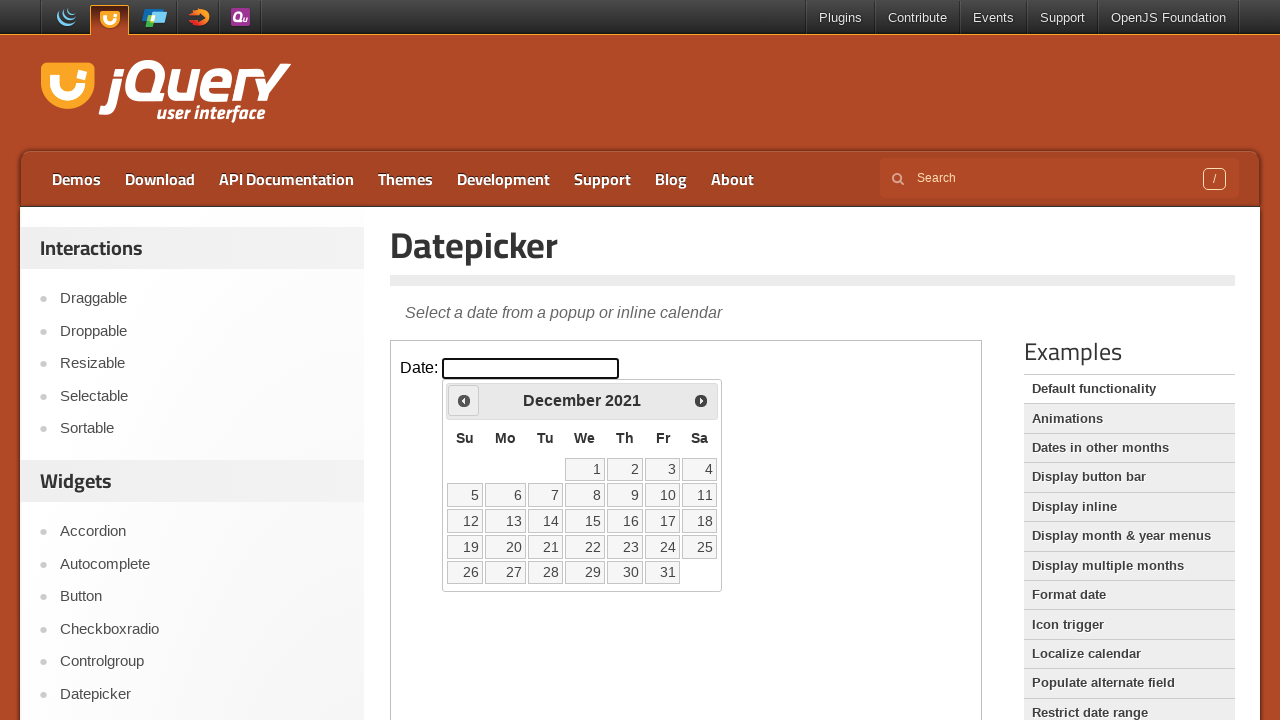

Retrieved current year from date picker
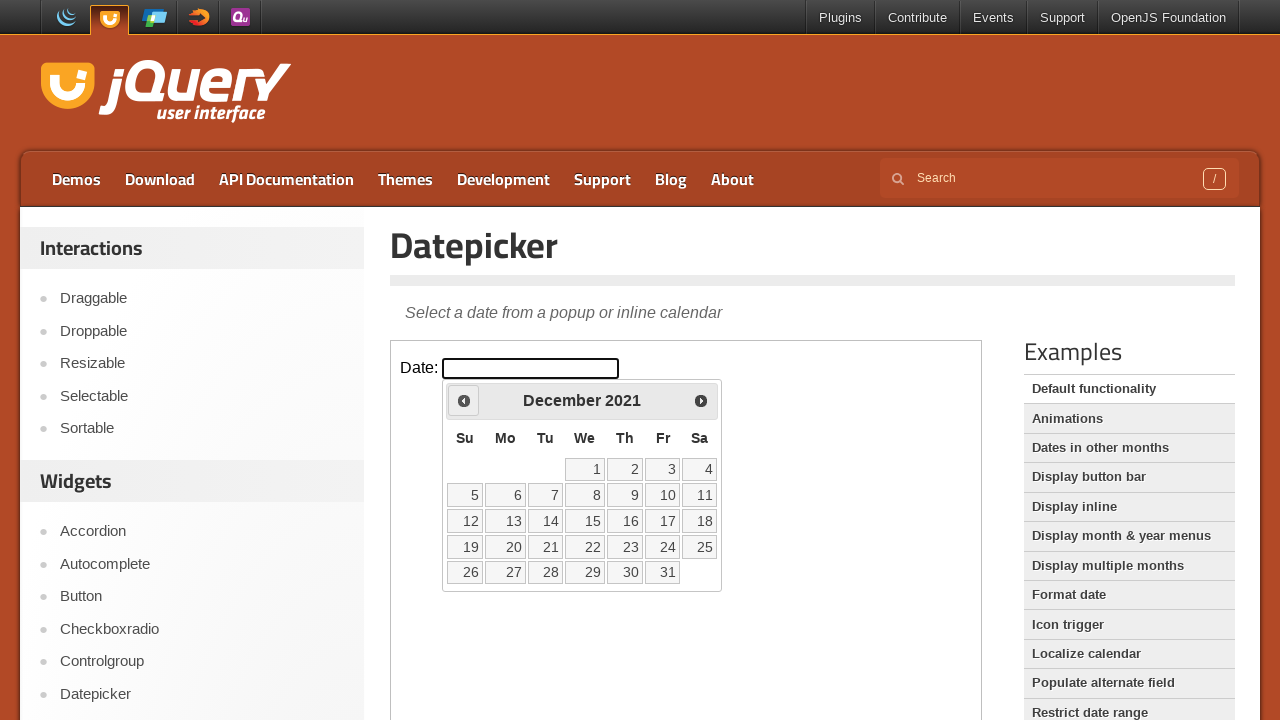

Clicked previous month button to navigate from December2021 at (464, 400) on xpath=//iframe[@class='demo-frame'] >> internal:control=enter-frame >> xpath=//s
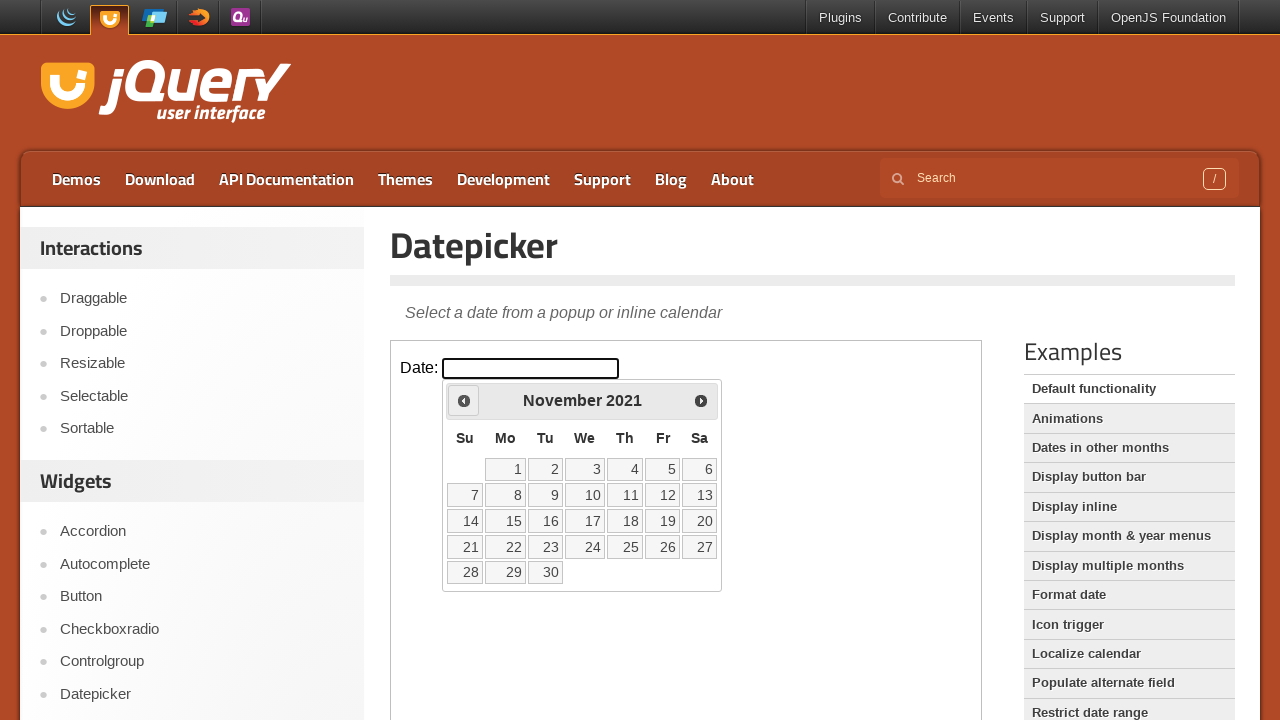

Retrieved current month from date picker
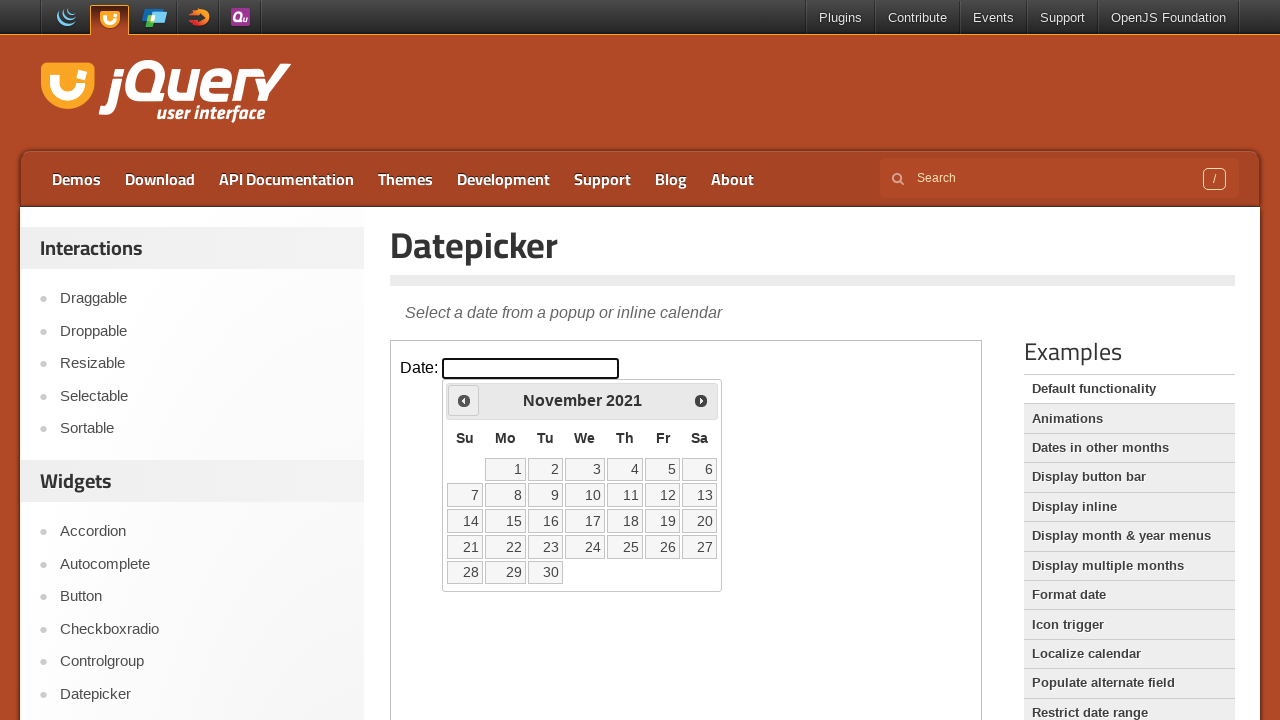

Retrieved current year from date picker
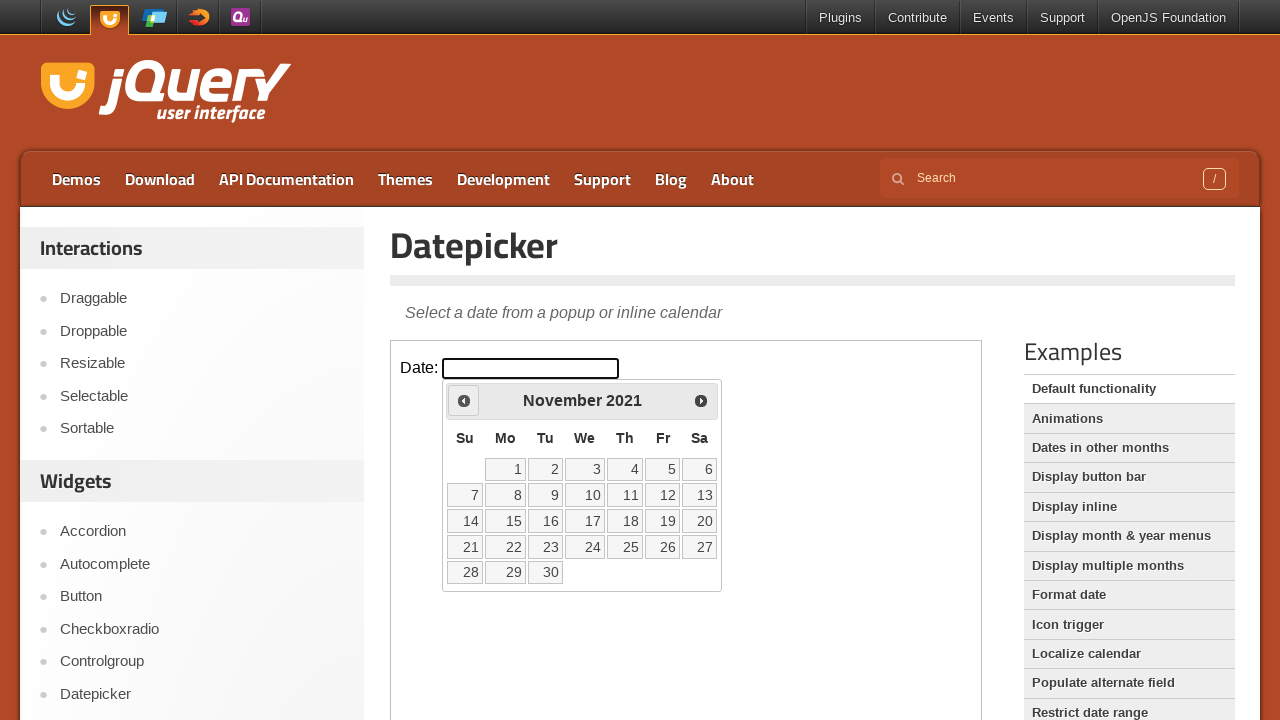

Clicked previous month button to navigate from November2021 at (464, 400) on xpath=//iframe[@class='demo-frame'] >> internal:control=enter-frame >> xpath=//s
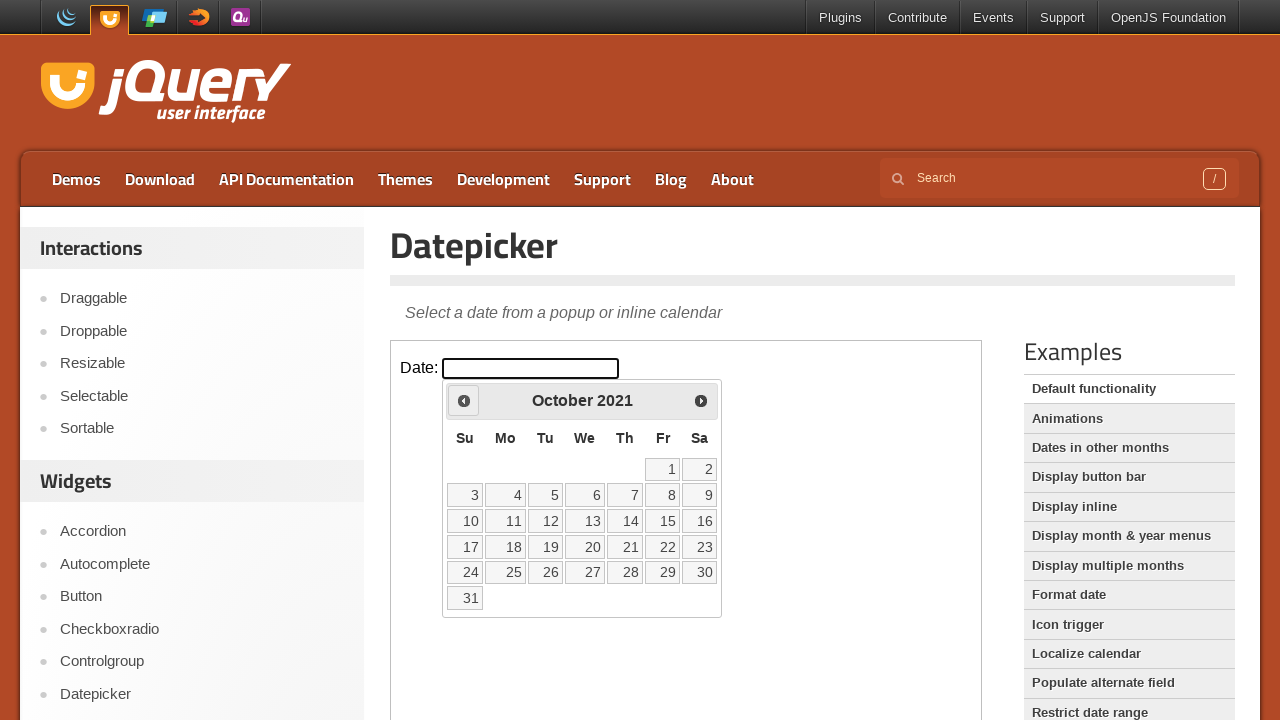

Retrieved current month from date picker
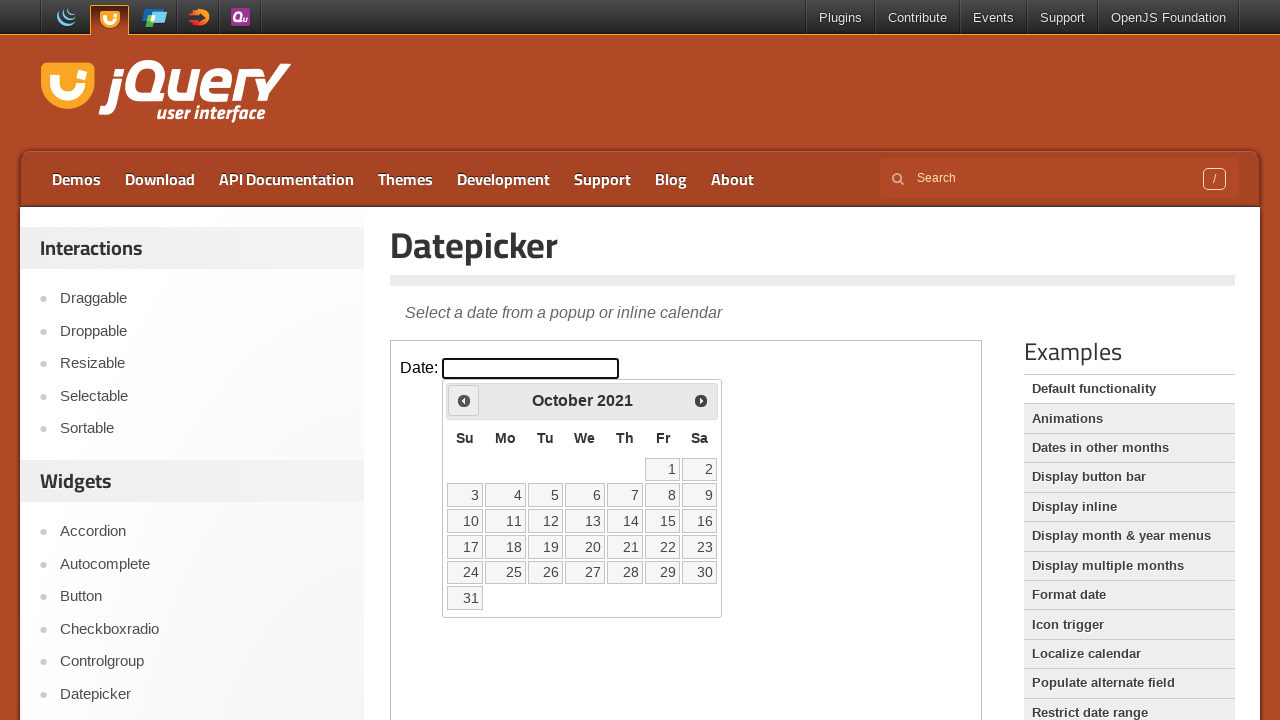

Retrieved current year from date picker
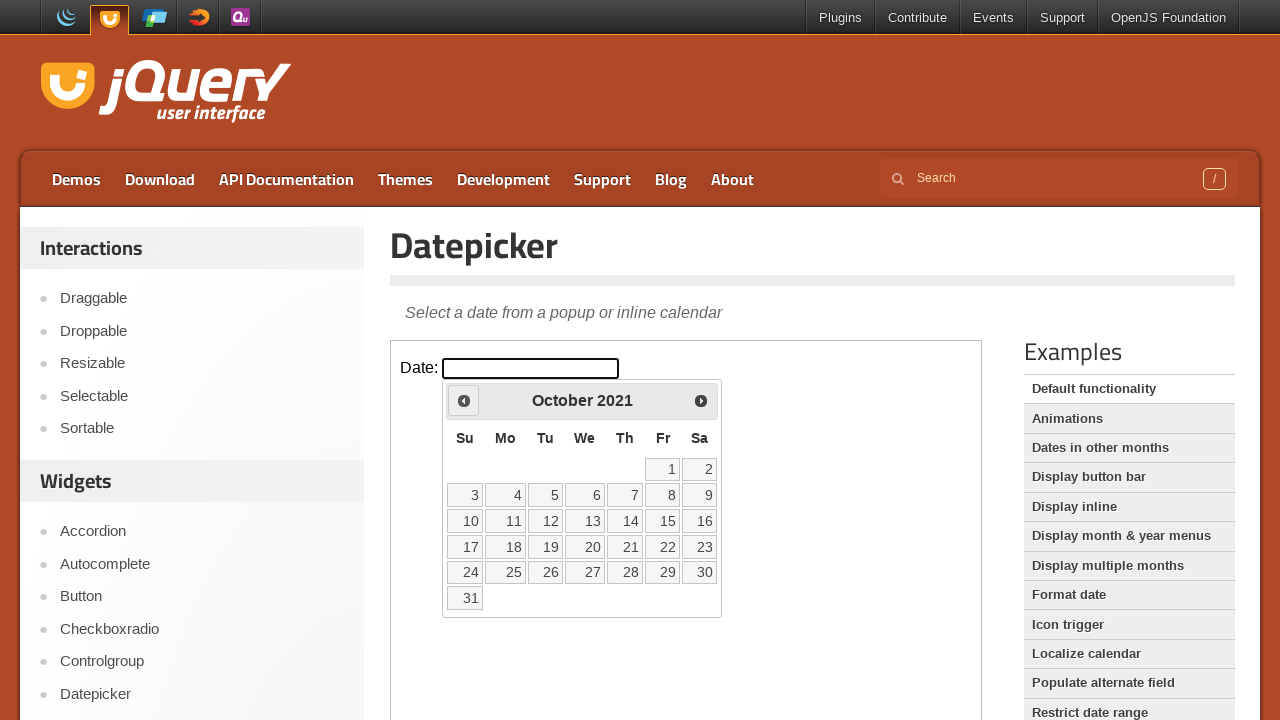

Clicked previous month button to navigate from October2021 at (464, 400) on xpath=//iframe[@class='demo-frame'] >> internal:control=enter-frame >> xpath=//s
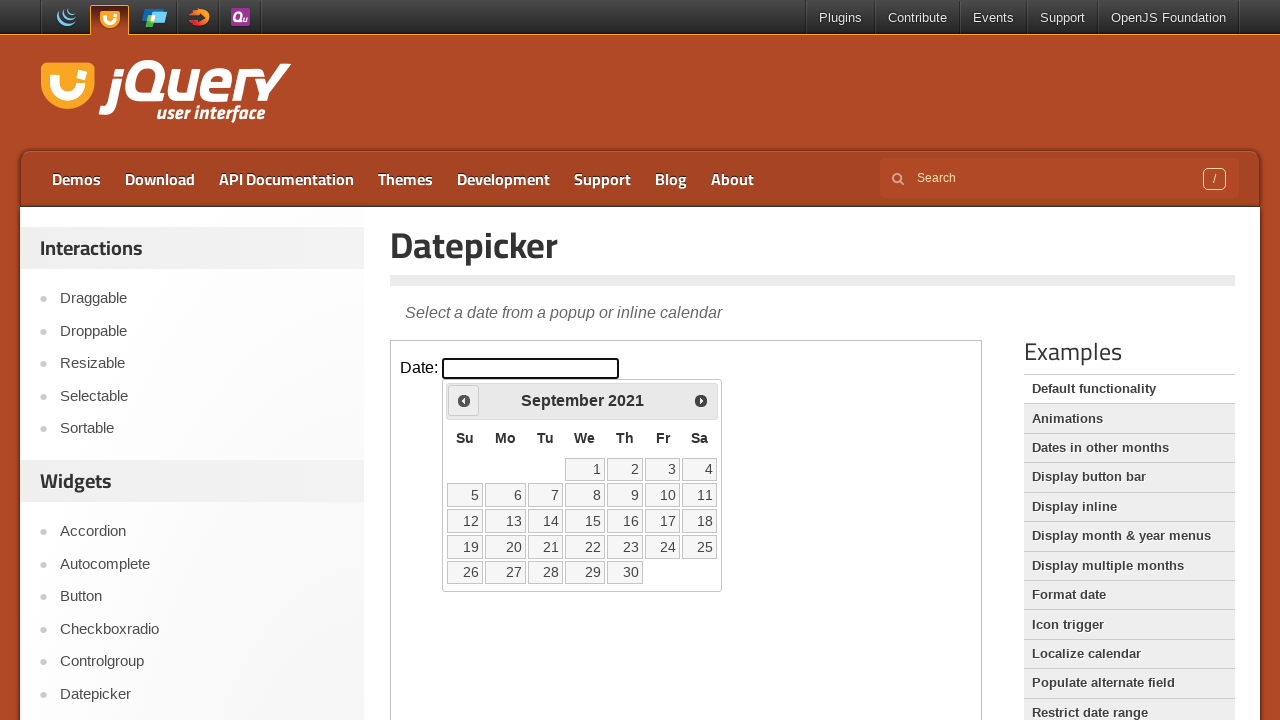

Retrieved current month from date picker
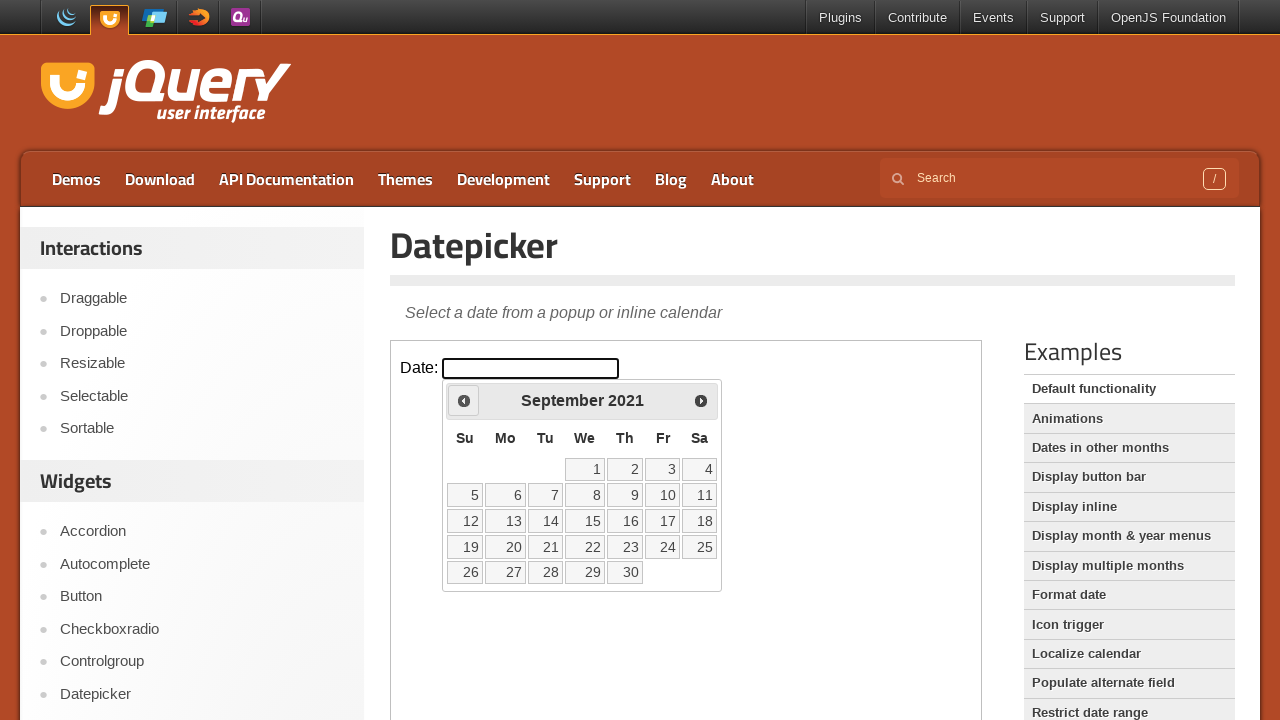

Retrieved current year from date picker
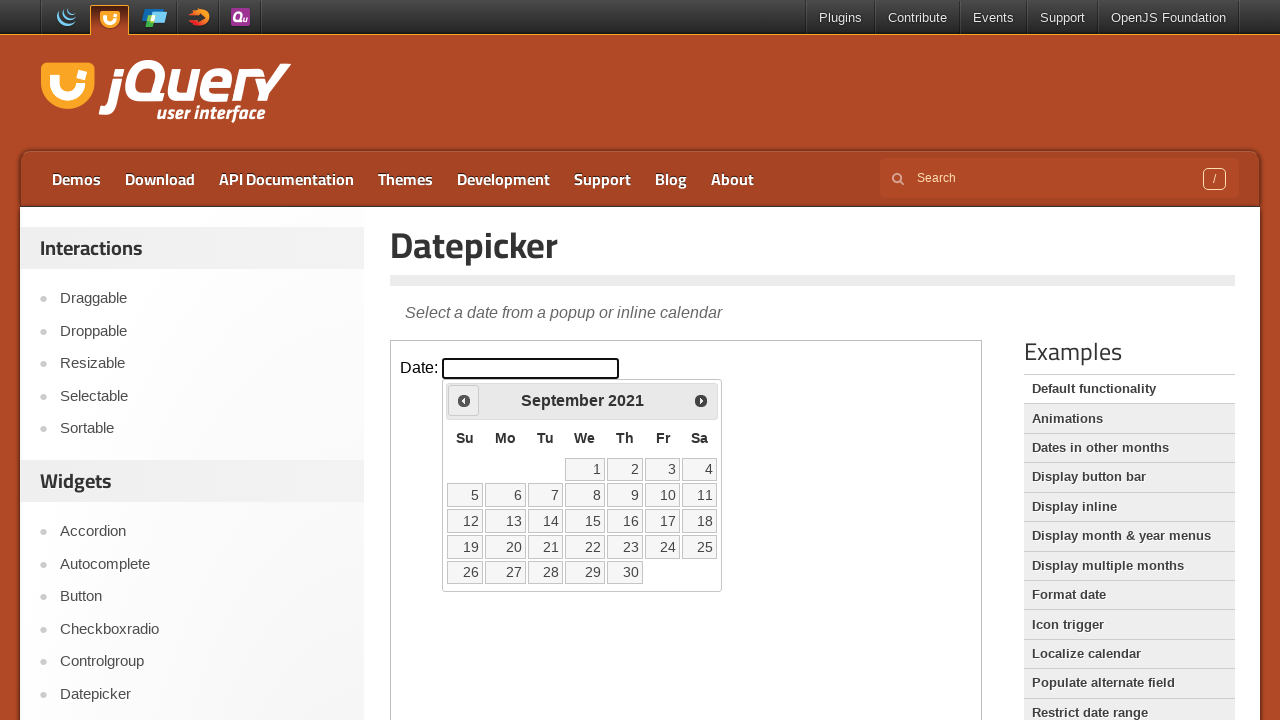

Clicked previous month button to navigate from September2021 at (464, 400) on xpath=//iframe[@class='demo-frame'] >> internal:control=enter-frame >> xpath=//s
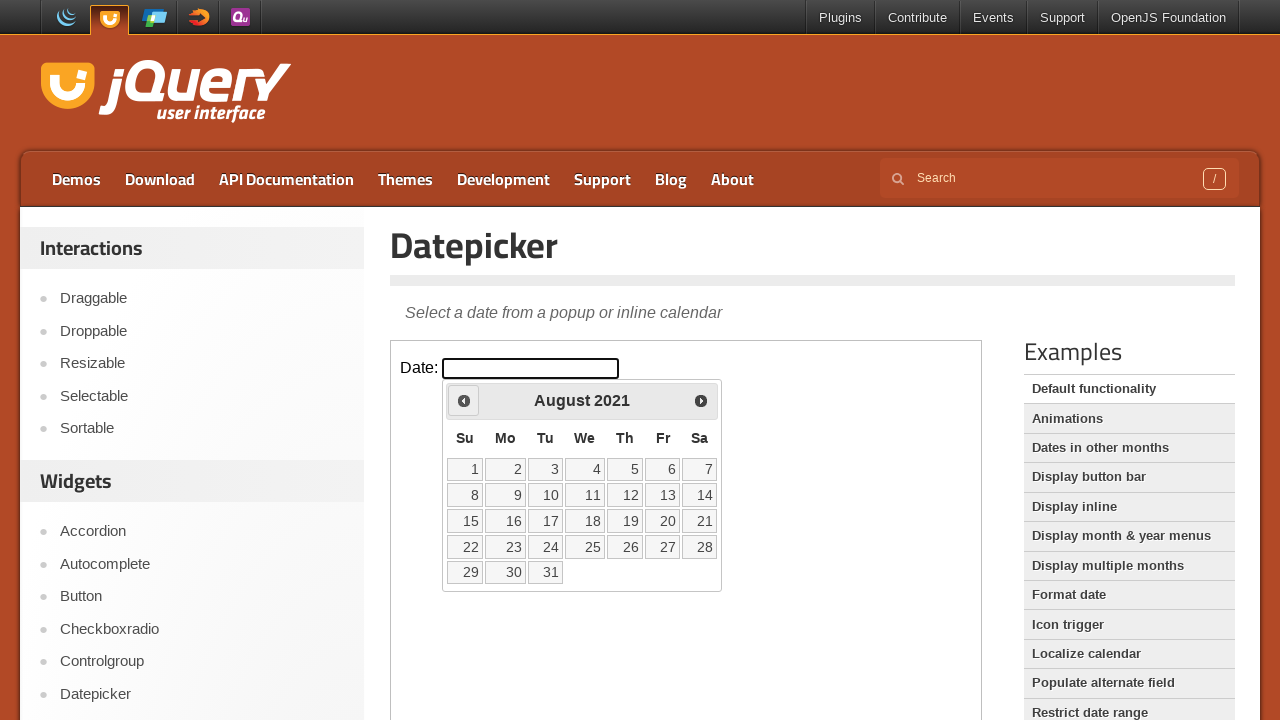

Retrieved current month from date picker
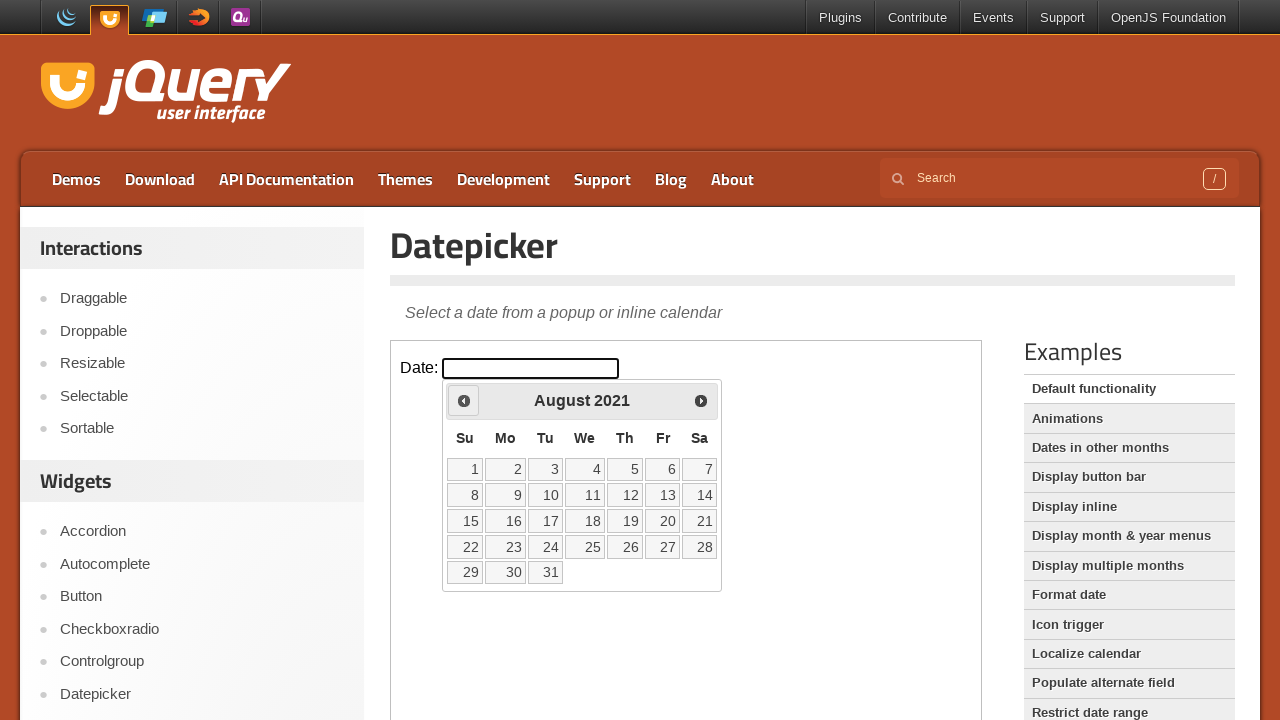

Retrieved current year from date picker
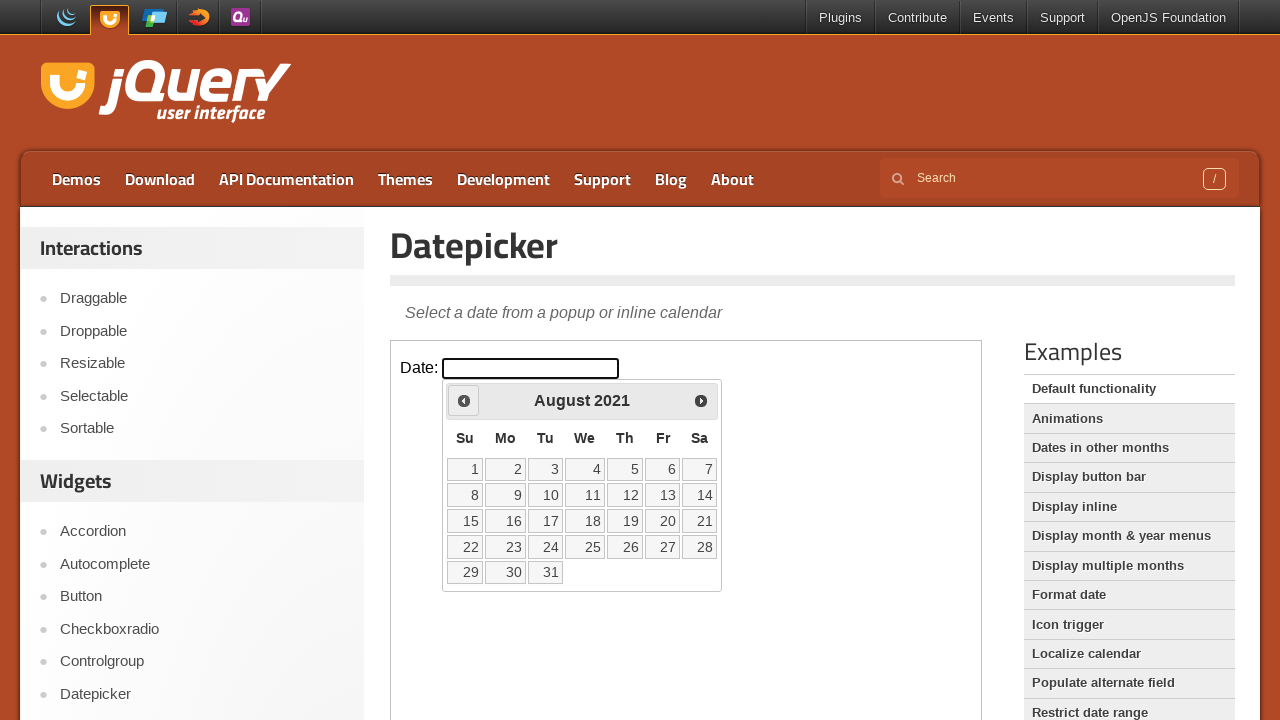

Clicked previous month button to navigate from August2021 at (464, 400) on xpath=//iframe[@class='demo-frame'] >> internal:control=enter-frame >> xpath=//s
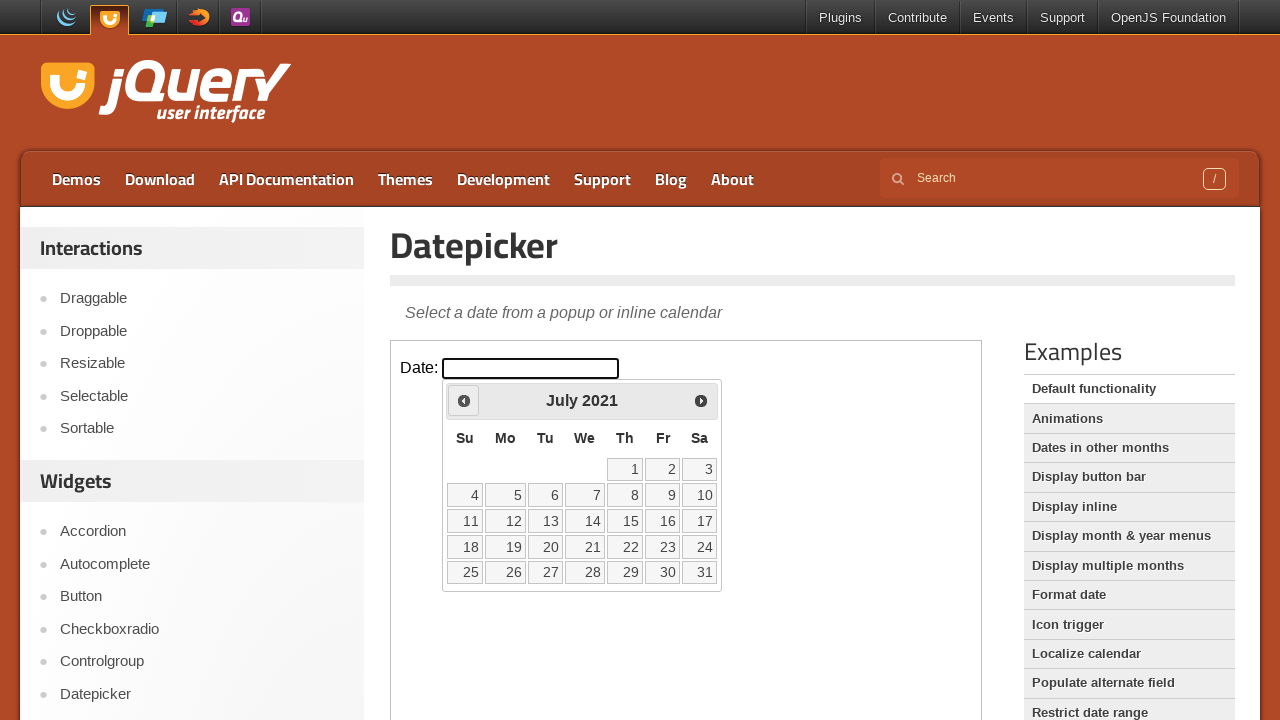

Retrieved current month from date picker
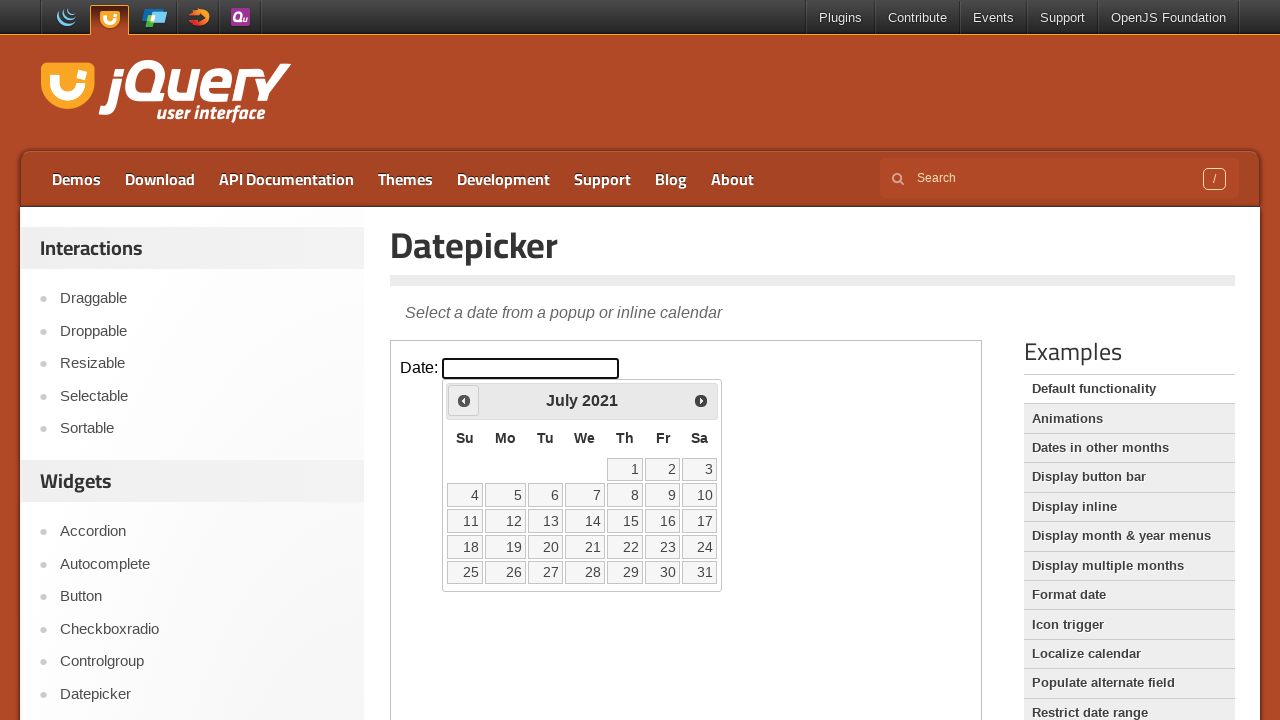

Retrieved current year from date picker
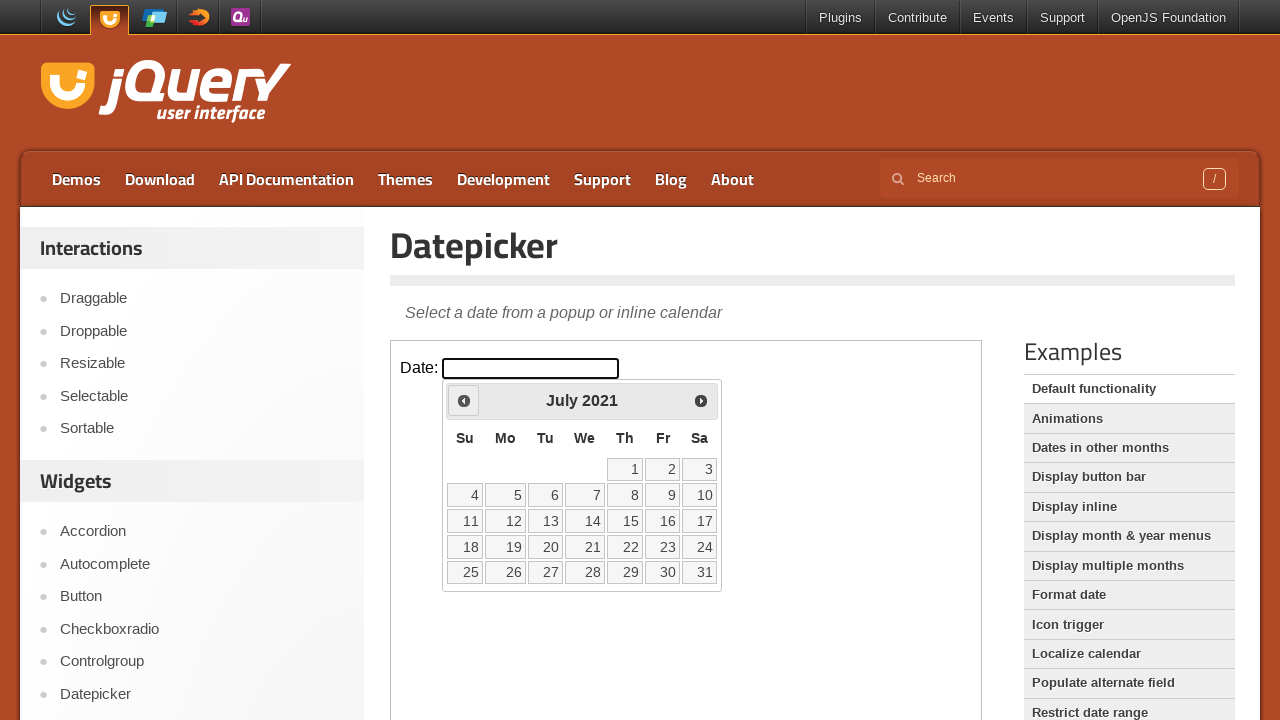

Clicked previous month button to navigate from July2021 at (464, 400) on xpath=//iframe[@class='demo-frame'] >> internal:control=enter-frame >> xpath=//s
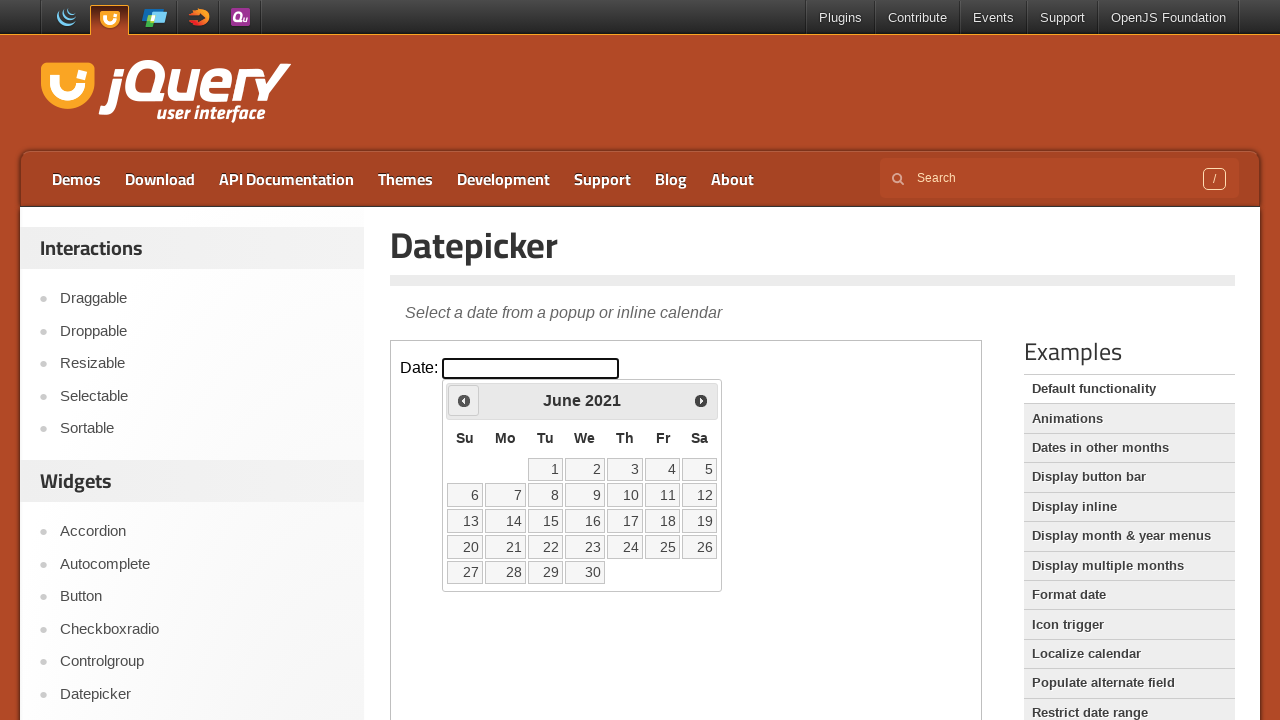

Retrieved current month from date picker
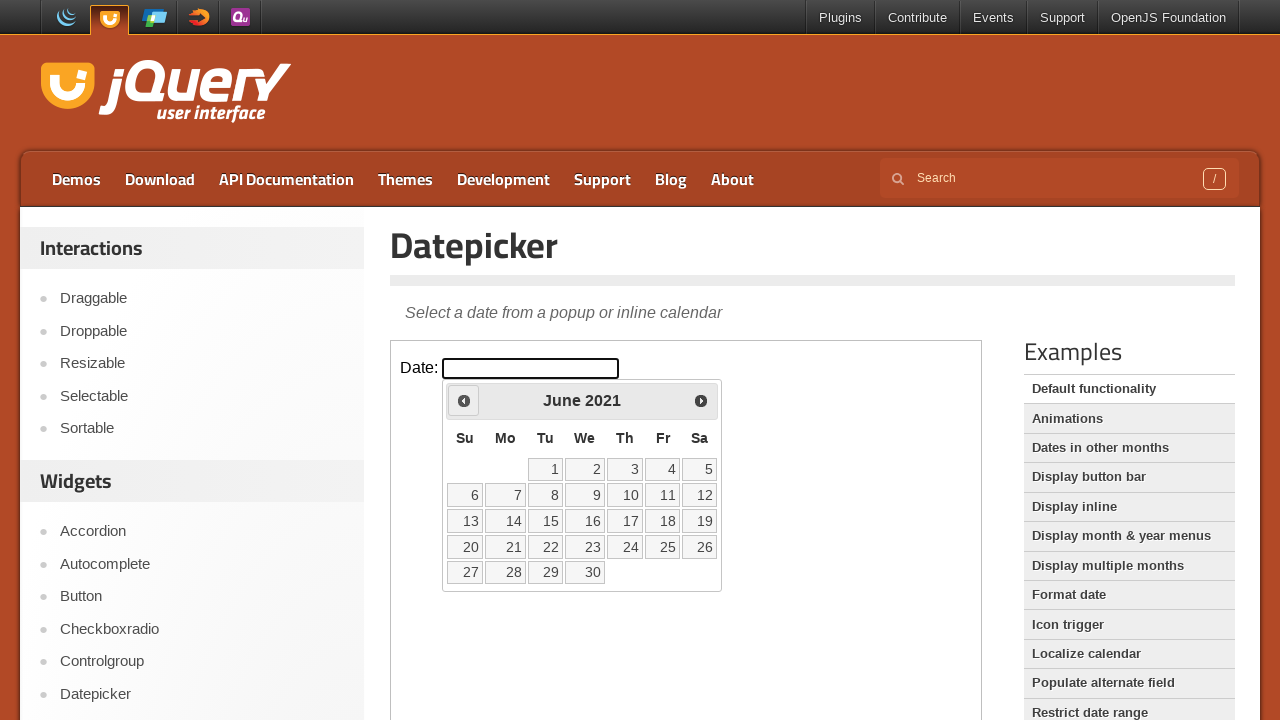

Retrieved current year from date picker
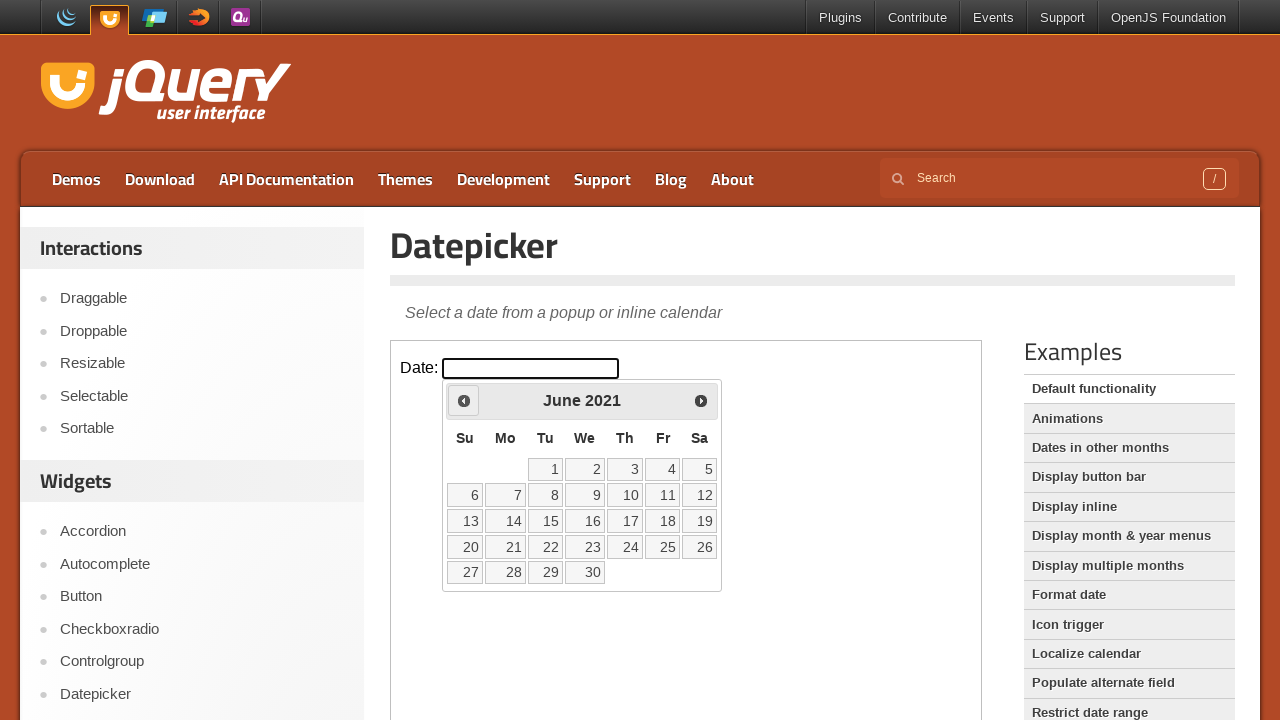

Clicked previous month button to navigate from June2021 at (464, 400) on xpath=//iframe[@class='demo-frame'] >> internal:control=enter-frame >> xpath=//s
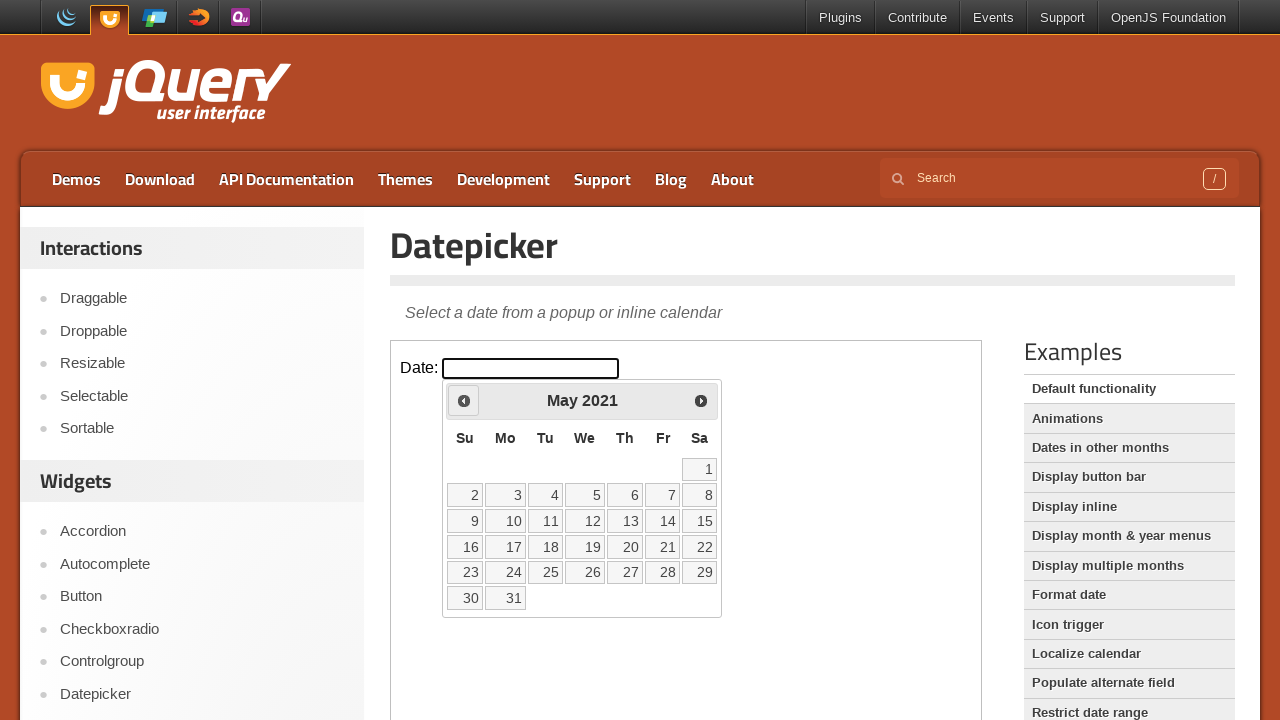

Retrieved current month from date picker
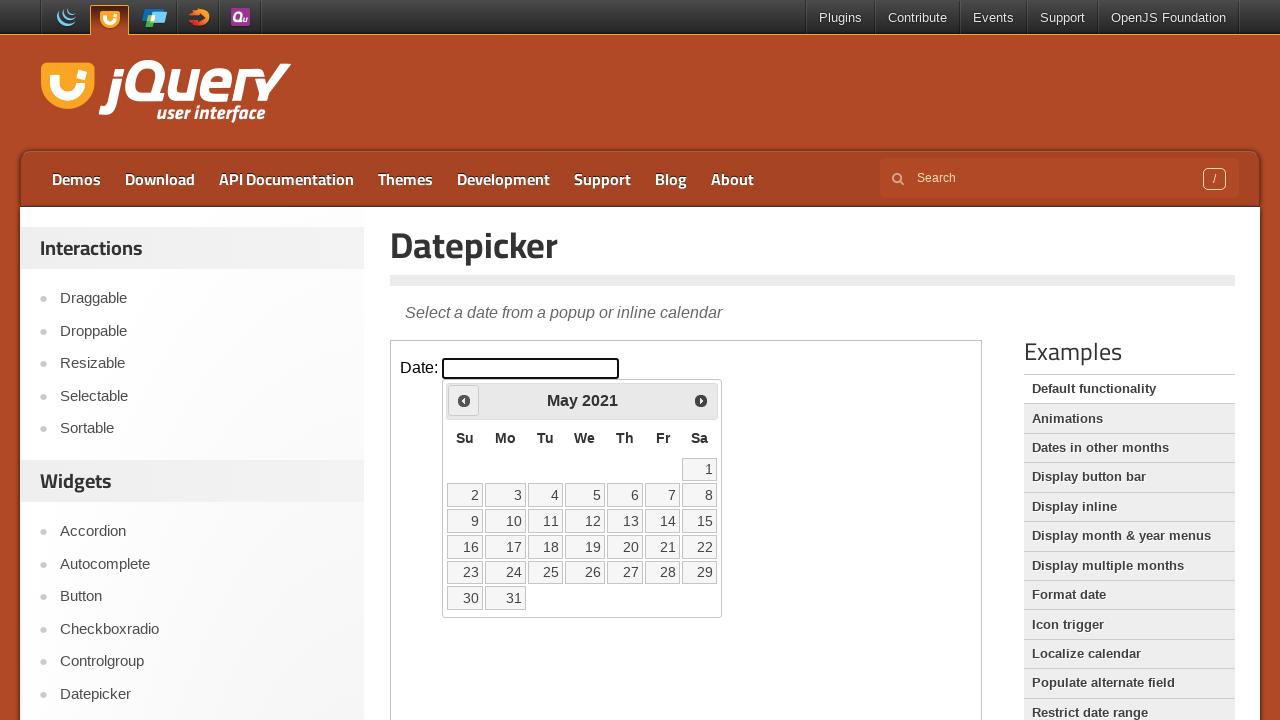

Retrieved current year from date picker
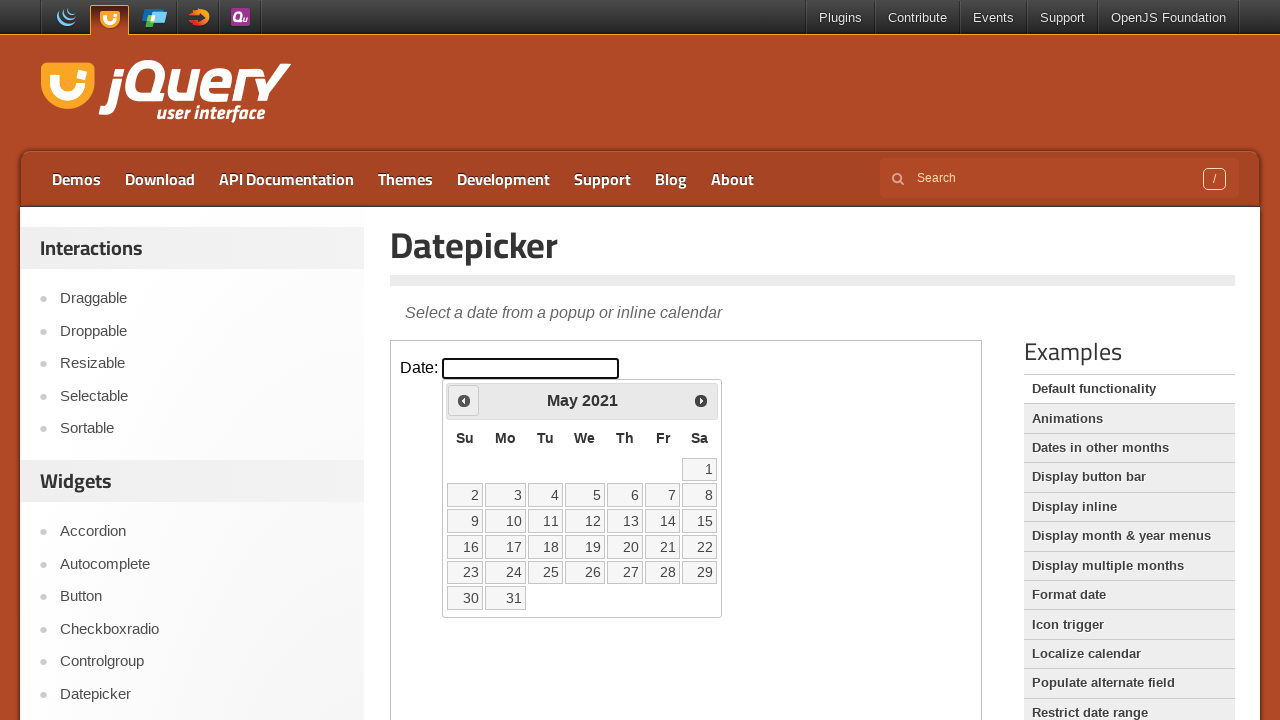

Clicked previous month button to navigate from May2021 at (464, 400) on xpath=//iframe[@class='demo-frame'] >> internal:control=enter-frame >> xpath=//s
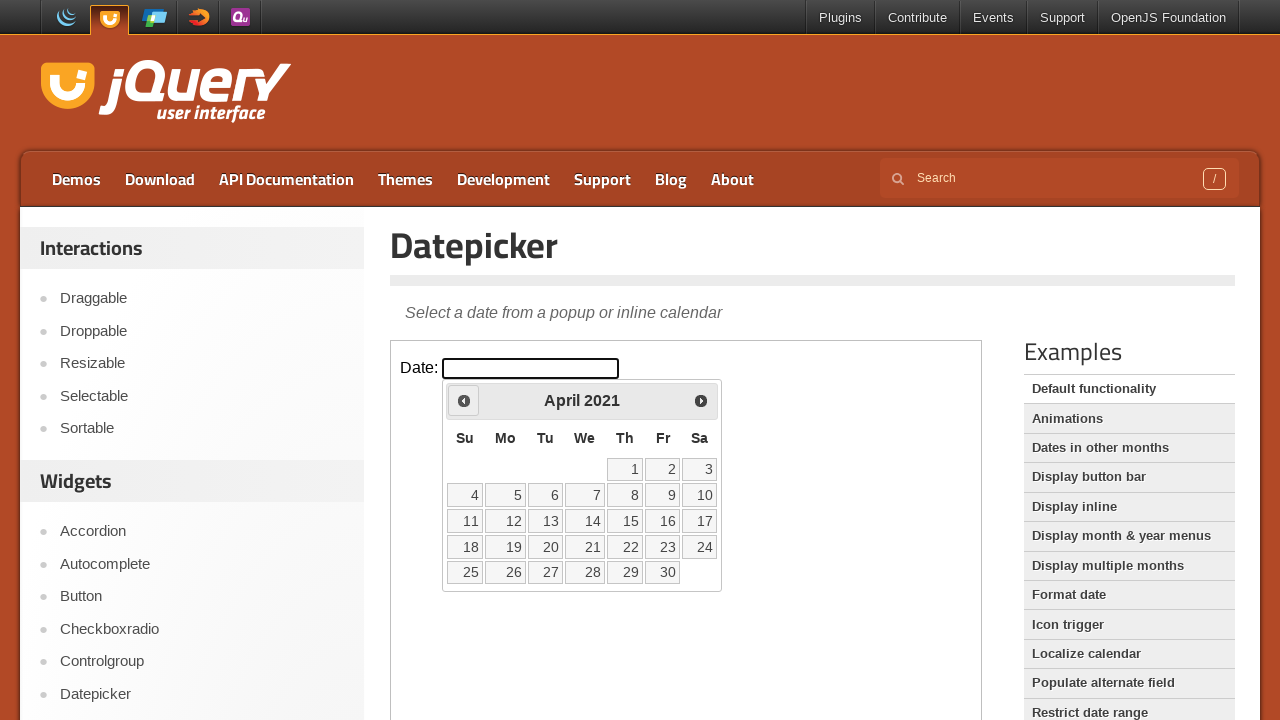

Retrieved current month from date picker
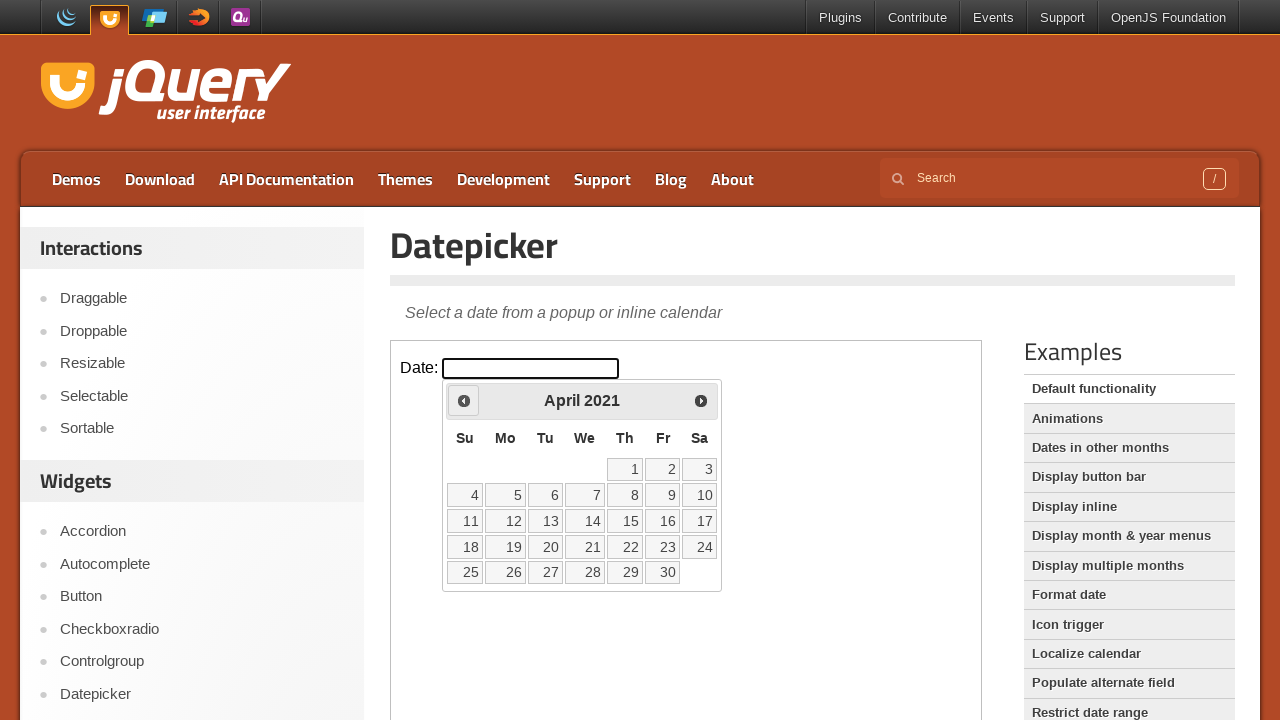

Retrieved current year from date picker
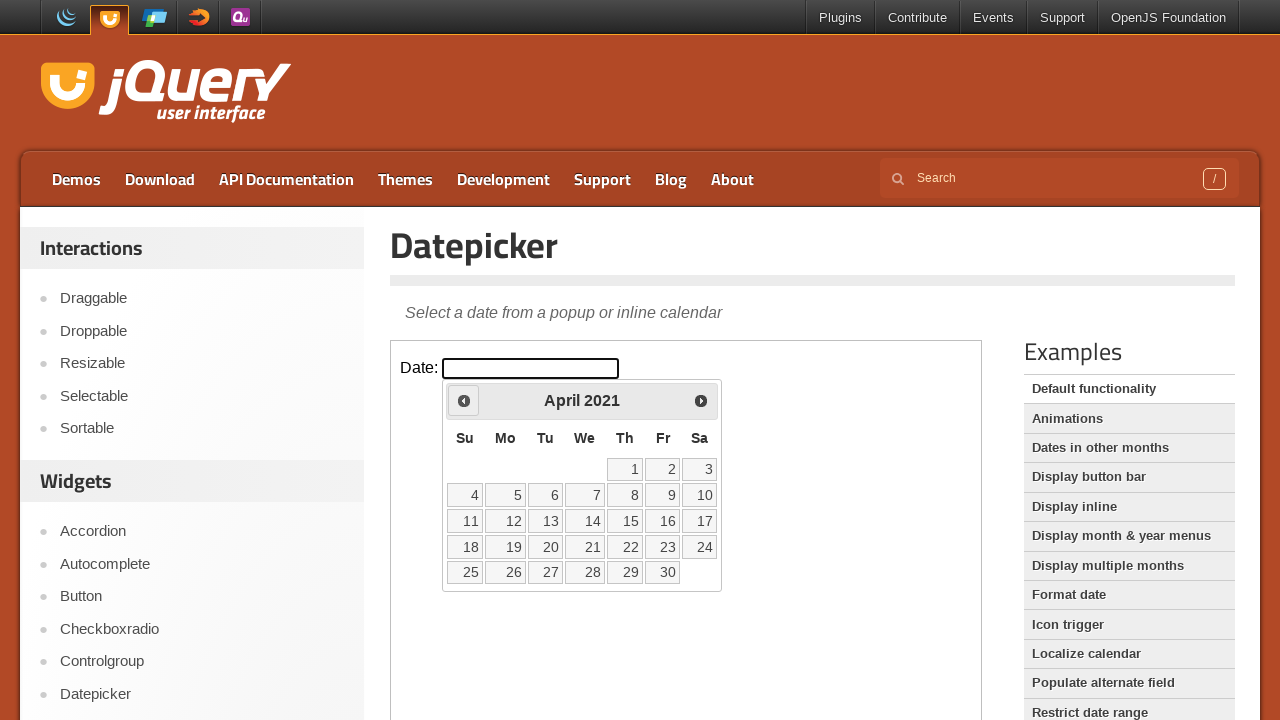

Clicked previous month button to navigate from April2021 at (464, 400) on xpath=//iframe[@class='demo-frame'] >> internal:control=enter-frame >> xpath=//s
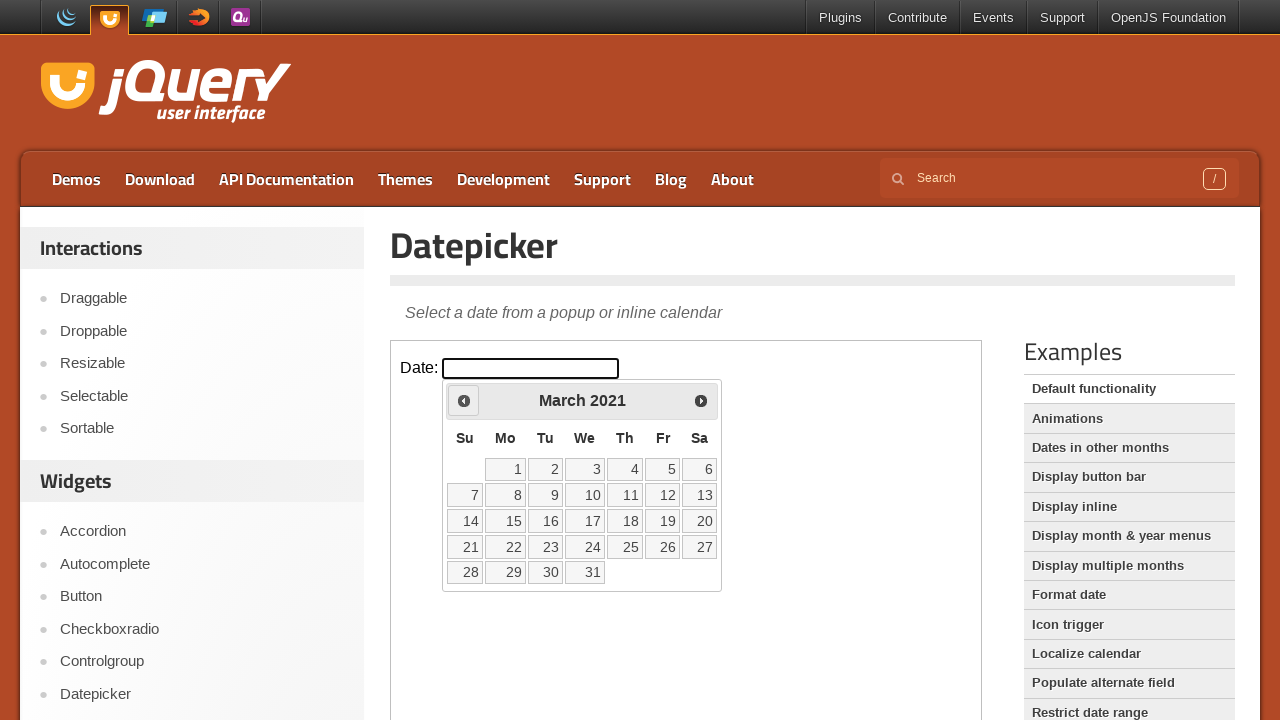

Retrieved current month from date picker
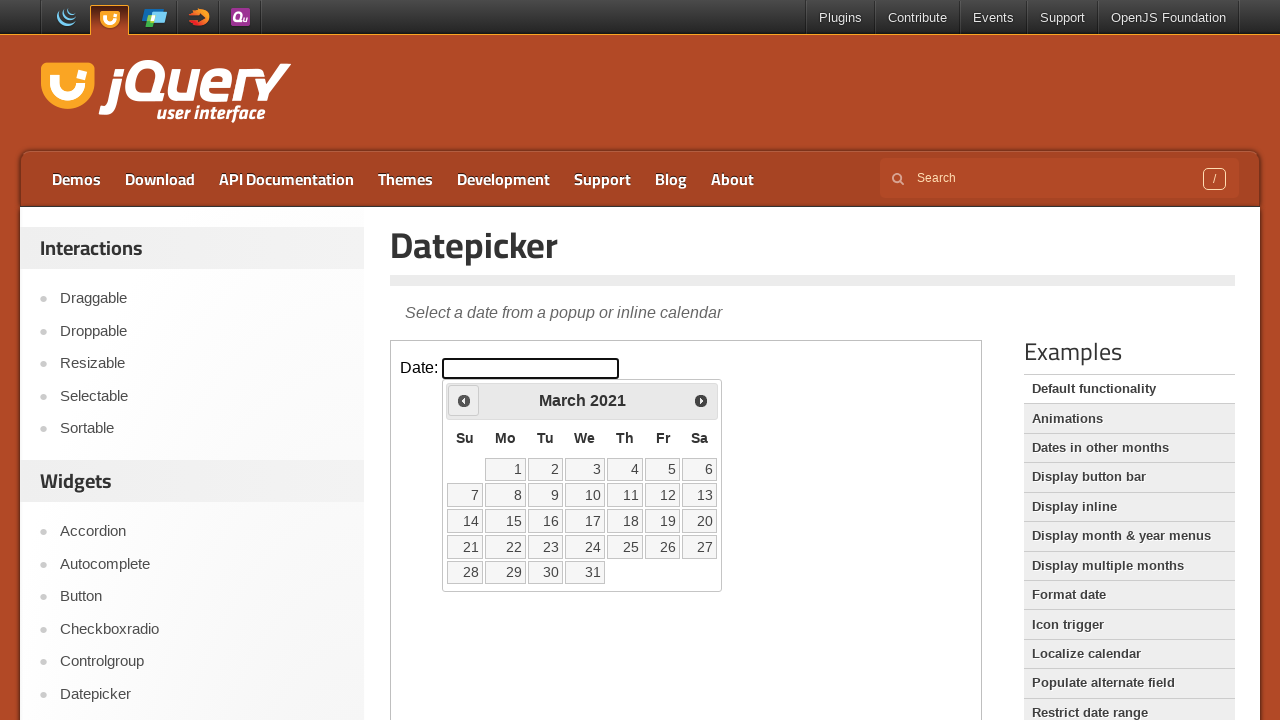

Retrieved current year from date picker
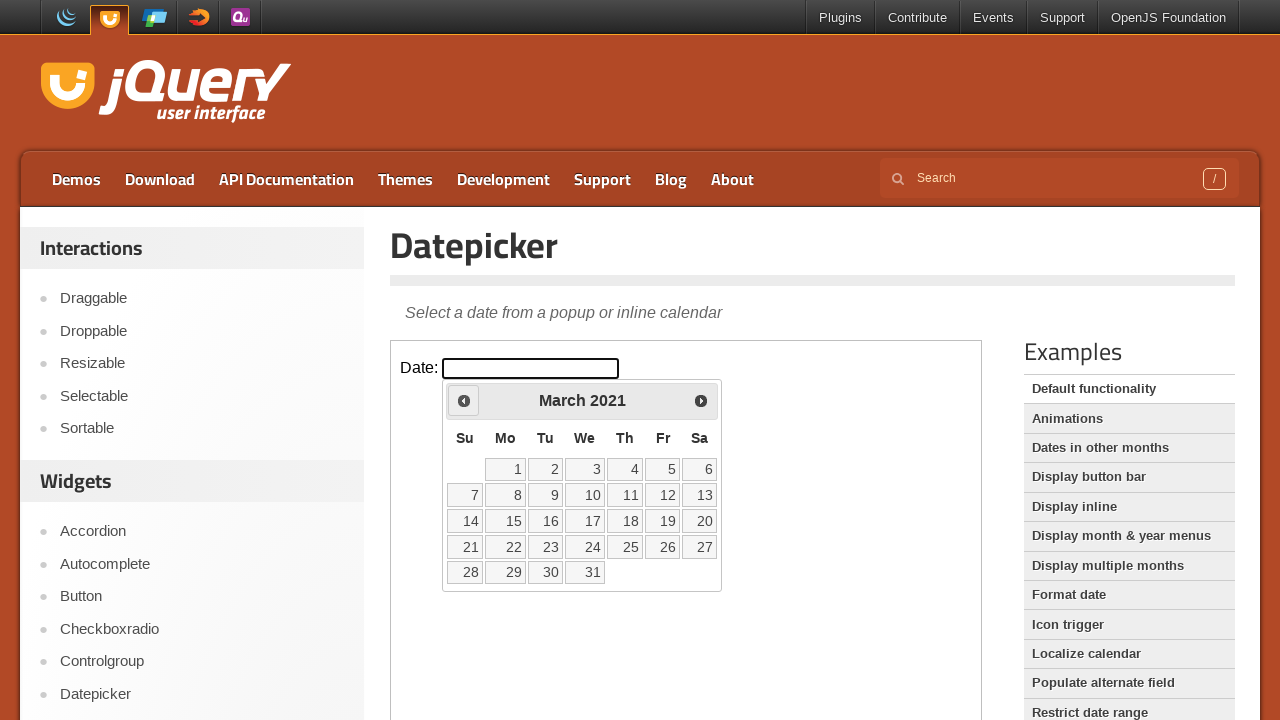

Reached target date: March2021
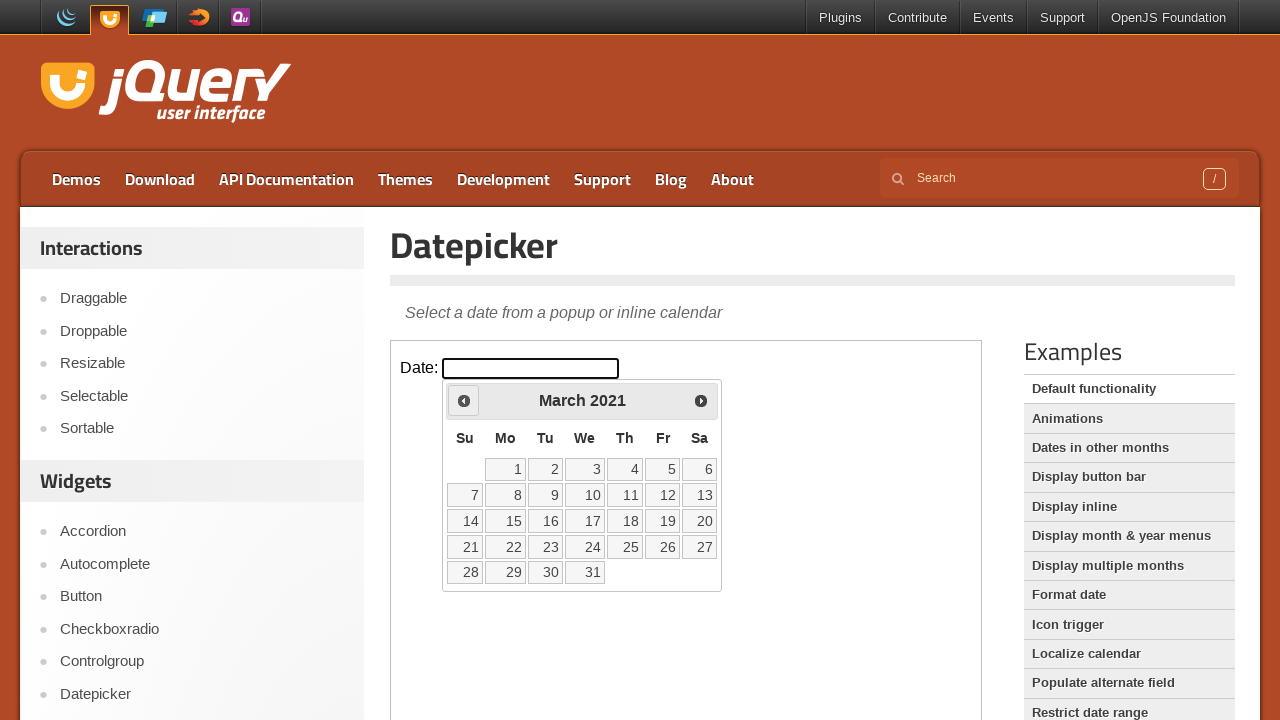

Selected the 27th day of March 2021 at (700, 547) on xpath=//iframe[@class='demo-frame'] >> internal:control=enter-frame >> xpath=//a
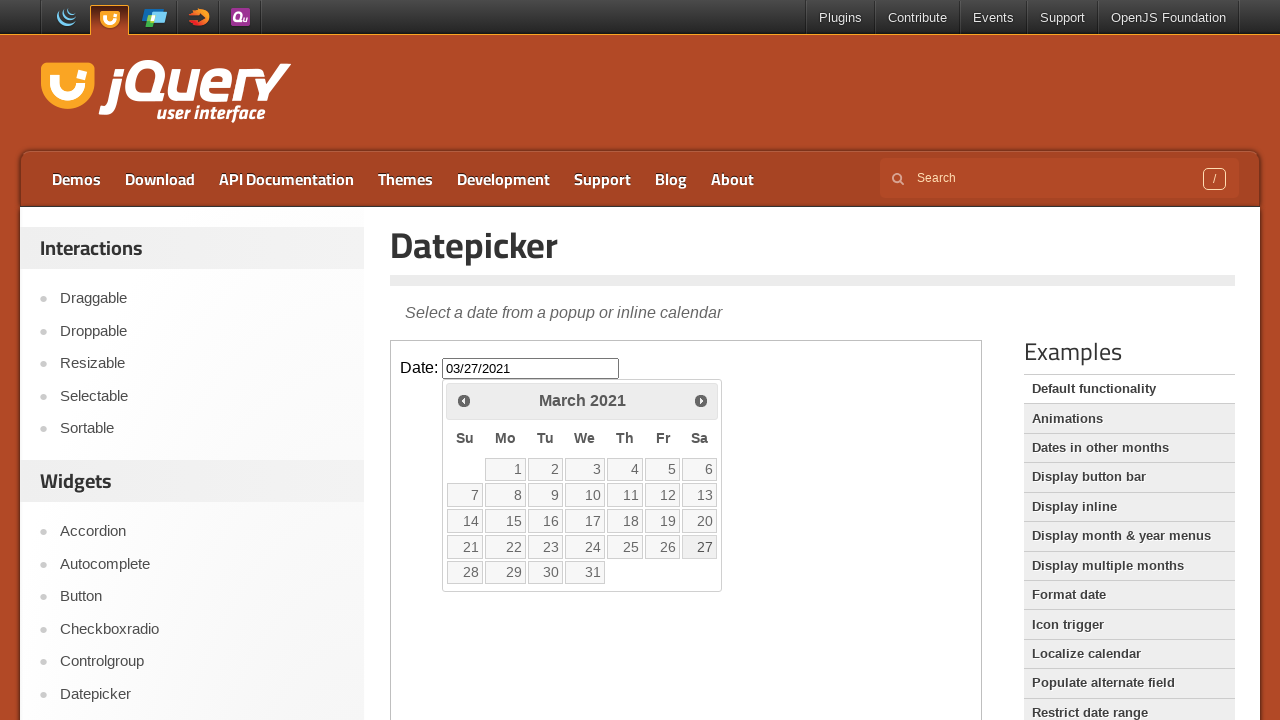

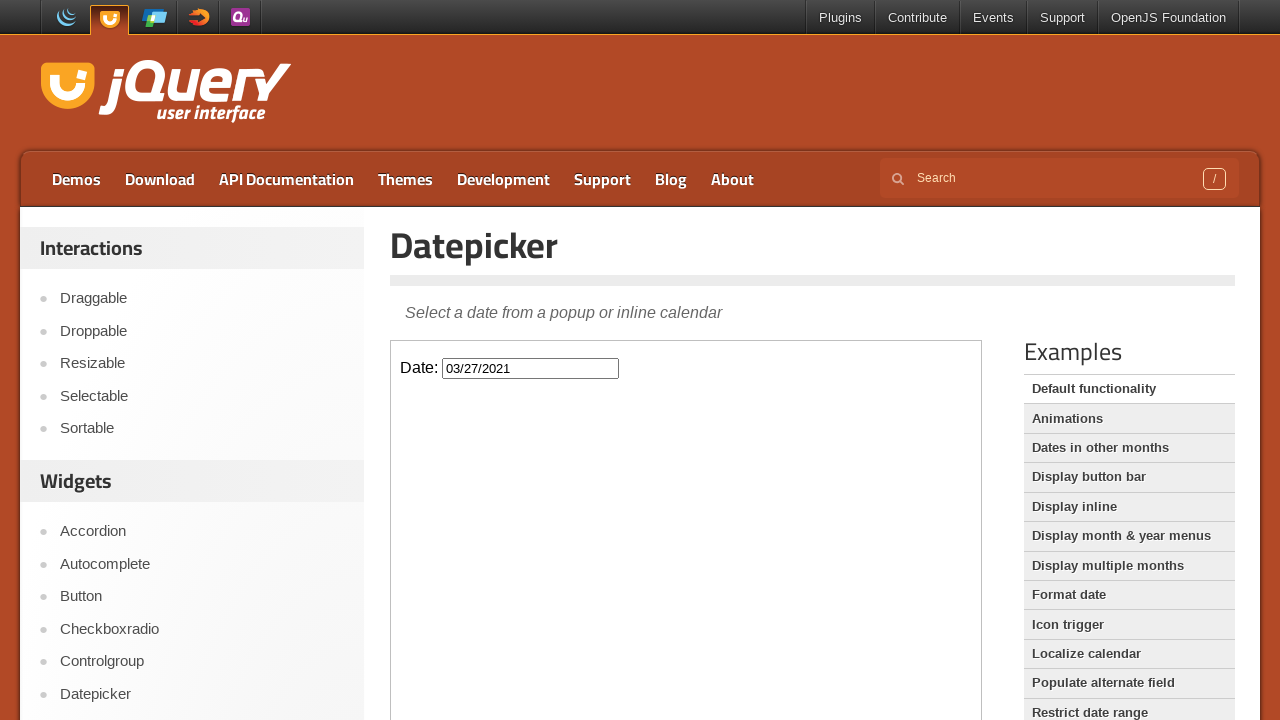